Verifies the deep DOM structure by checking the "No siblings" element and iterating through sibling elements to validate their content matches expected row.column format

Starting URL: https://the-internet.herokuapp.com/large

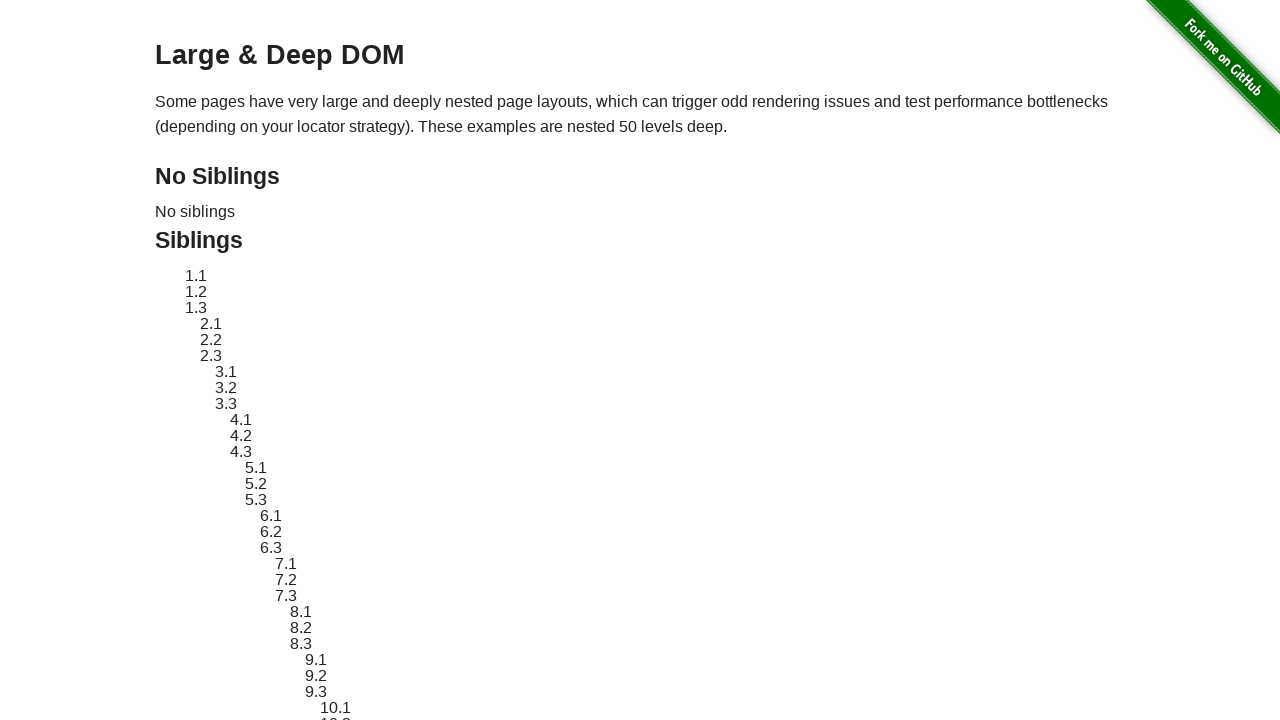

Located parent element containing no-siblings
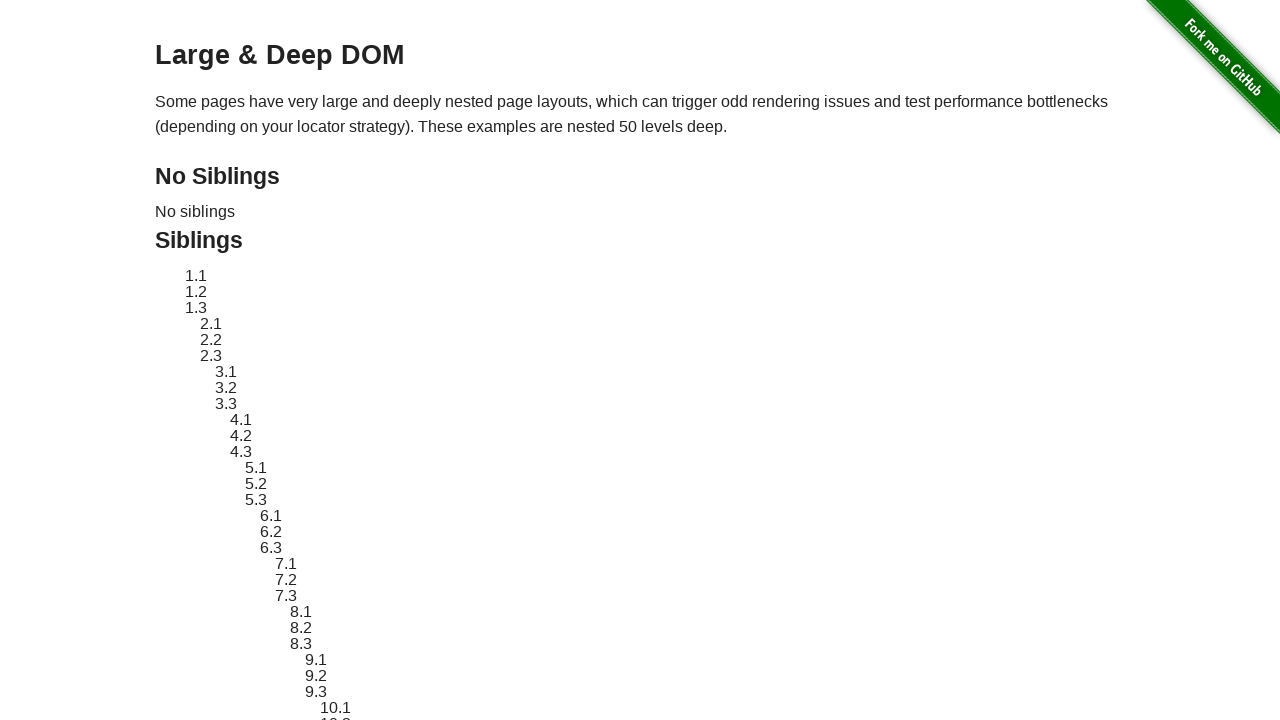

Located #no-siblings element
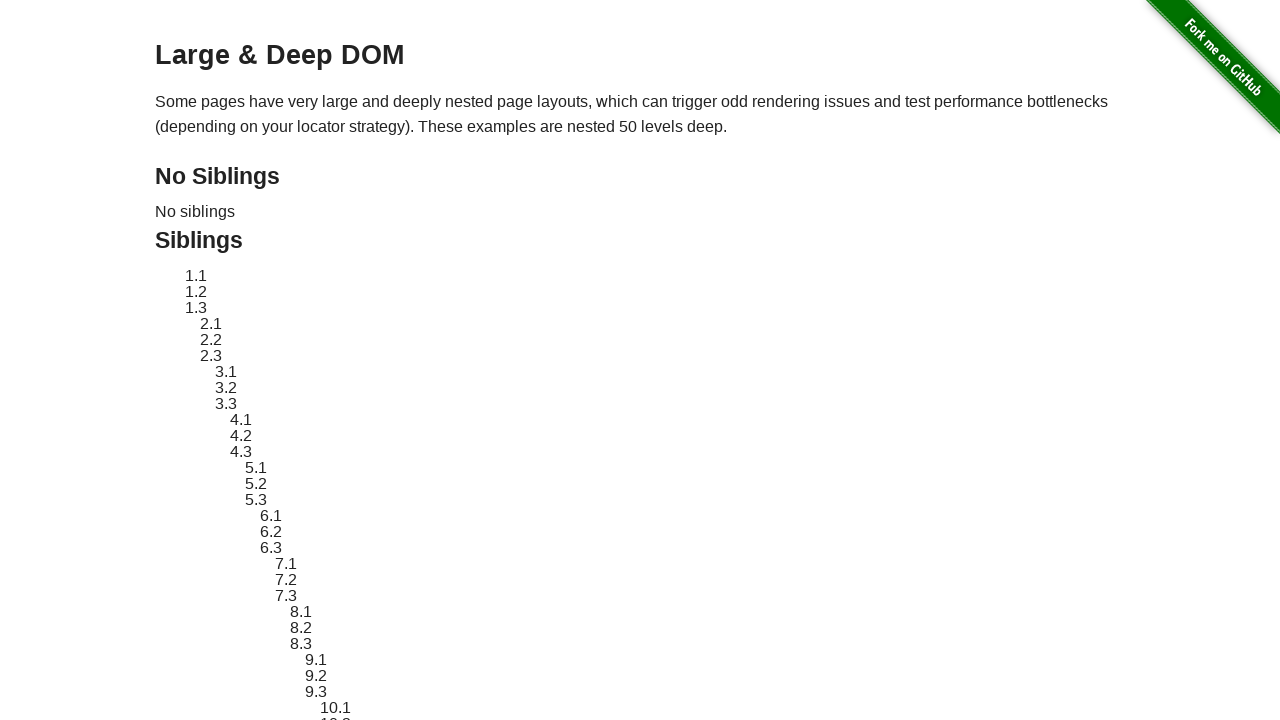

Verified #no-siblings element contains 'No siblings' text
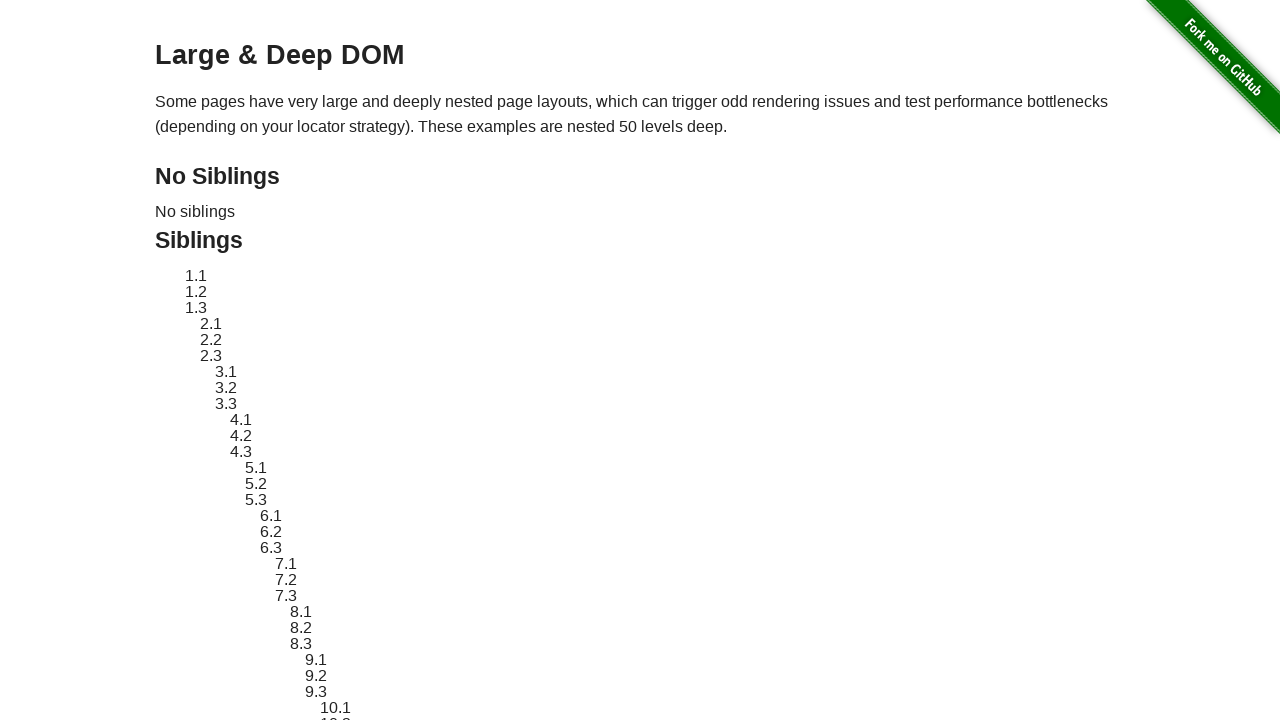

Retrieved all sibling elements with id starting with 'sibling-'
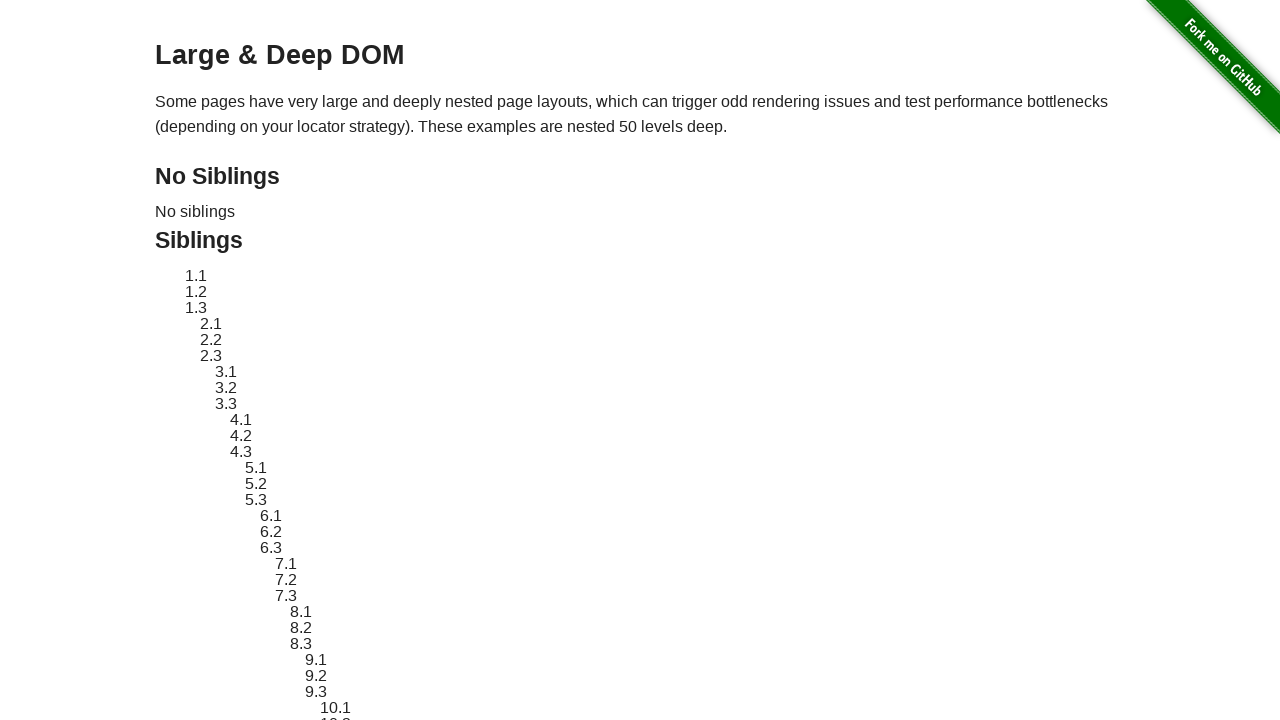

Scrolled sibling element 1 into view
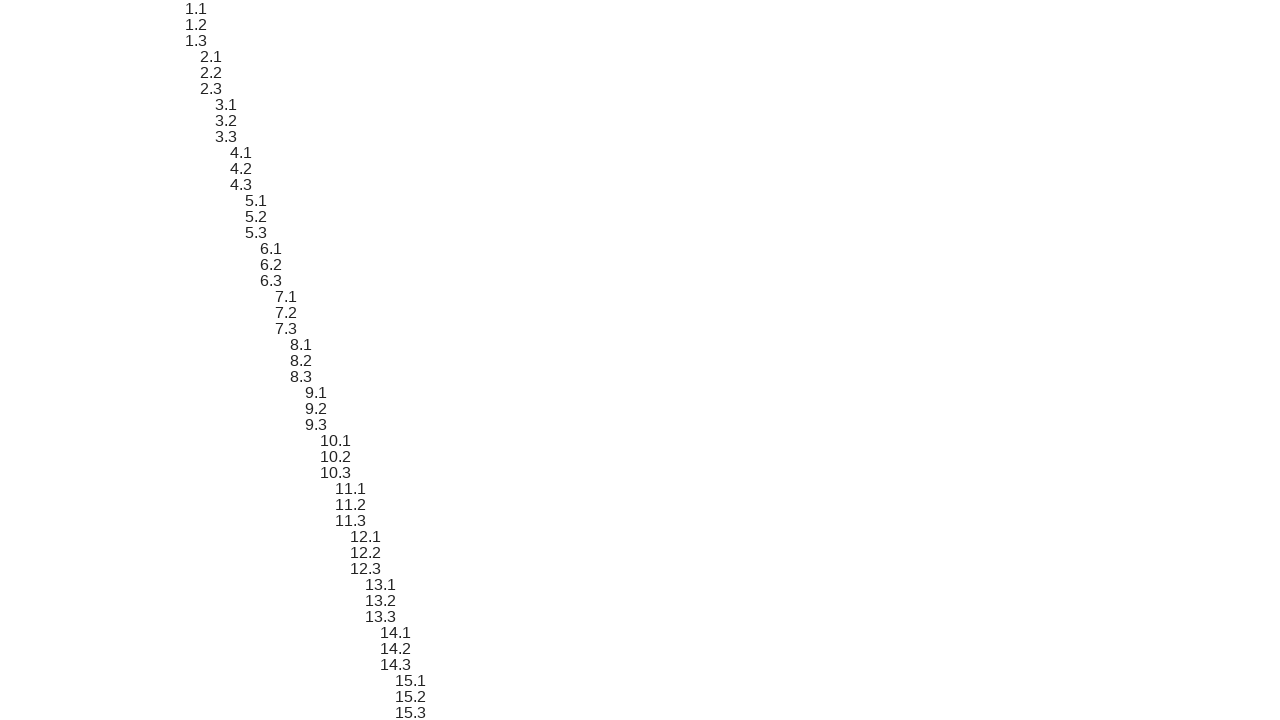

Verified sibling element 1 content matches expected format '1.1'
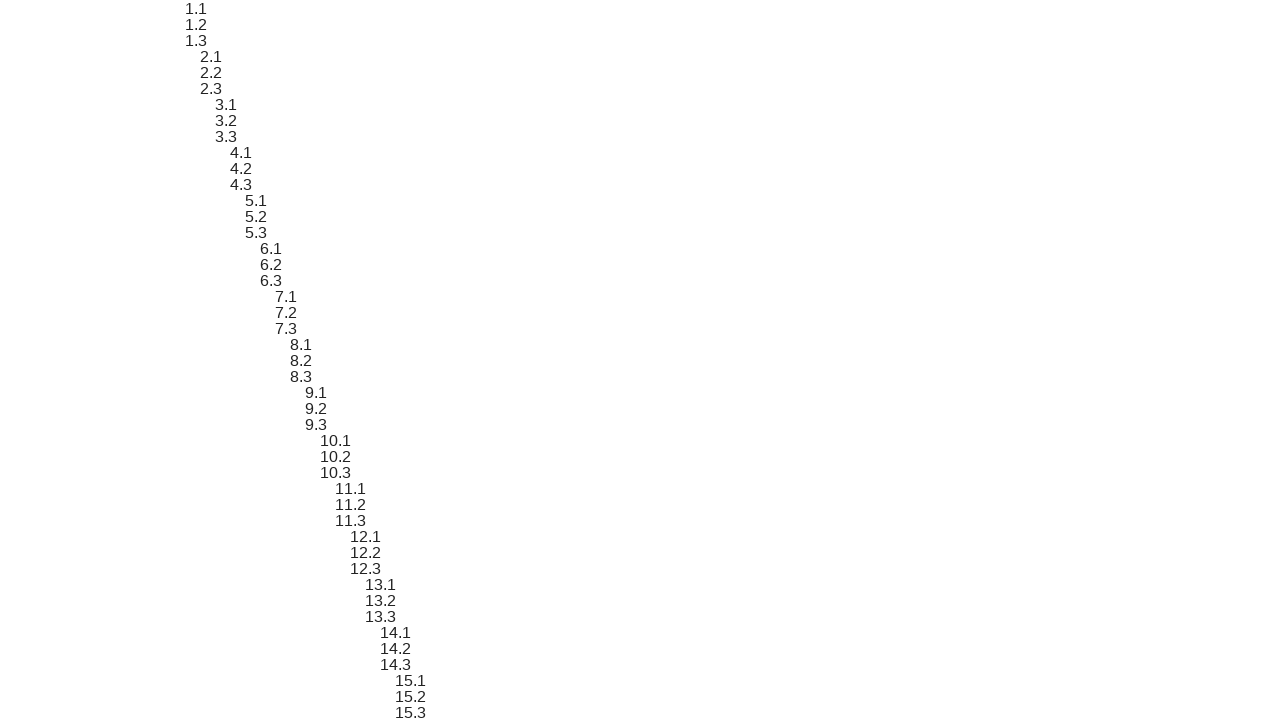

Scrolled sibling element 2 into view
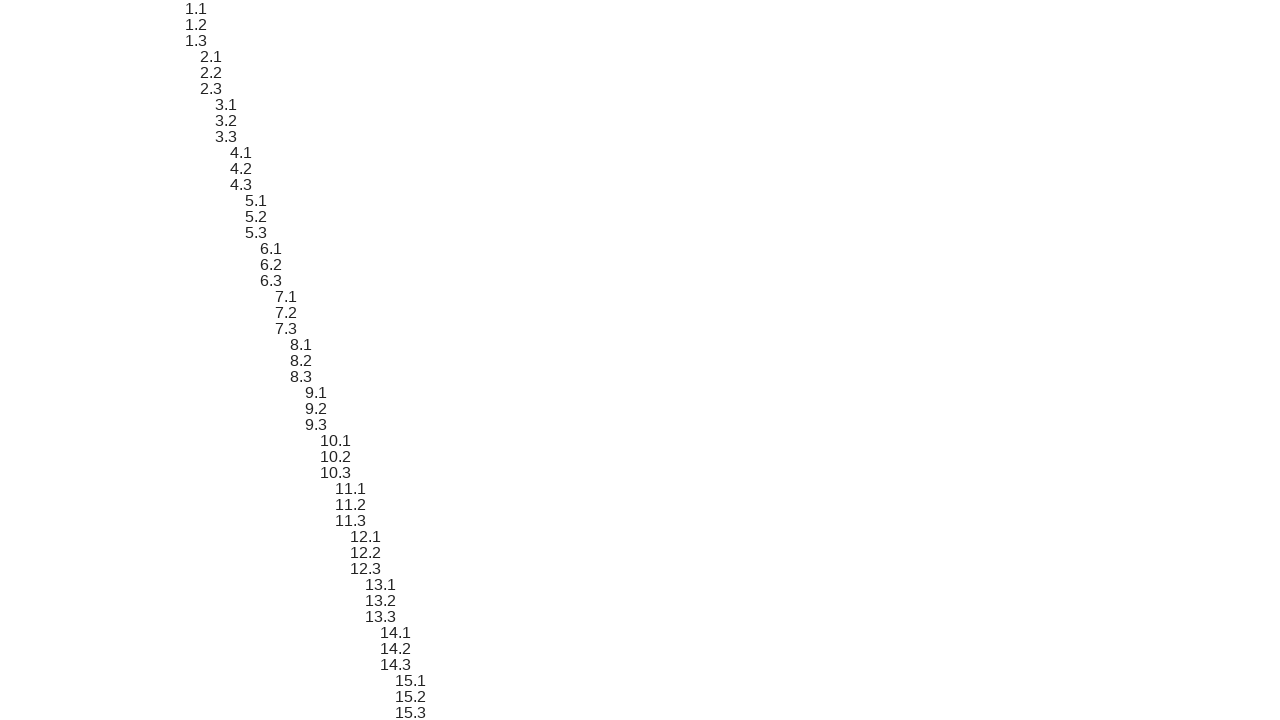

Verified sibling element 2 content matches expected format '1.2'
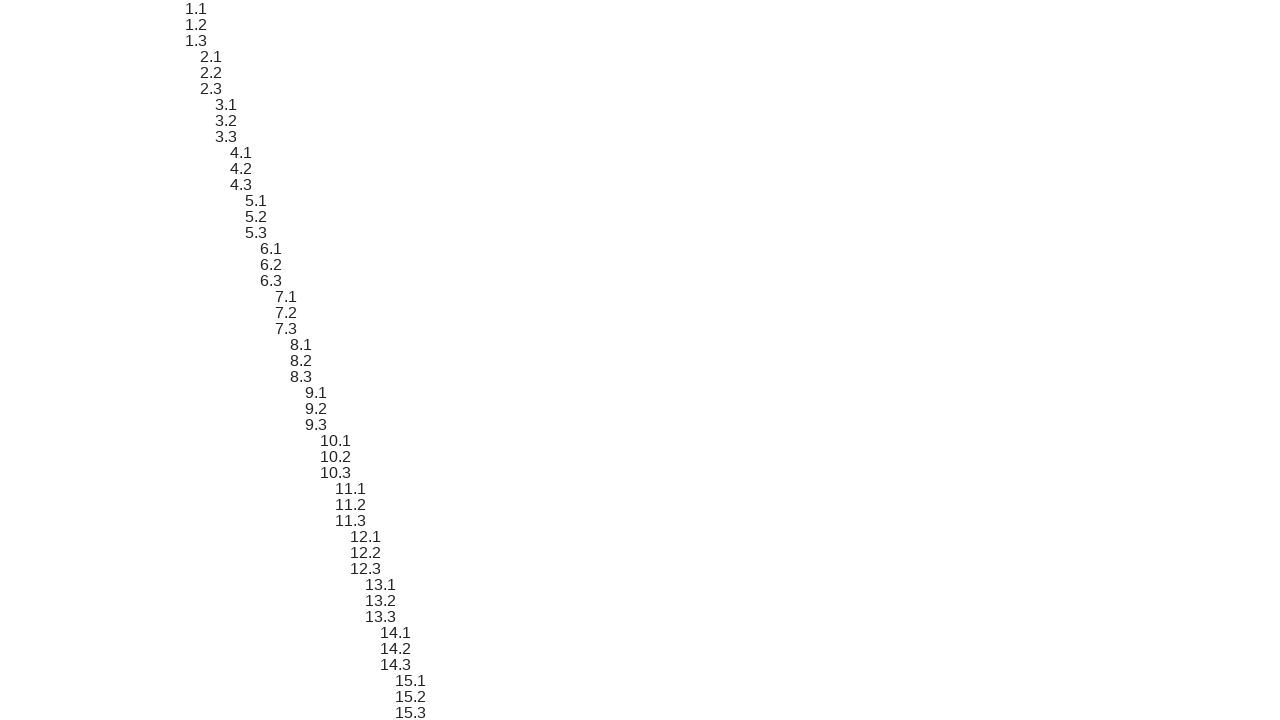

Scrolled sibling element 3 into view
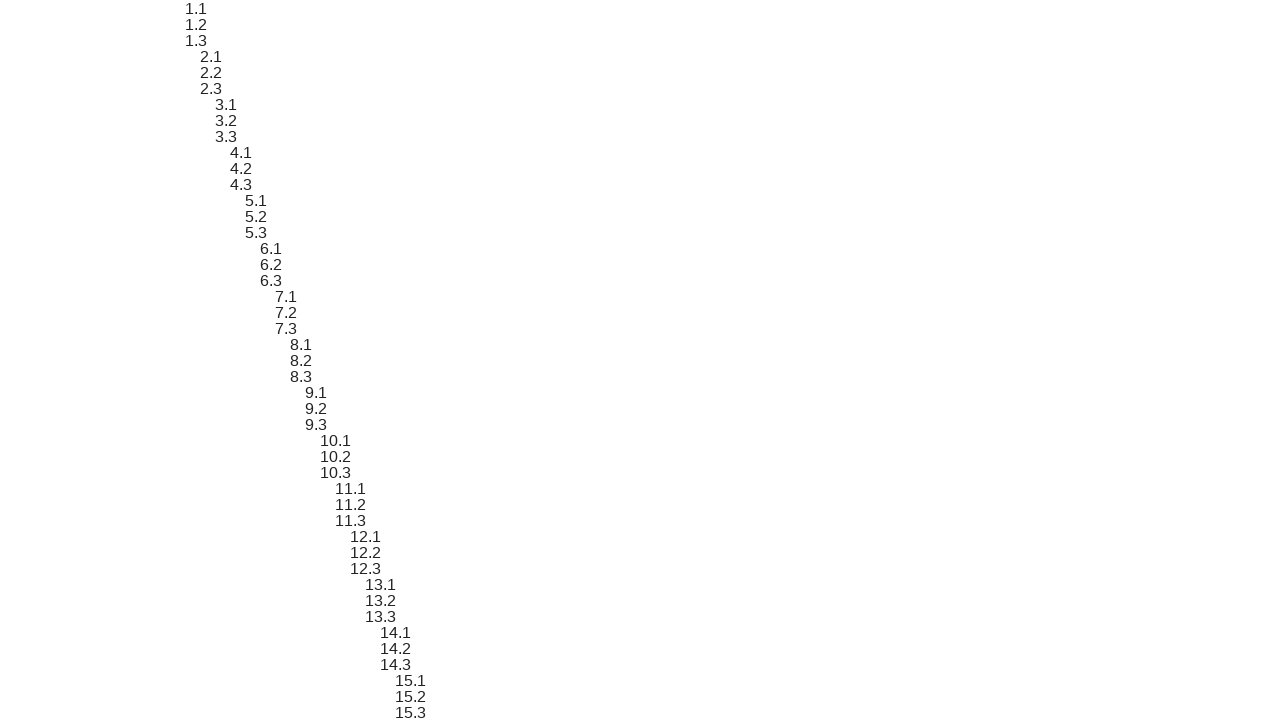

Verified sibling element 3 content matches expected format '1.3'
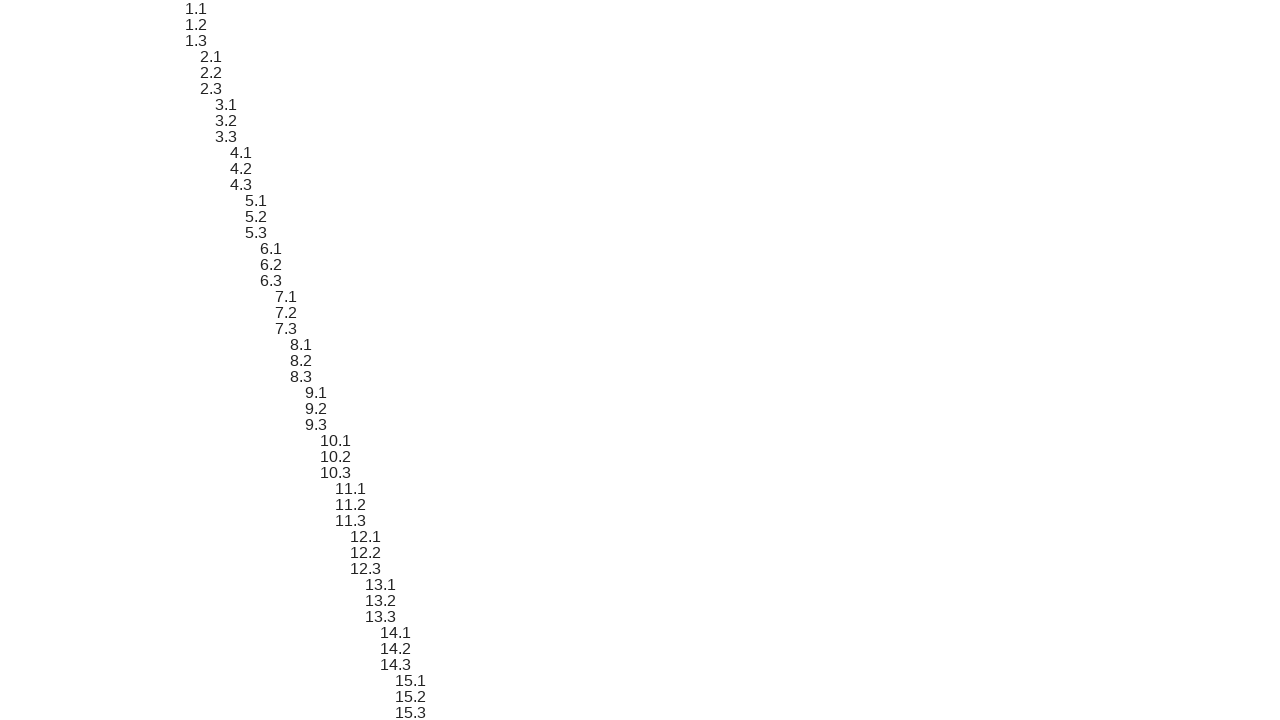

Scrolled sibling element 4 into view
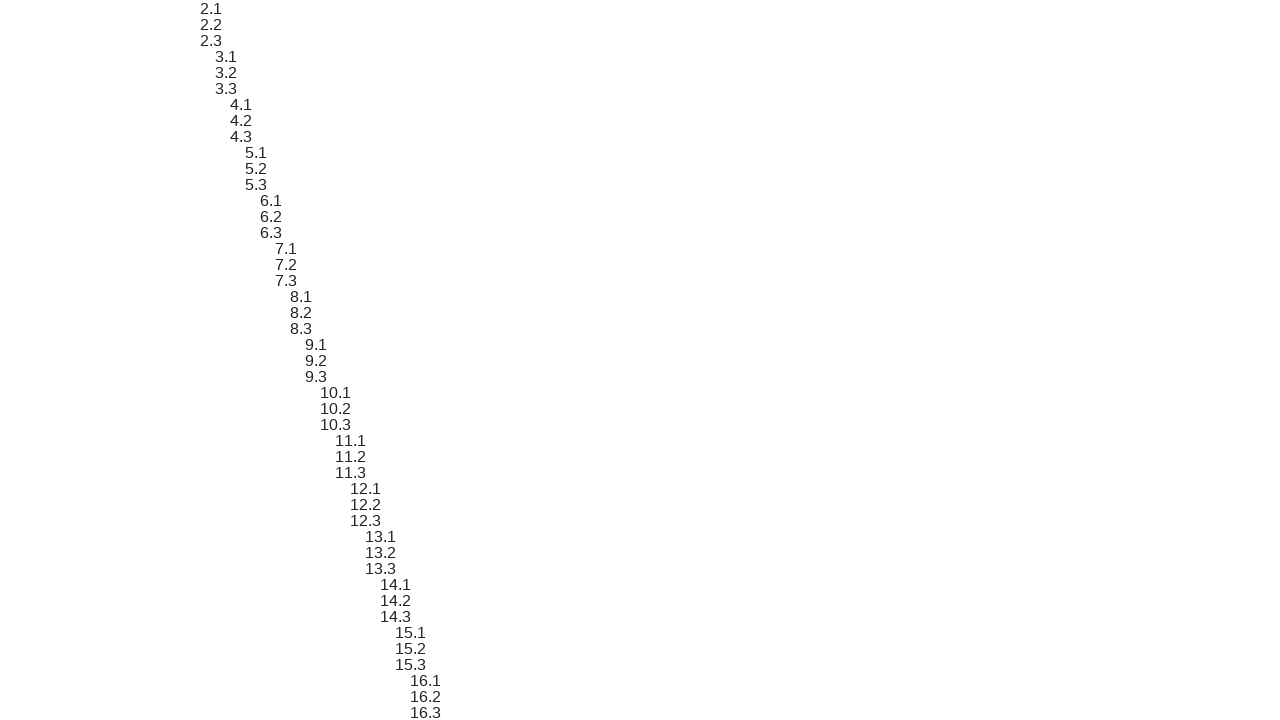

Verified sibling element 4 content matches expected format '2.1'
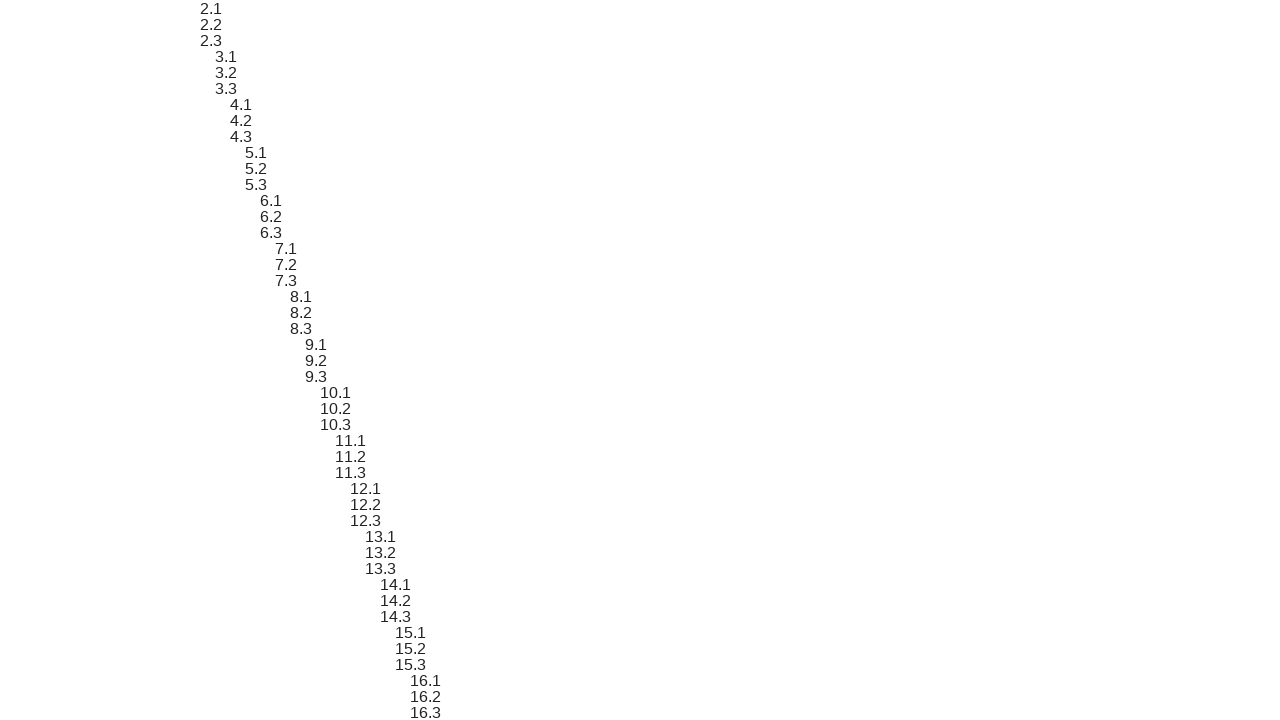

Scrolled sibling element 5 into view
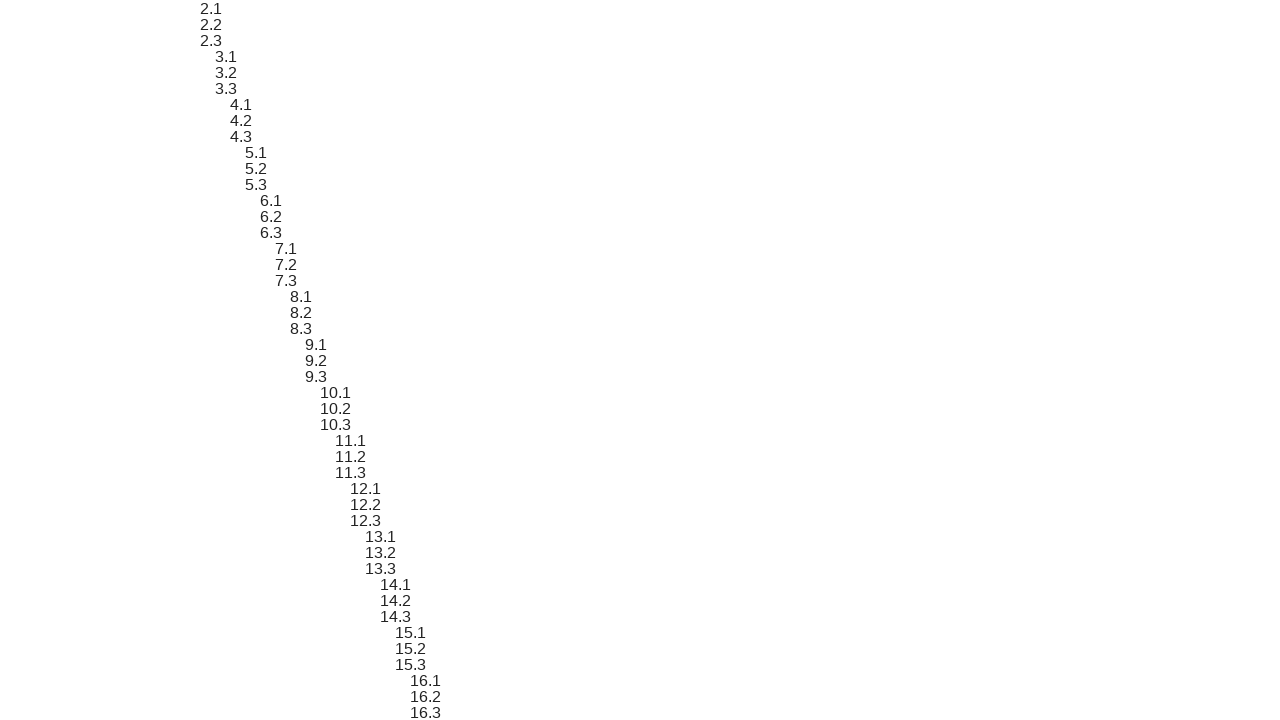

Verified sibling element 5 content matches expected format '2.2'
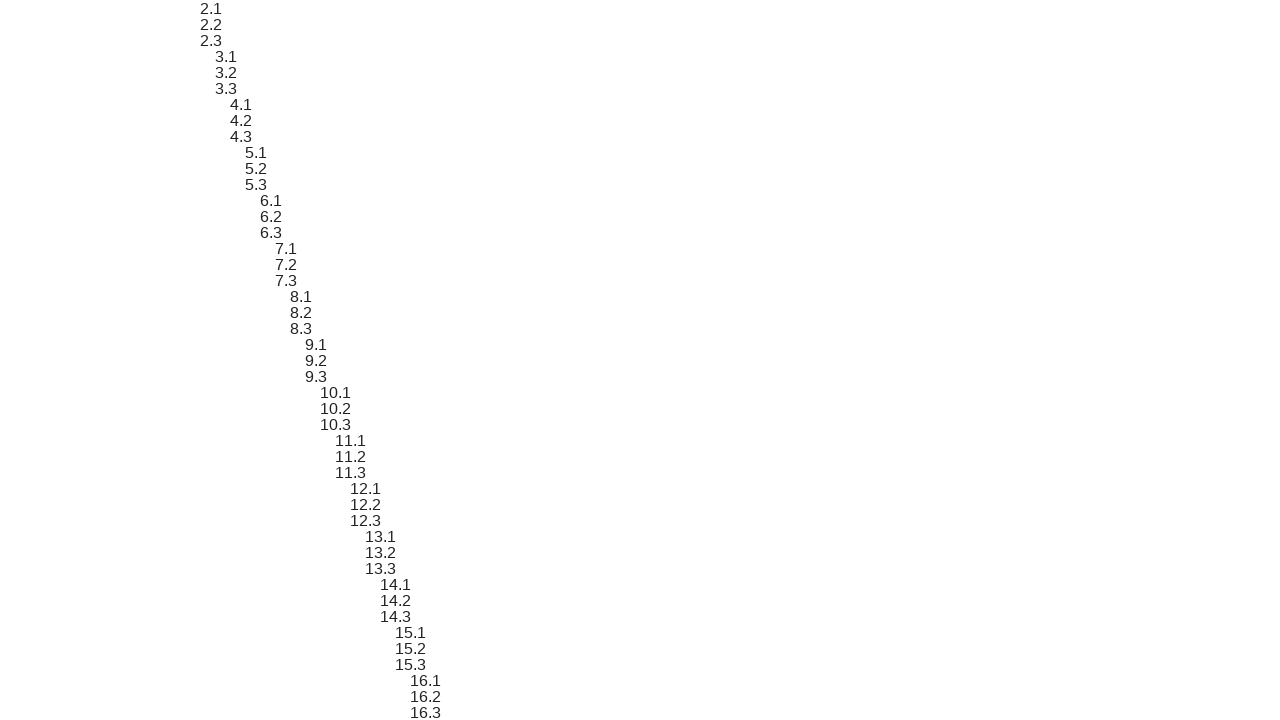

Scrolled sibling element 6 into view
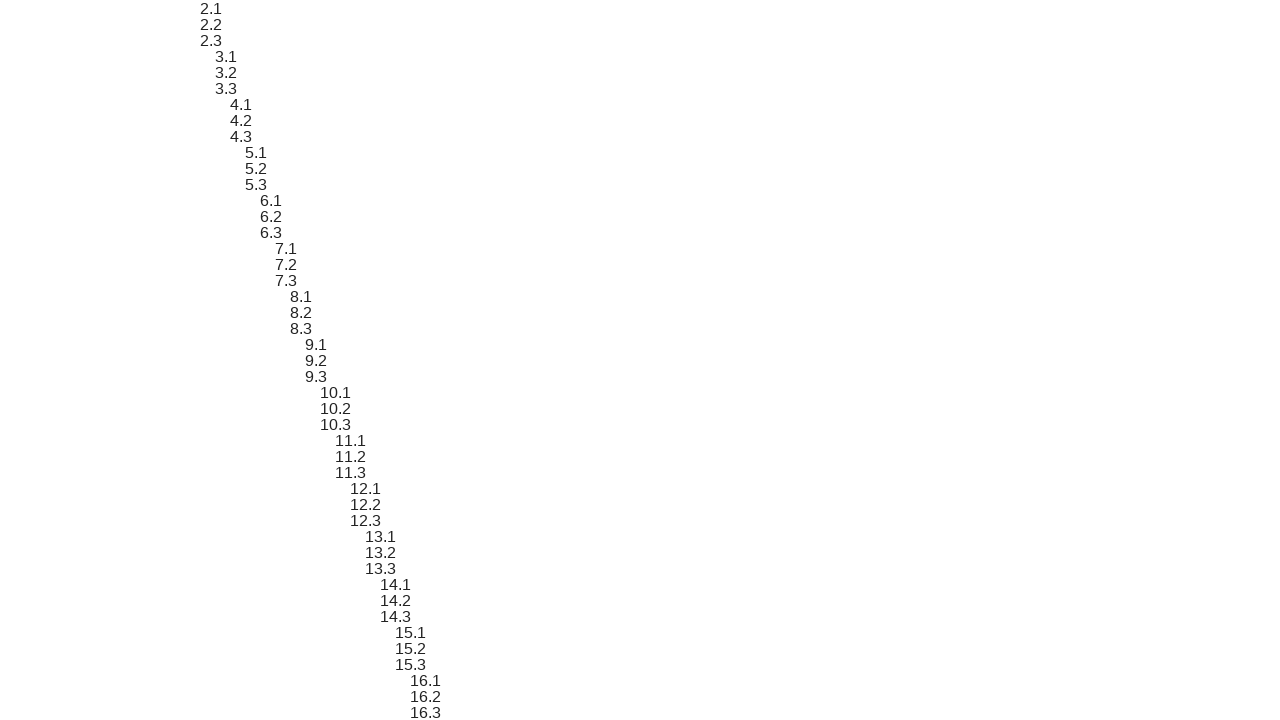

Verified sibling element 6 content matches expected format '2.3'
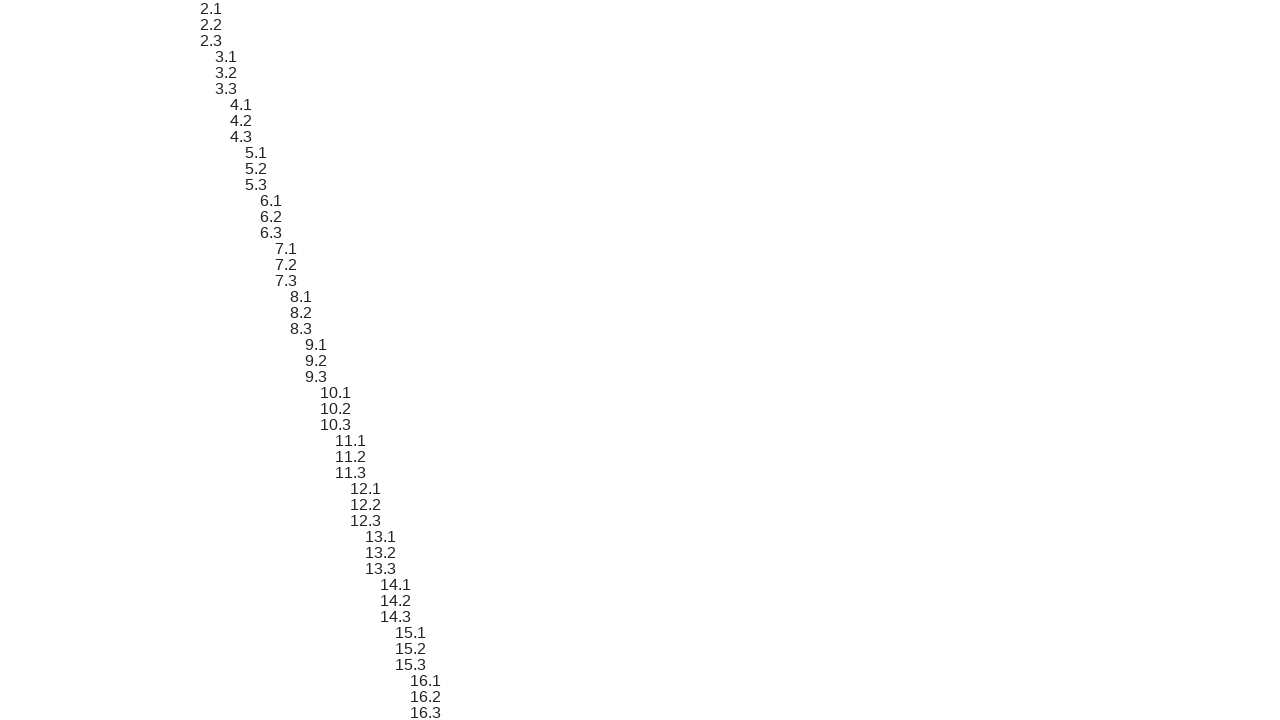

Scrolled sibling element 7 into view
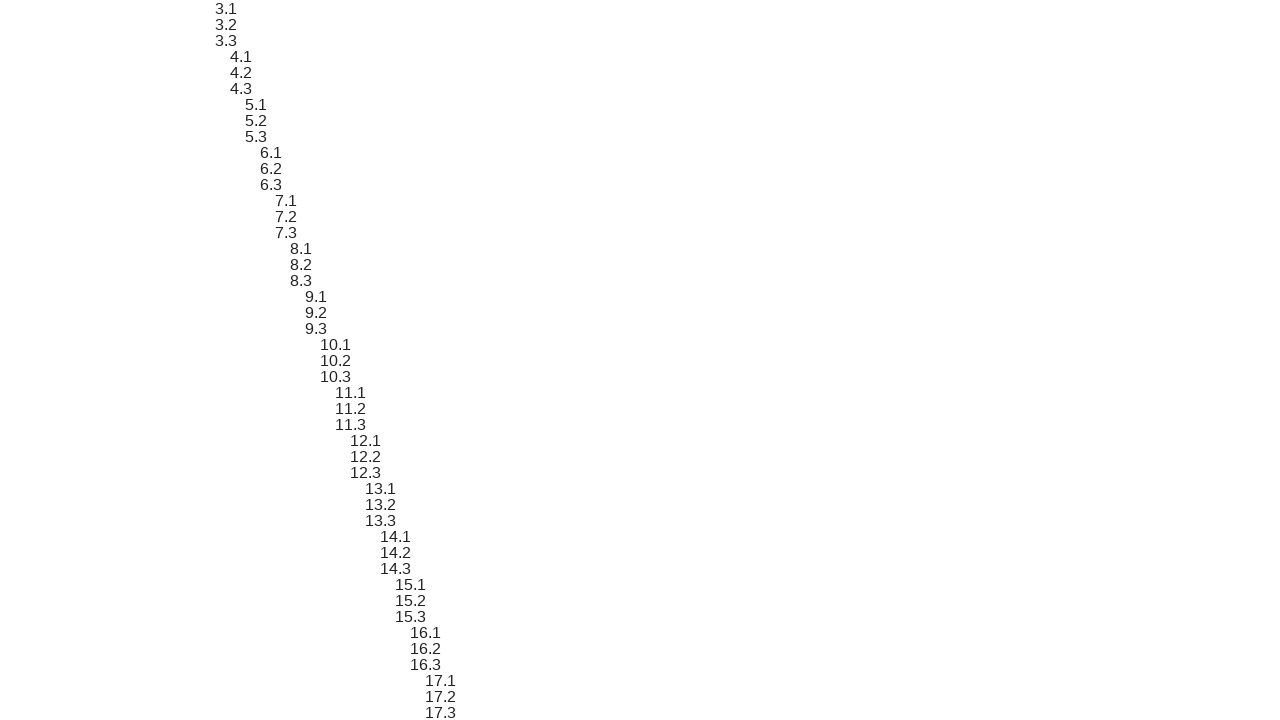

Verified sibling element 7 content matches expected format '3.1'
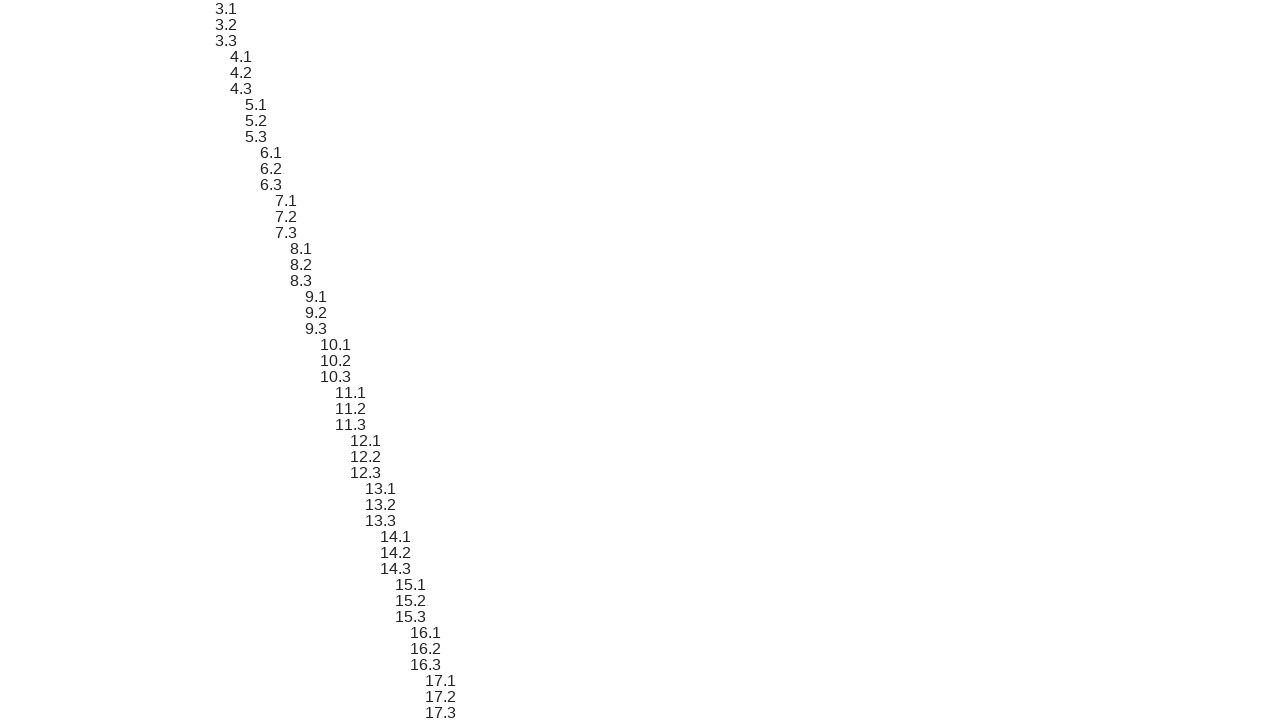

Scrolled sibling element 8 into view
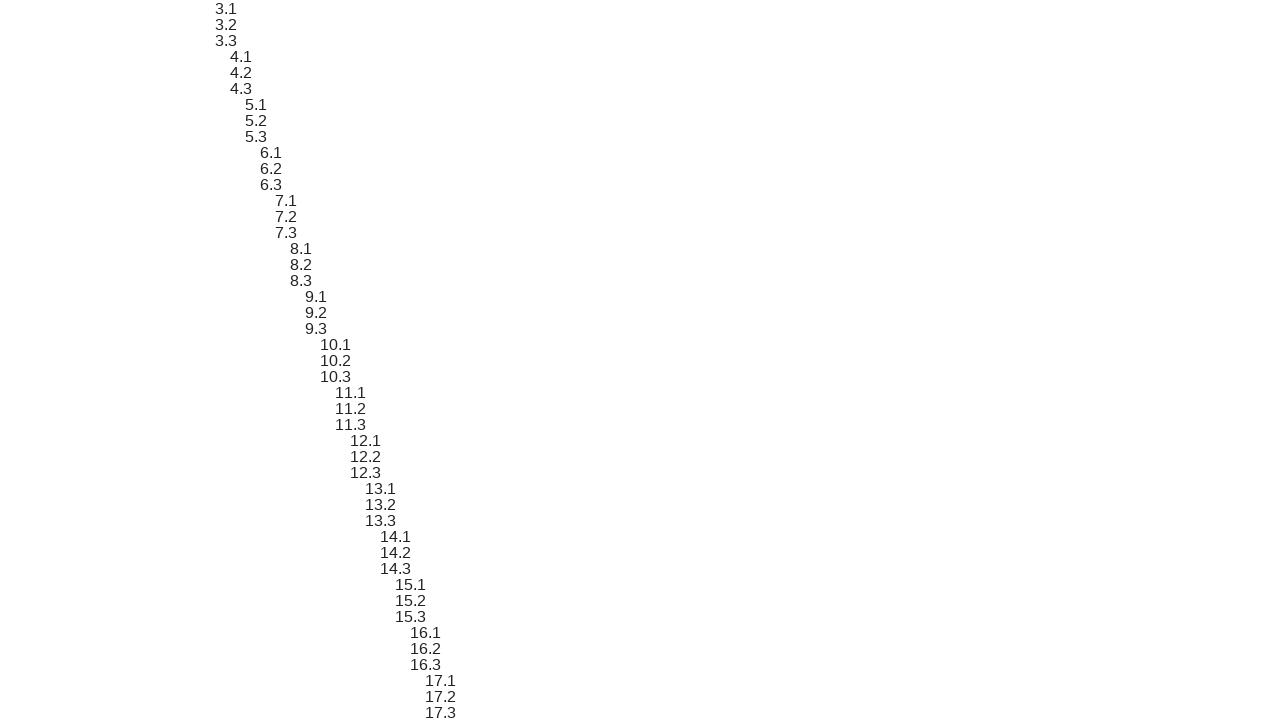

Verified sibling element 8 content matches expected format '3.2'
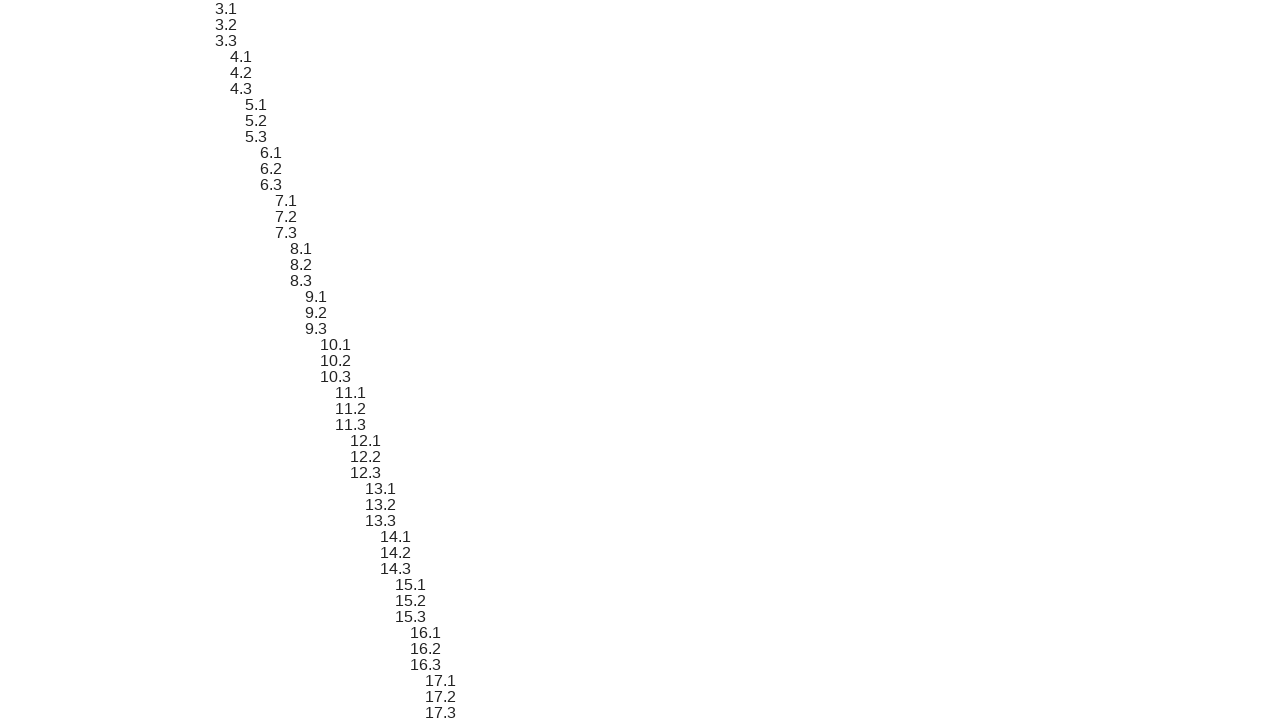

Scrolled sibling element 9 into view
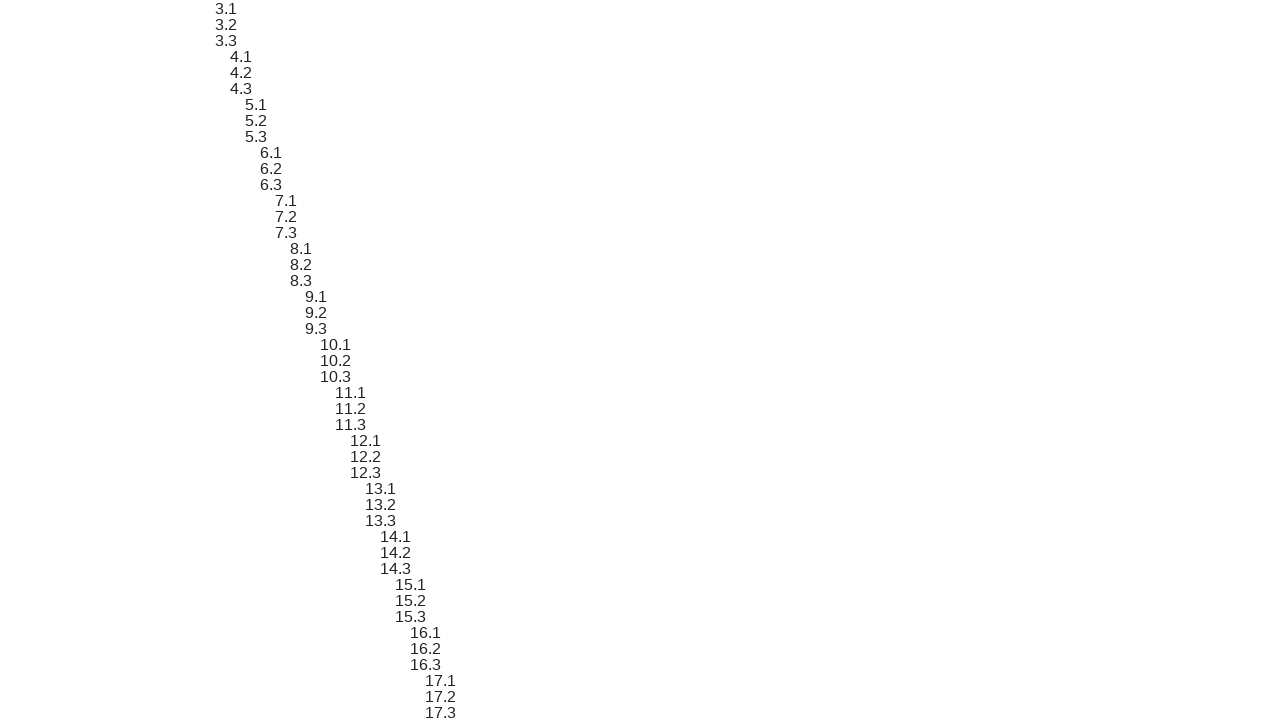

Verified sibling element 9 content matches expected format '3.3'
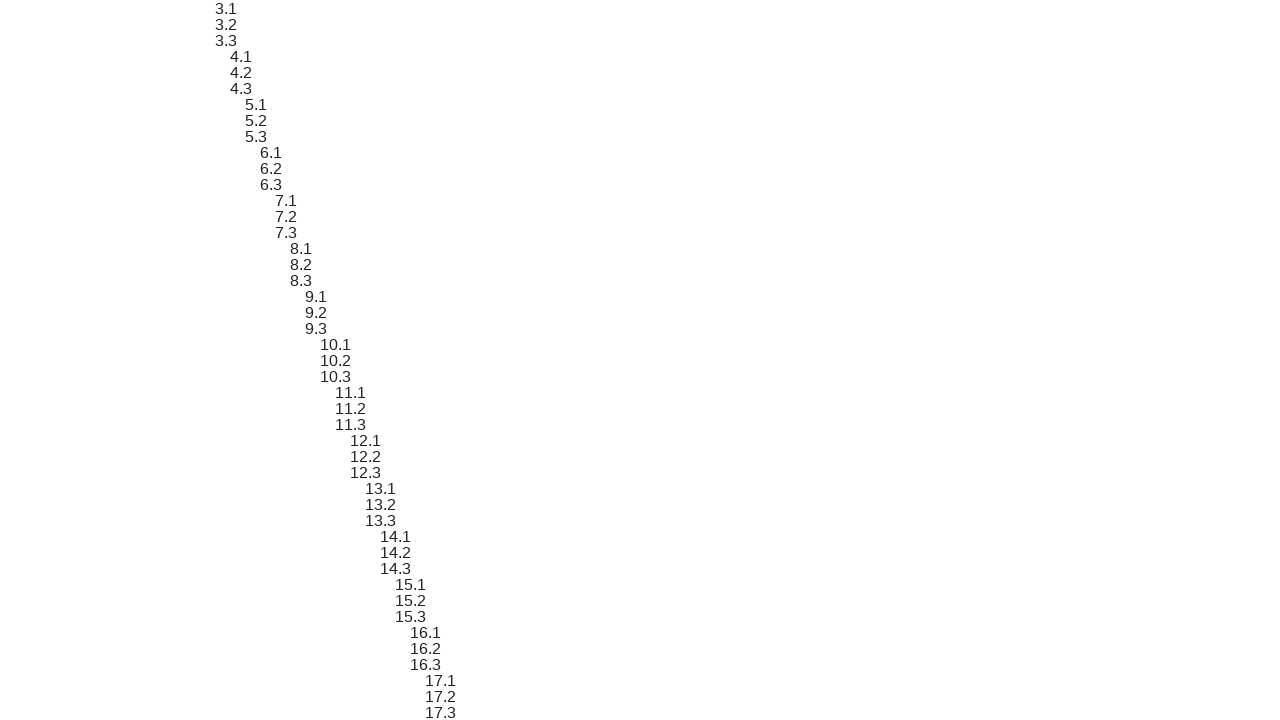

Scrolled sibling element 10 into view
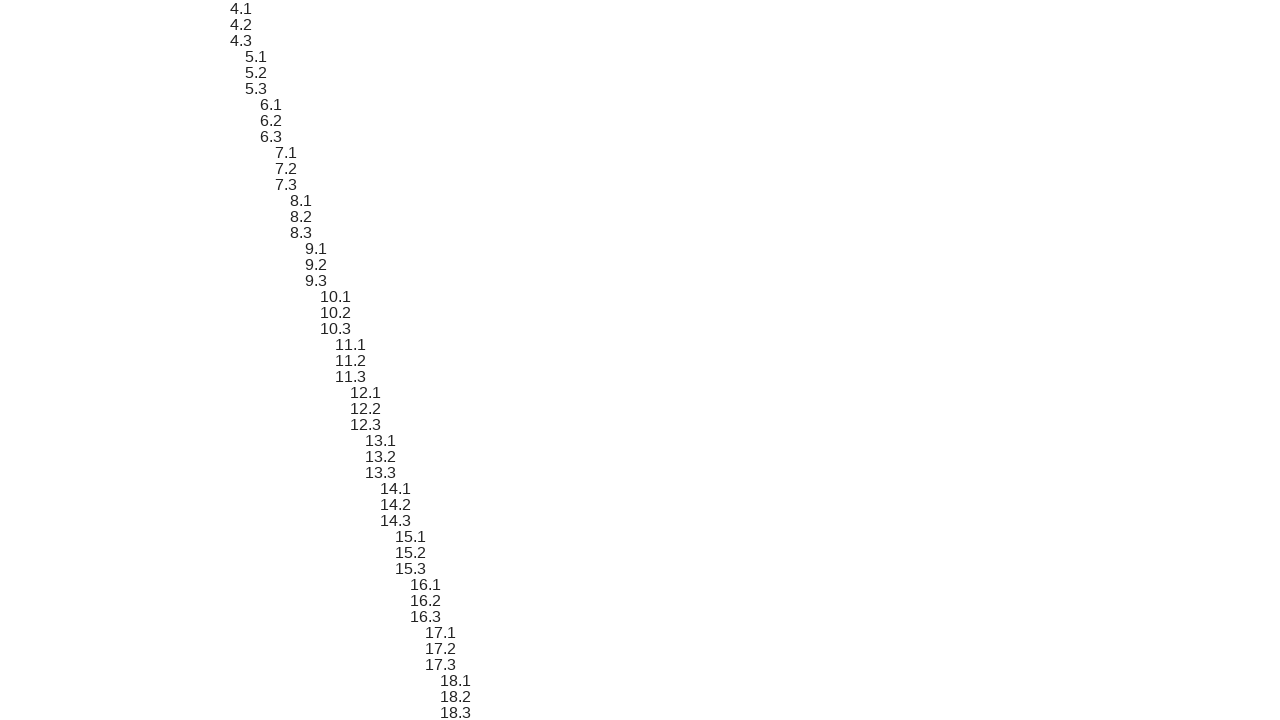

Verified sibling element 10 content matches expected format '4.1'
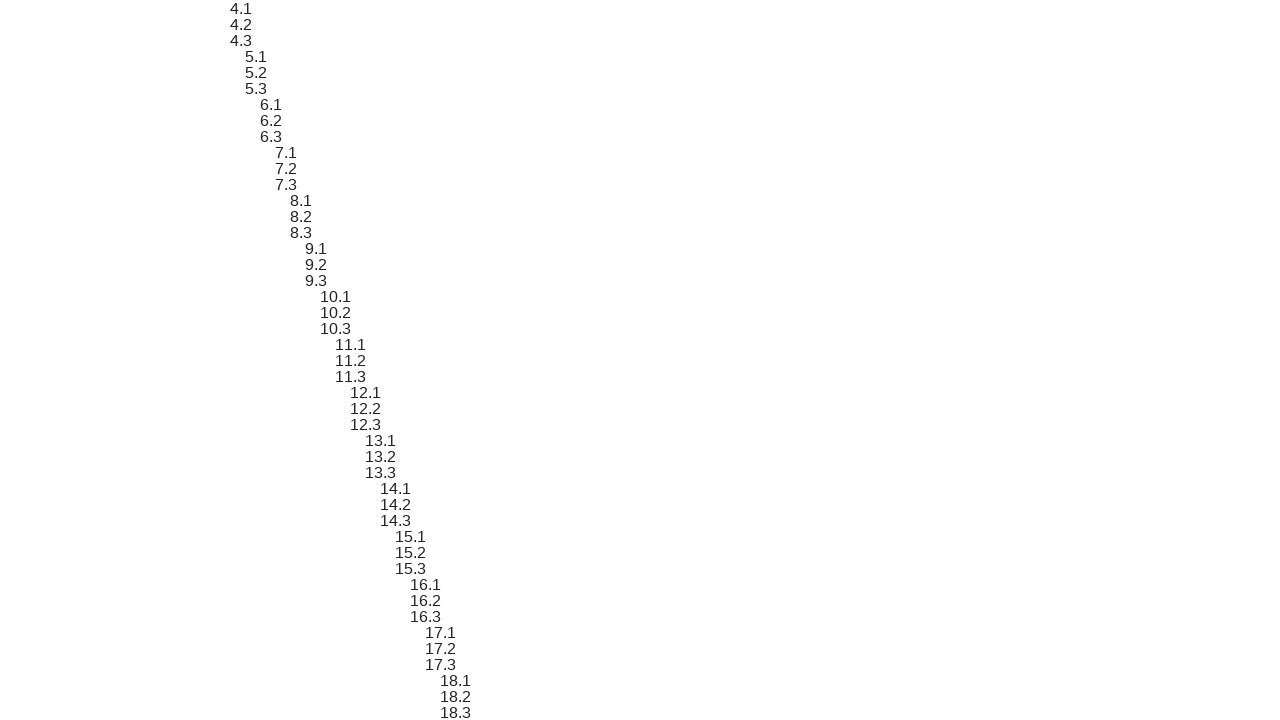

Scrolled sibling element 11 into view
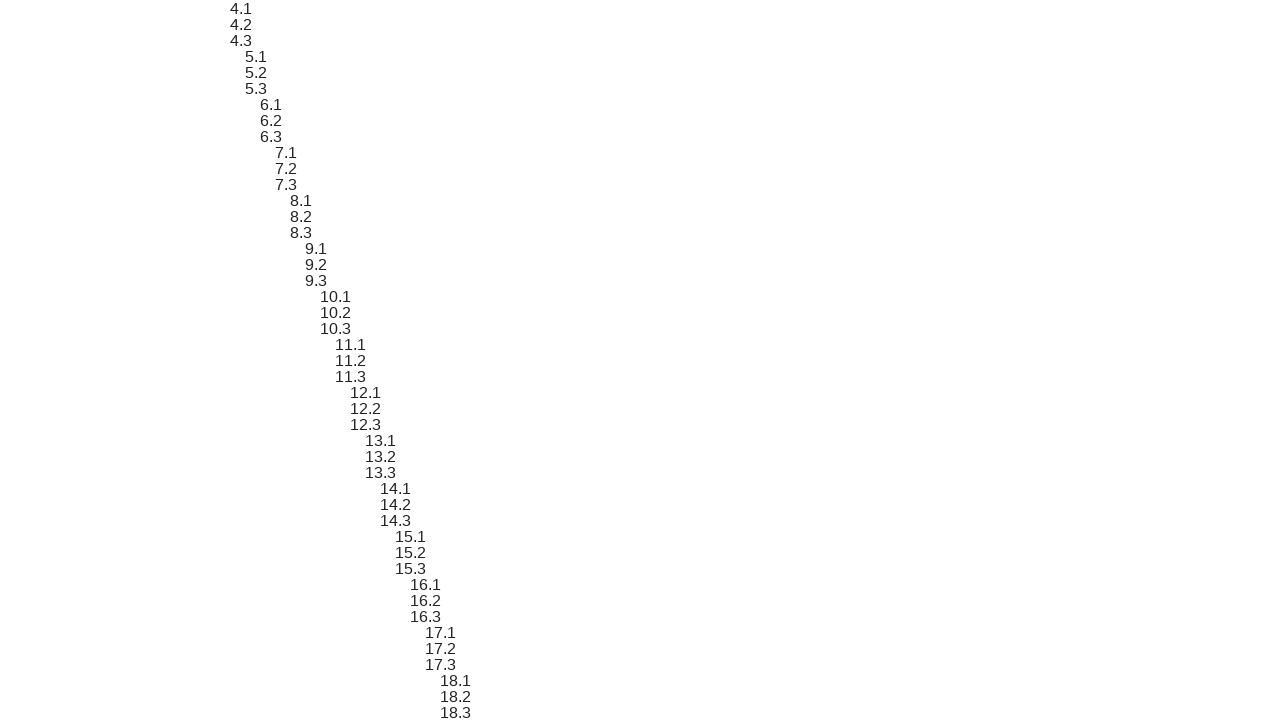

Verified sibling element 11 content matches expected format '4.2'
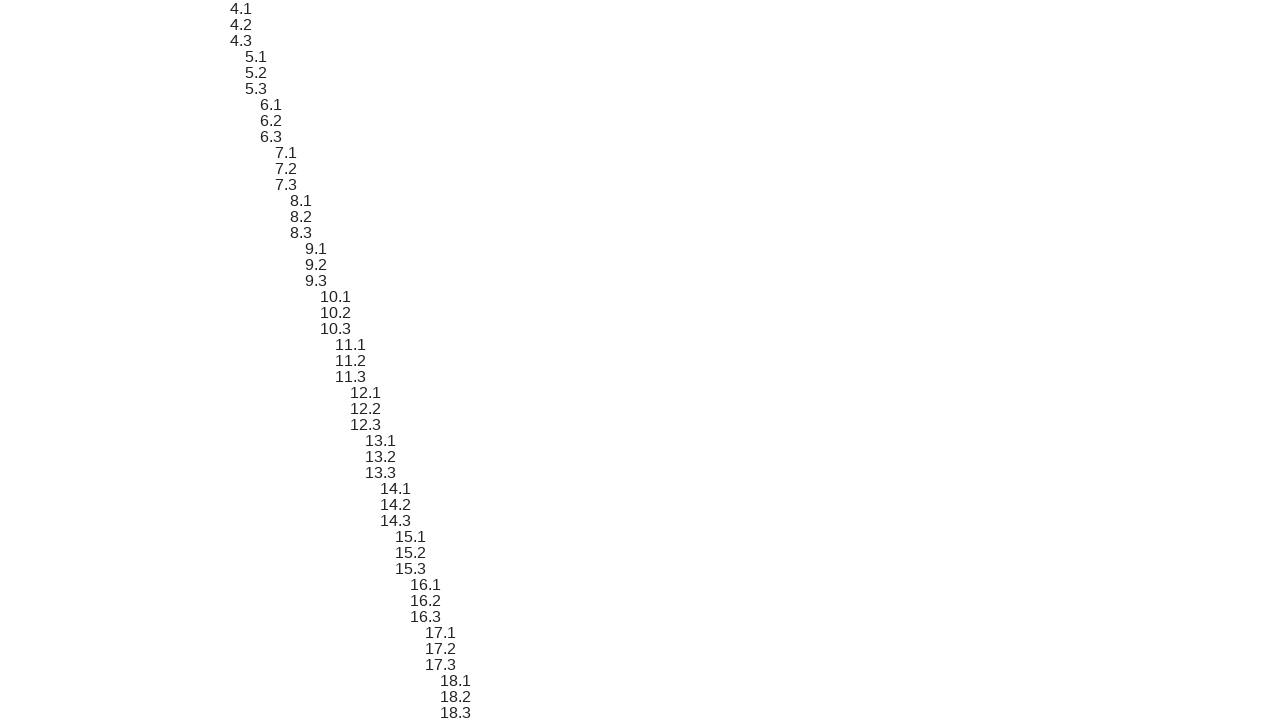

Scrolled sibling element 12 into view
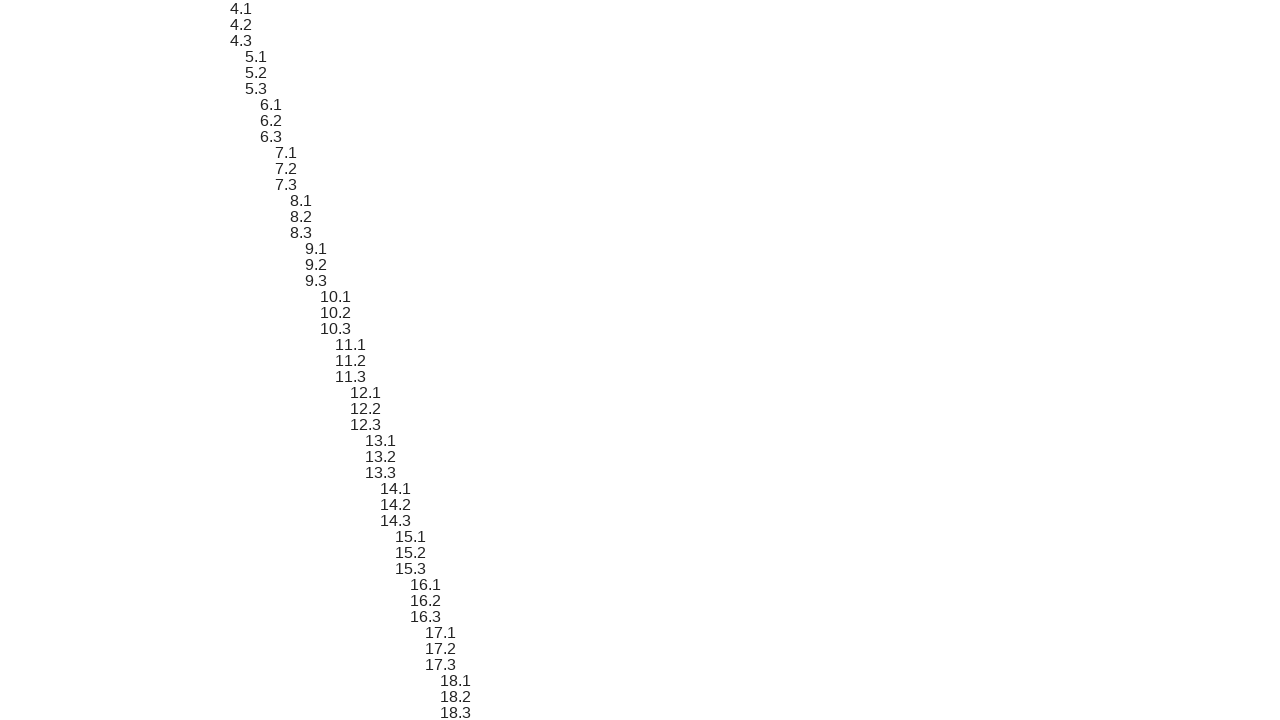

Verified sibling element 12 content matches expected format '4.3'
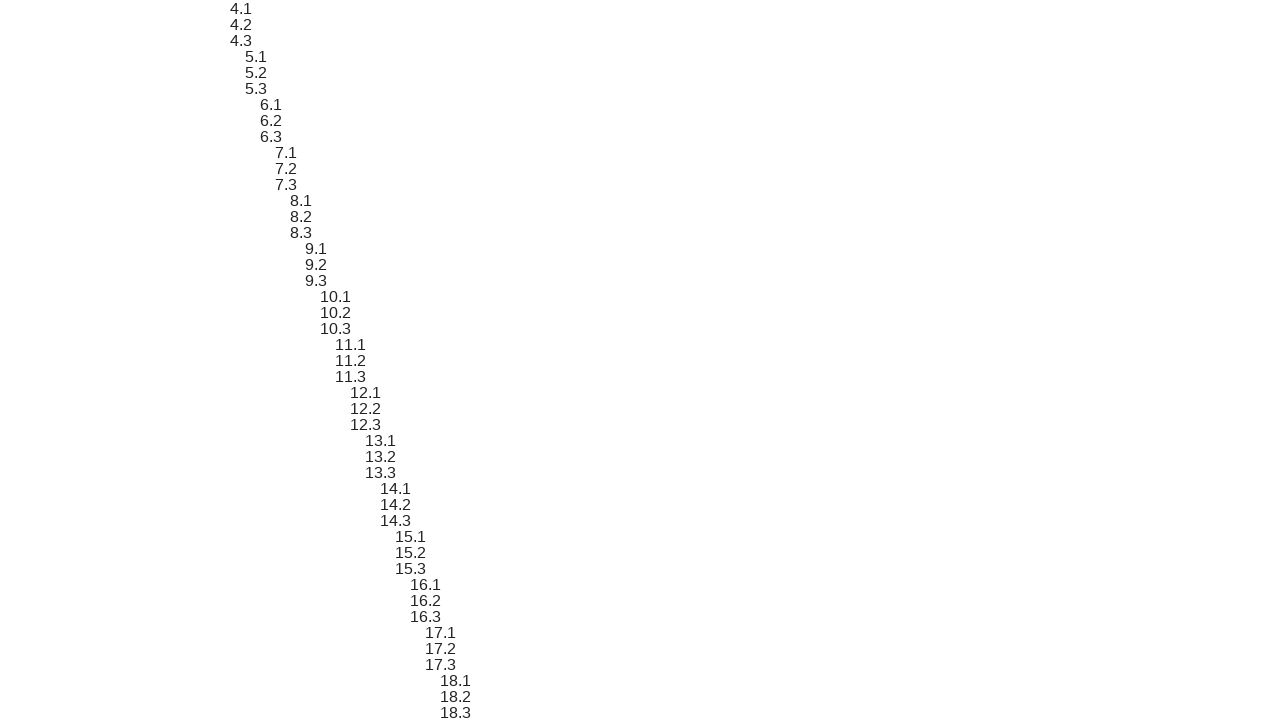

Scrolled sibling element 13 into view
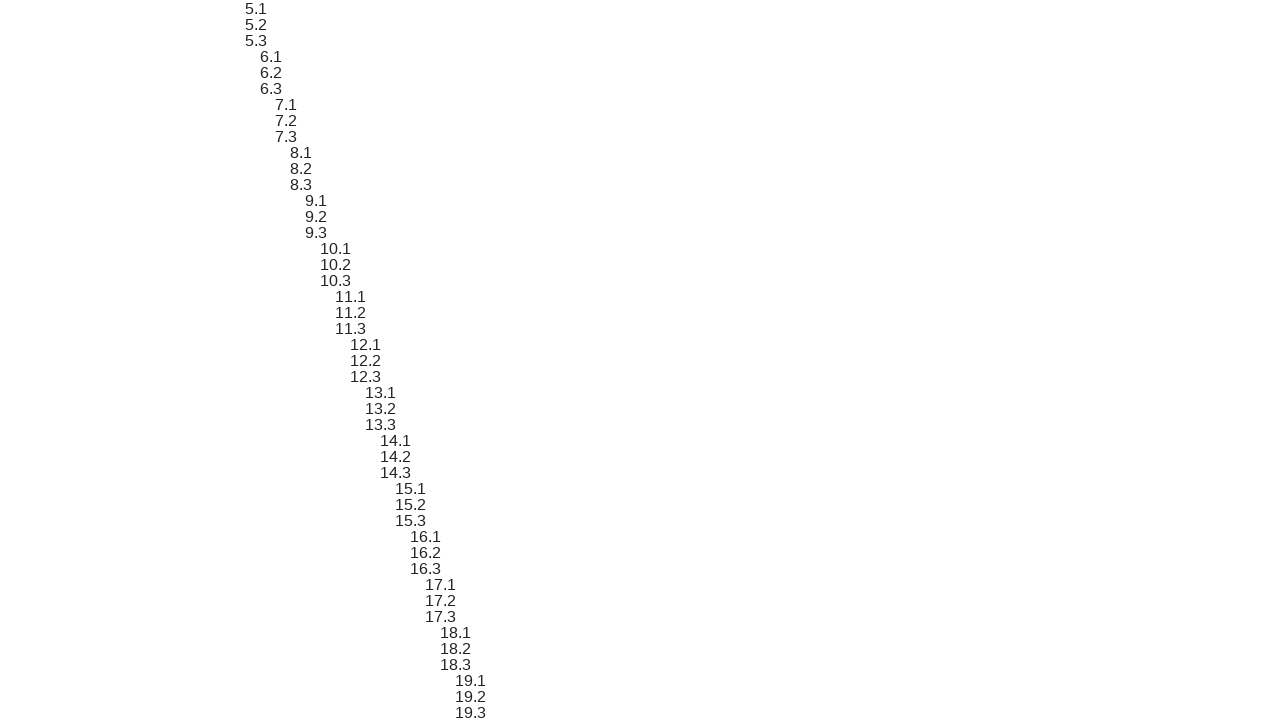

Verified sibling element 13 content matches expected format '5.1'
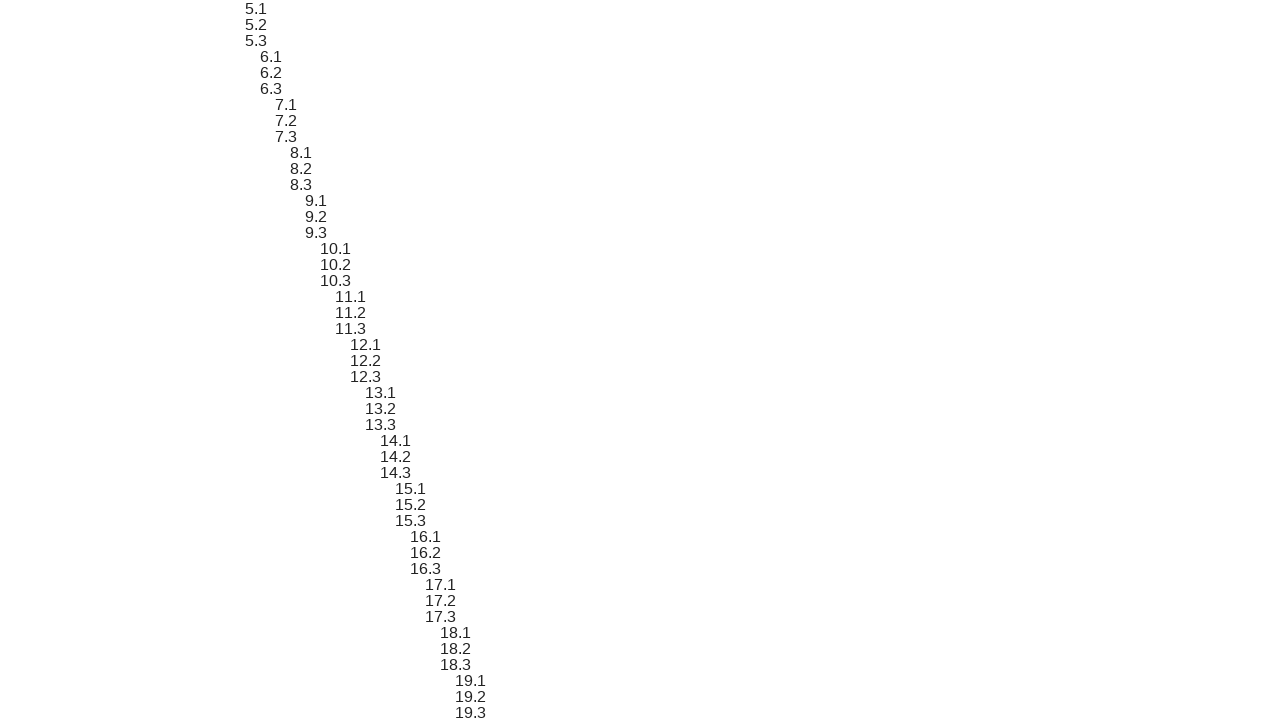

Scrolled sibling element 14 into view
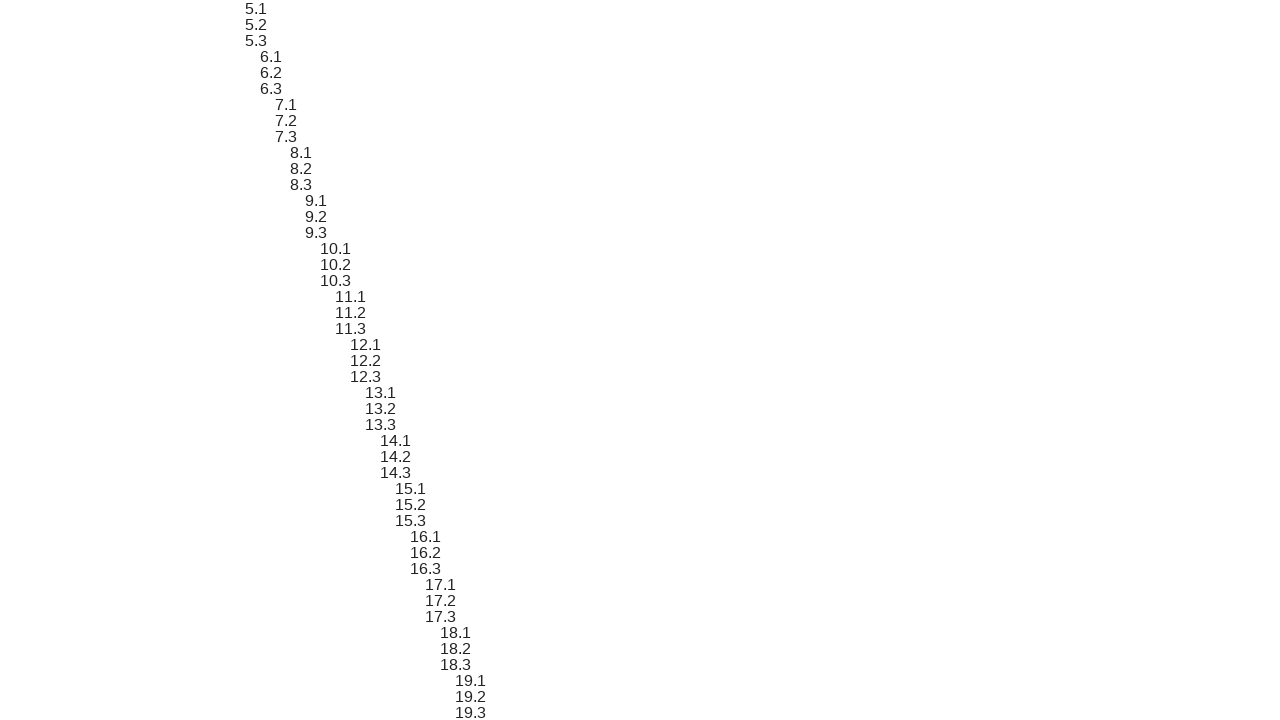

Verified sibling element 14 content matches expected format '5.2'
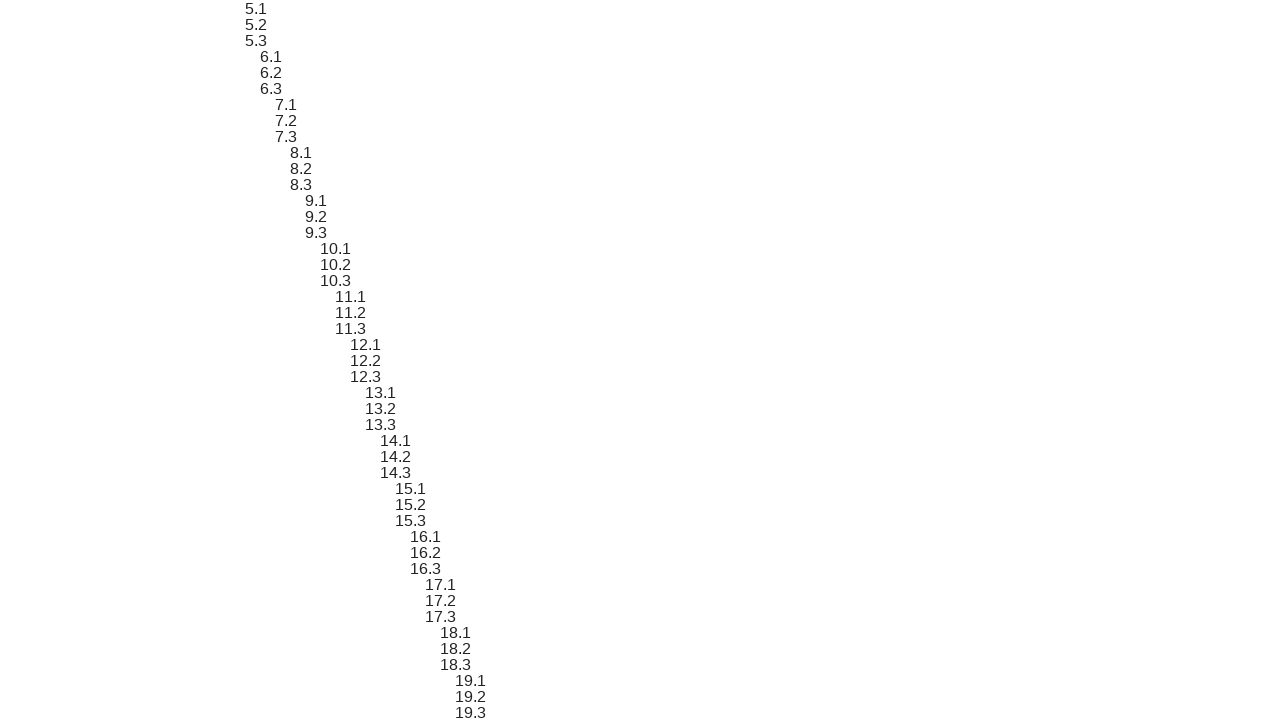

Scrolled sibling element 15 into view
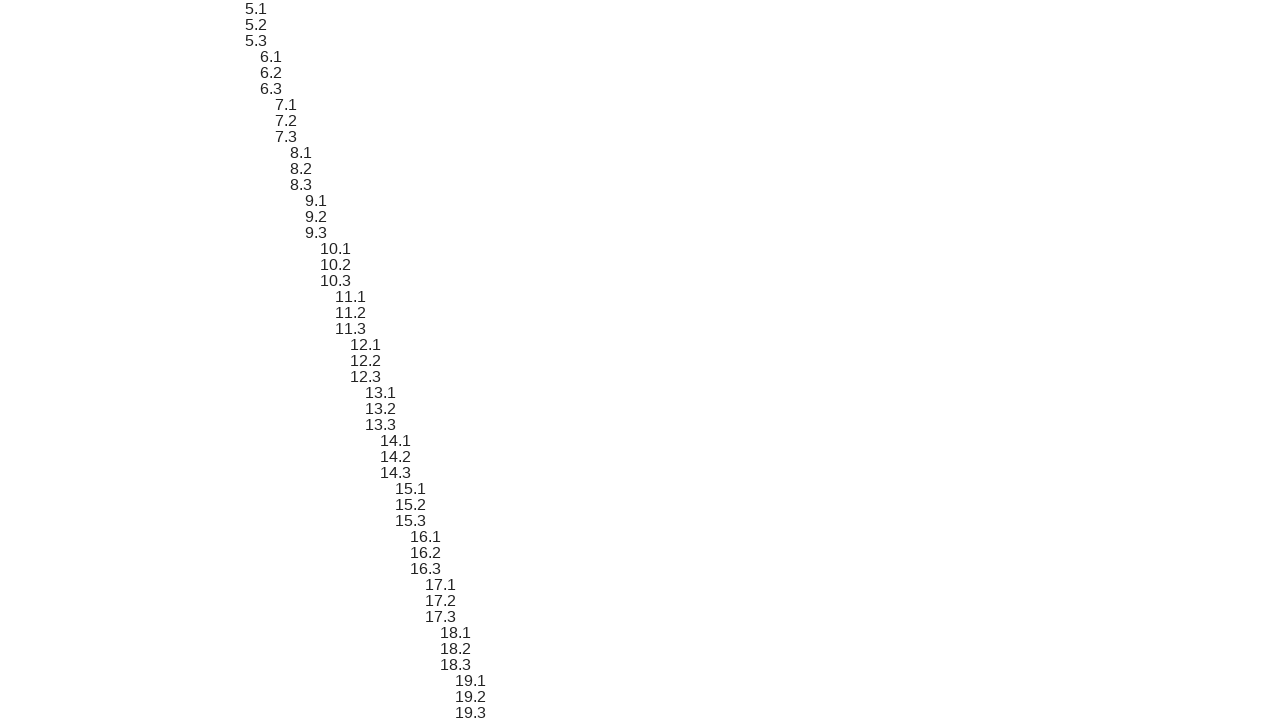

Verified sibling element 15 content matches expected format '5.3'
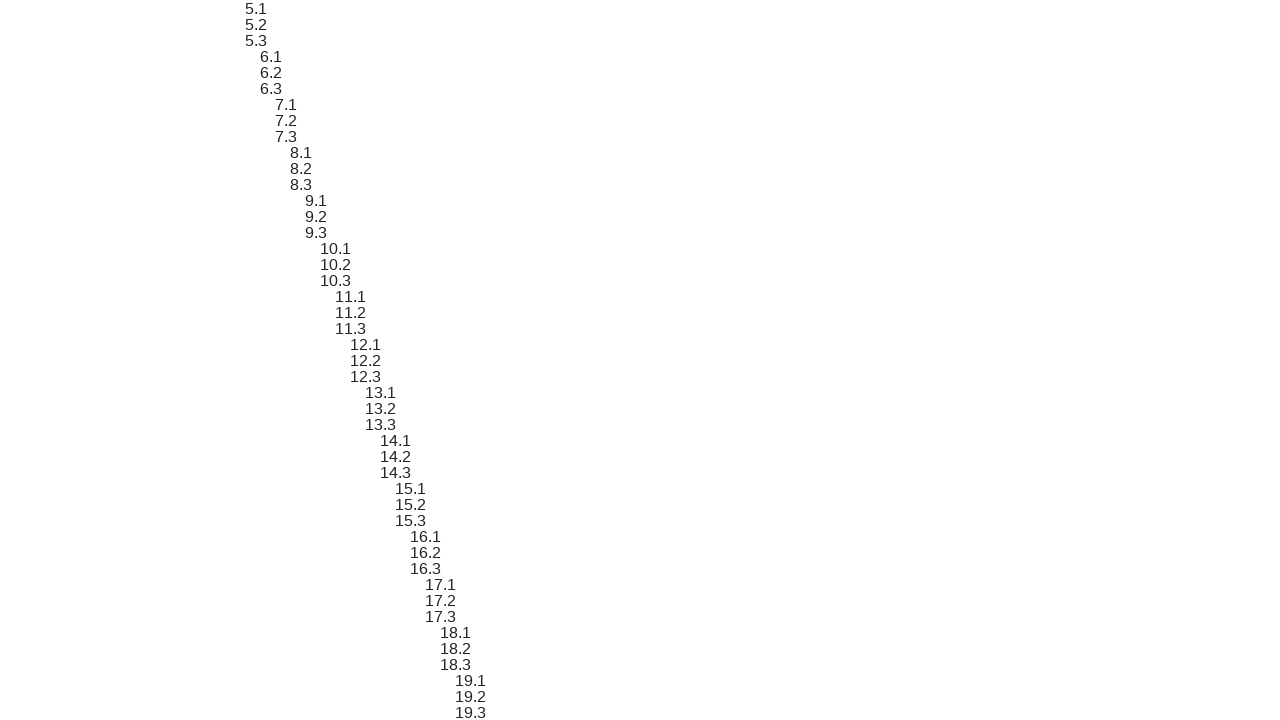

Scrolled sibling element 16 into view
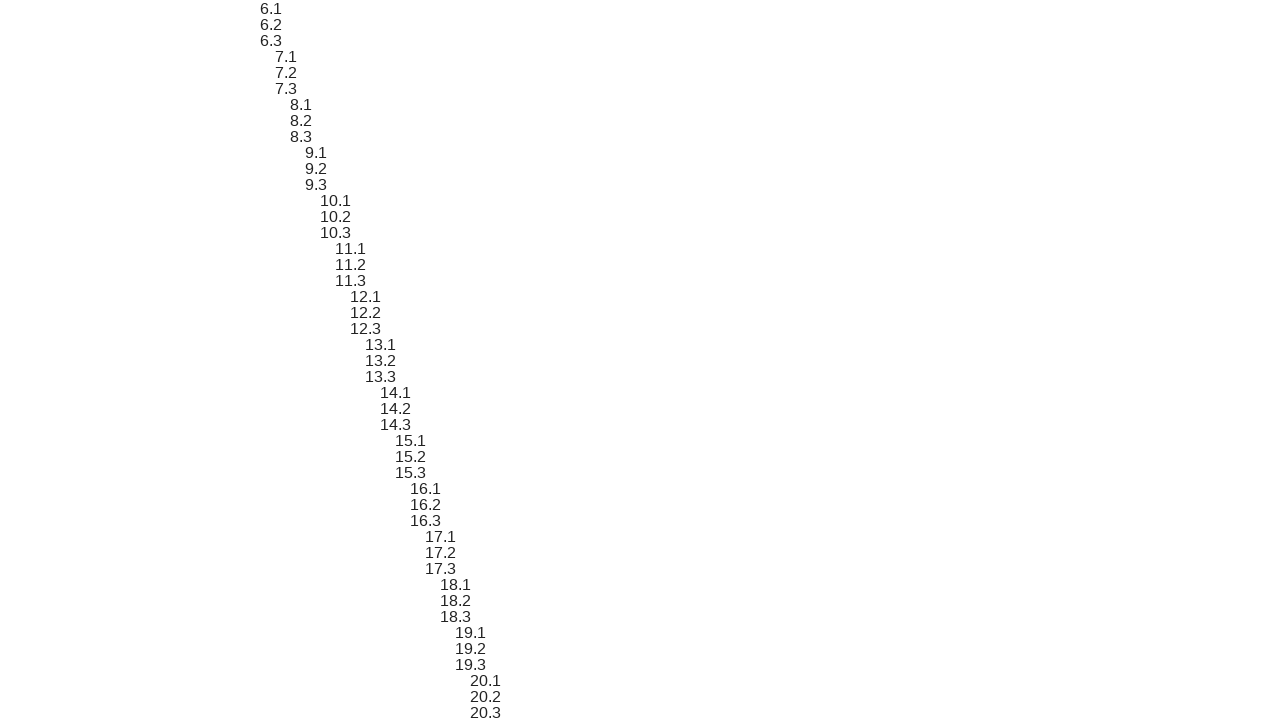

Verified sibling element 16 content matches expected format '6.1'
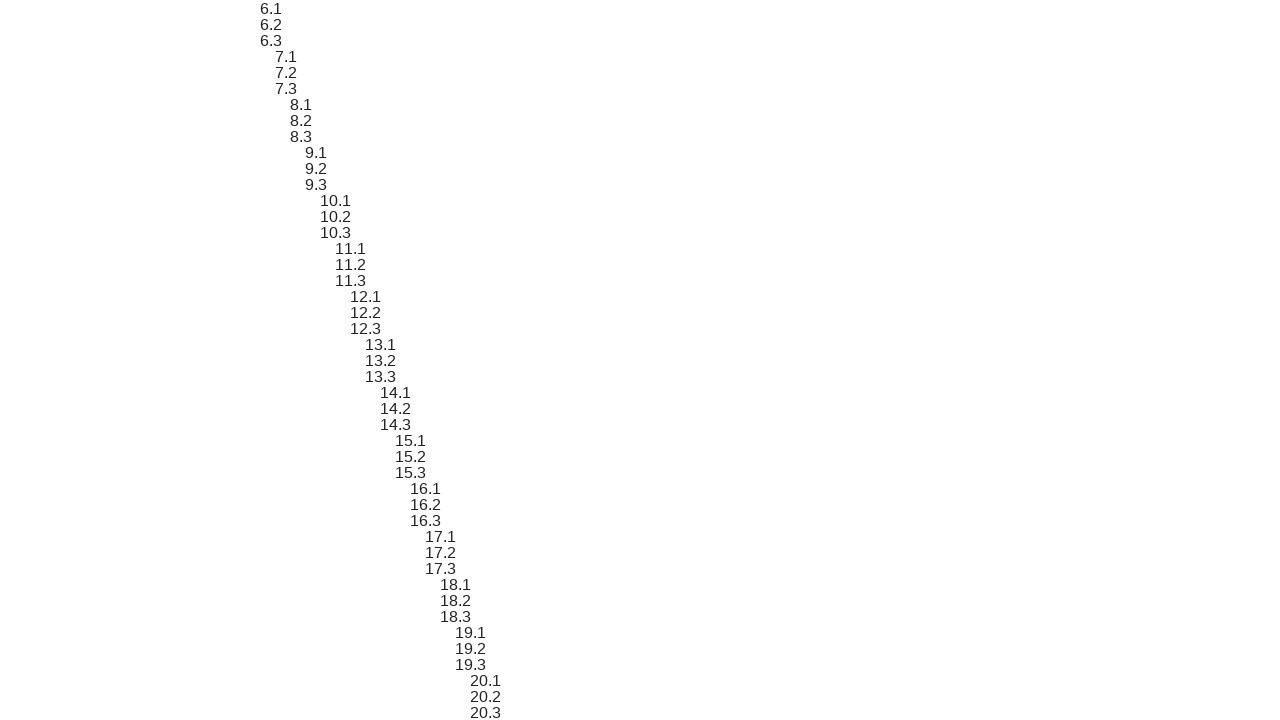

Scrolled sibling element 17 into view
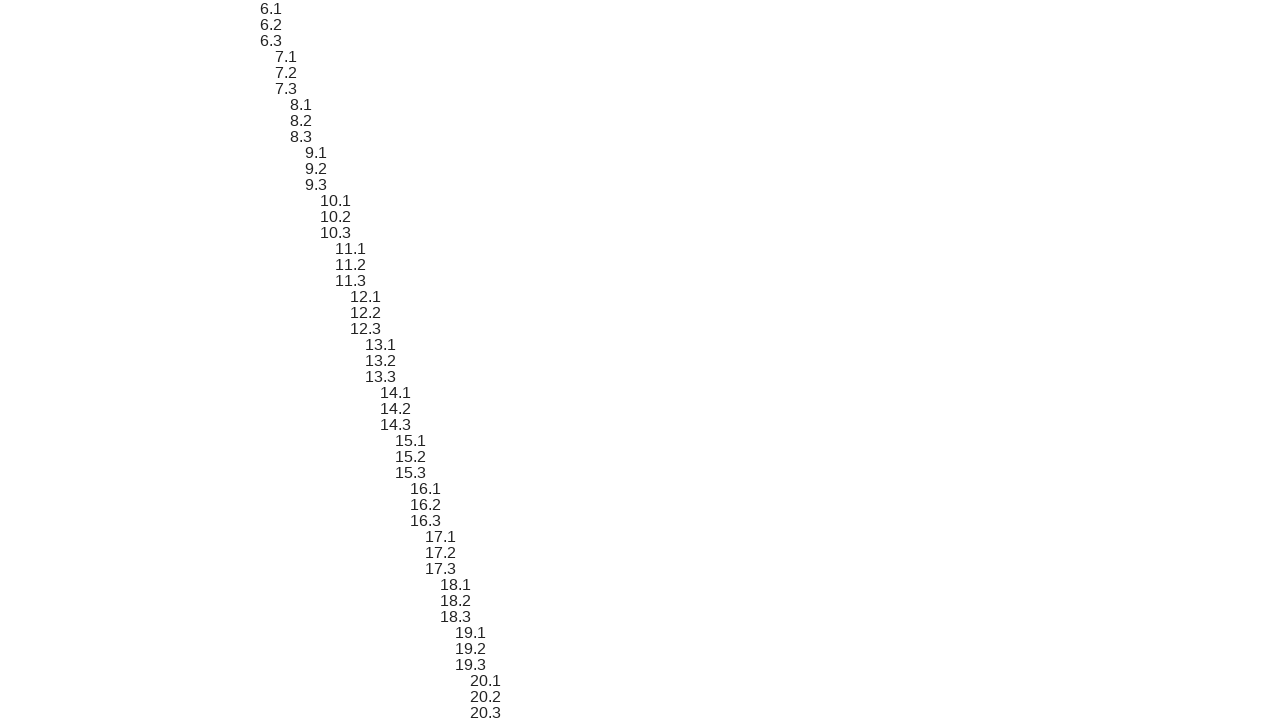

Verified sibling element 17 content matches expected format '6.2'
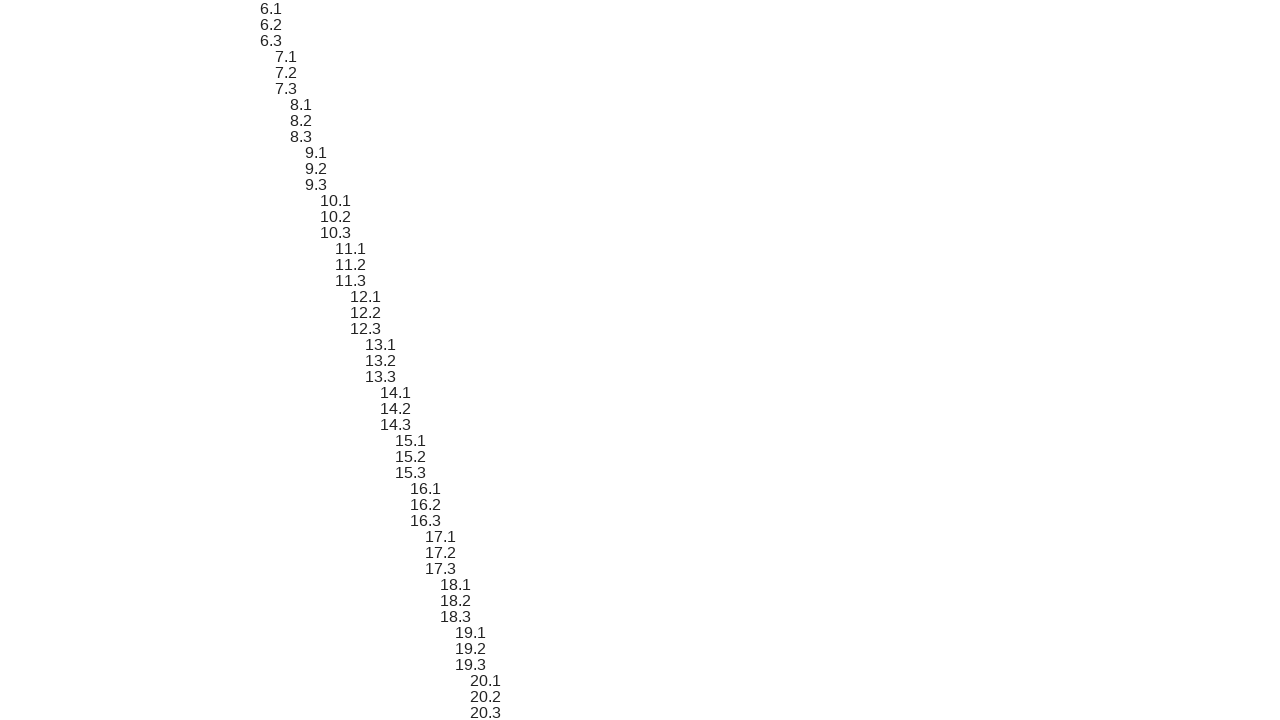

Scrolled sibling element 18 into view
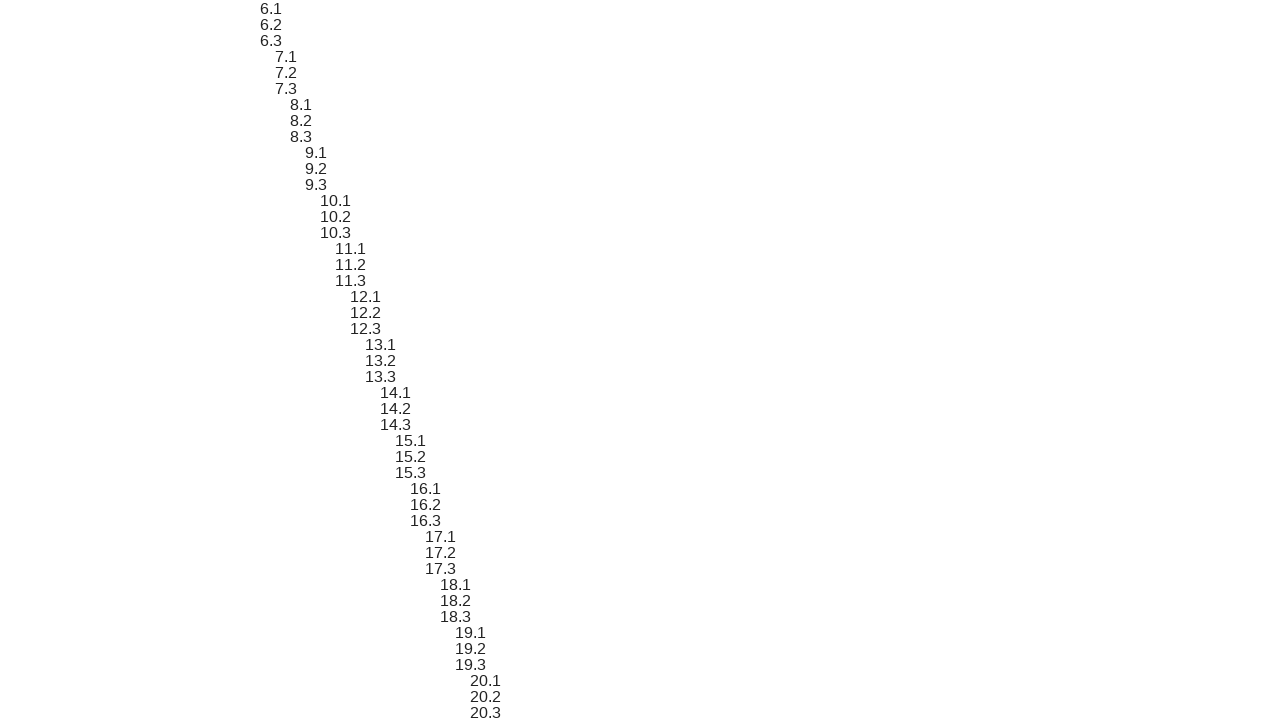

Verified sibling element 18 content matches expected format '6.3'
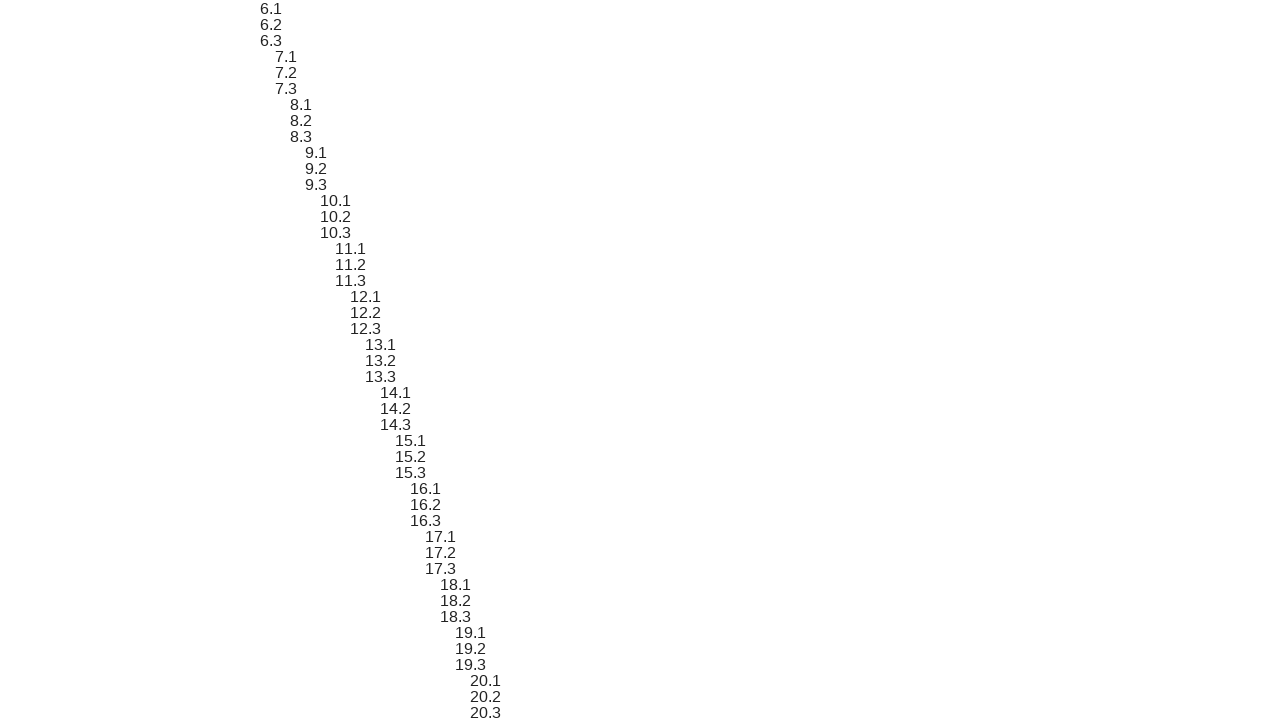

Scrolled sibling element 19 into view
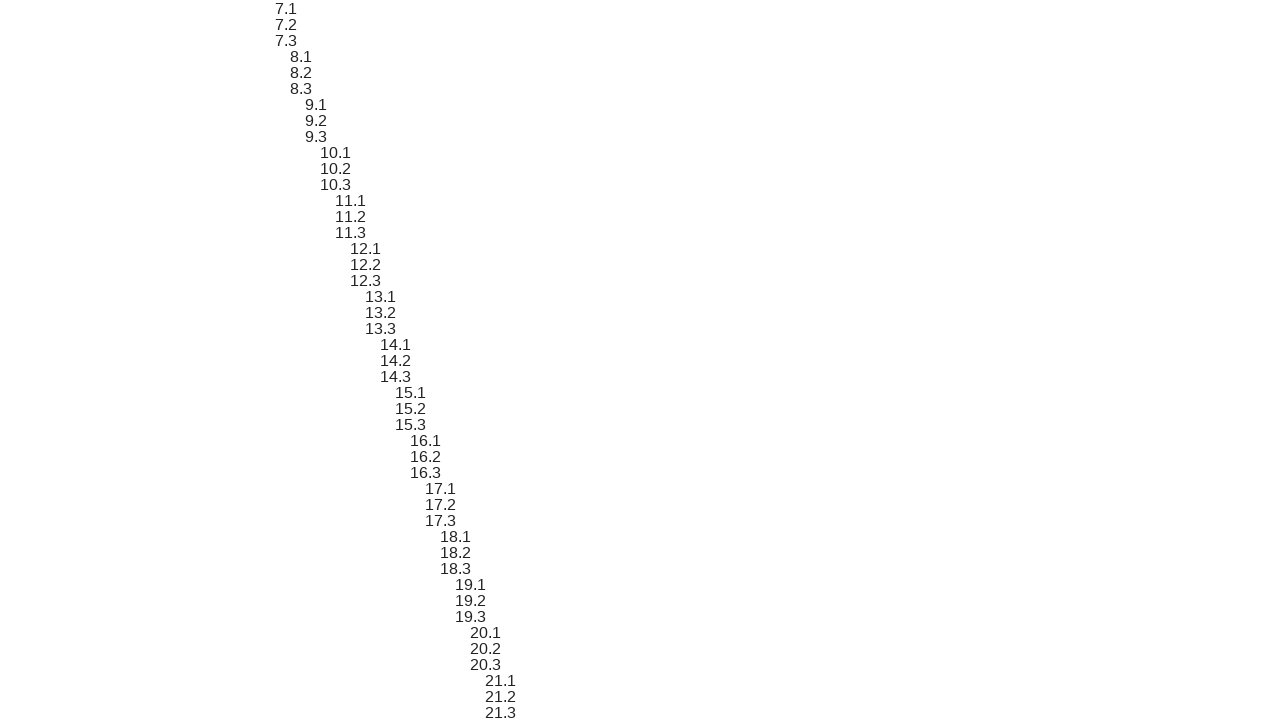

Verified sibling element 19 content matches expected format '7.1'
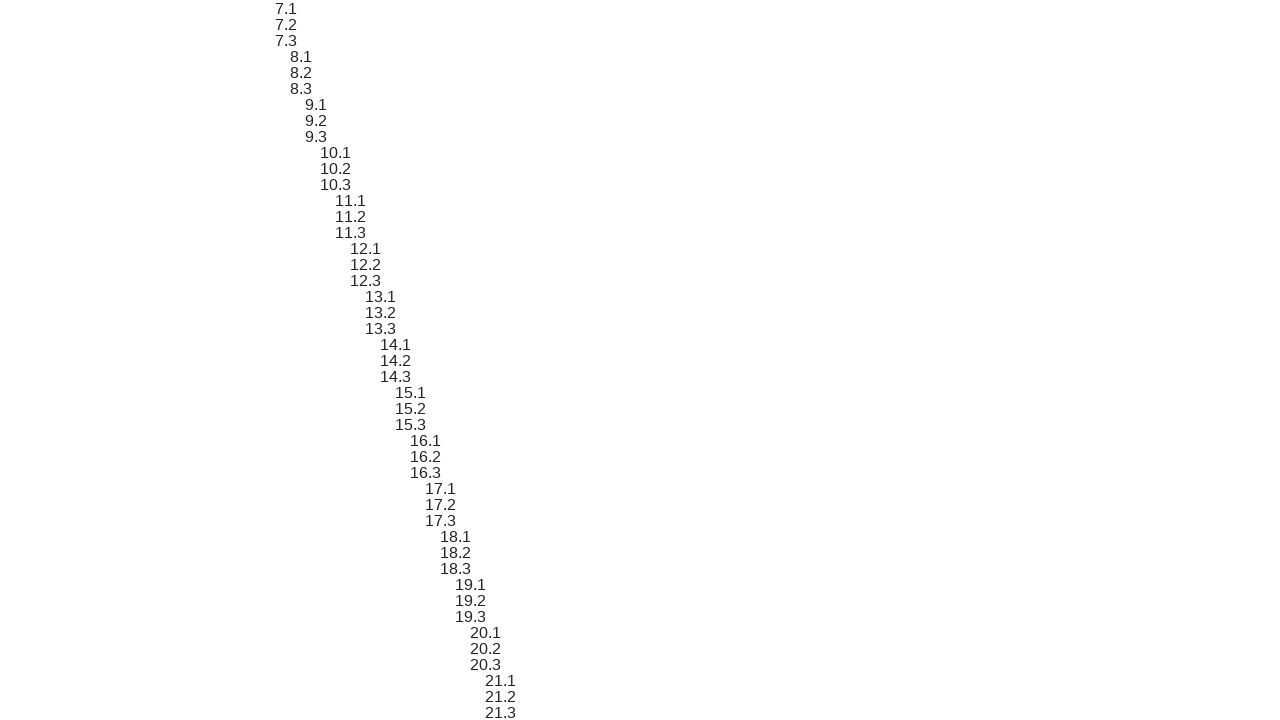

Scrolled sibling element 20 into view
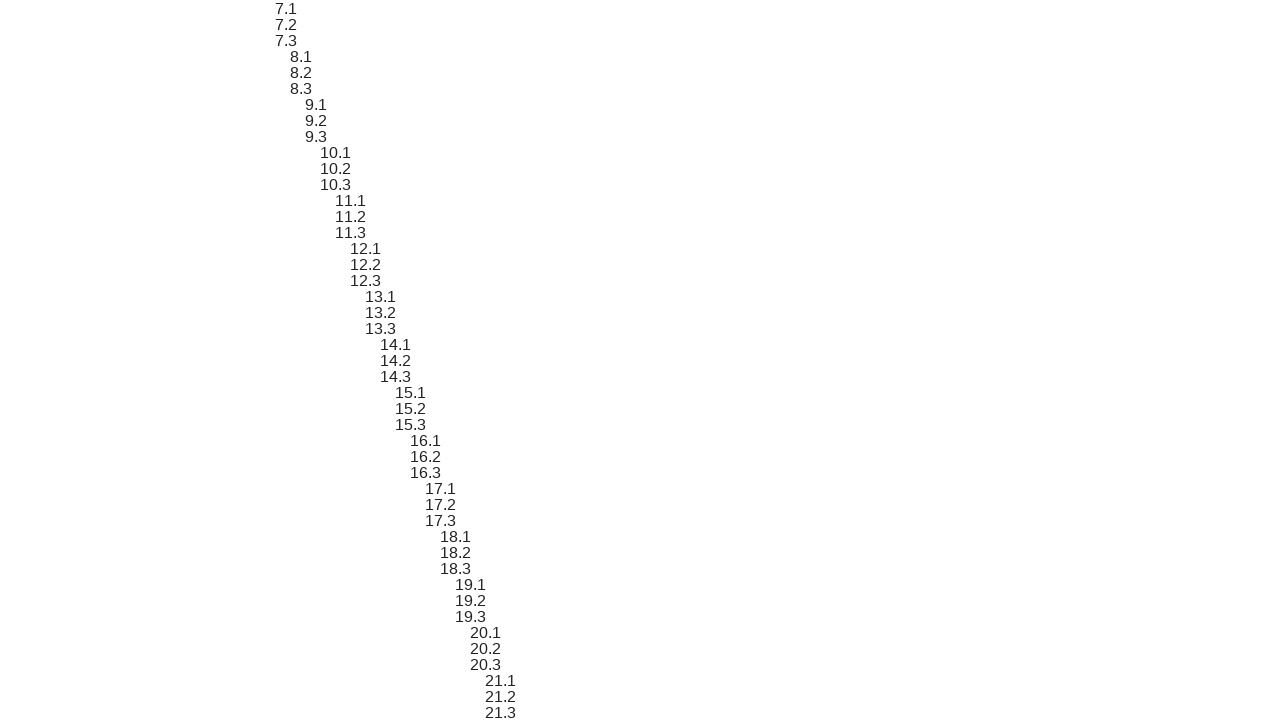

Verified sibling element 20 content matches expected format '7.2'
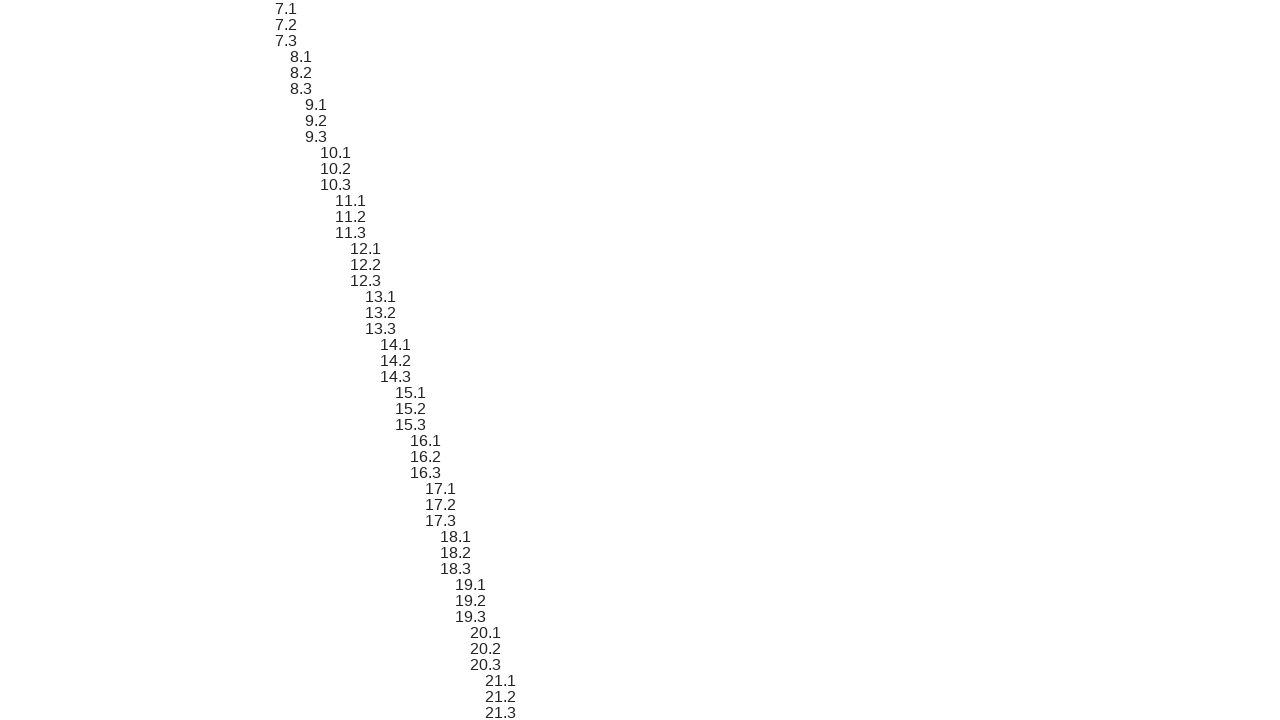

Scrolled sibling element 21 into view
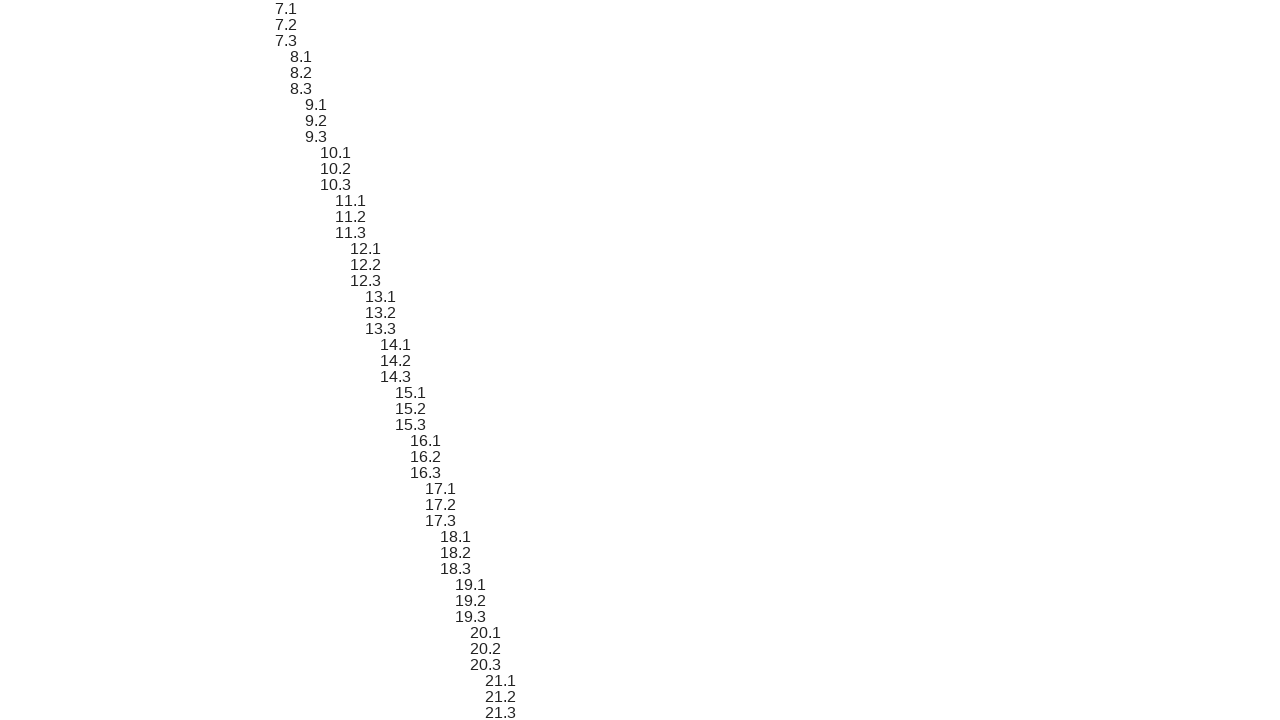

Verified sibling element 21 content matches expected format '7.3'
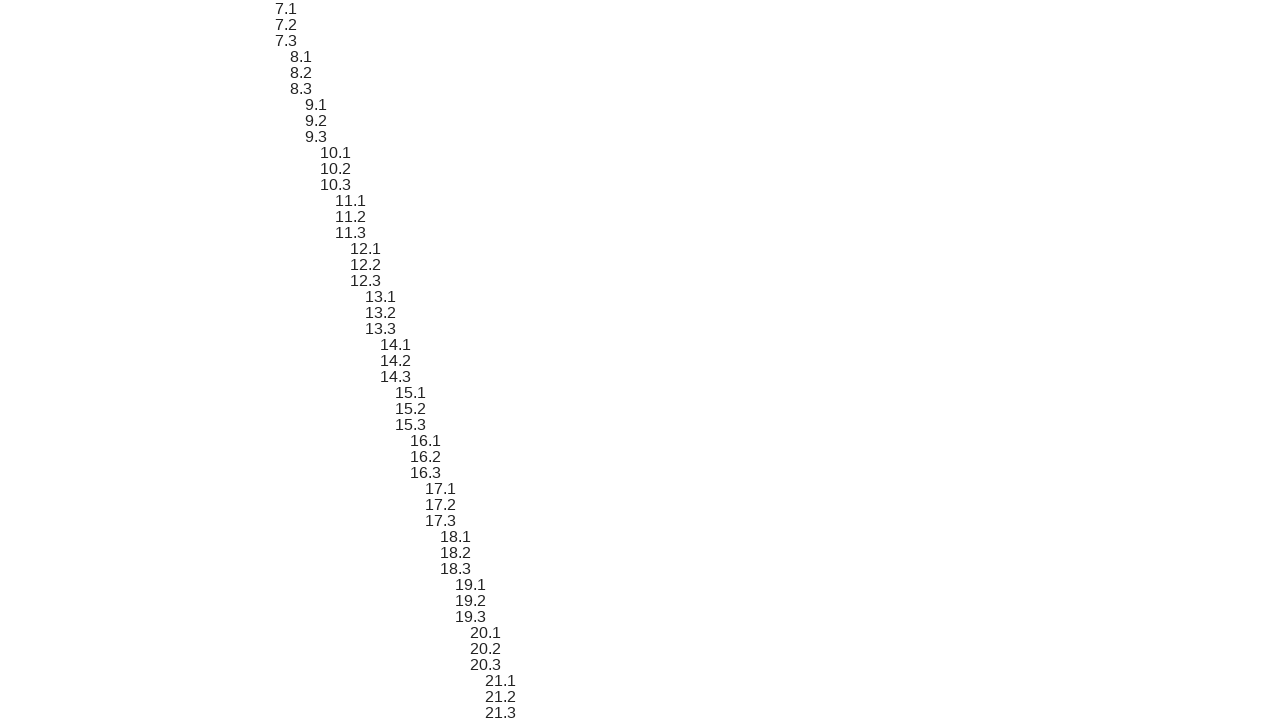

Scrolled sibling element 22 into view
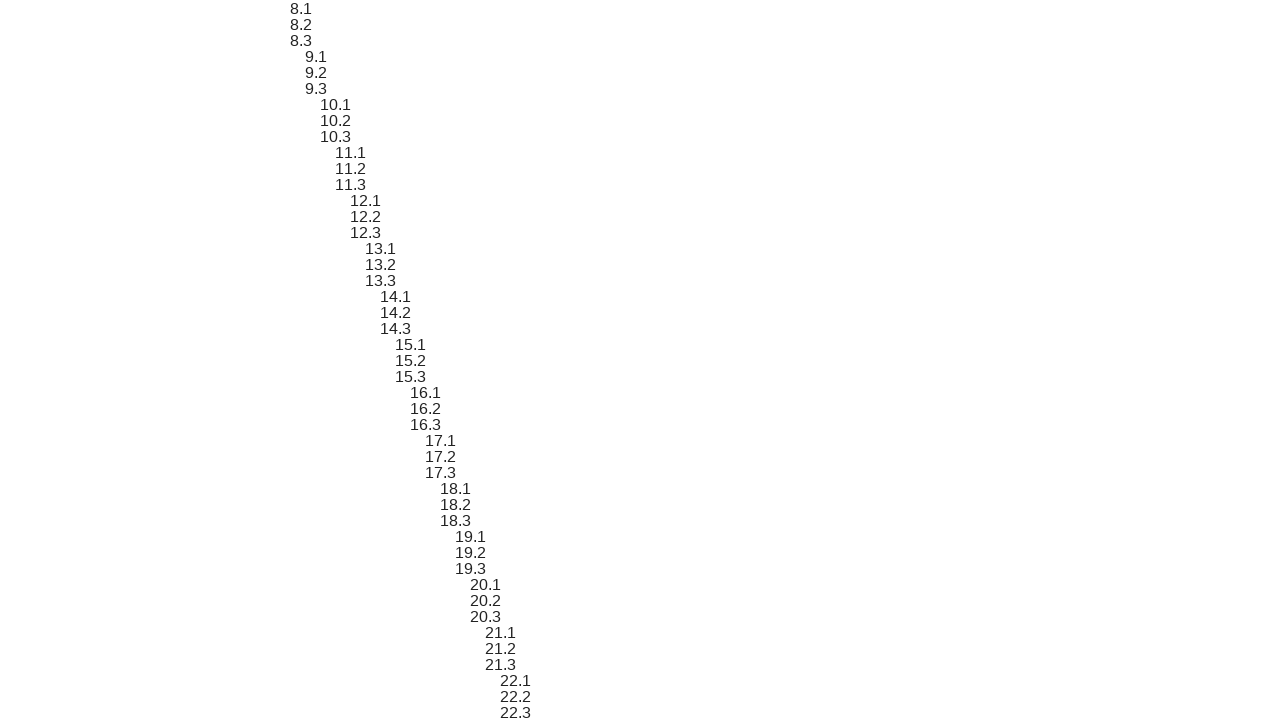

Verified sibling element 22 content matches expected format '8.1'
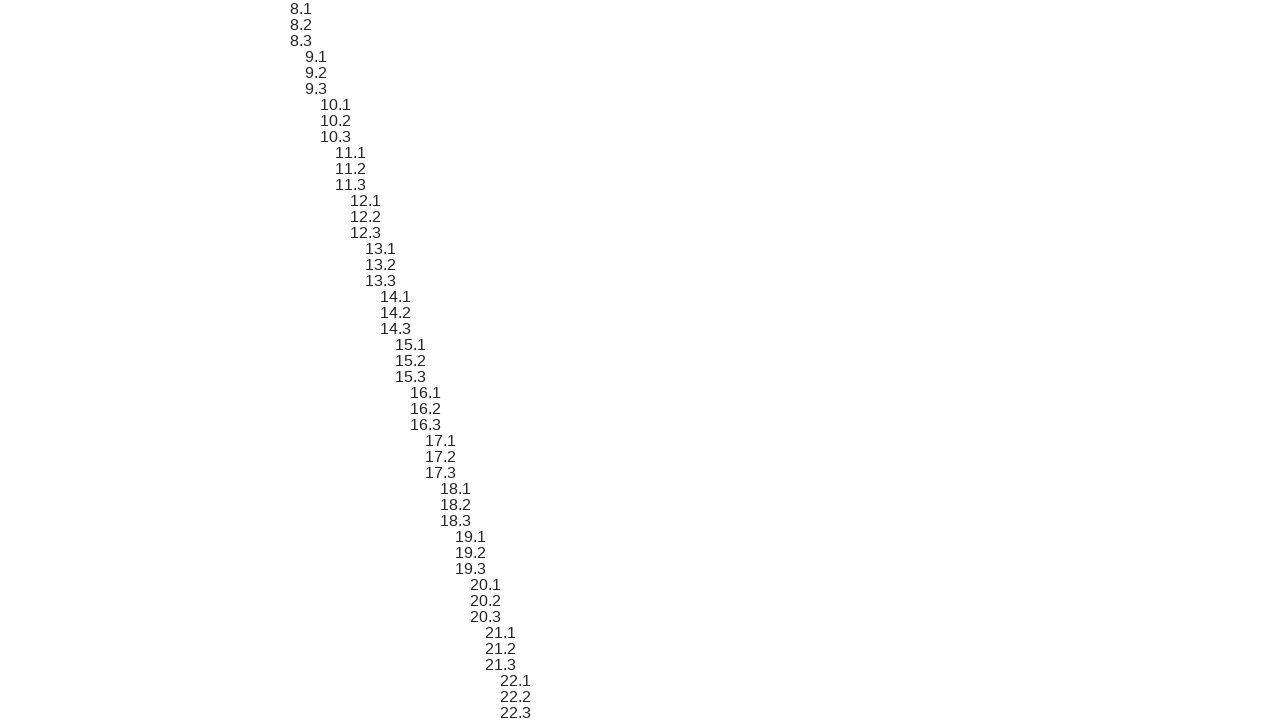

Scrolled sibling element 23 into view
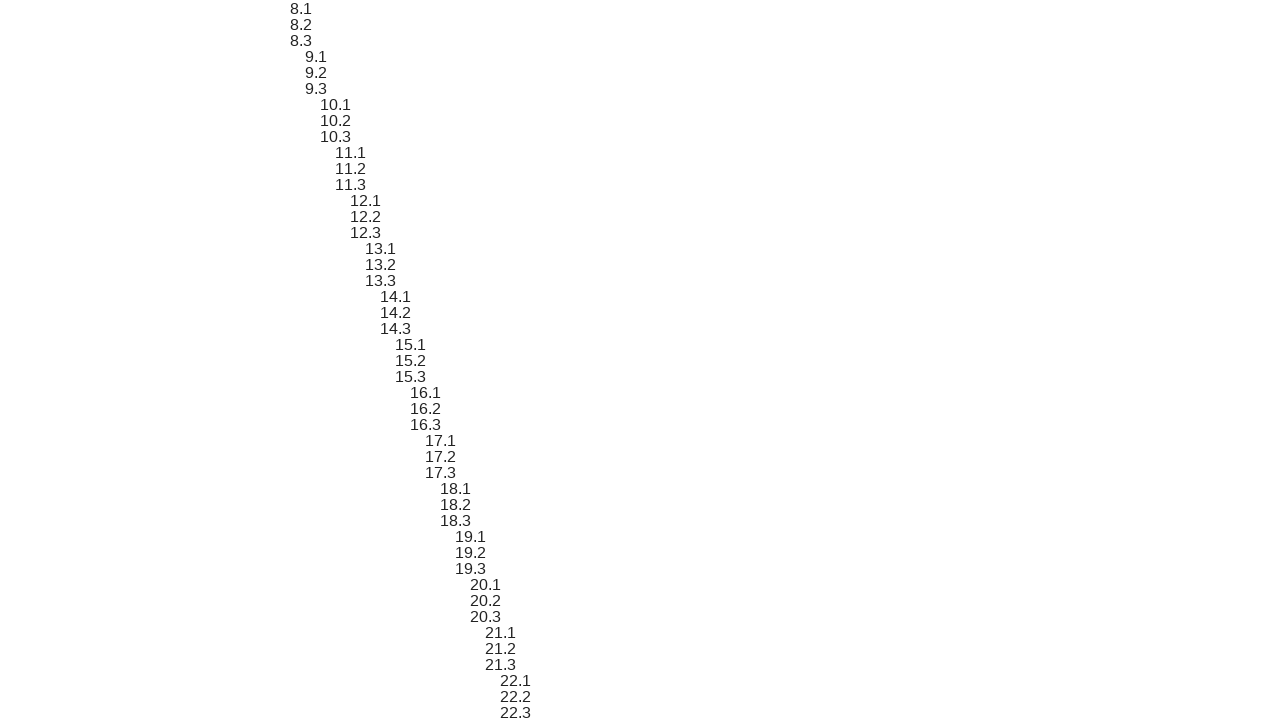

Verified sibling element 23 content matches expected format '8.2'
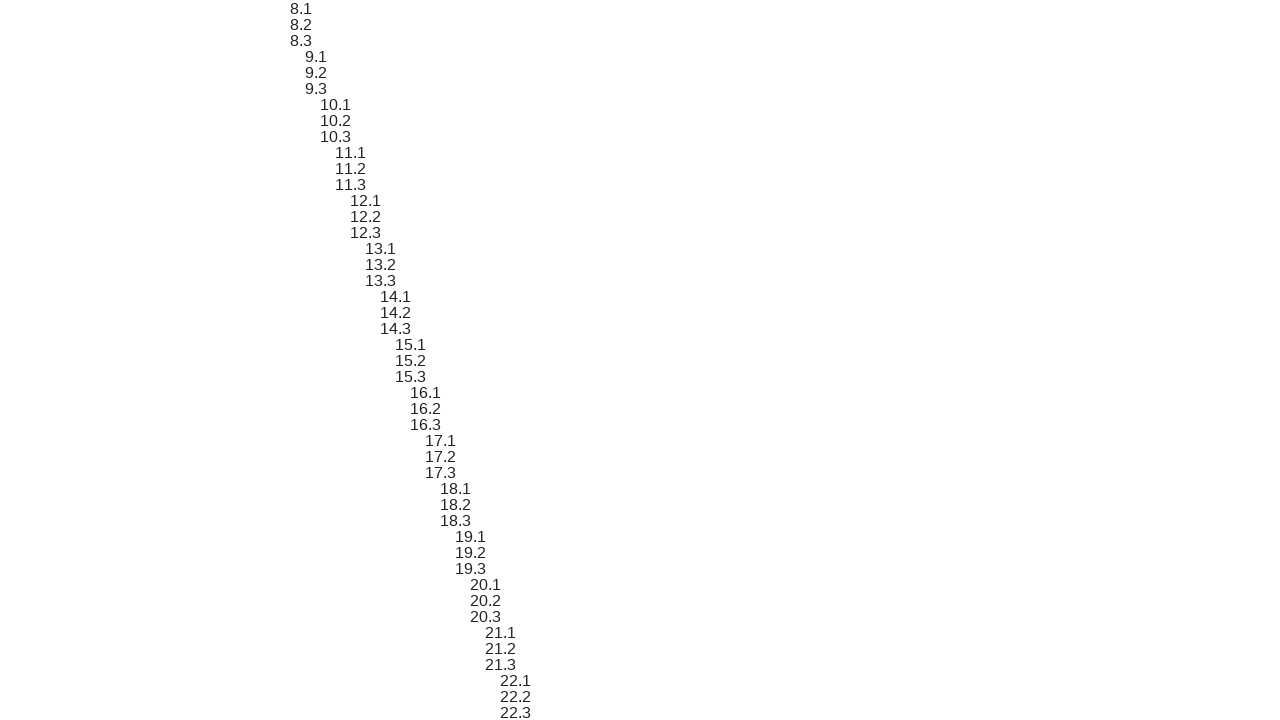

Scrolled sibling element 24 into view
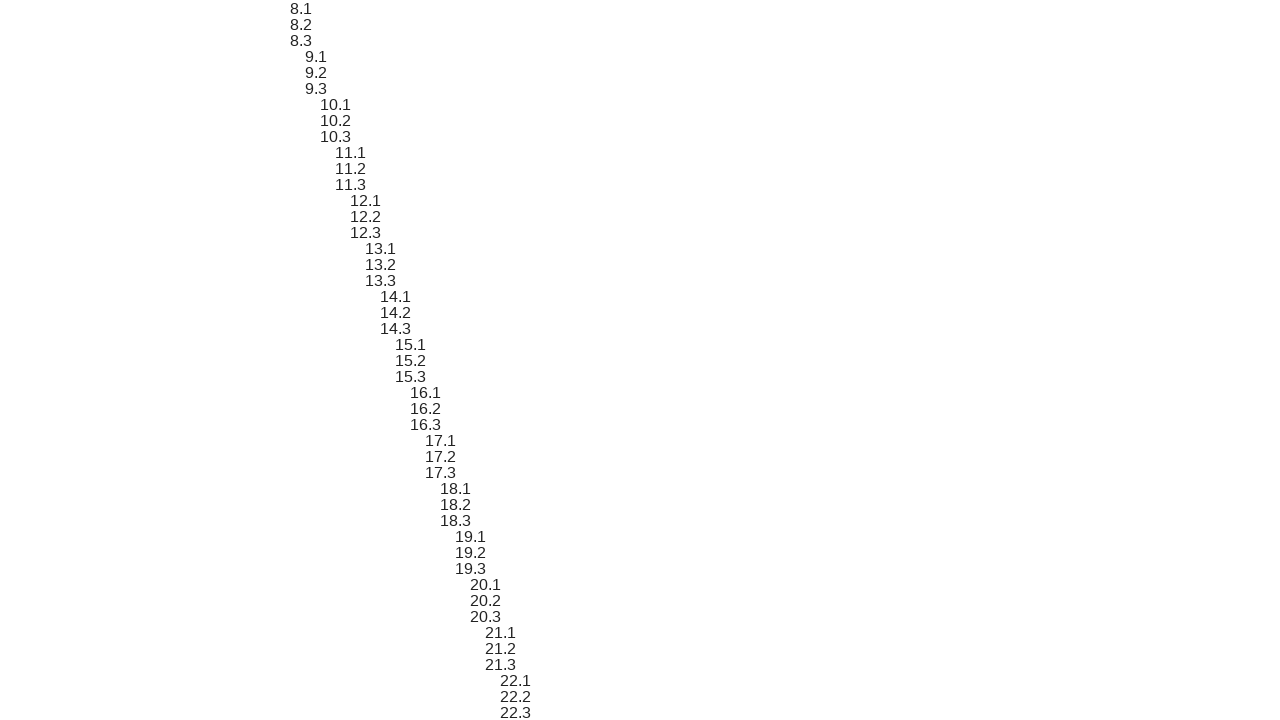

Verified sibling element 24 content matches expected format '8.3'
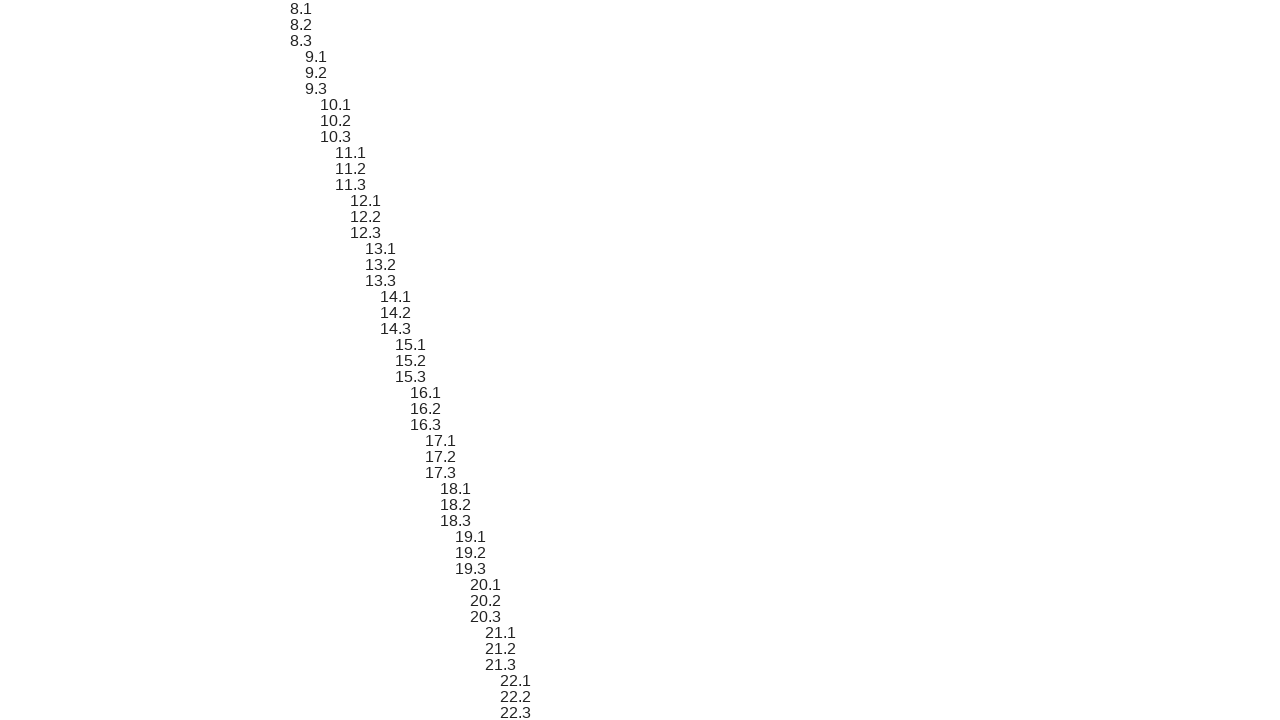

Scrolled sibling element 25 into view
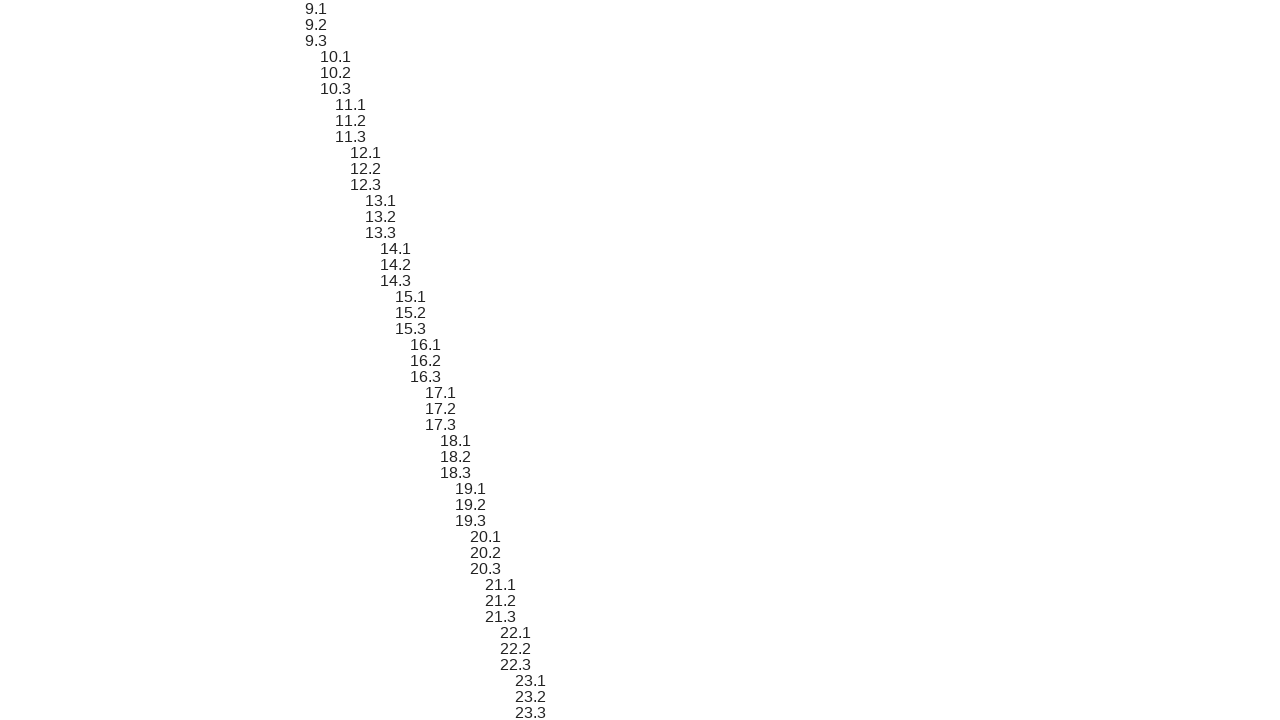

Verified sibling element 25 content matches expected format '9.1'
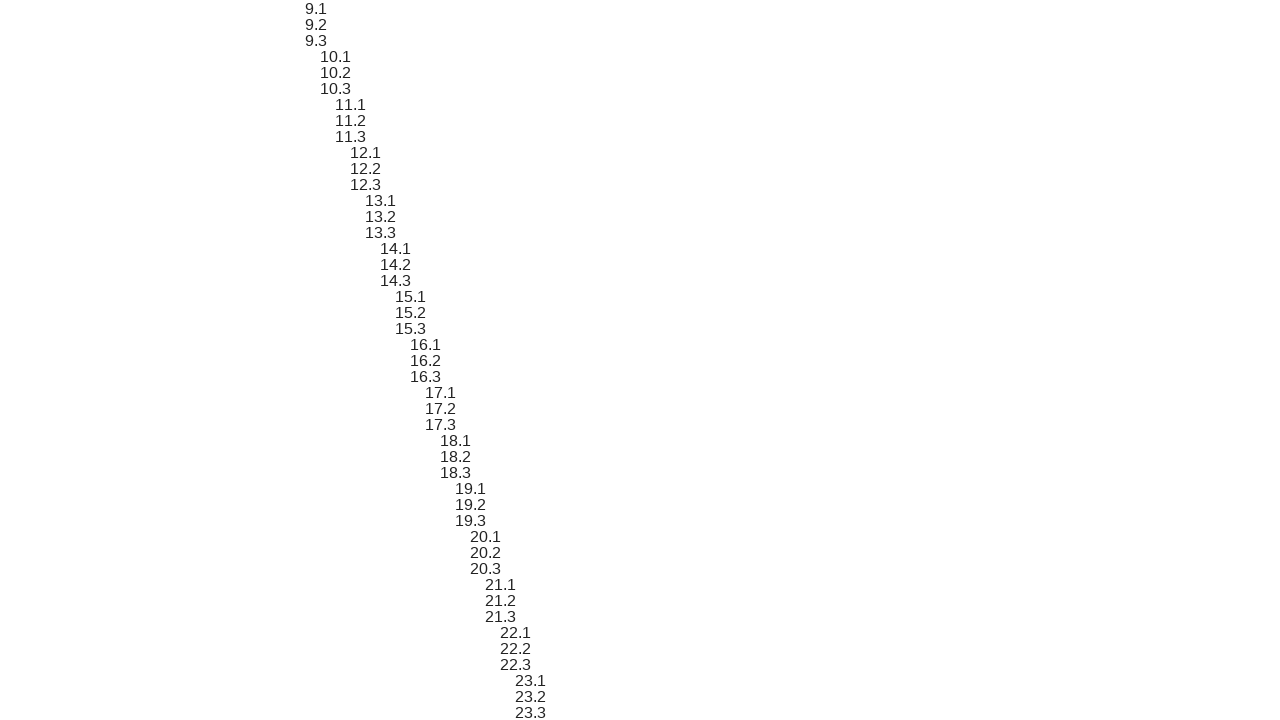

Scrolled sibling element 26 into view
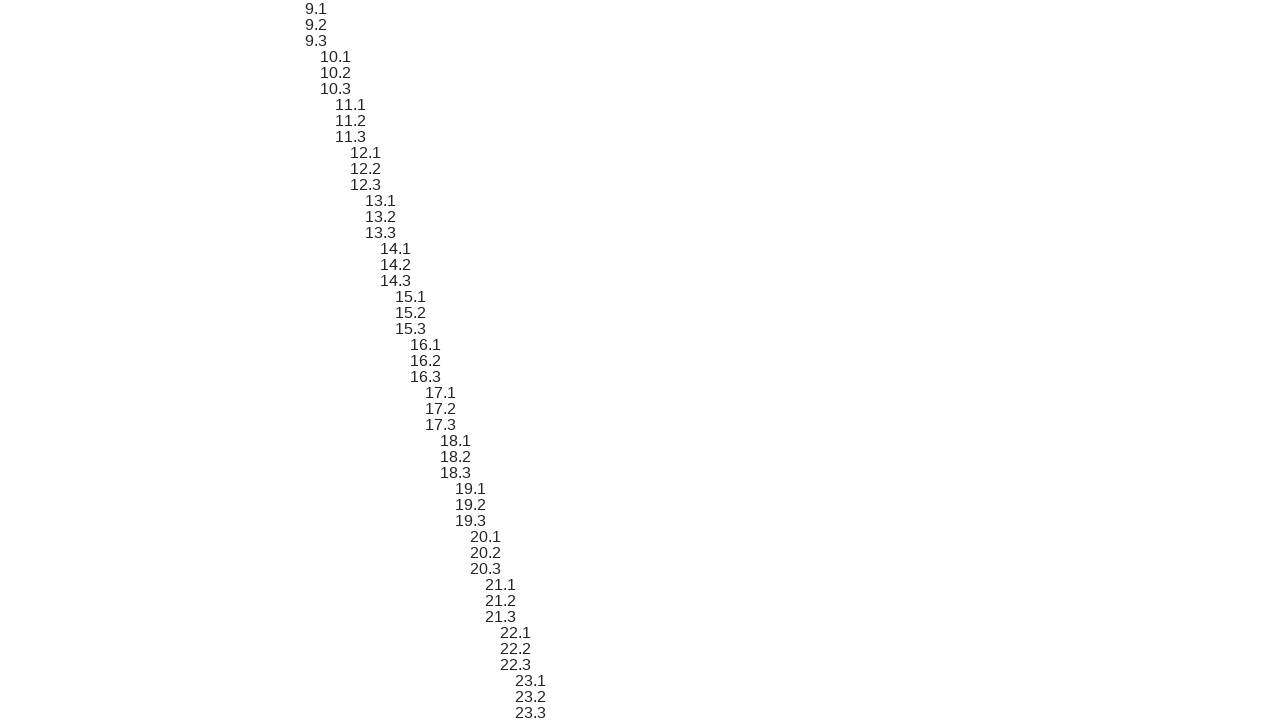

Verified sibling element 26 content matches expected format '9.2'
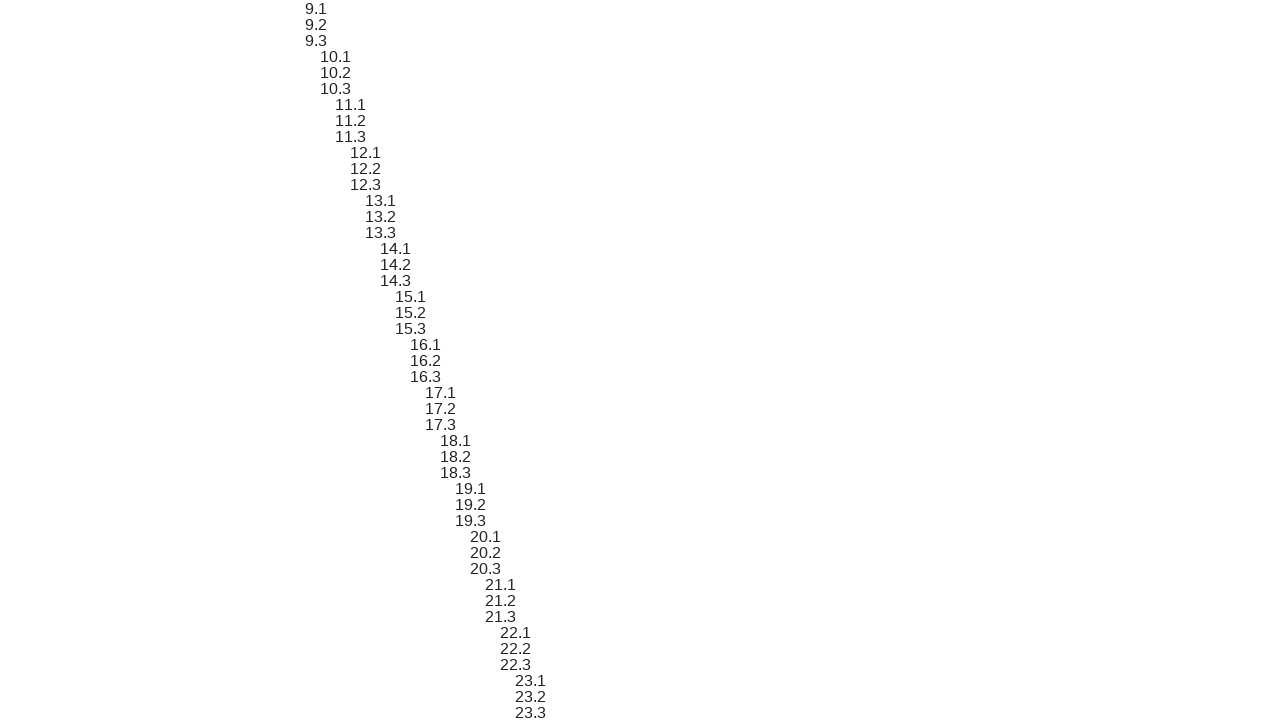

Scrolled sibling element 27 into view
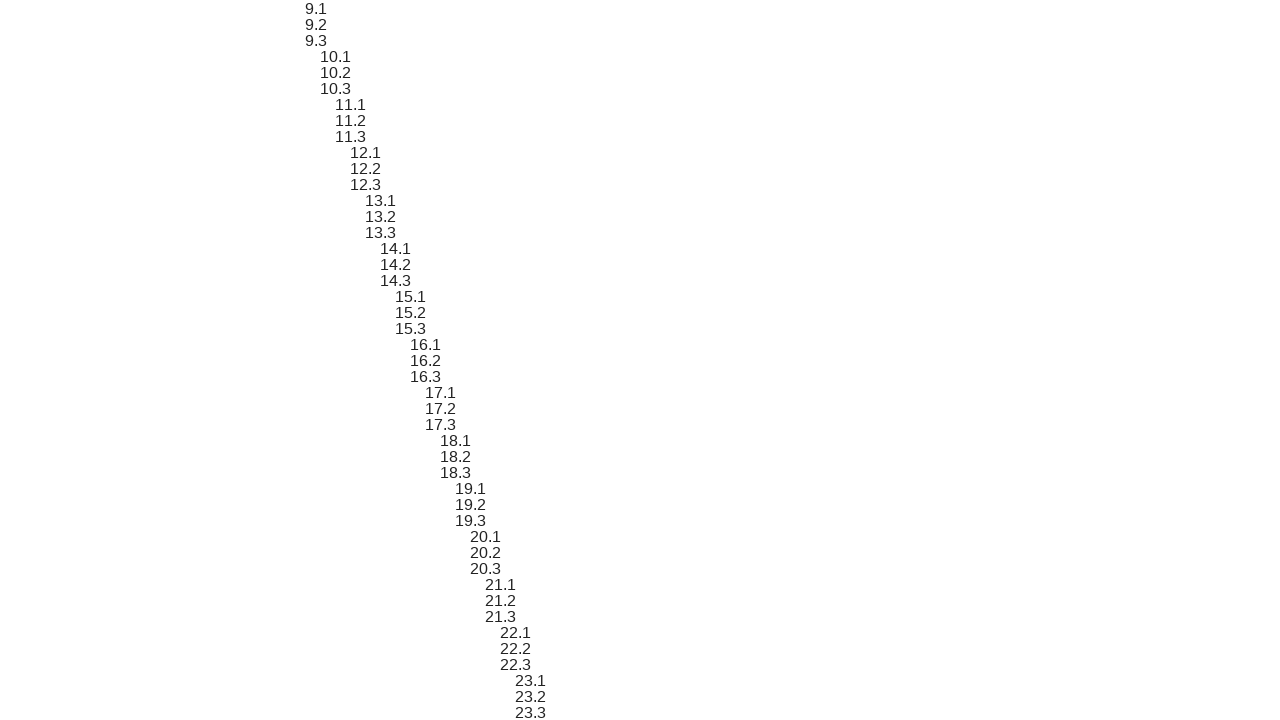

Verified sibling element 27 content matches expected format '9.3'
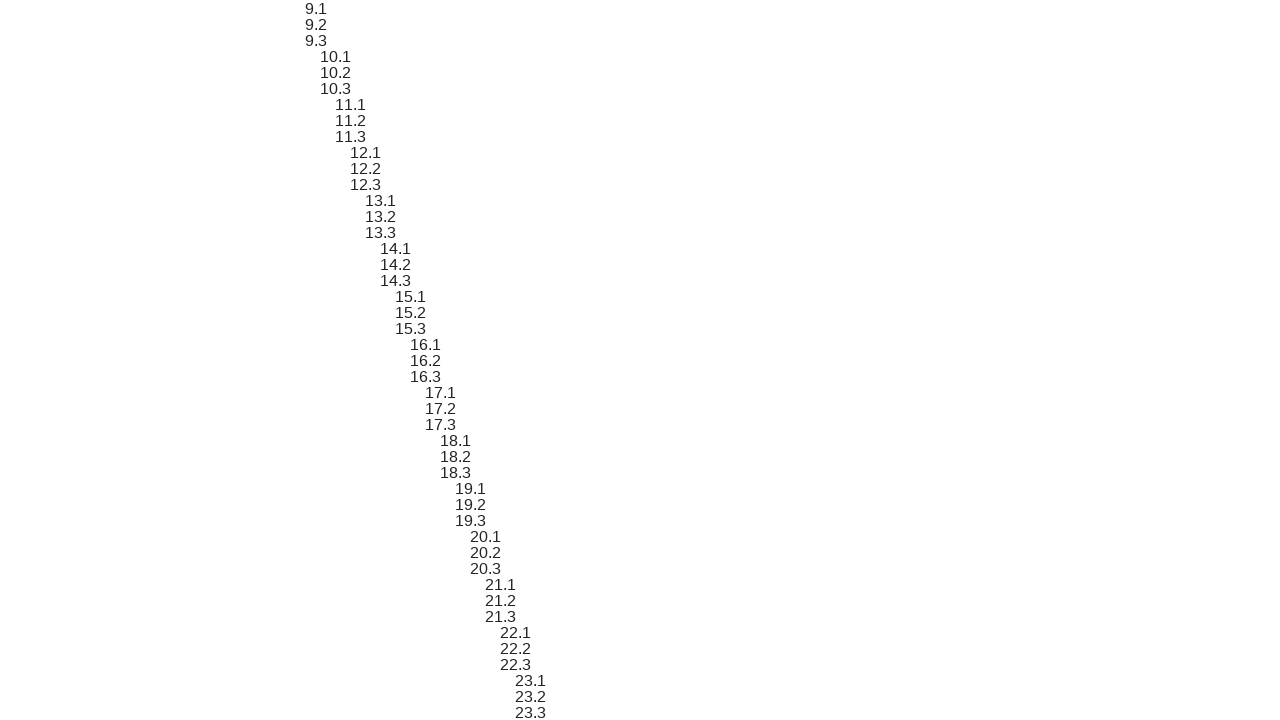

Scrolled sibling element 28 into view
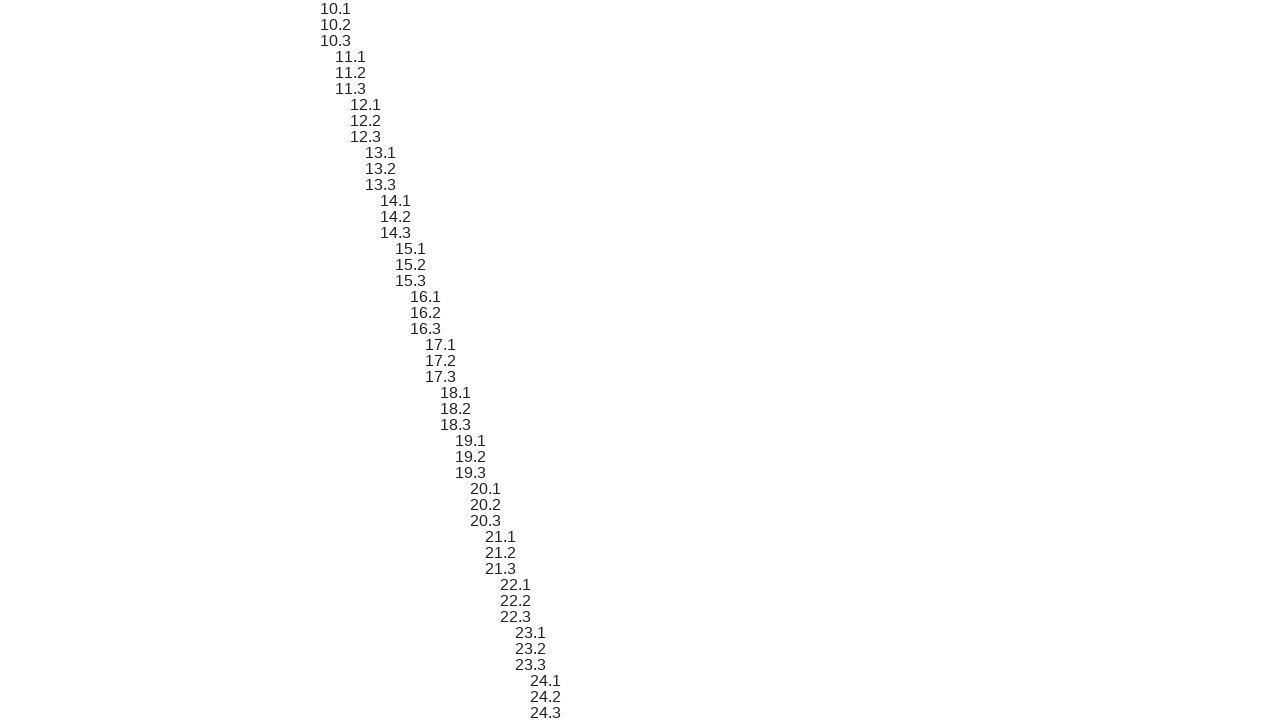

Verified sibling element 28 content matches expected format '10.1'
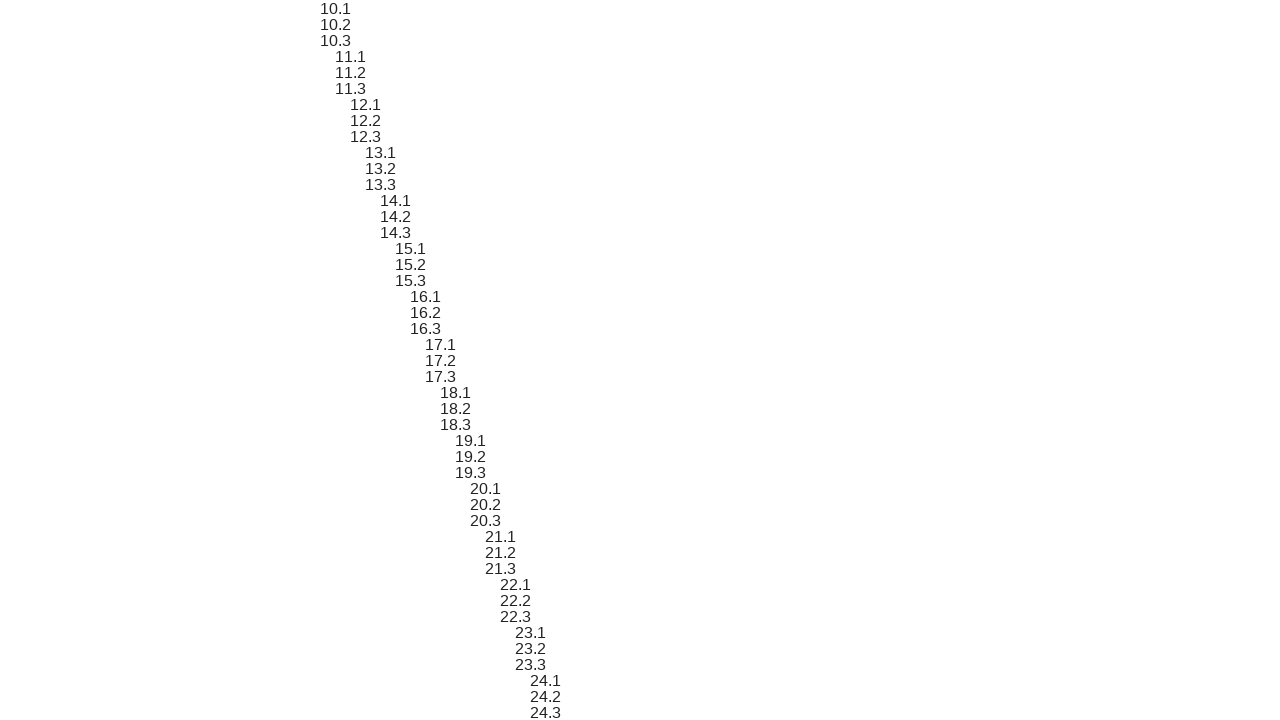

Scrolled sibling element 29 into view
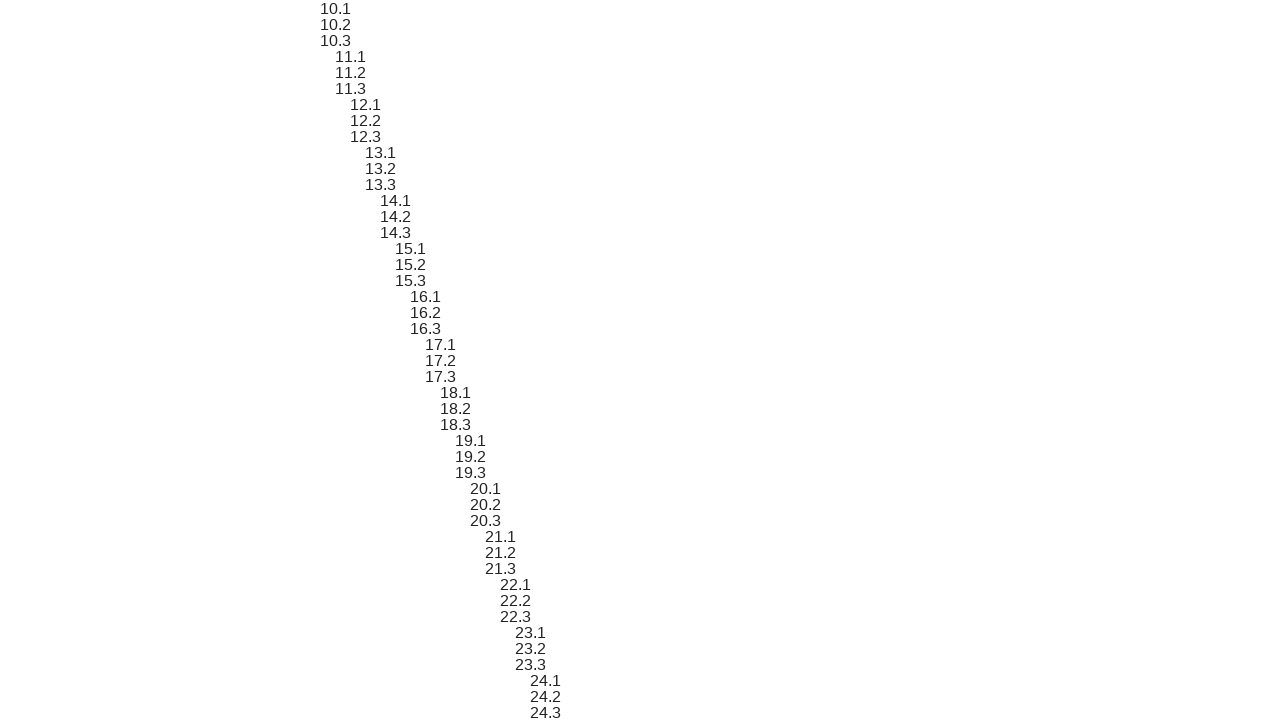

Verified sibling element 29 content matches expected format '10.2'
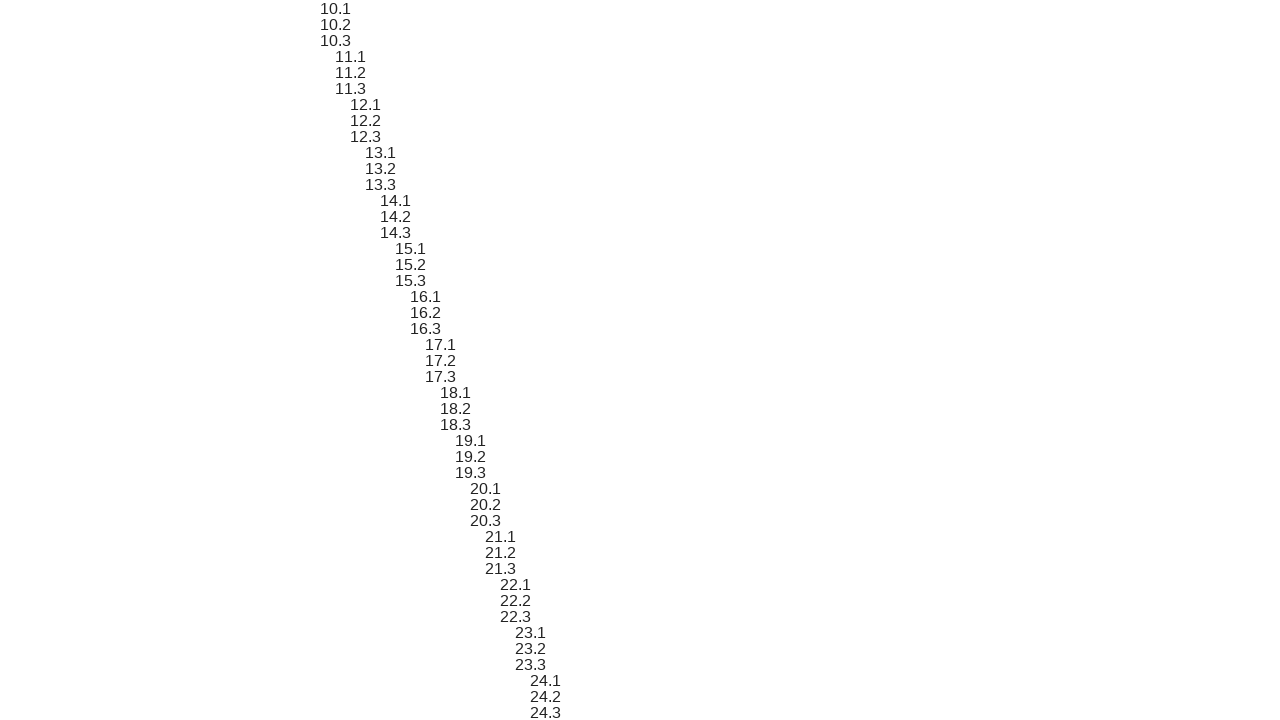

Scrolled sibling element 30 into view
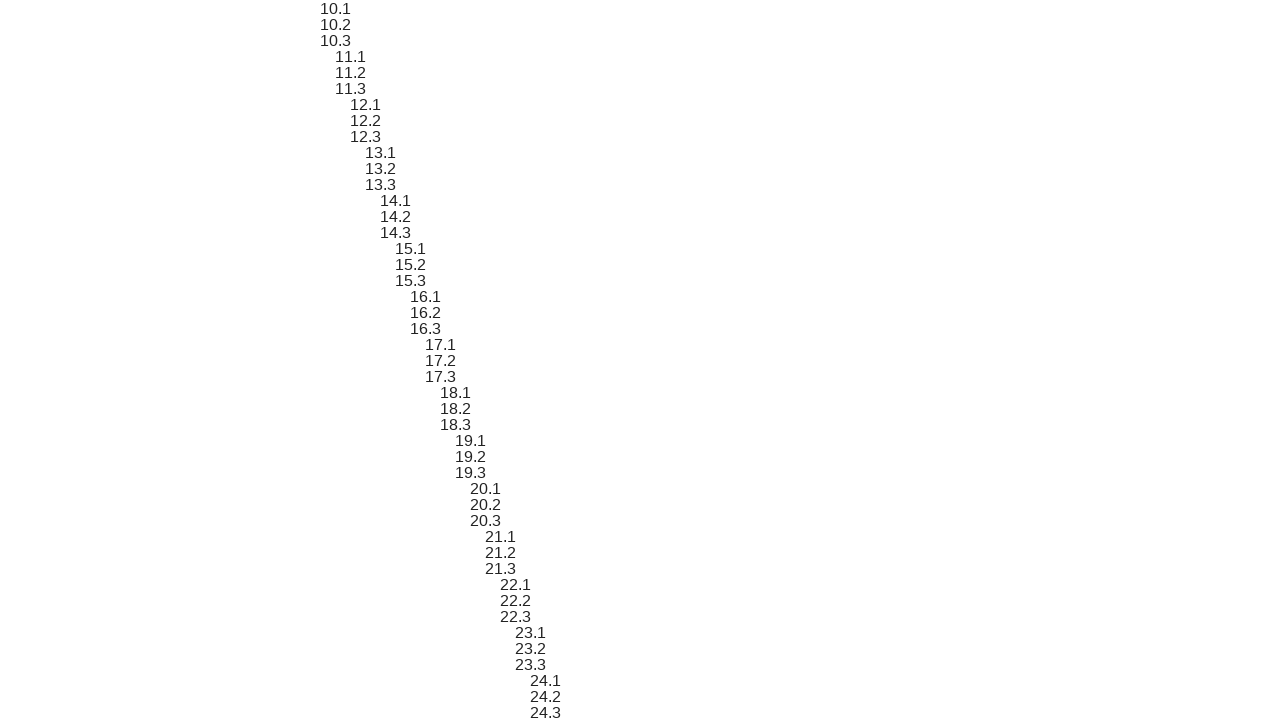

Verified sibling element 30 content matches expected format '10.3'
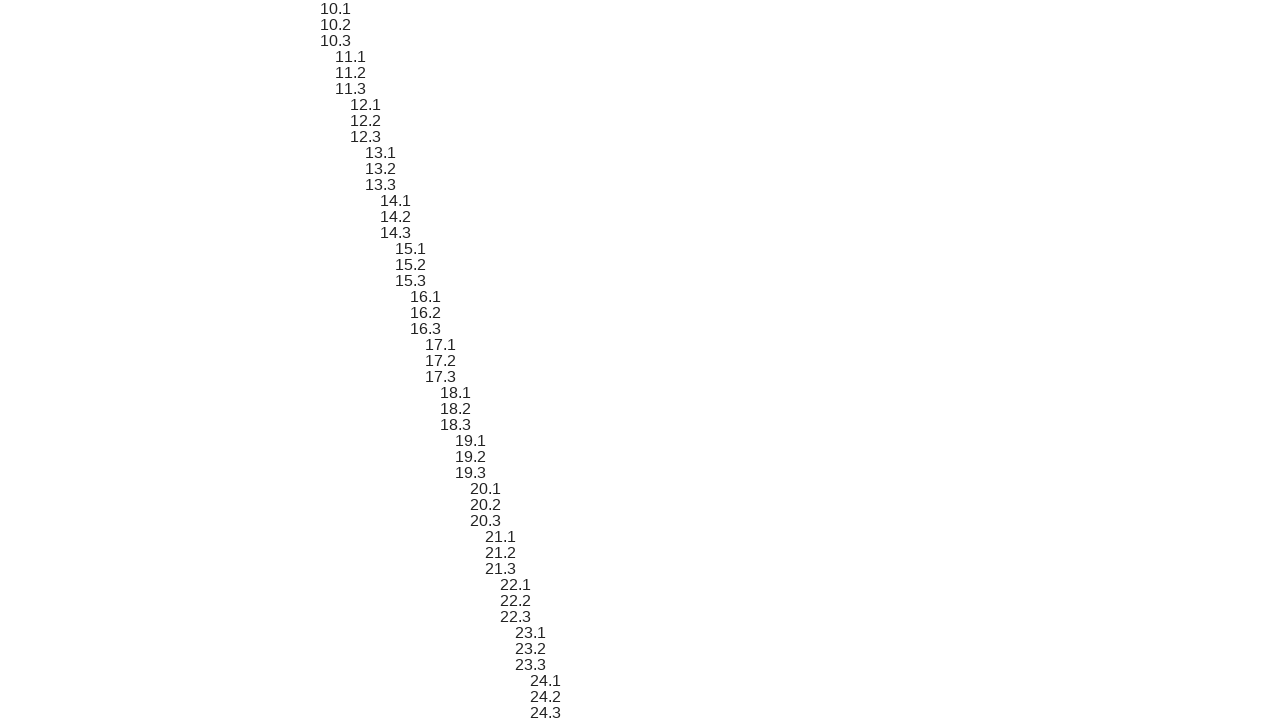

Scrolled sibling element 31 into view
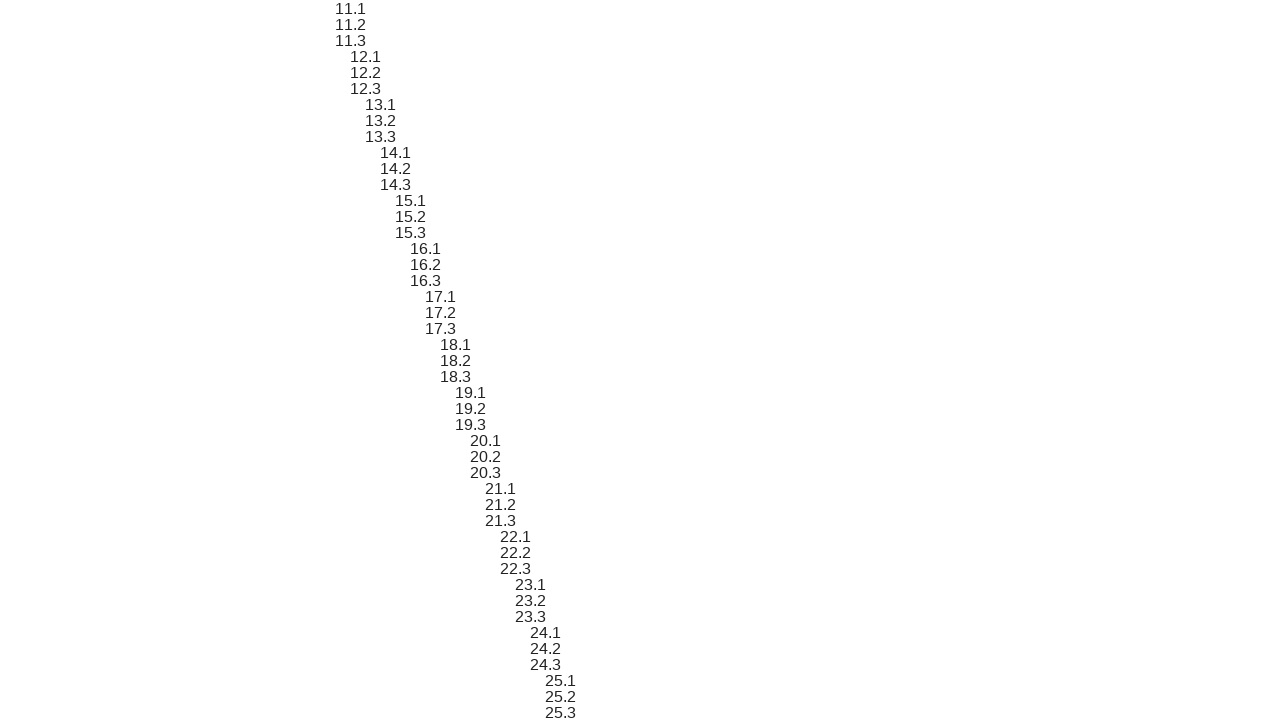

Verified sibling element 31 content matches expected format '11.1'
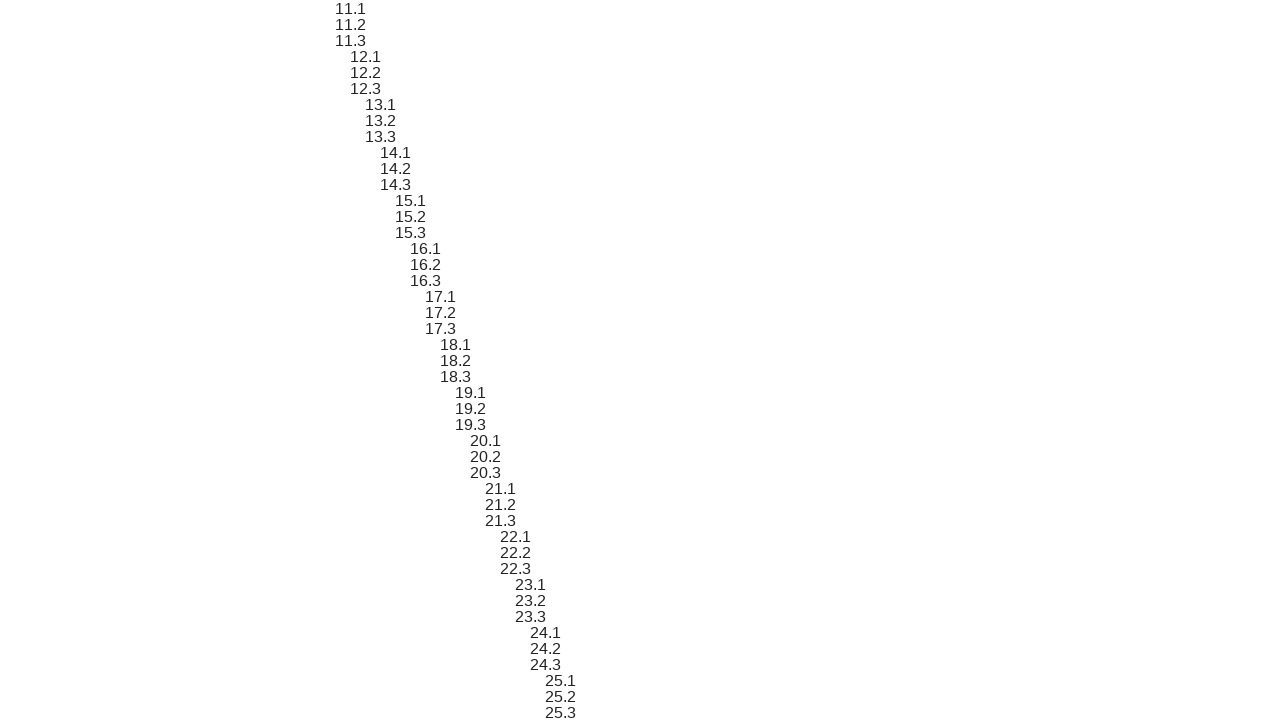

Scrolled sibling element 32 into view
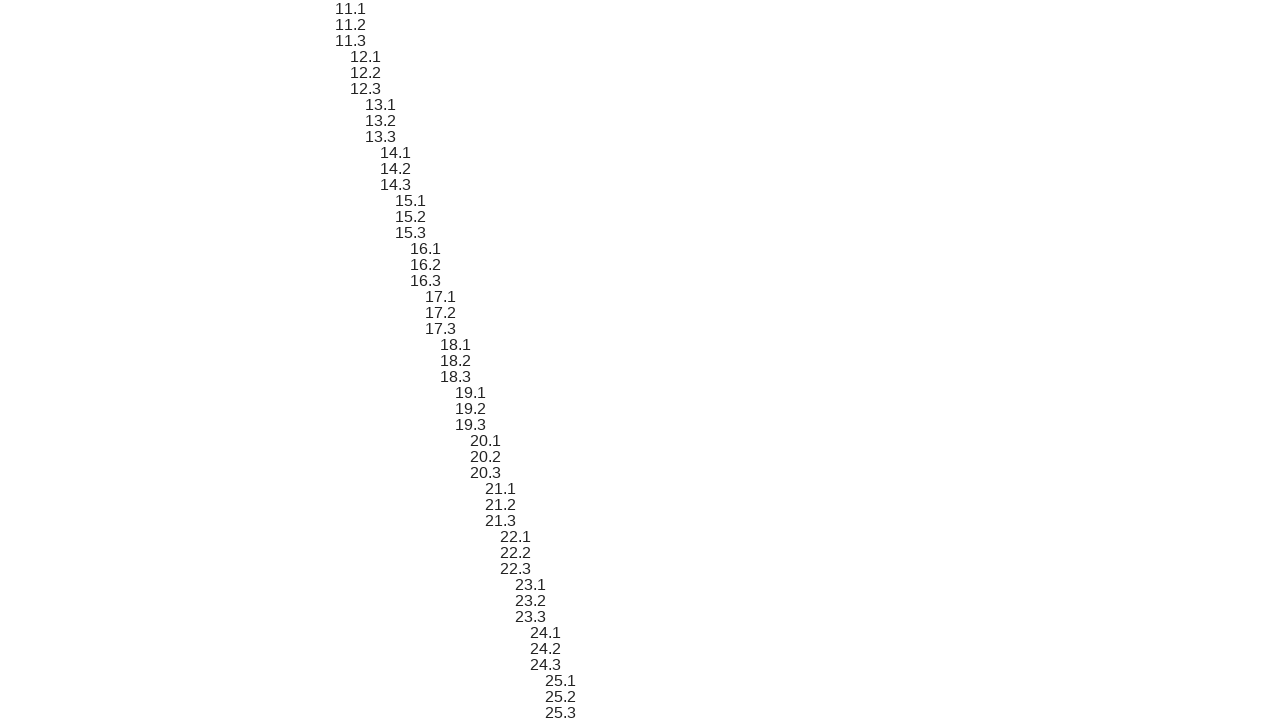

Verified sibling element 32 content matches expected format '11.2'
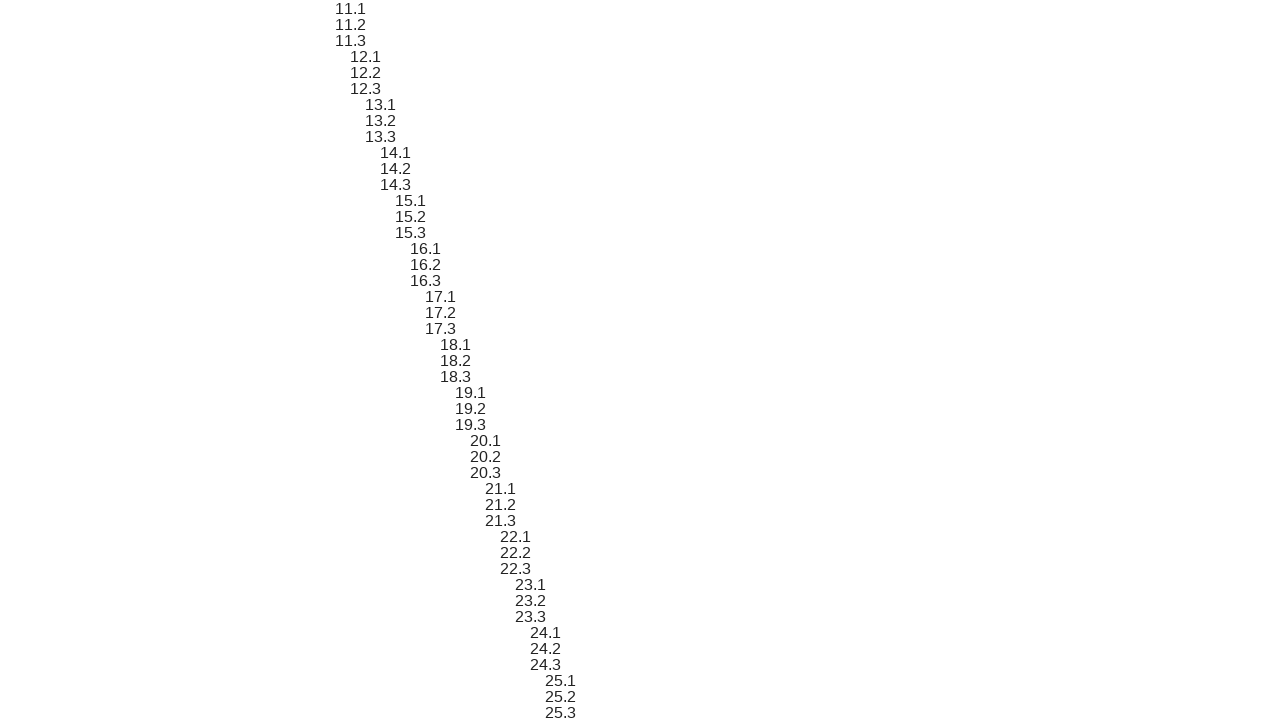

Scrolled sibling element 33 into view
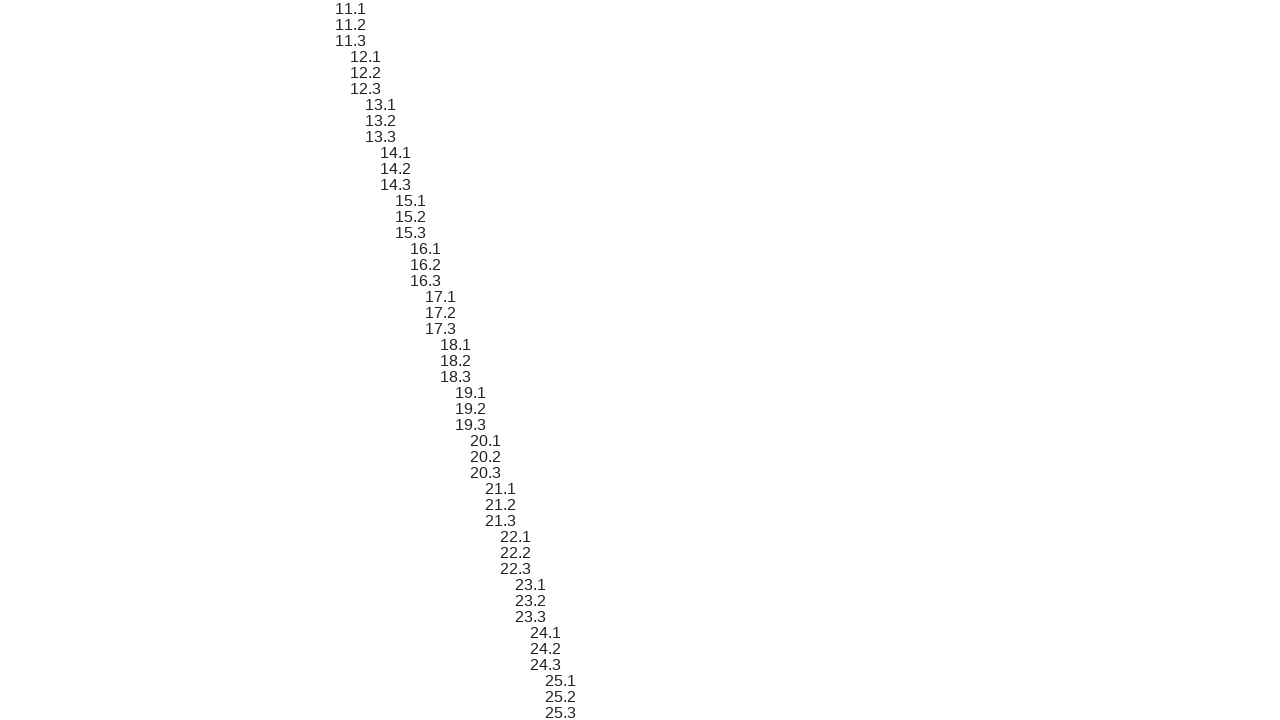

Verified sibling element 33 content matches expected format '11.3'
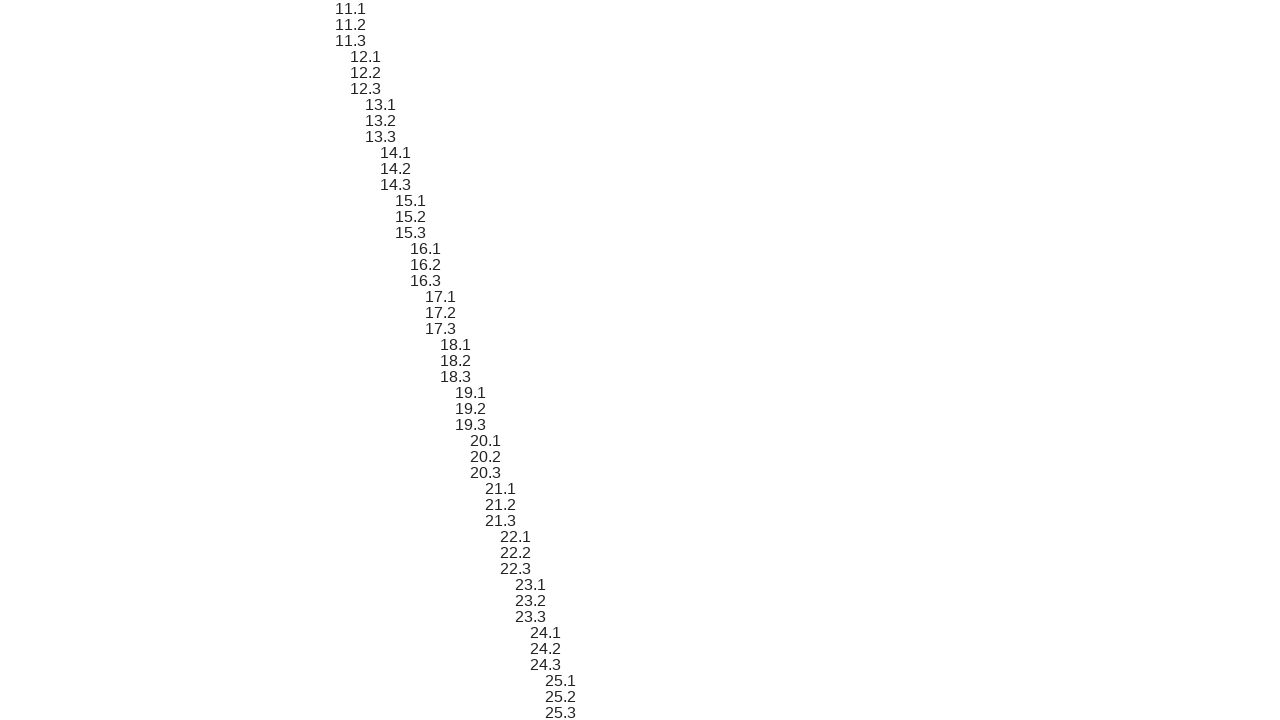

Scrolled sibling element 34 into view
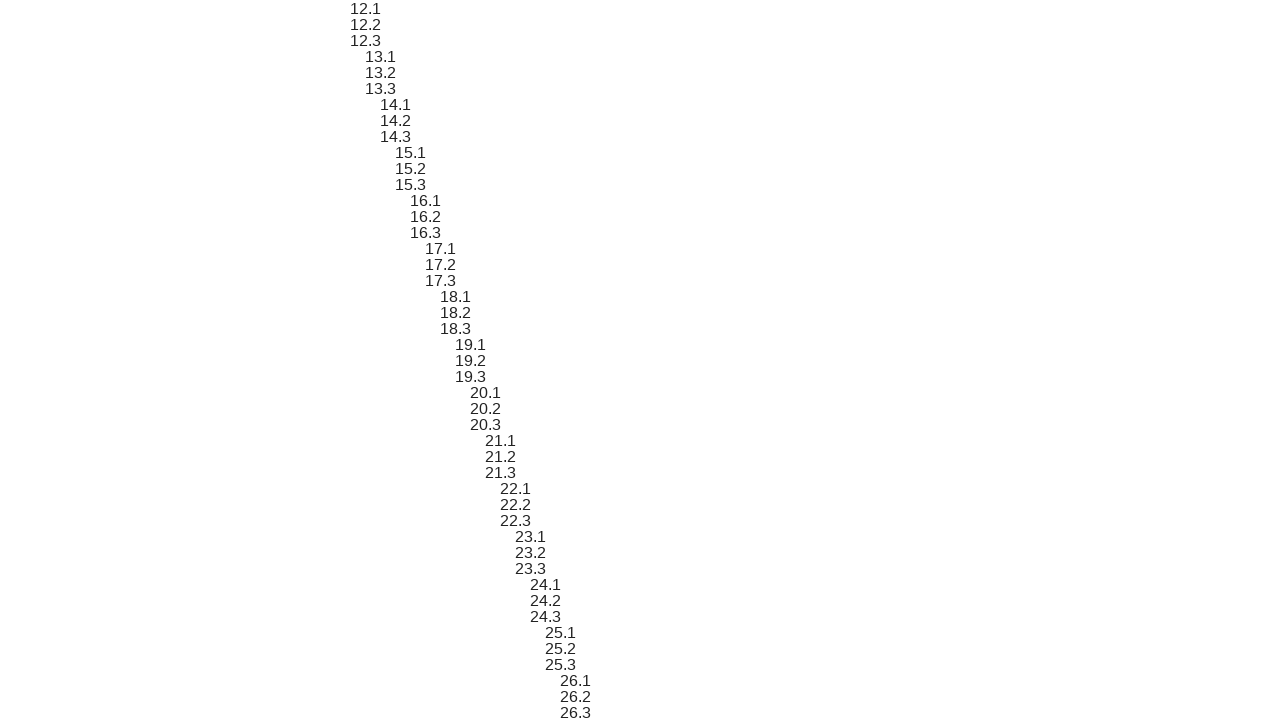

Verified sibling element 34 content matches expected format '12.1'
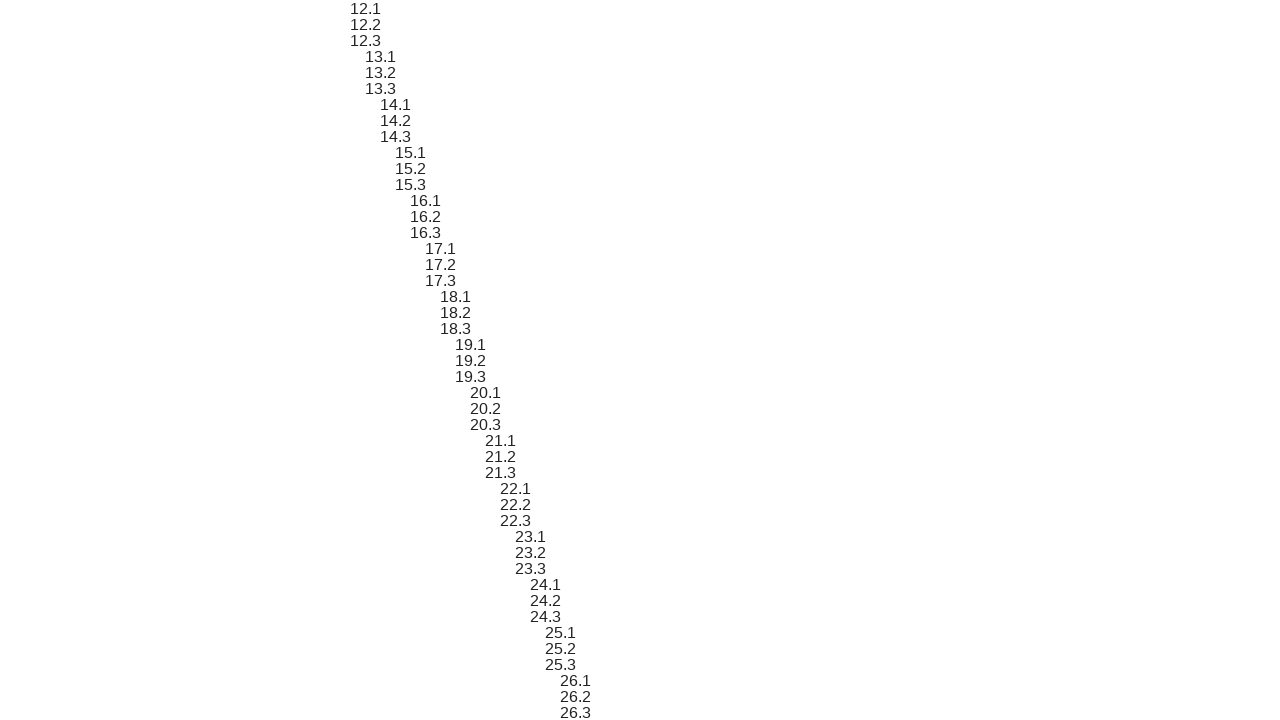

Scrolled sibling element 35 into view
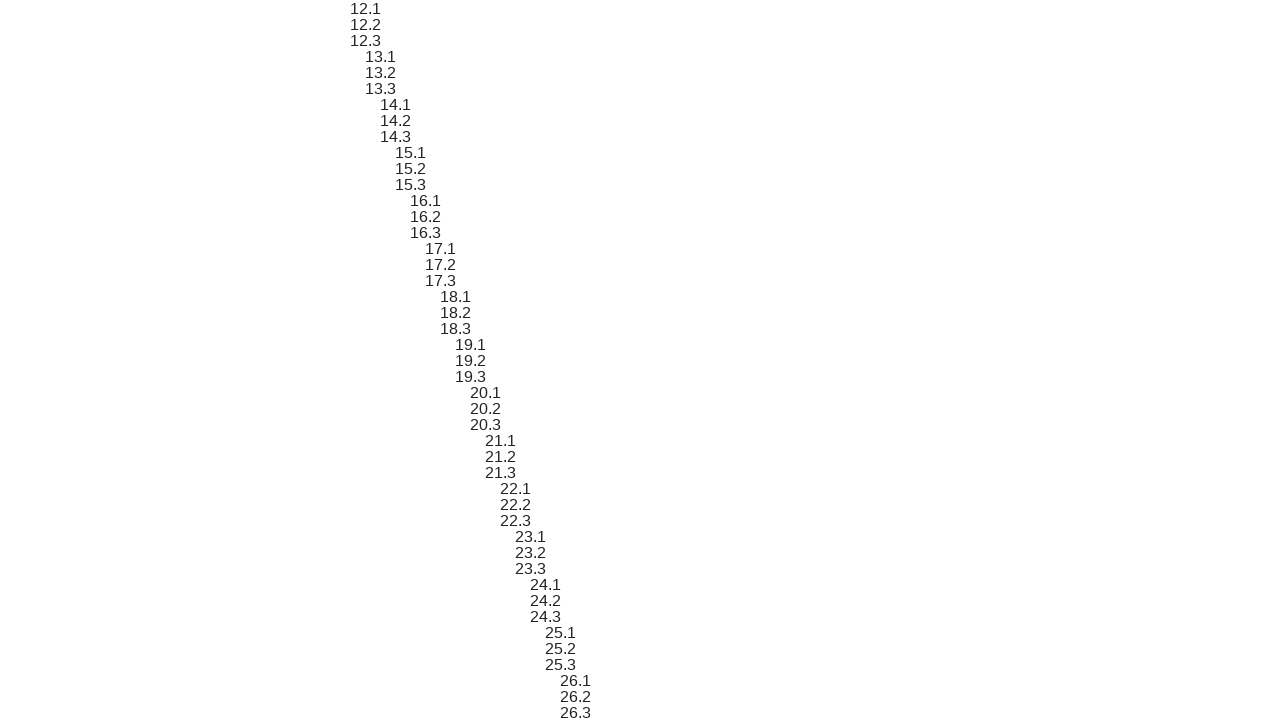

Verified sibling element 35 content matches expected format '12.2'
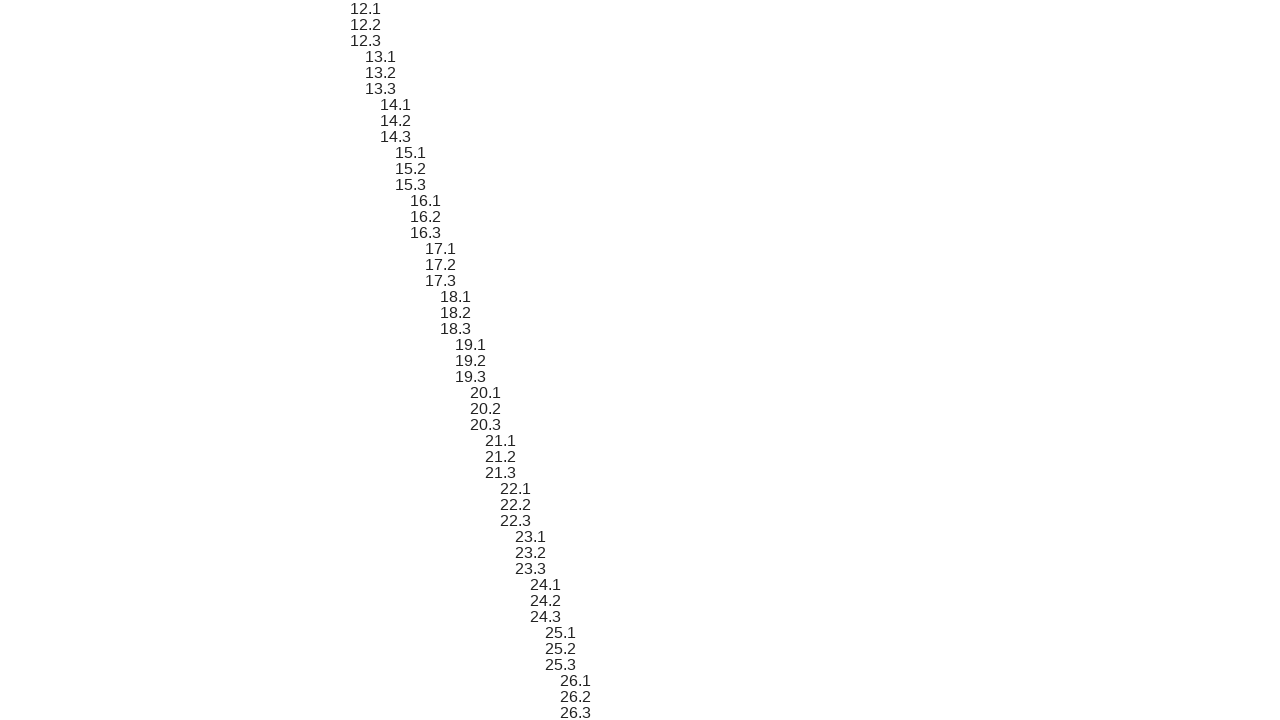

Scrolled sibling element 36 into view
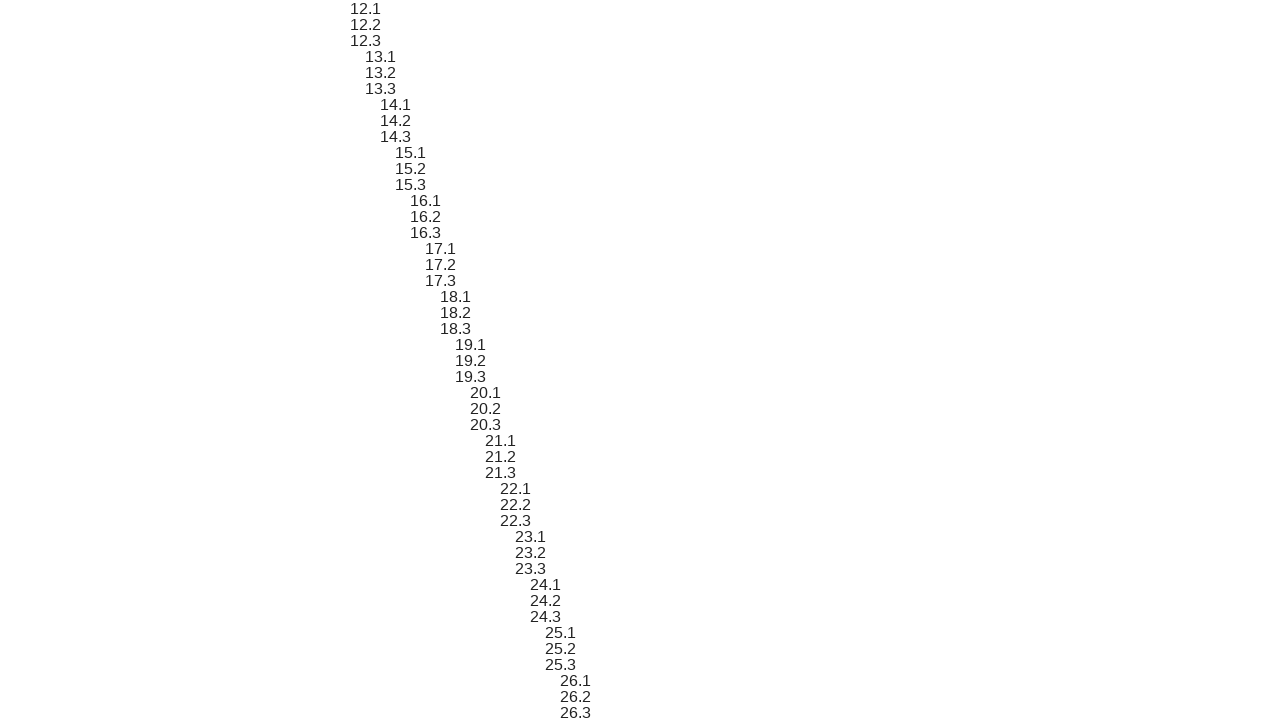

Verified sibling element 36 content matches expected format '12.3'
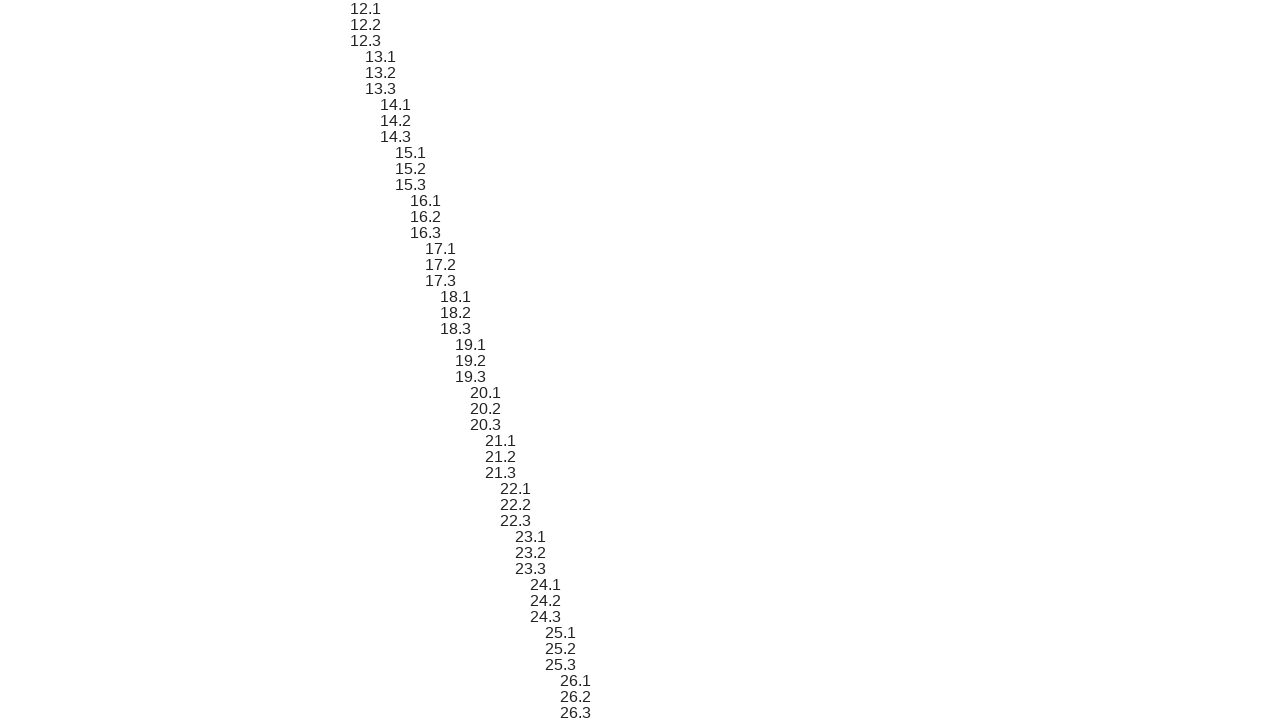

Scrolled sibling element 37 into view
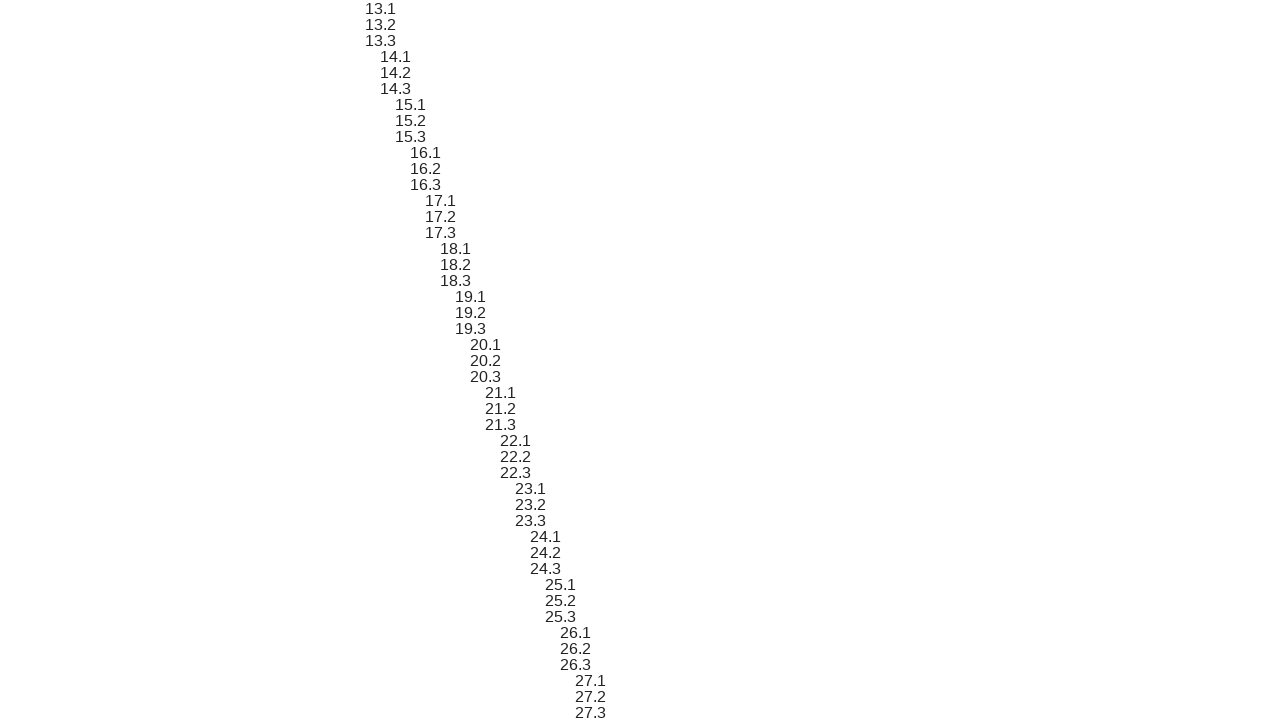

Verified sibling element 37 content matches expected format '13.1'
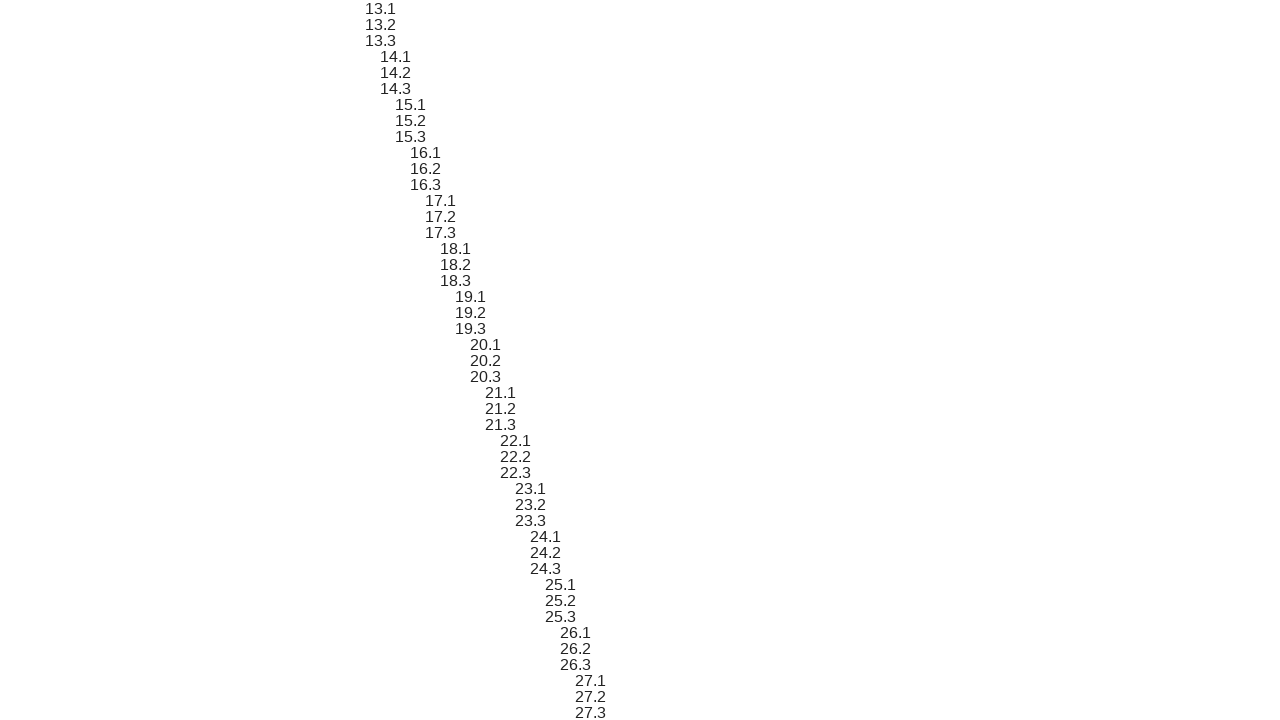

Scrolled sibling element 38 into view
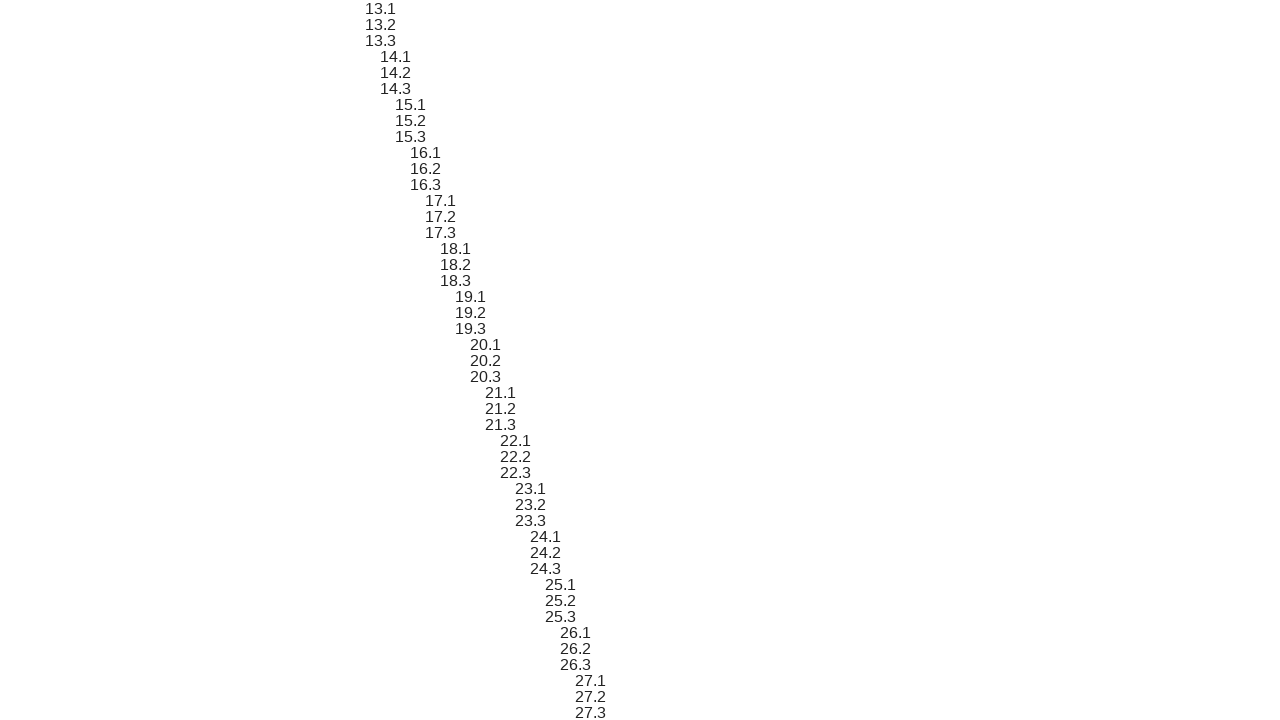

Verified sibling element 38 content matches expected format '13.2'
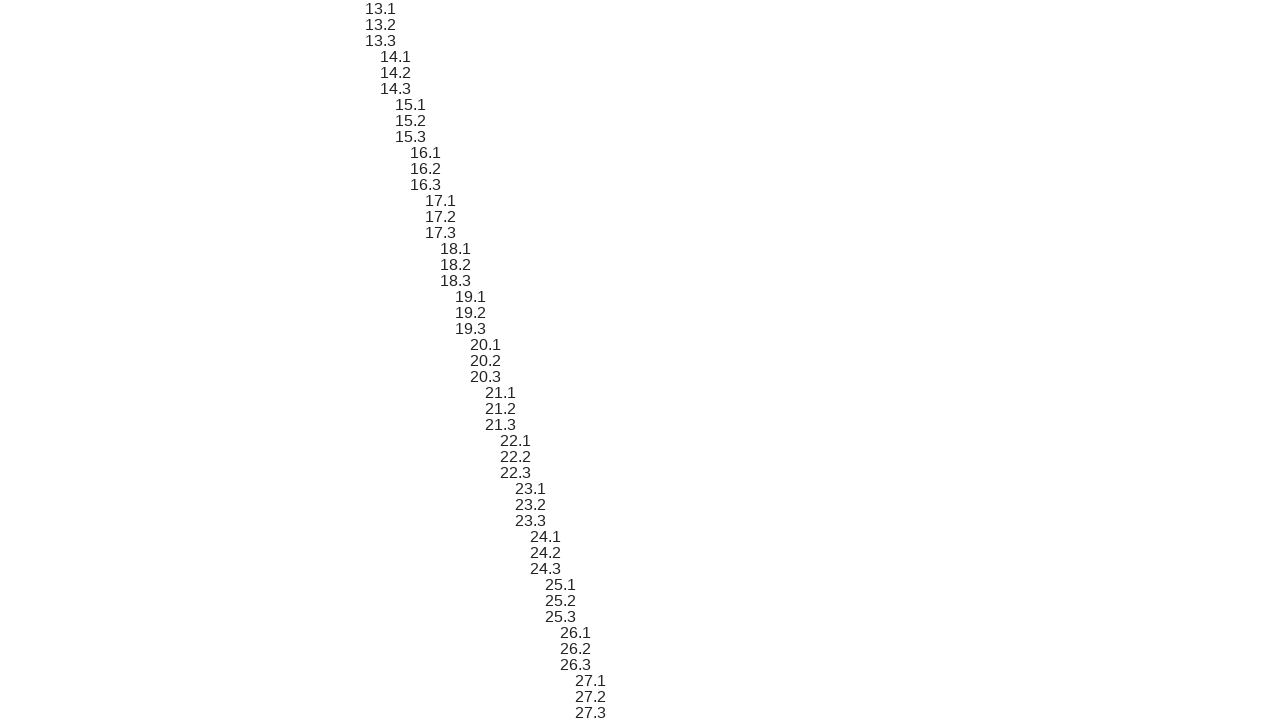

Scrolled sibling element 39 into view
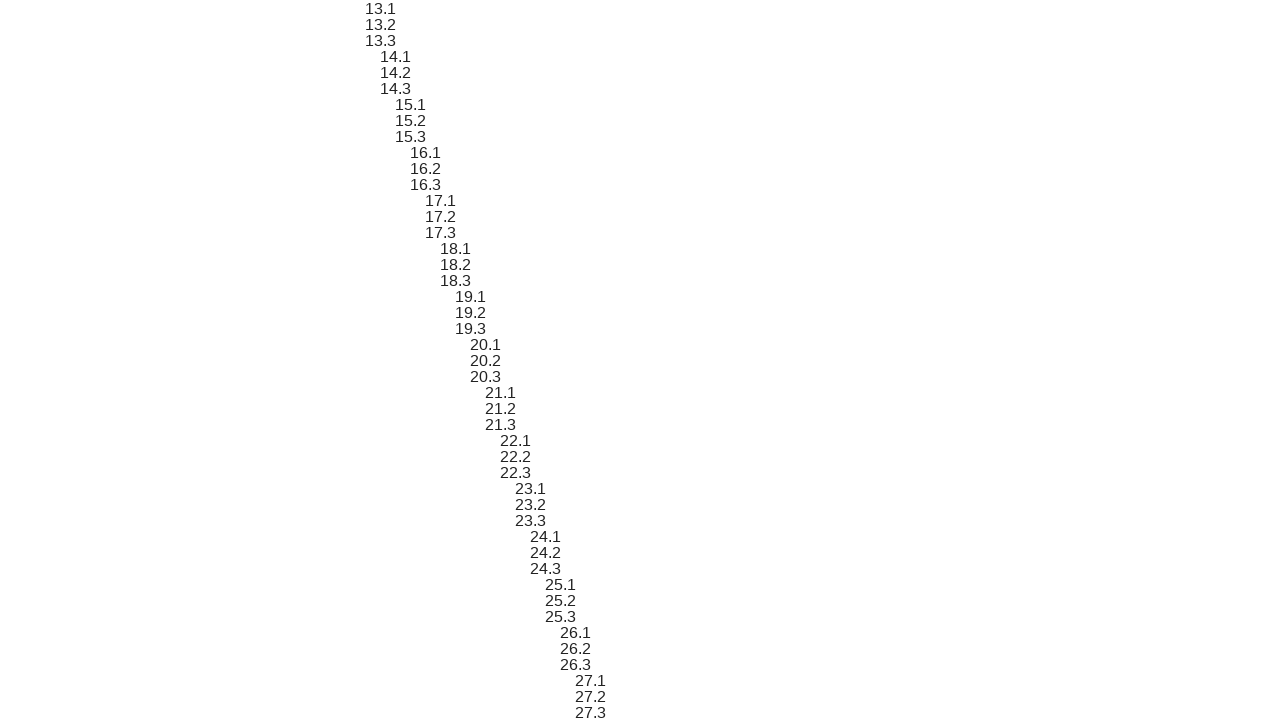

Verified sibling element 39 content matches expected format '13.3'
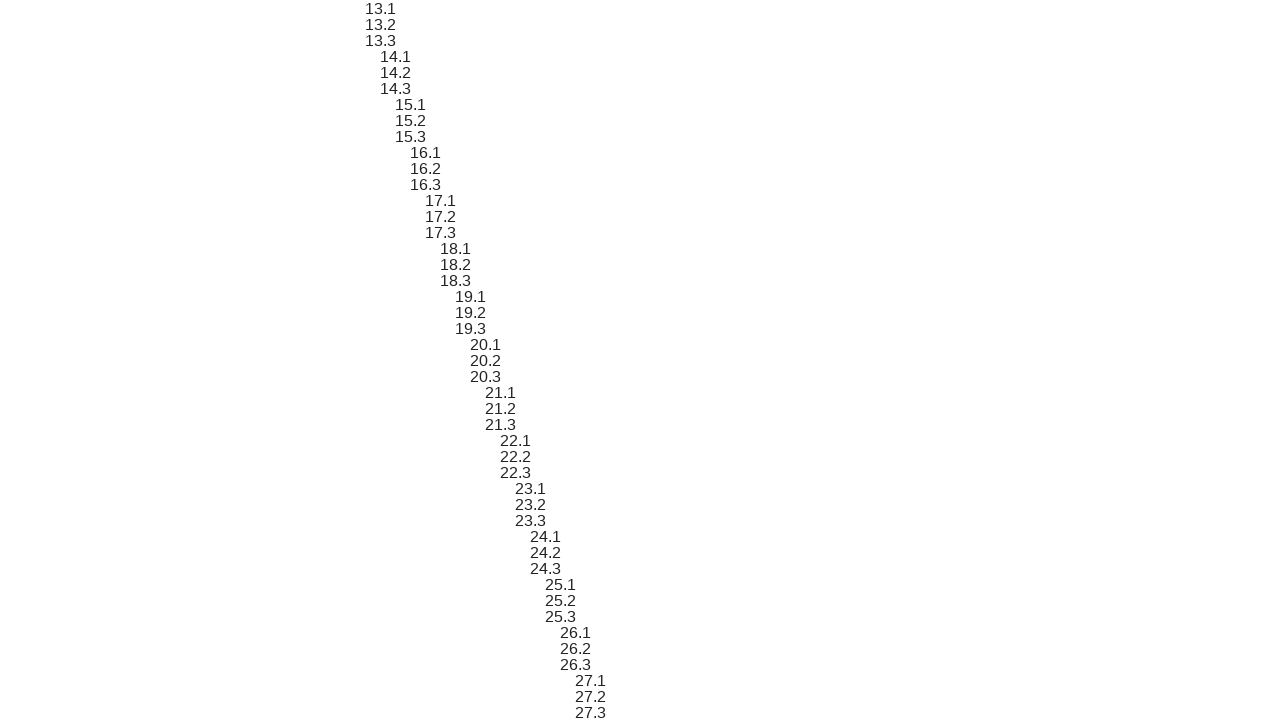

Scrolled sibling element 40 into view
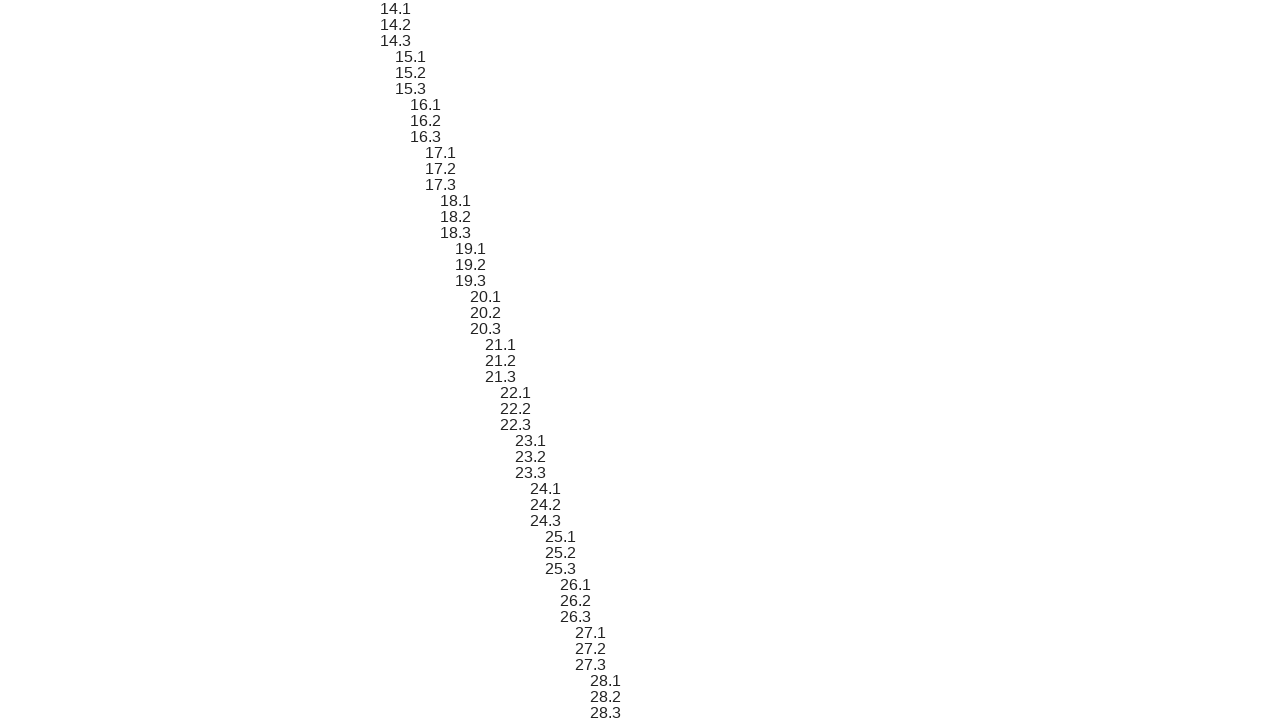

Verified sibling element 40 content matches expected format '14.1'
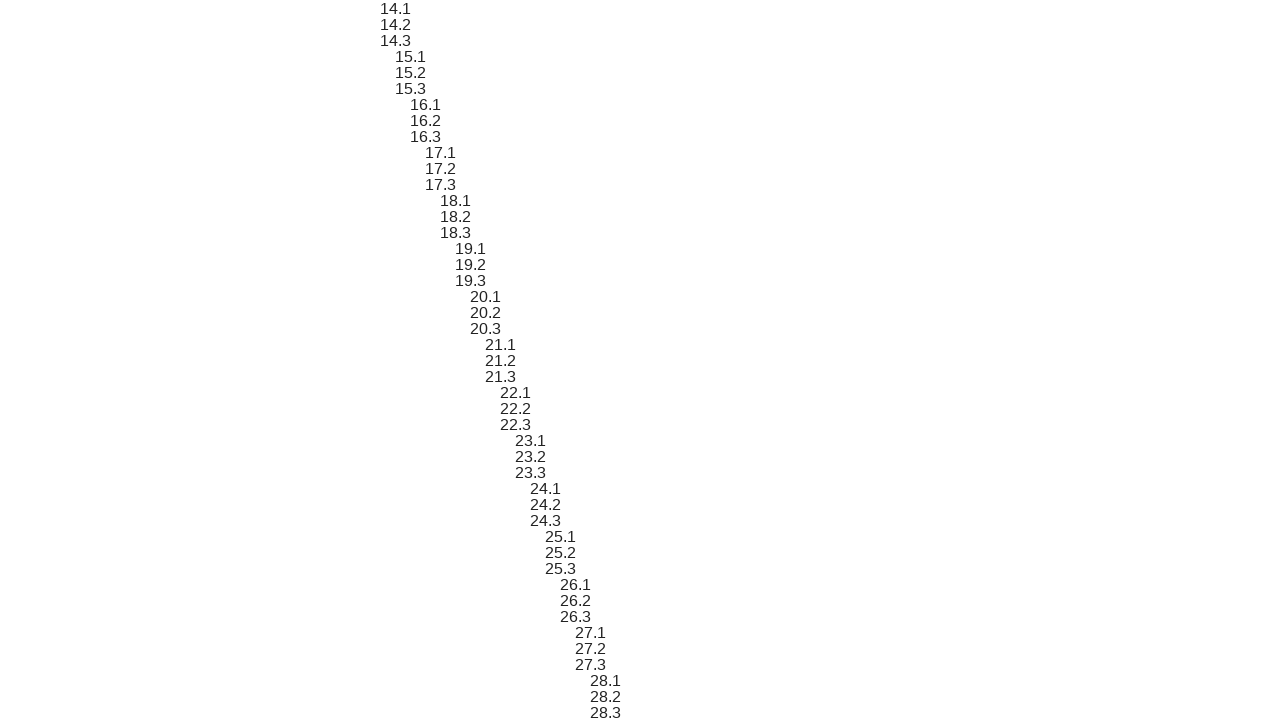

Scrolled sibling element 41 into view
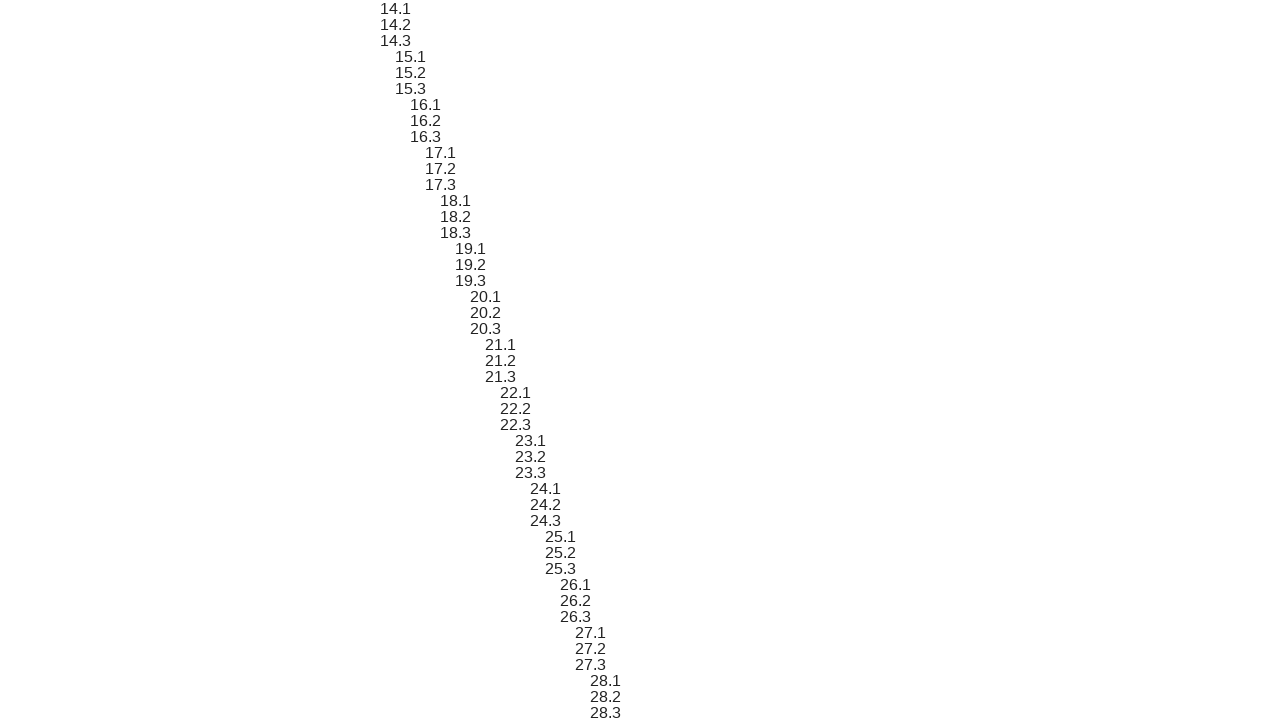

Verified sibling element 41 content matches expected format '14.2'
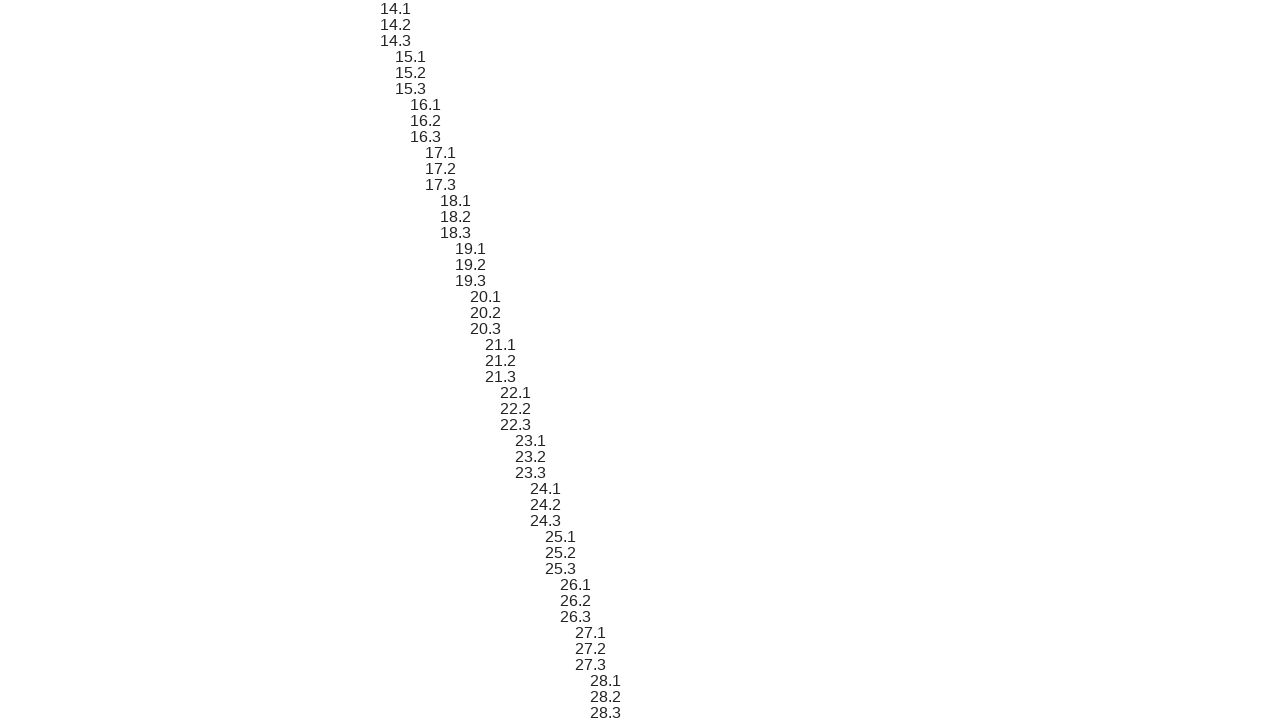

Scrolled sibling element 42 into view
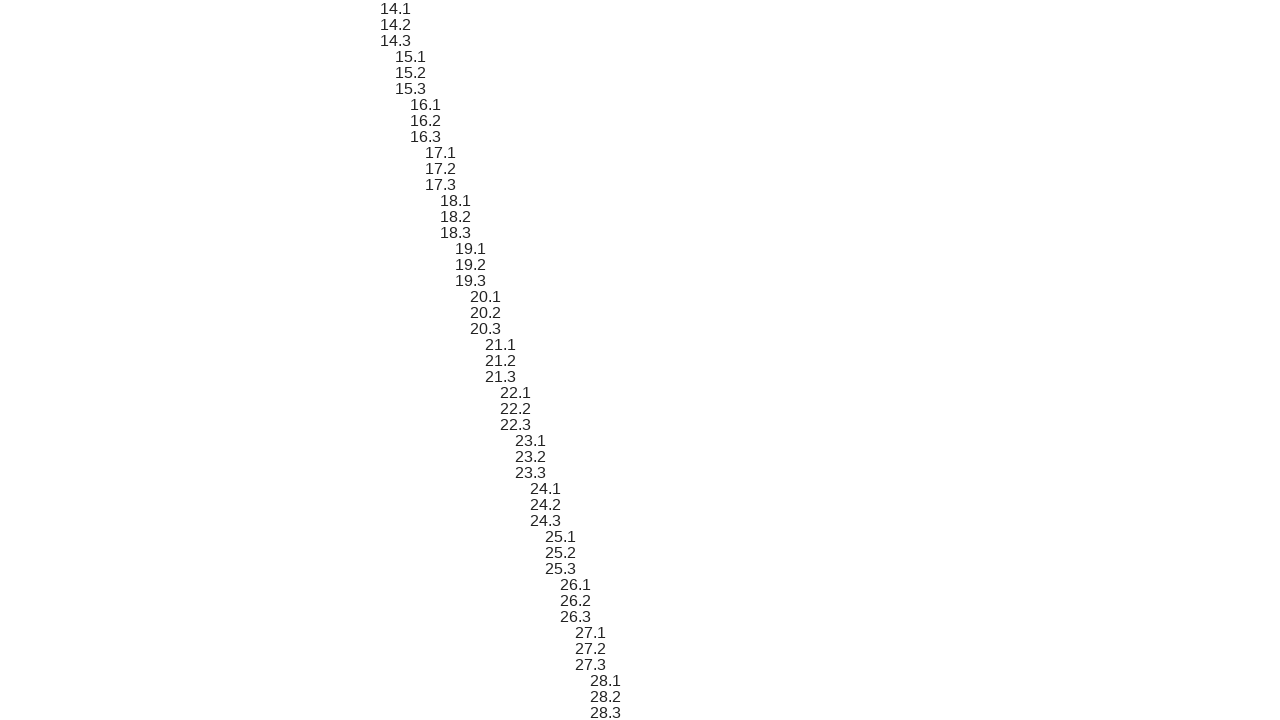

Verified sibling element 42 content matches expected format '14.3'
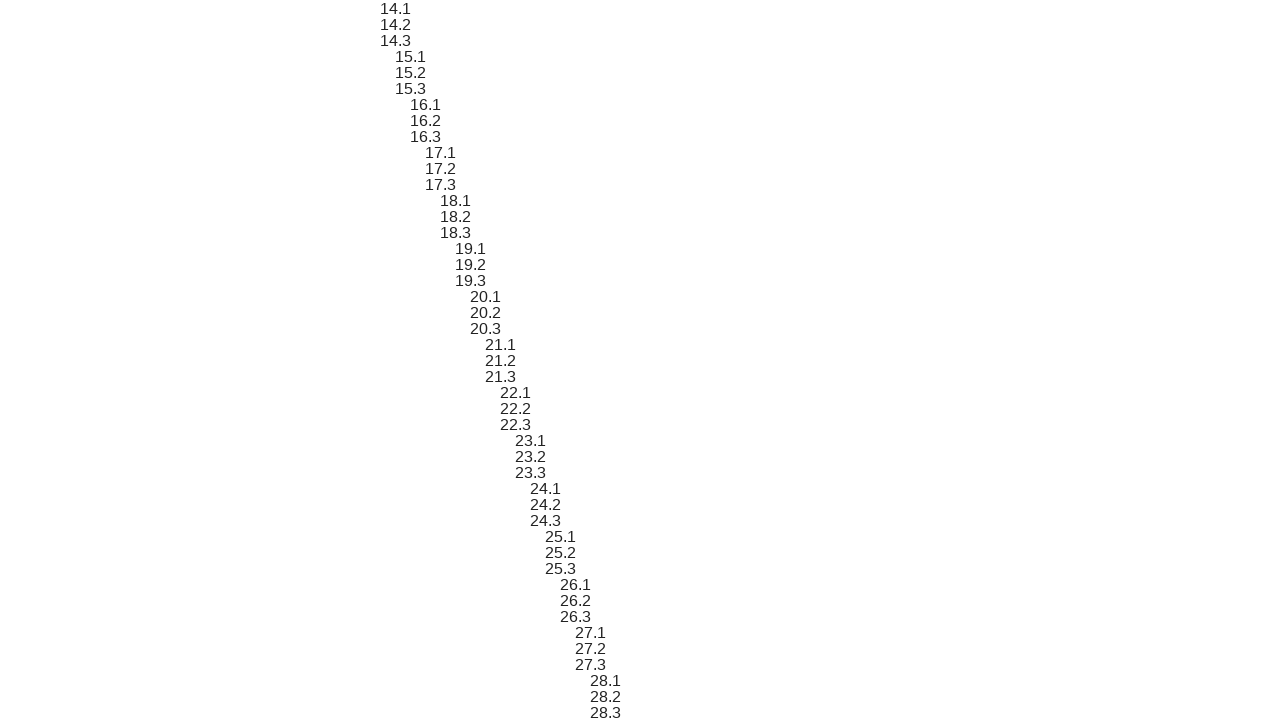

Scrolled sibling element 43 into view
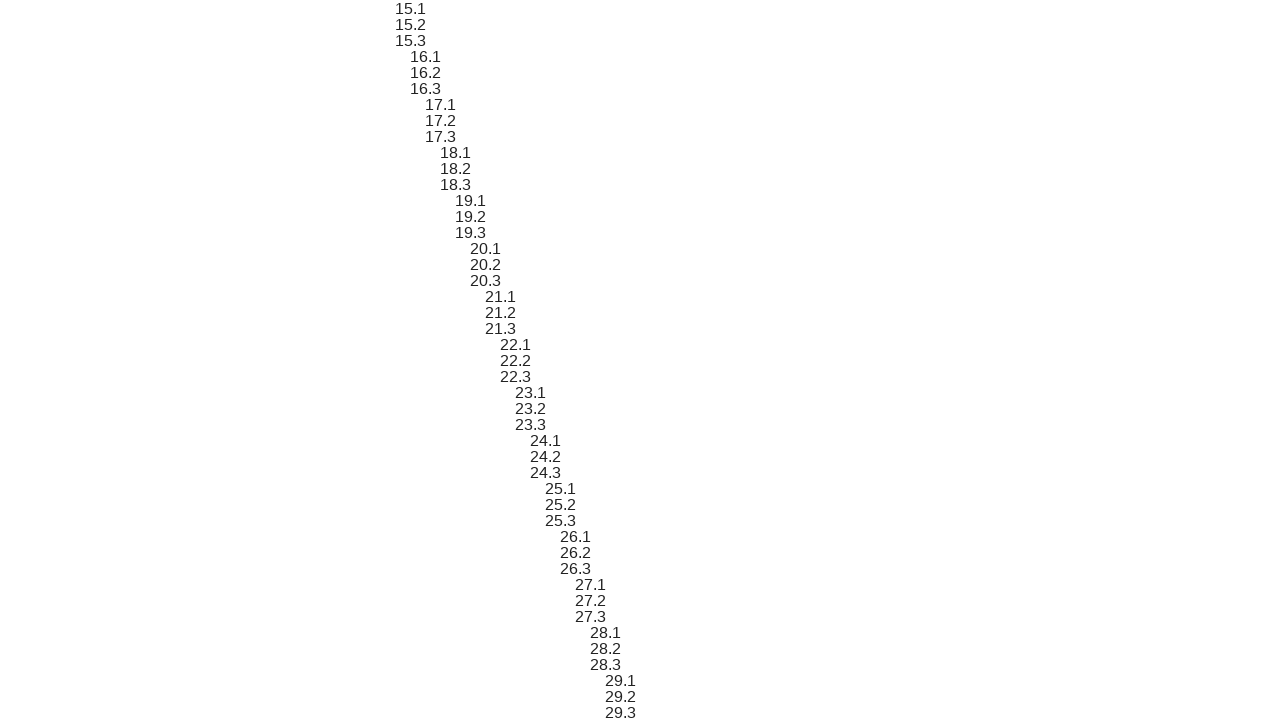

Verified sibling element 43 content matches expected format '15.1'
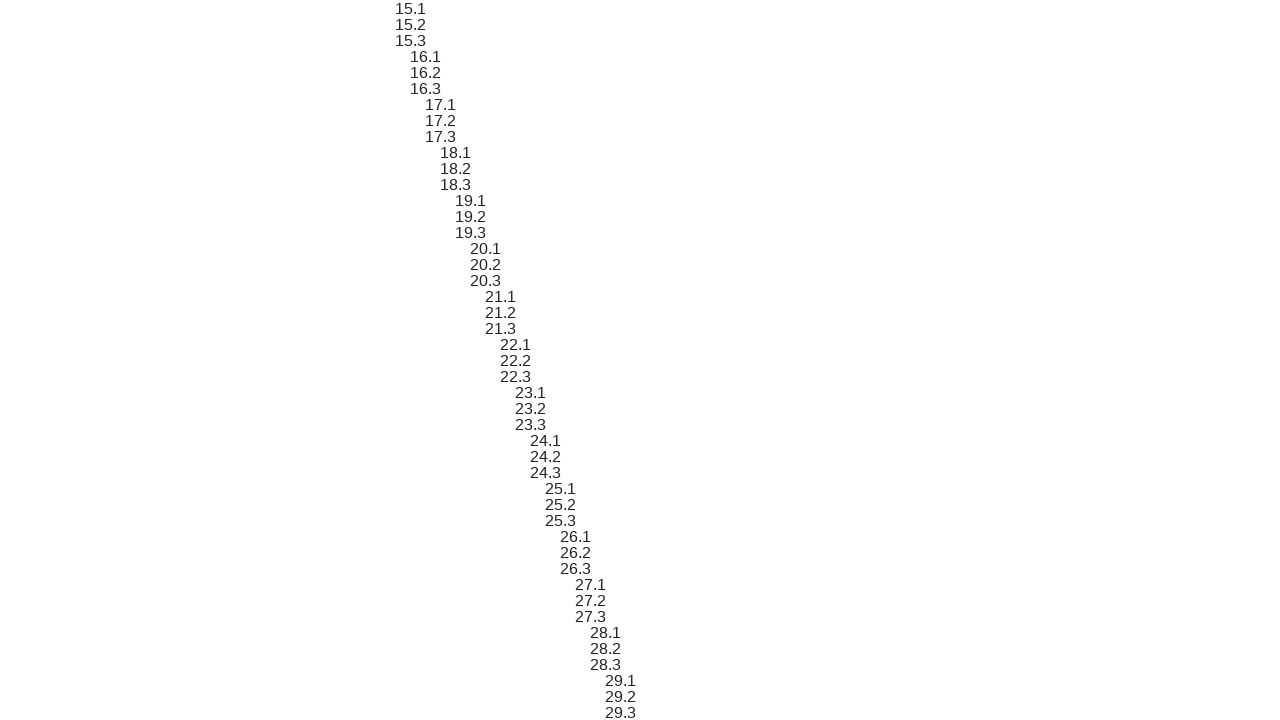

Scrolled sibling element 44 into view
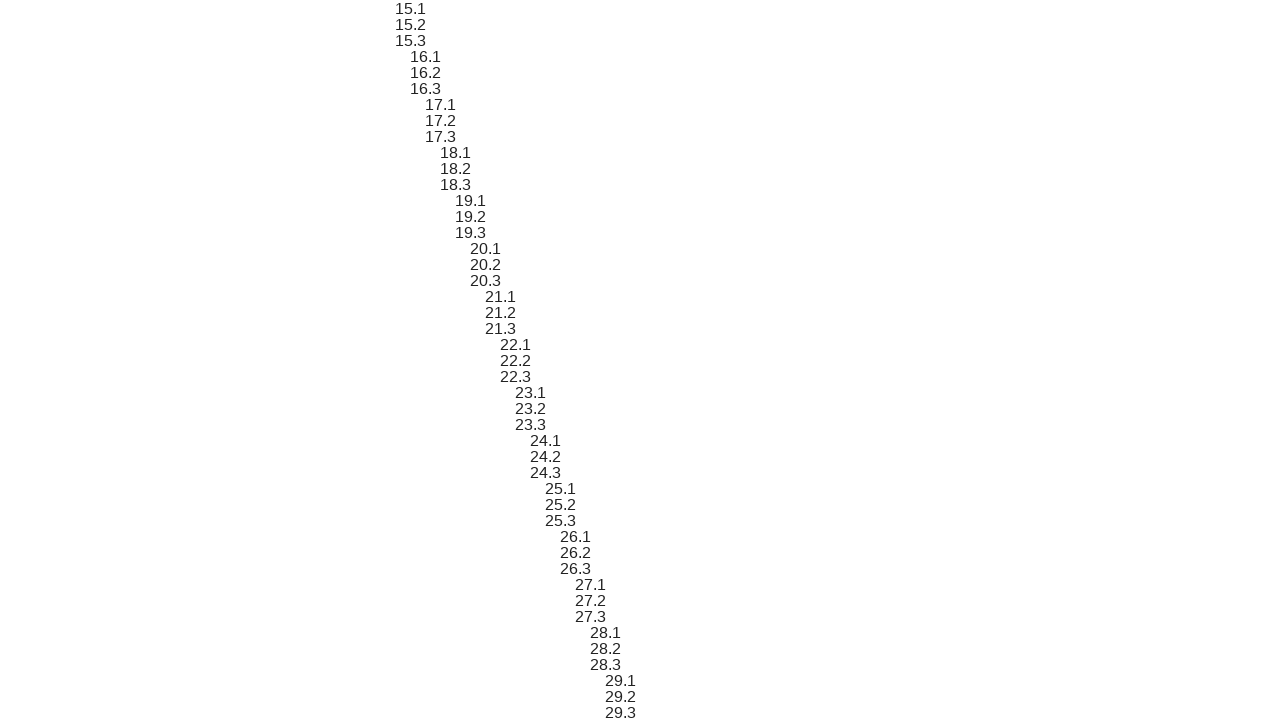

Verified sibling element 44 content matches expected format '15.2'
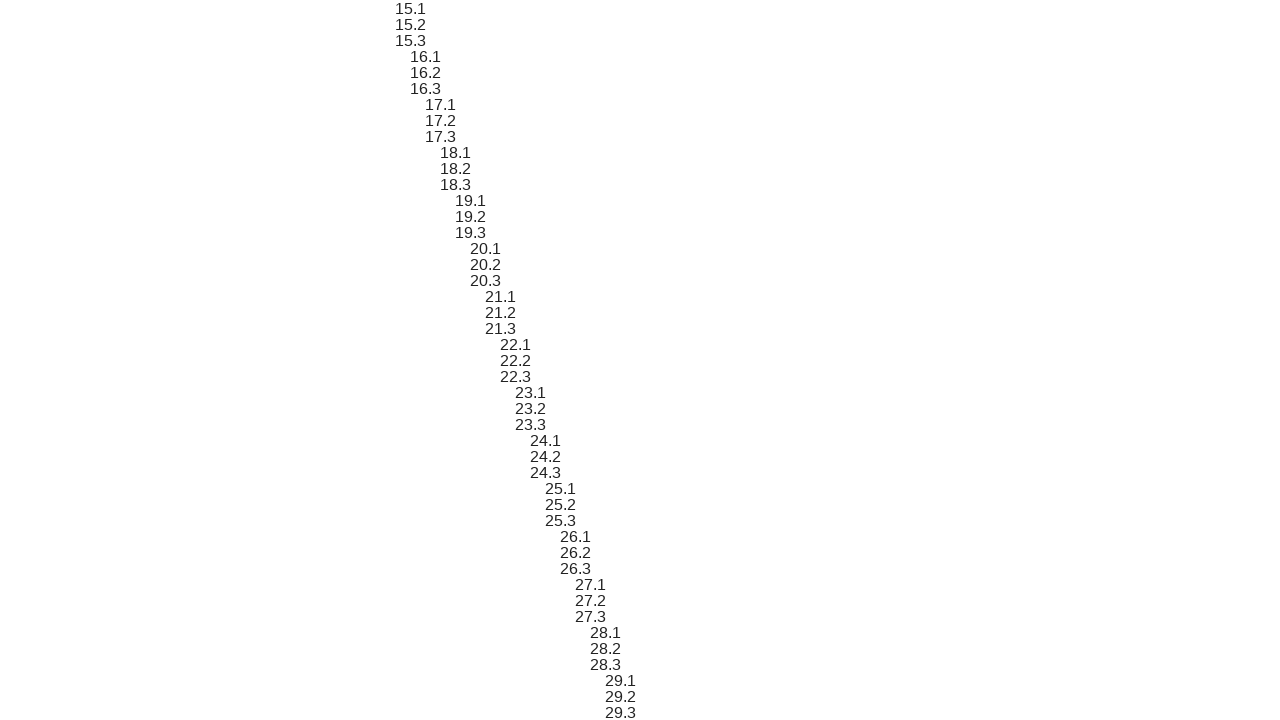

Scrolled sibling element 45 into view
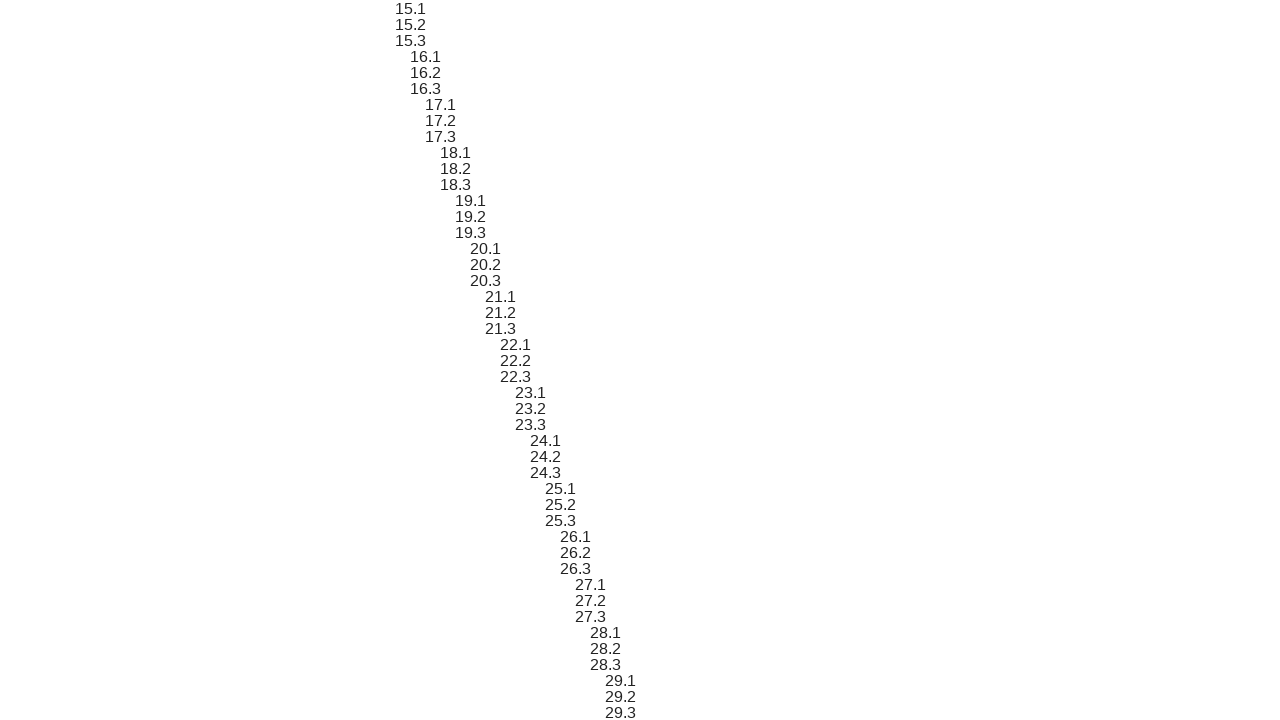

Verified sibling element 45 content matches expected format '15.3'
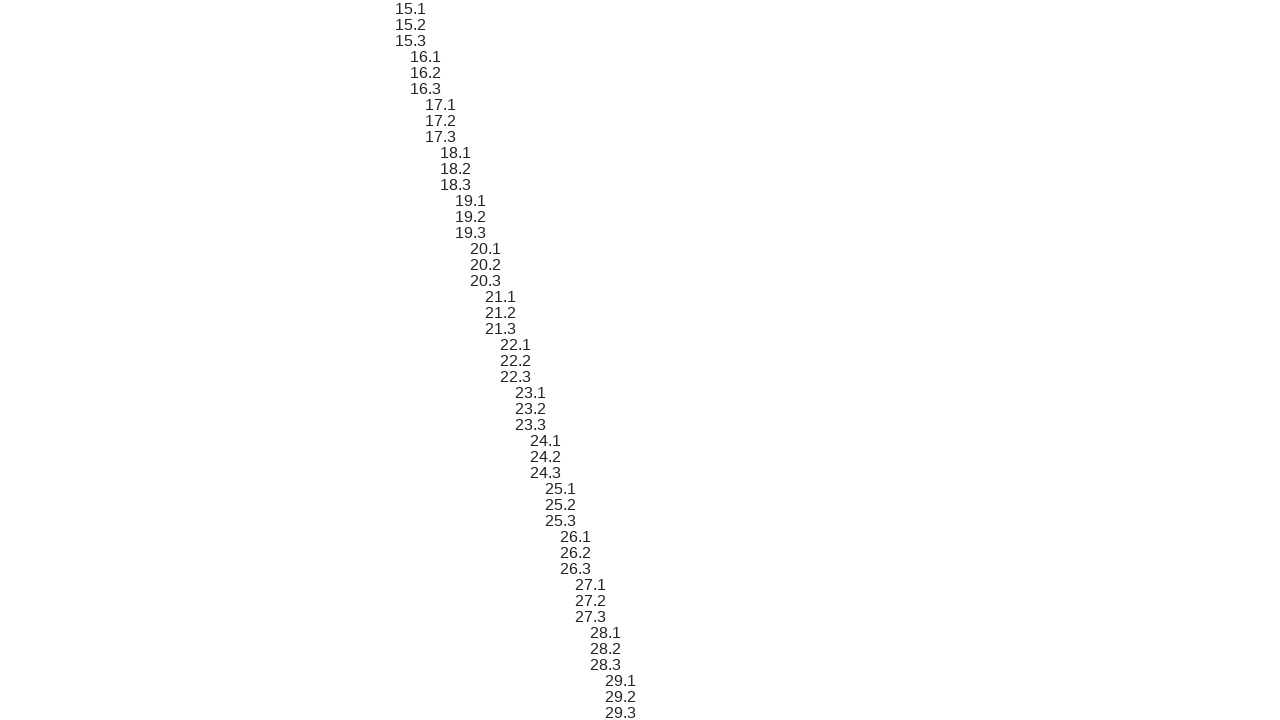

Scrolled sibling element 46 into view
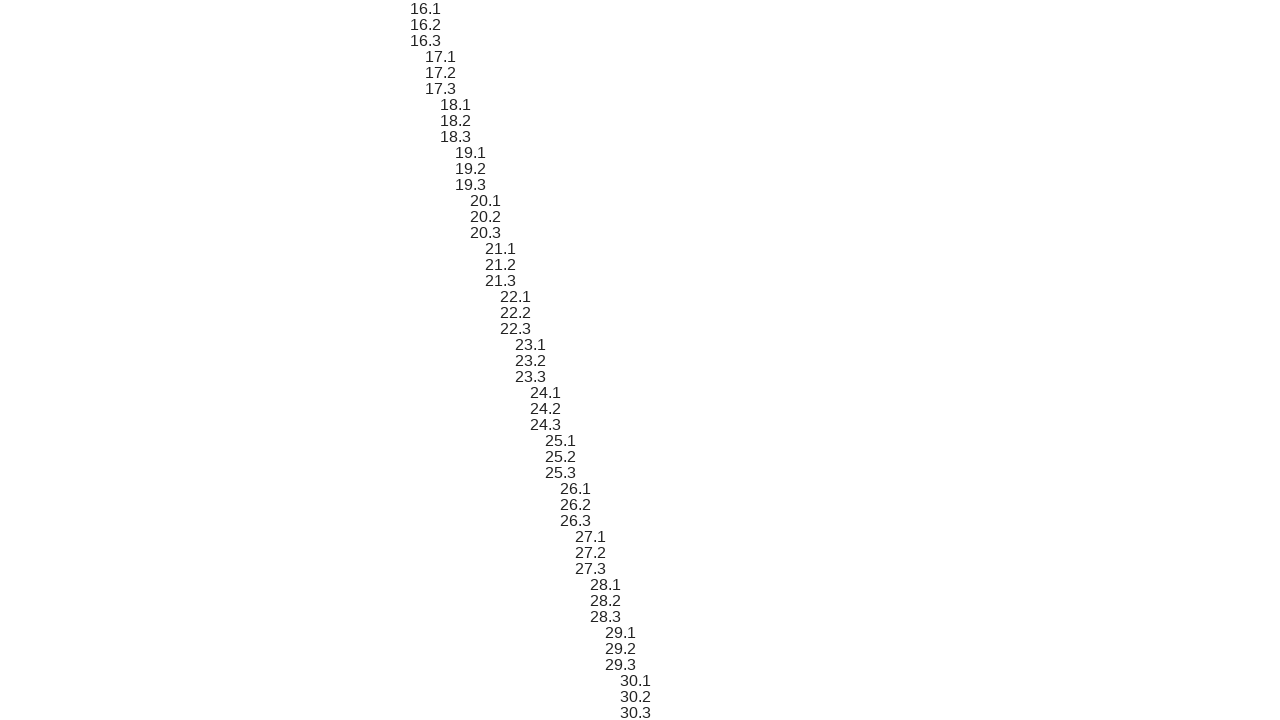

Verified sibling element 46 content matches expected format '16.1'
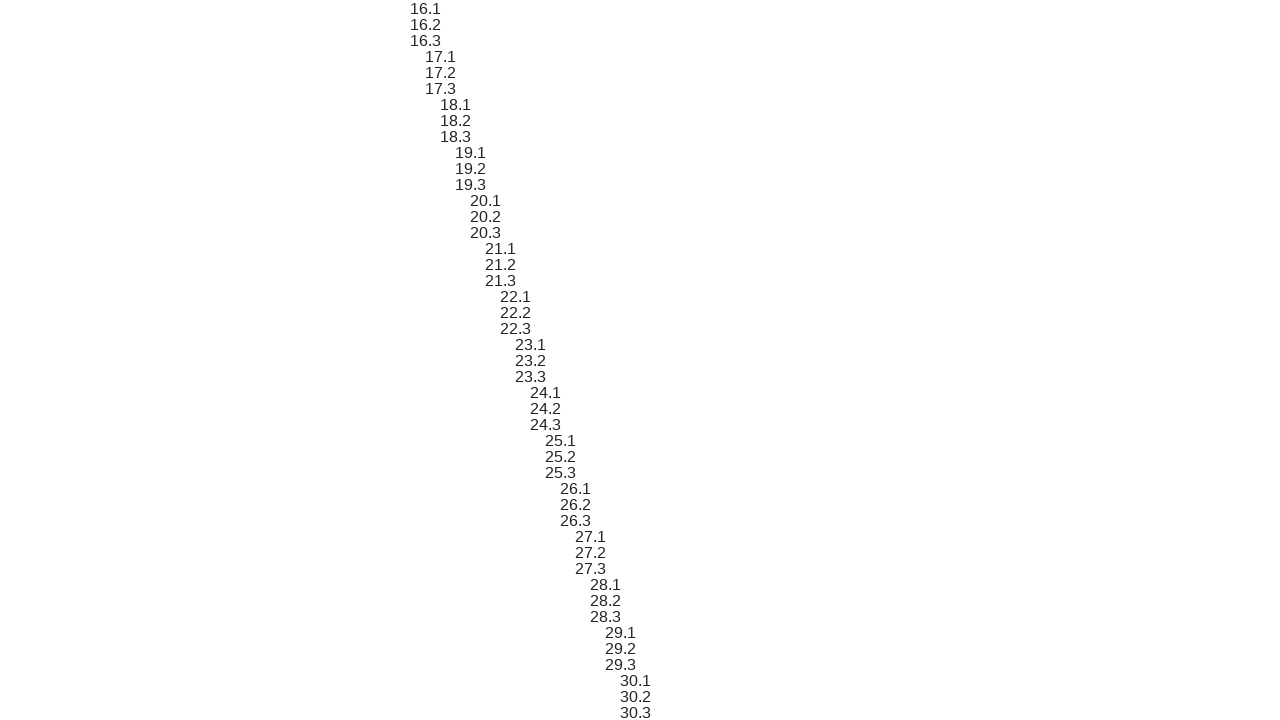

Scrolled sibling element 47 into view
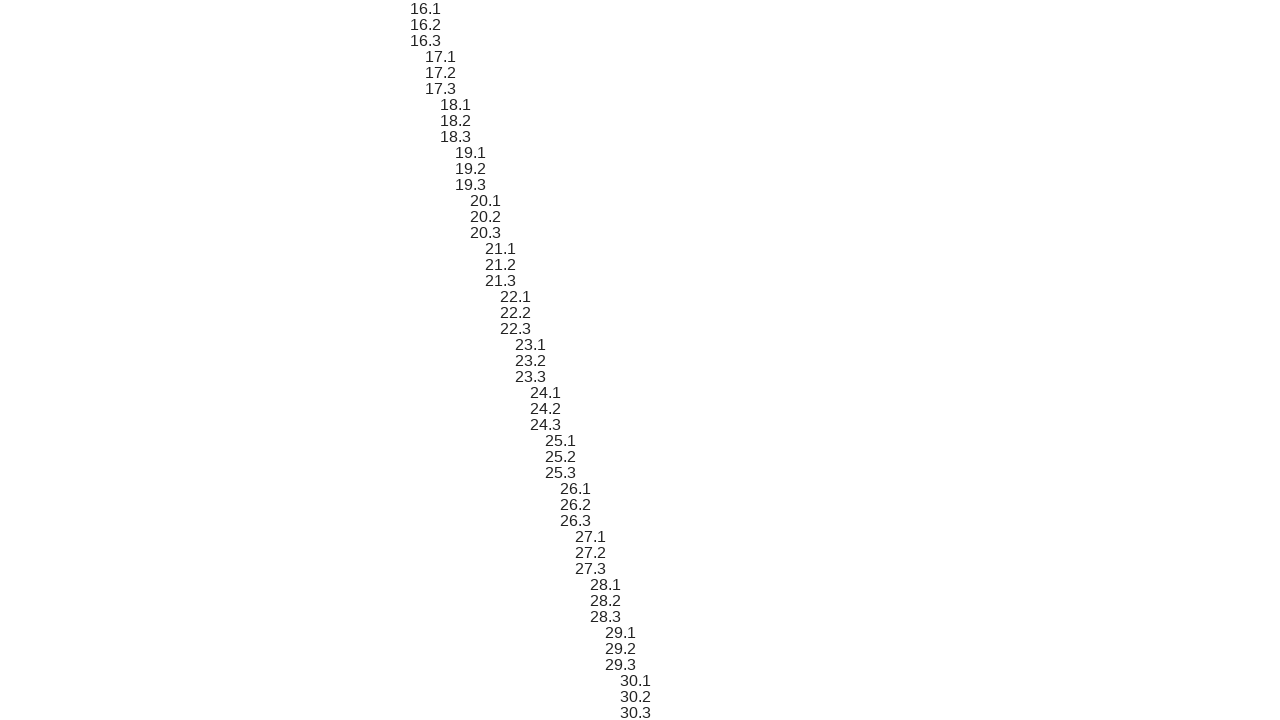

Verified sibling element 47 content matches expected format '16.2'
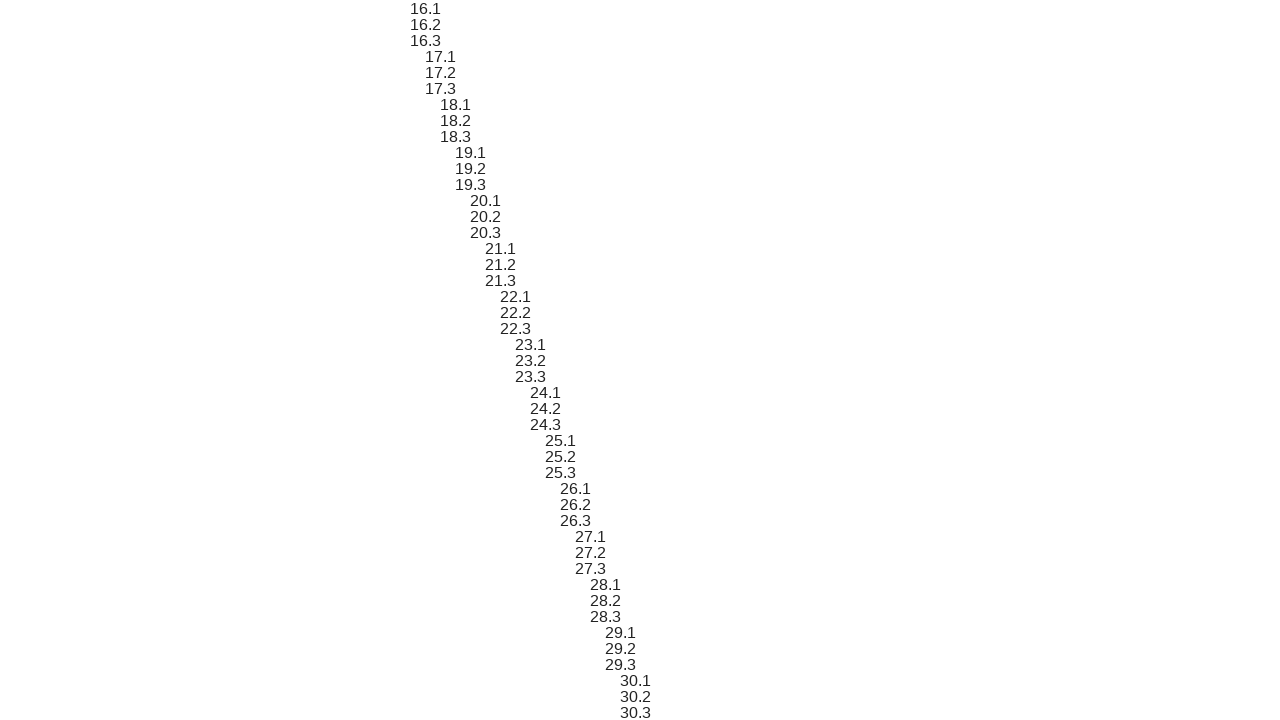

Scrolled sibling element 48 into view
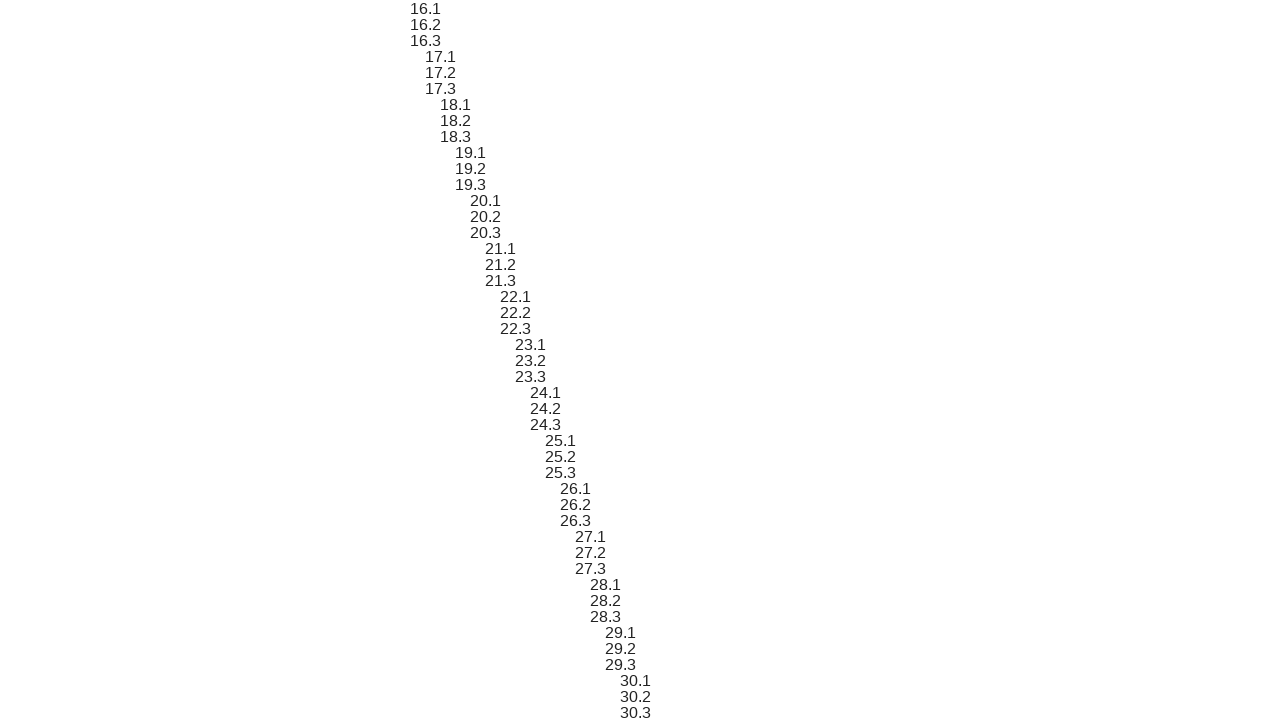

Verified sibling element 48 content matches expected format '16.3'
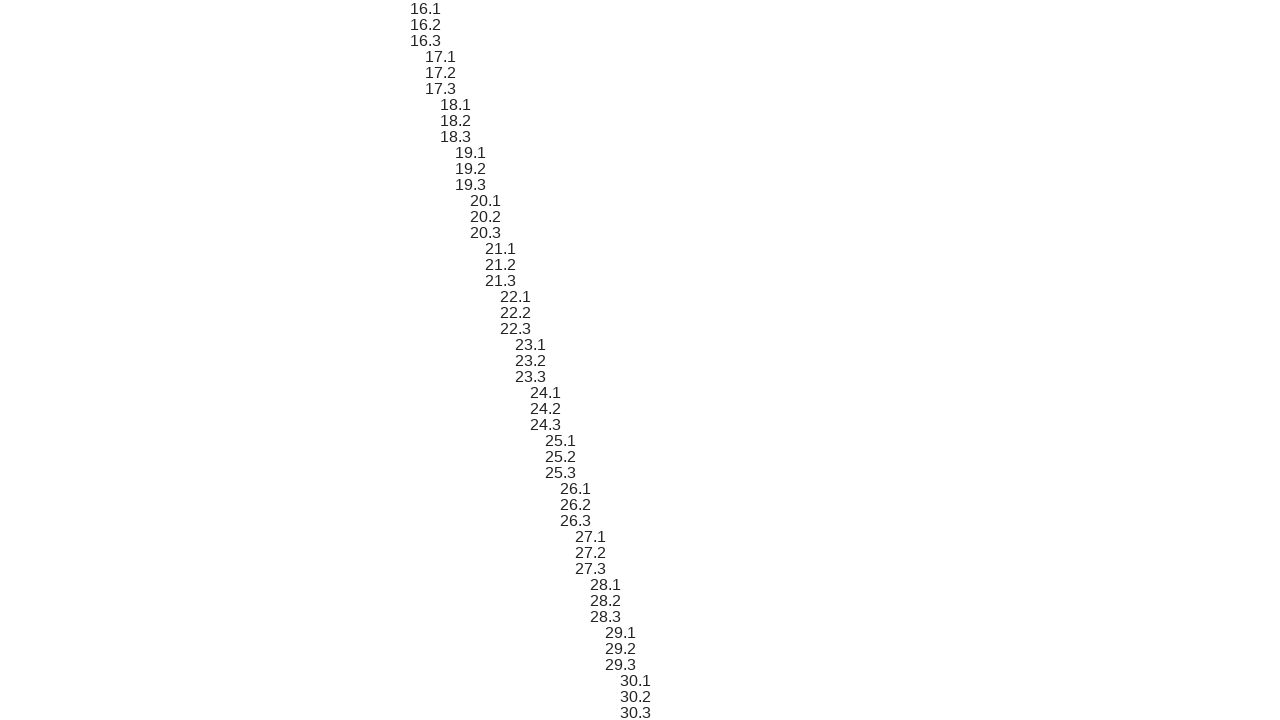

Scrolled sibling element 49 into view
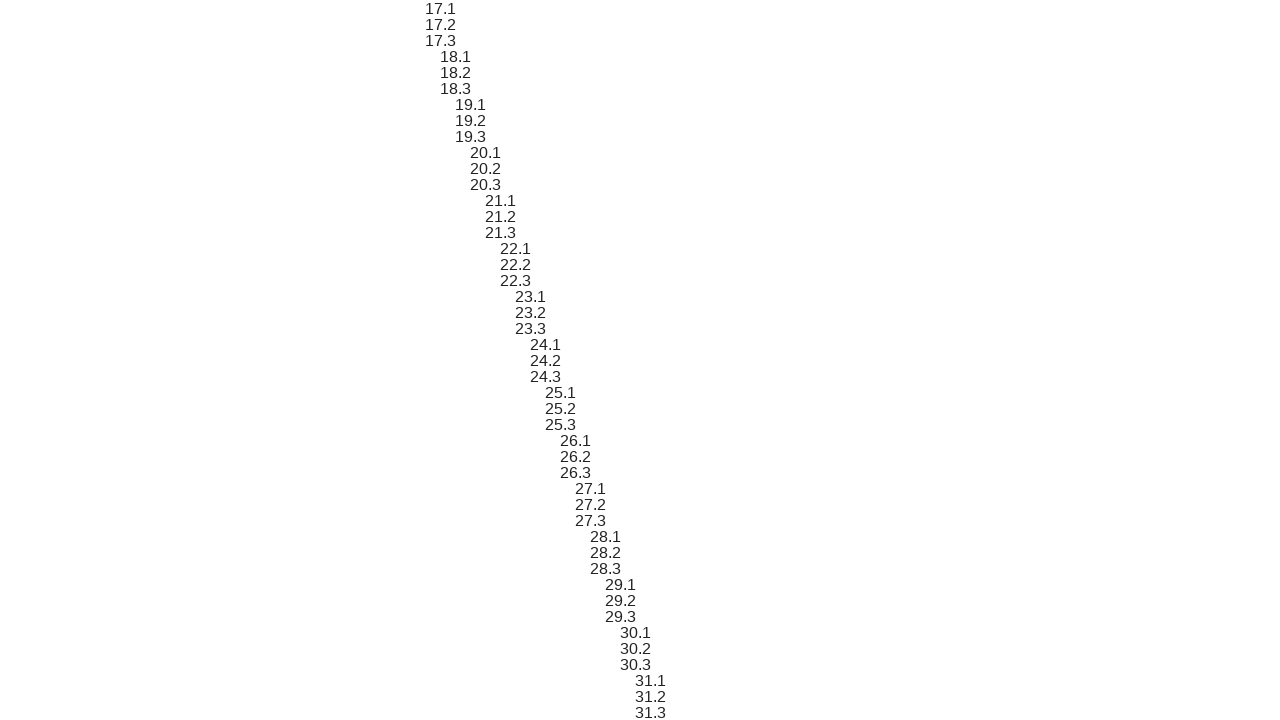

Verified sibling element 49 content matches expected format '17.1'
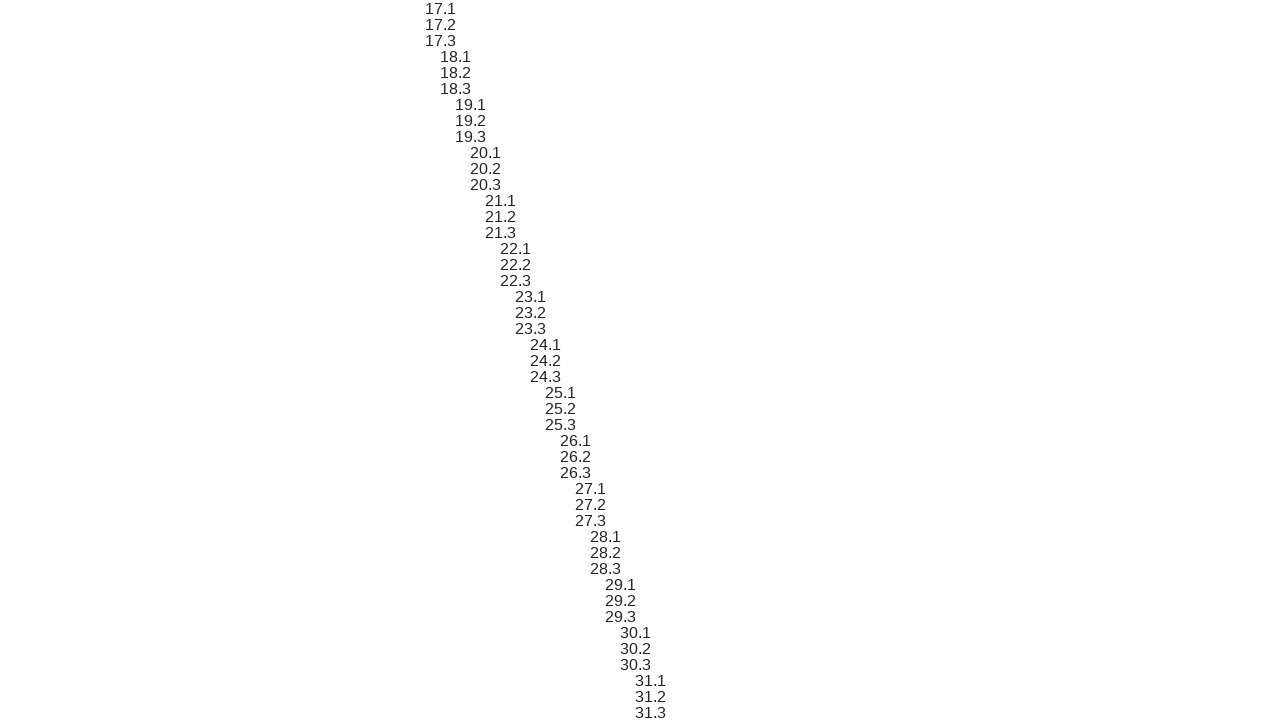

Scrolled sibling element 50 into view
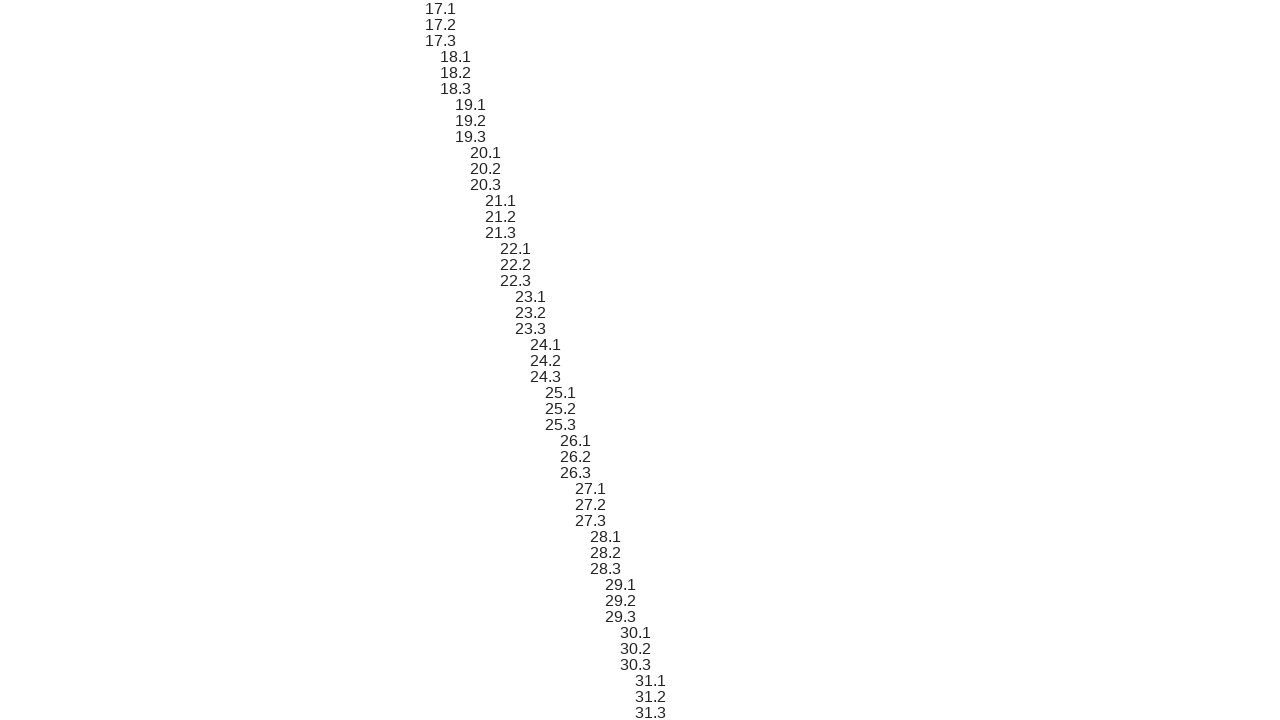

Verified sibling element 50 content matches expected format '17.2'
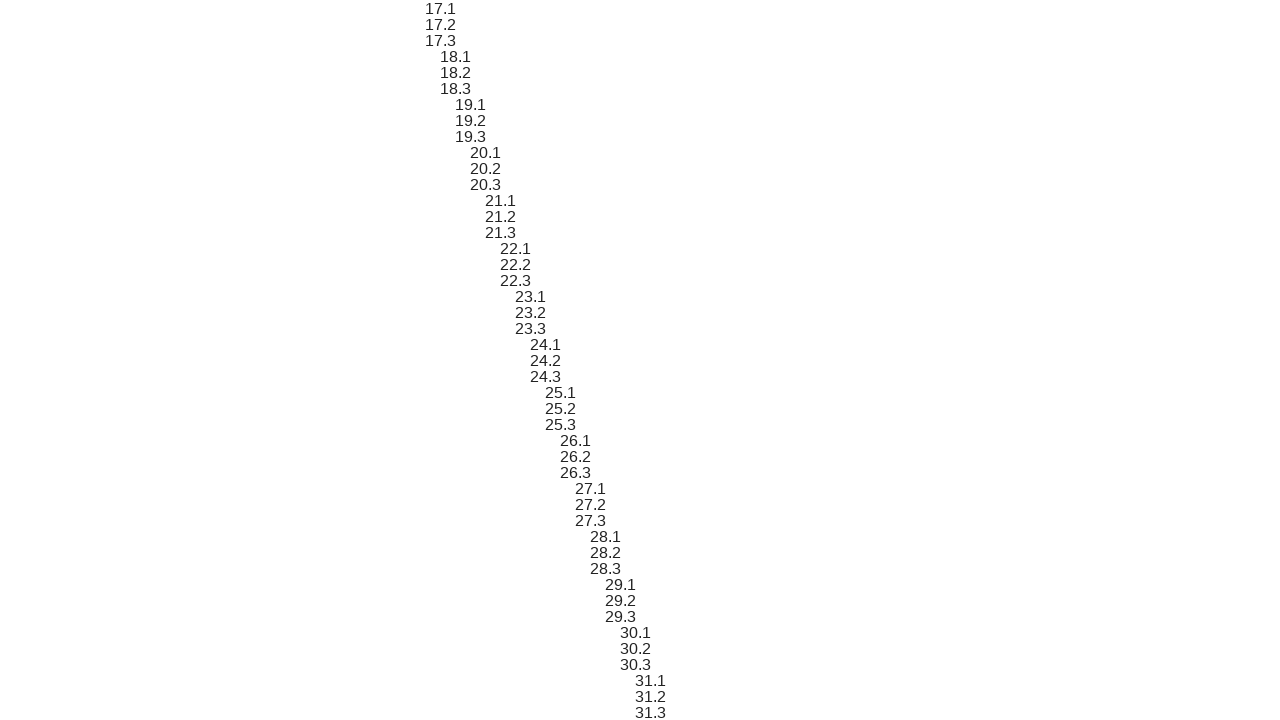

Scrolled sibling element 51 into view
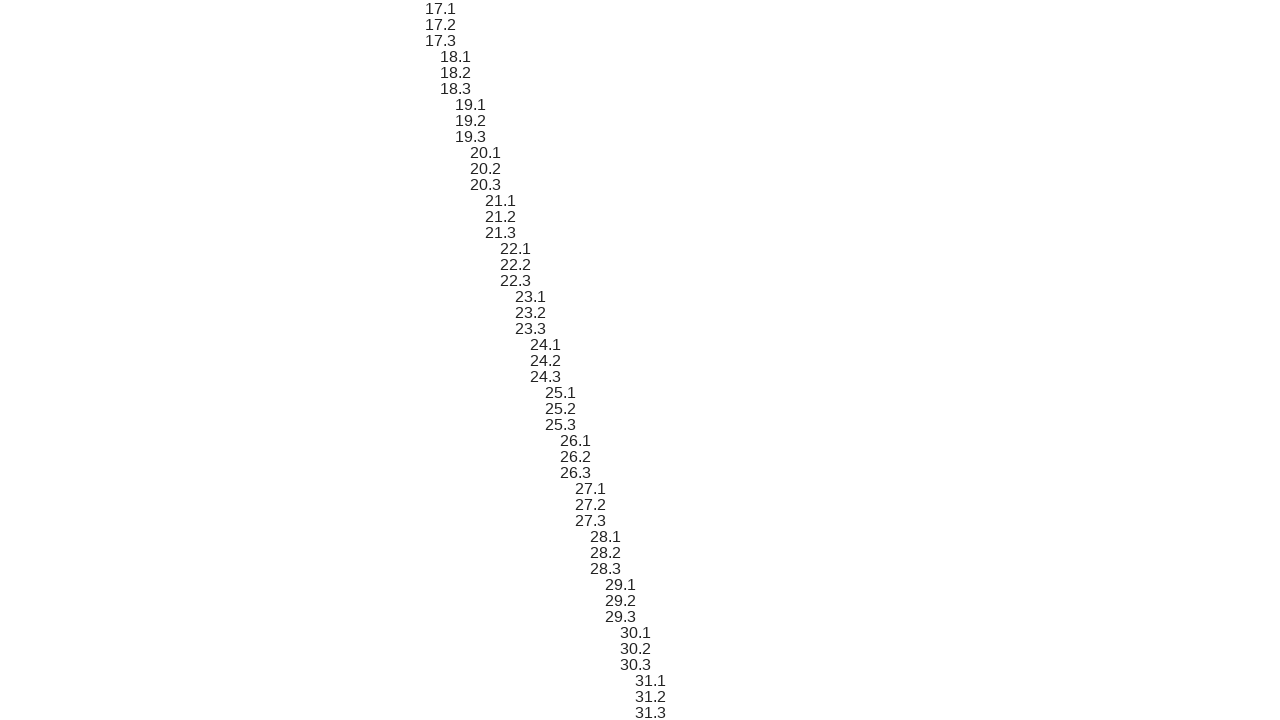

Verified sibling element 51 content matches expected format '17.3'
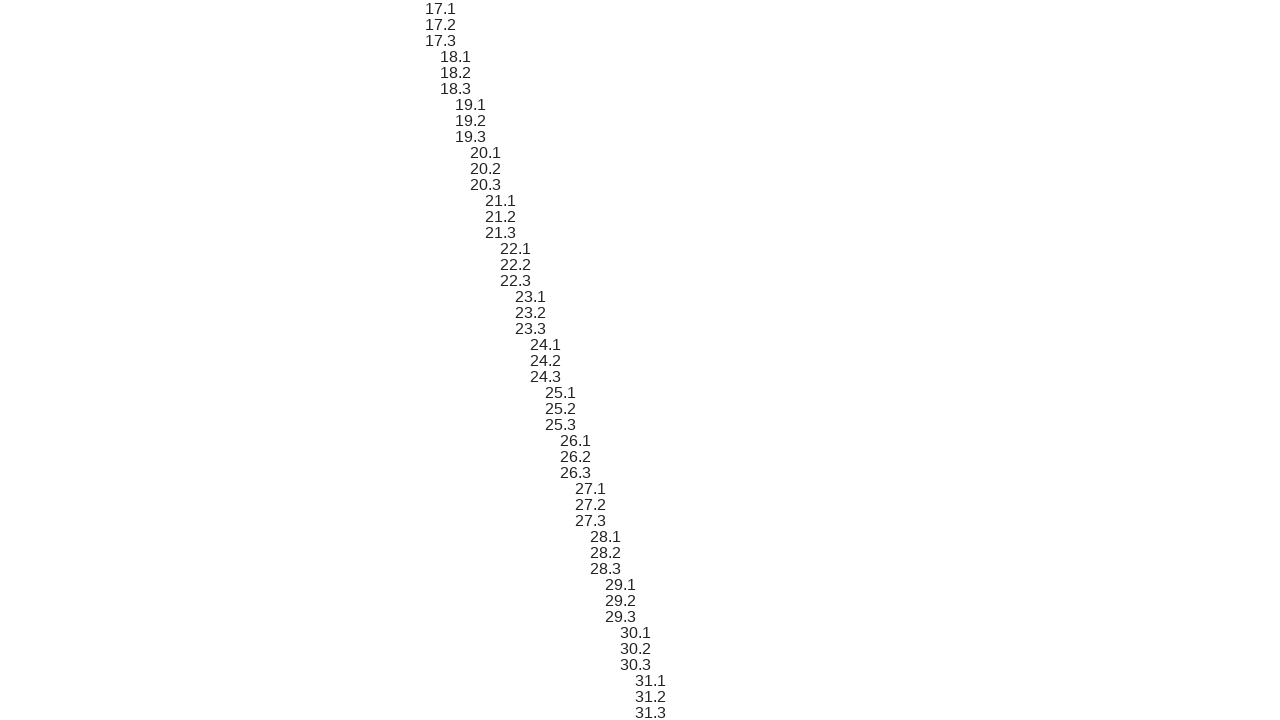

Scrolled sibling element 52 into view
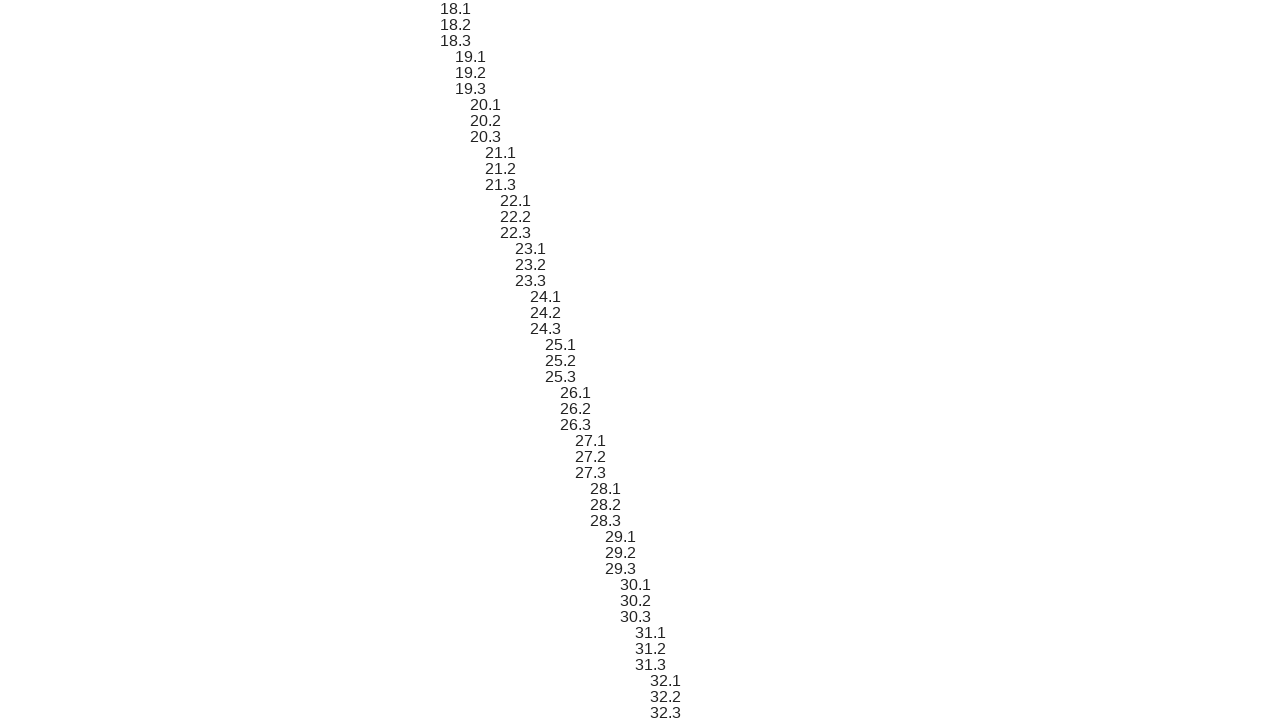

Verified sibling element 52 content matches expected format '18.1'
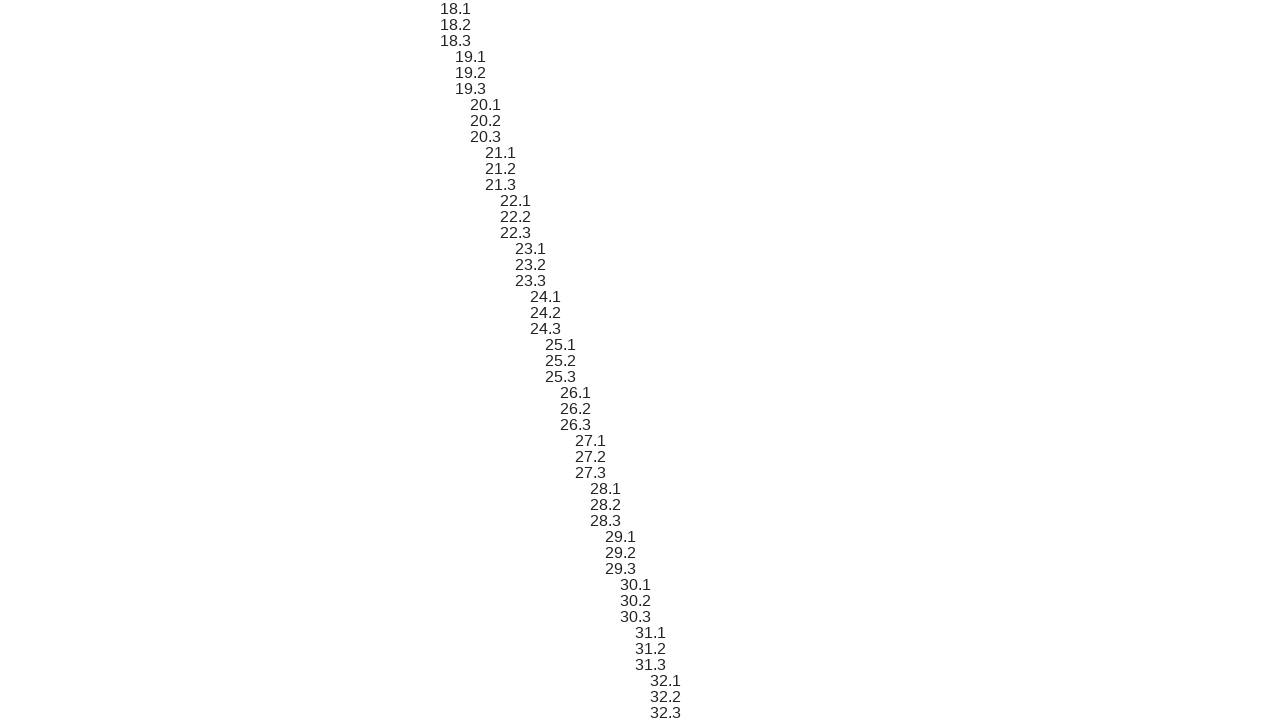

Scrolled sibling element 53 into view
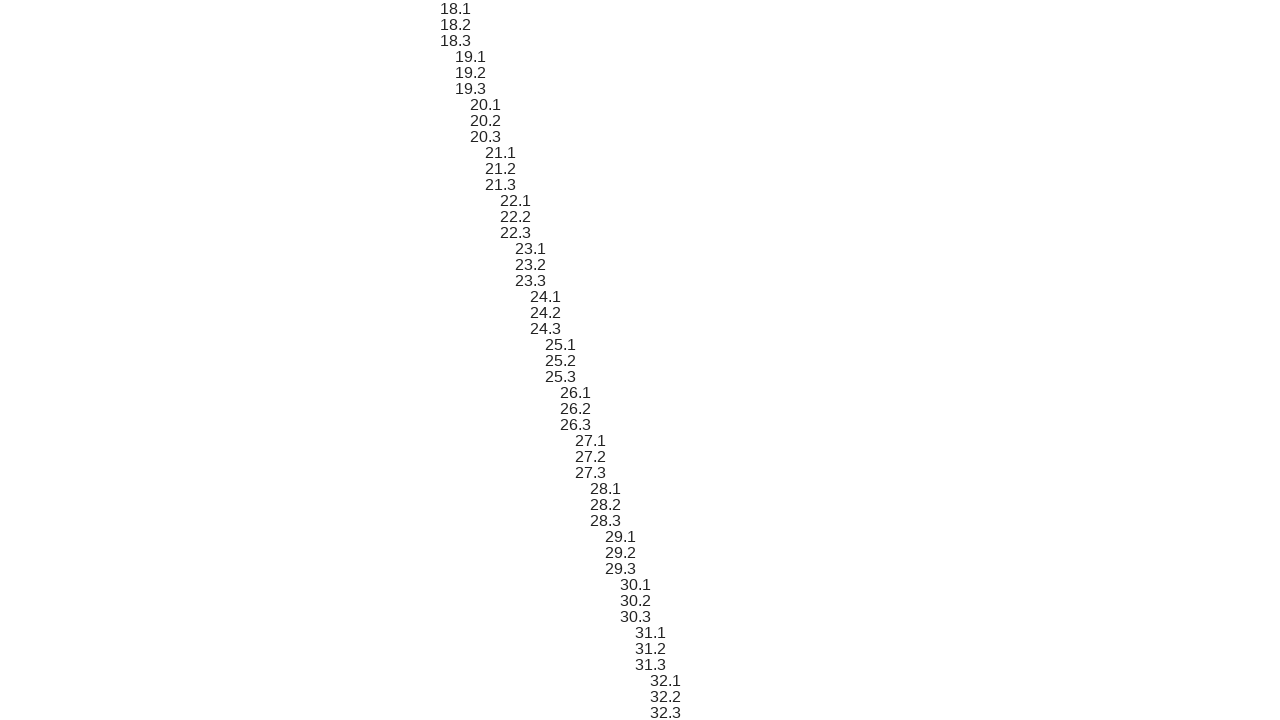

Verified sibling element 53 content matches expected format '18.2'
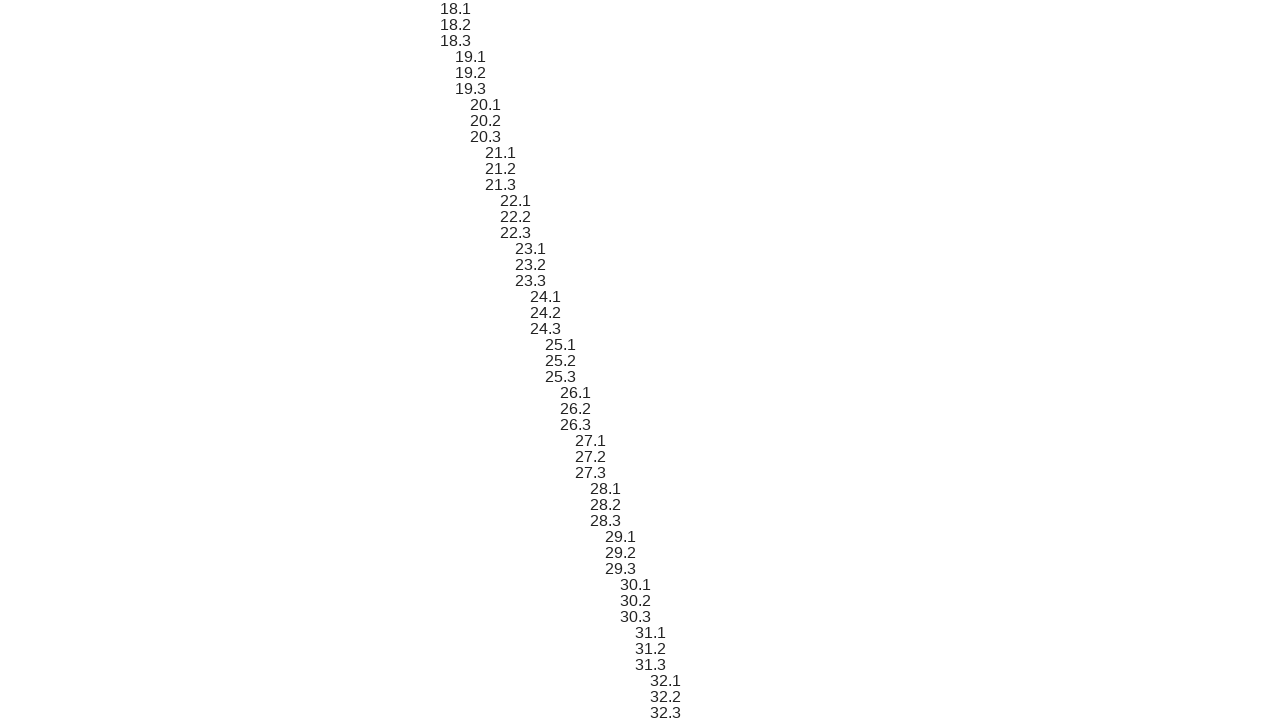

Scrolled sibling element 54 into view
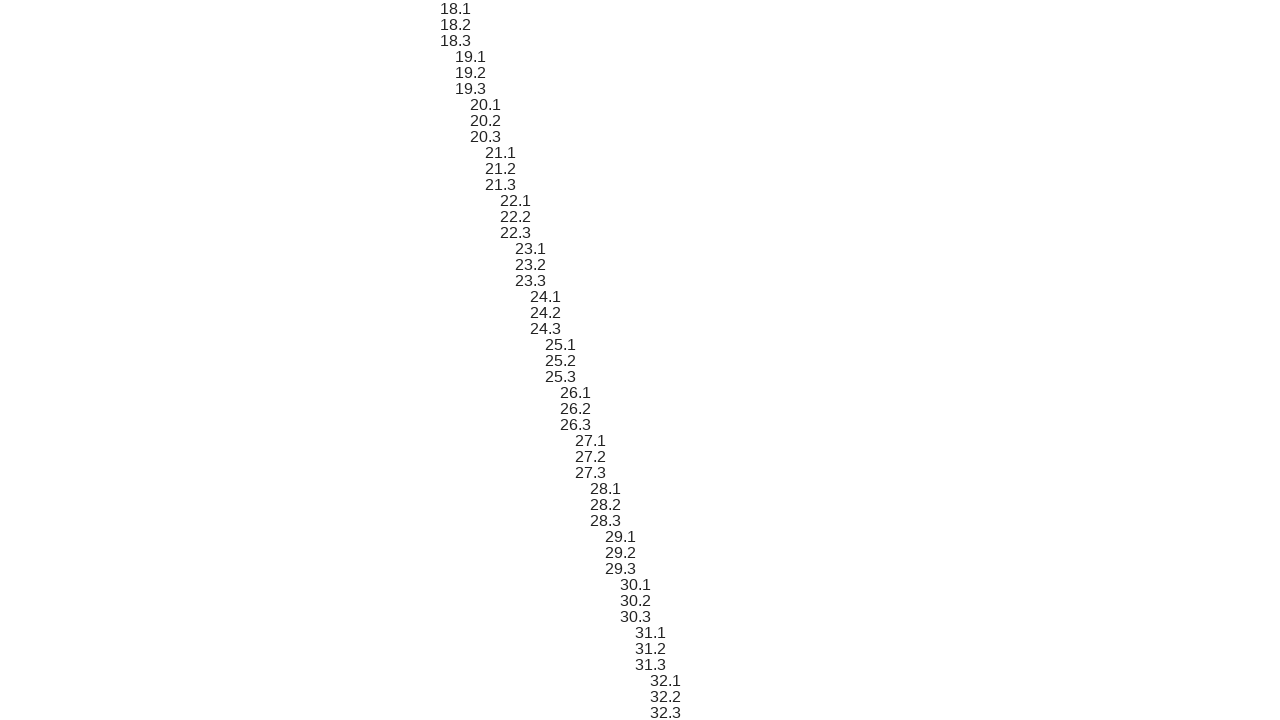

Verified sibling element 54 content matches expected format '18.3'
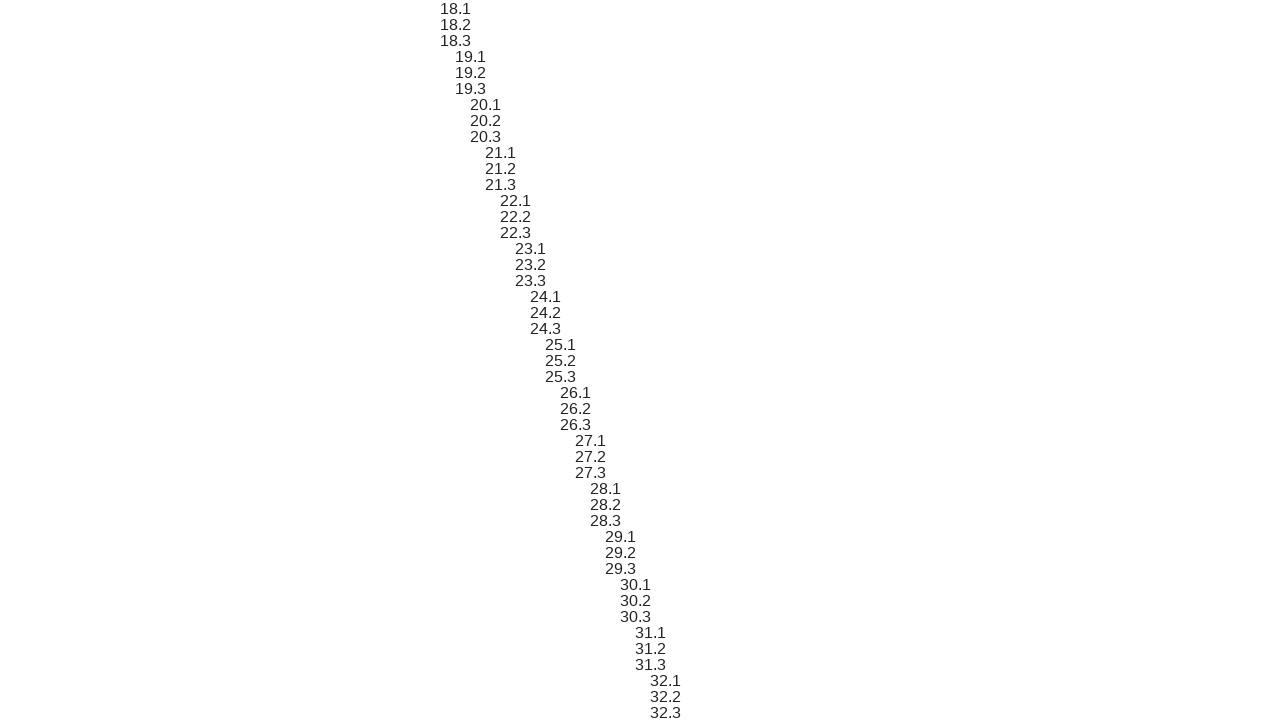

Scrolled sibling element 55 into view
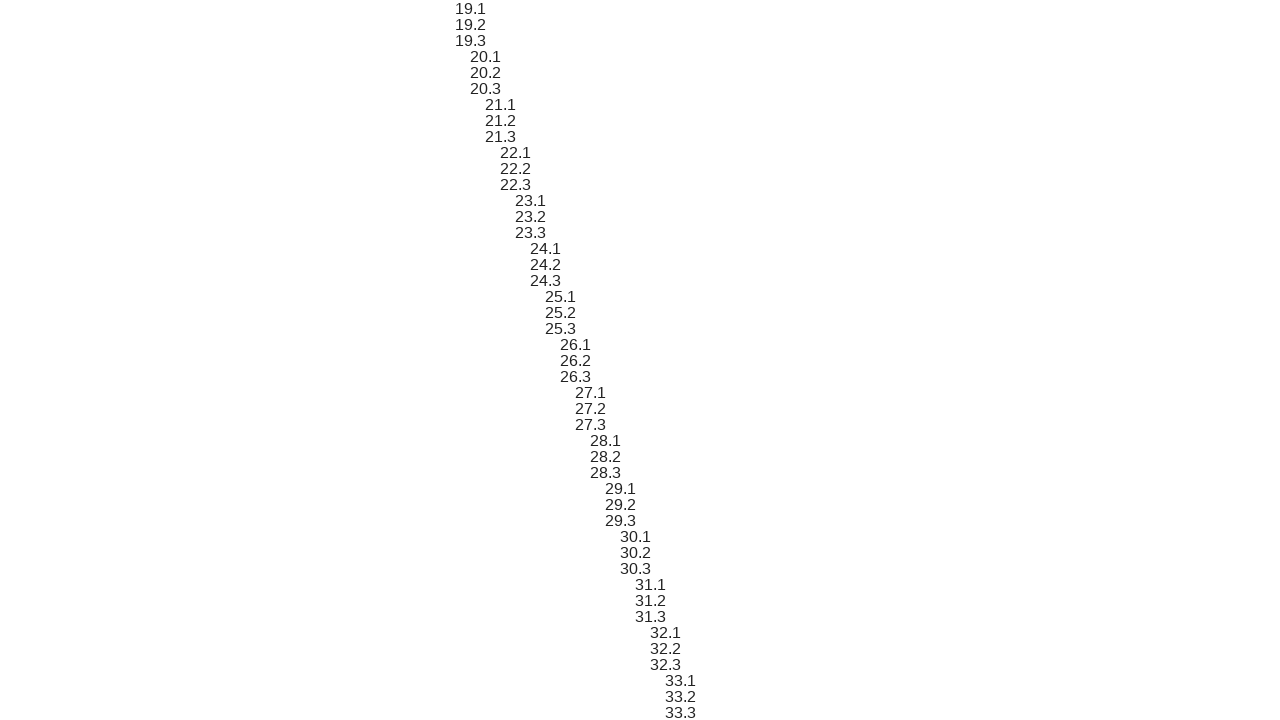

Verified sibling element 55 content matches expected format '19.1'
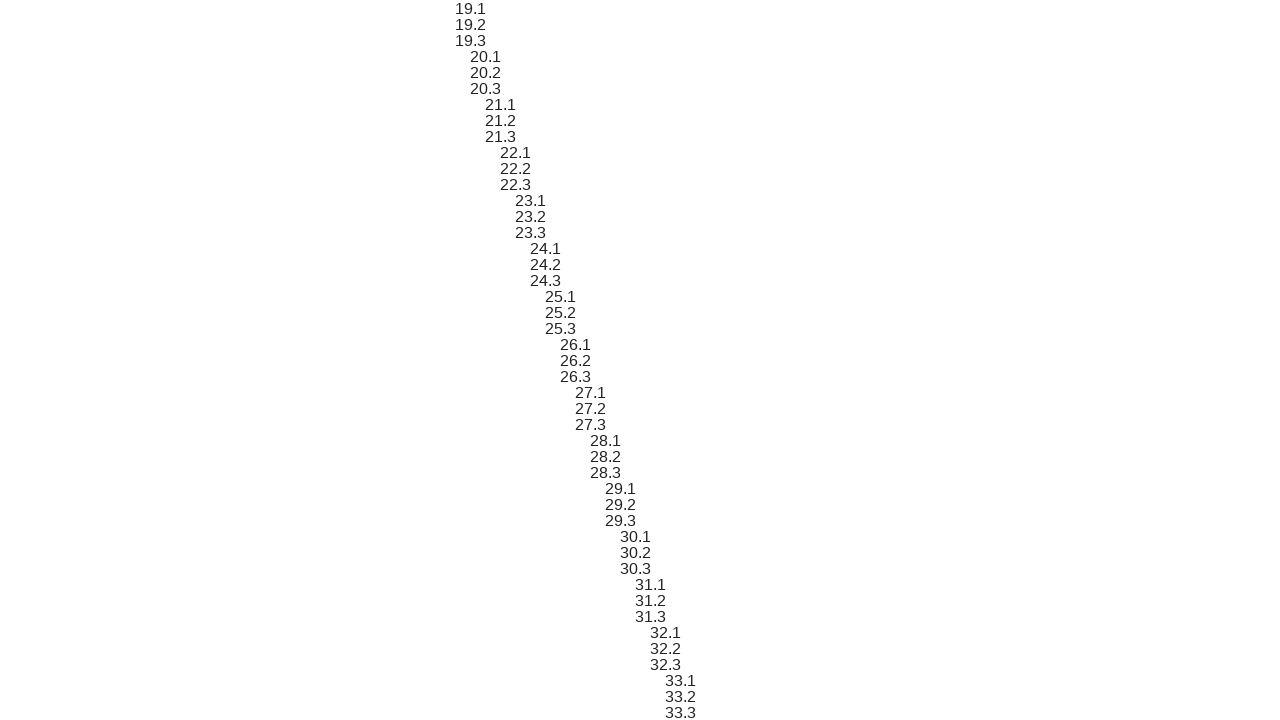

Scrolled sibling element 56 into view
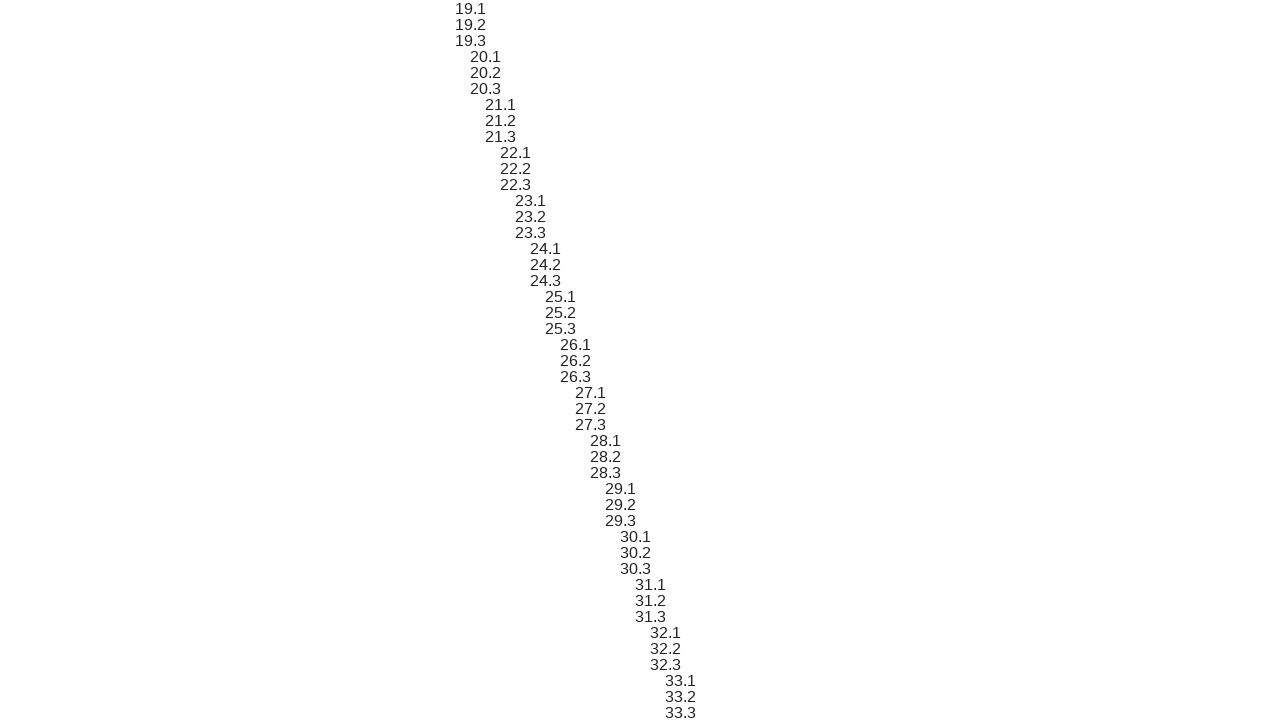

Verified sibling element 56 content matches expected format '19.2'
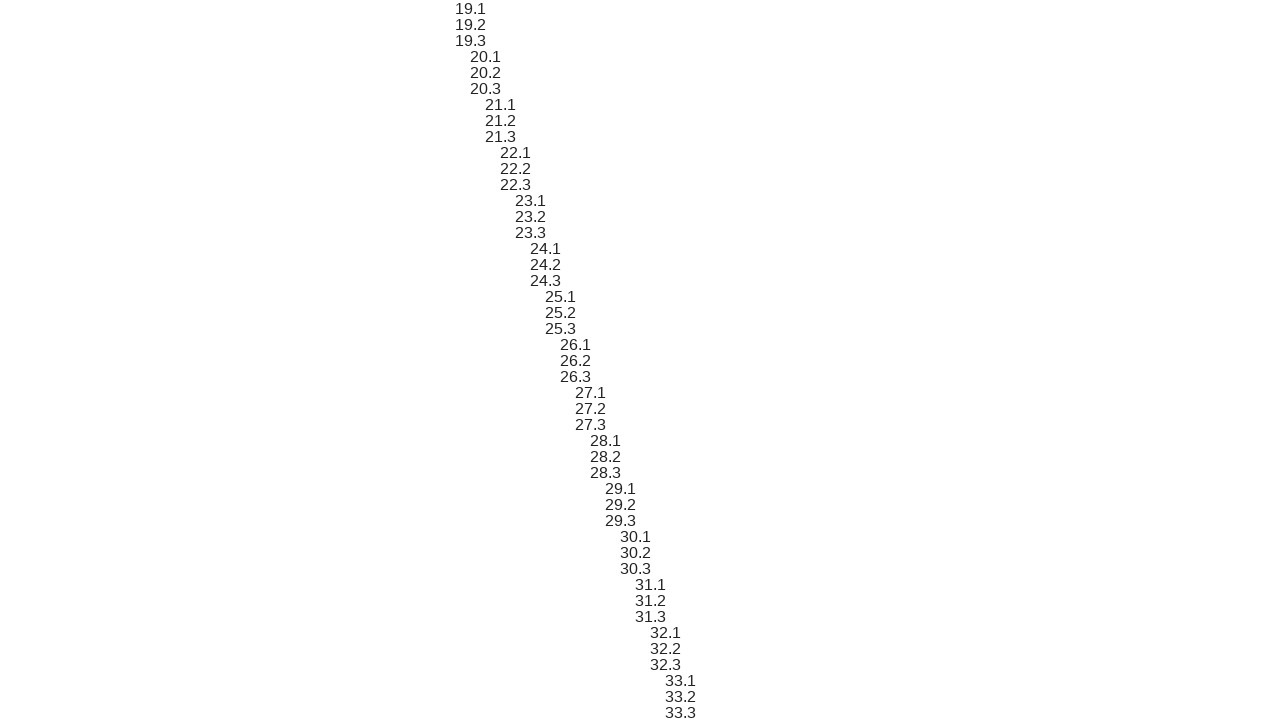

Scrolled sibling element 57 into view
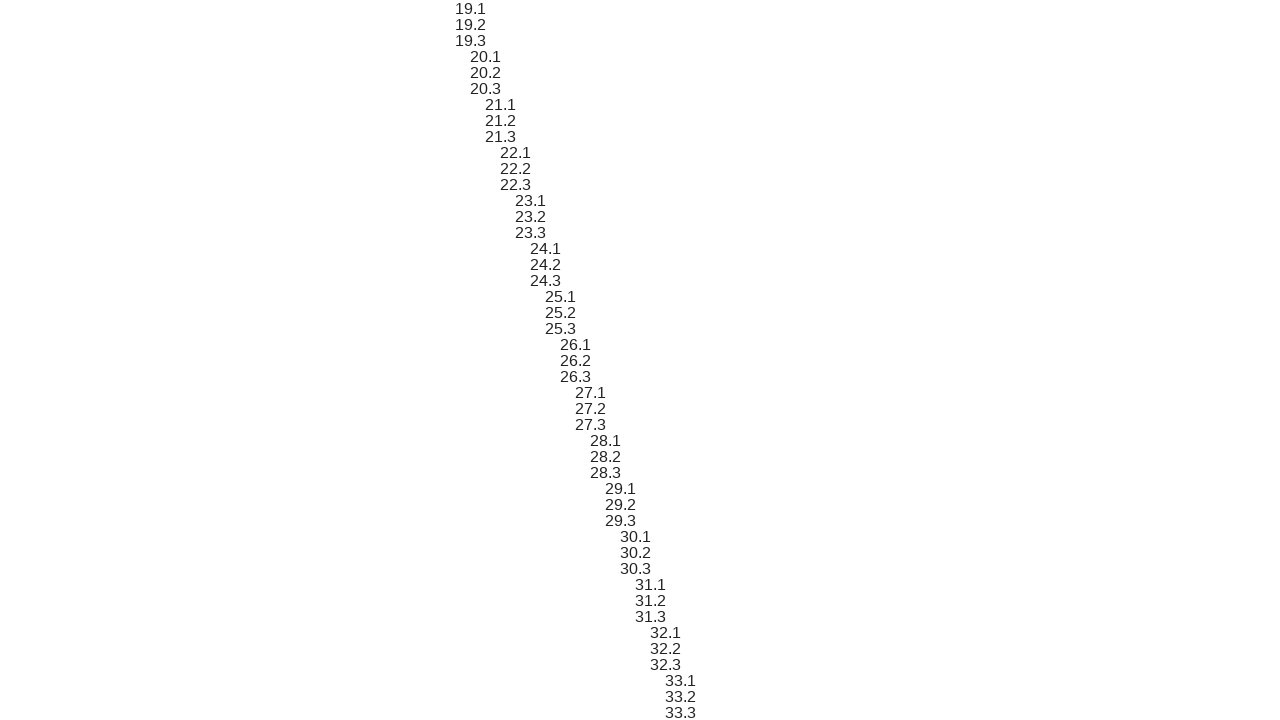

Verified sibling element 57 content matches expected format '19.3'
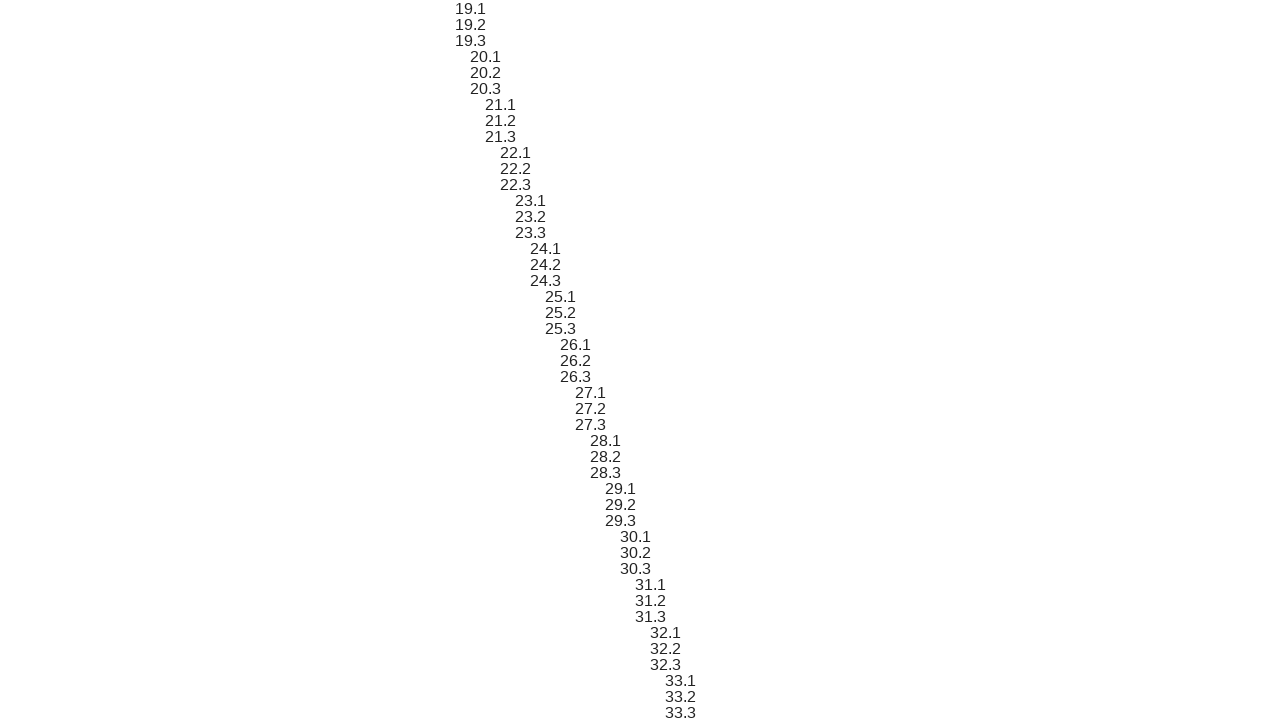

Scrolled sibling element 58 into view
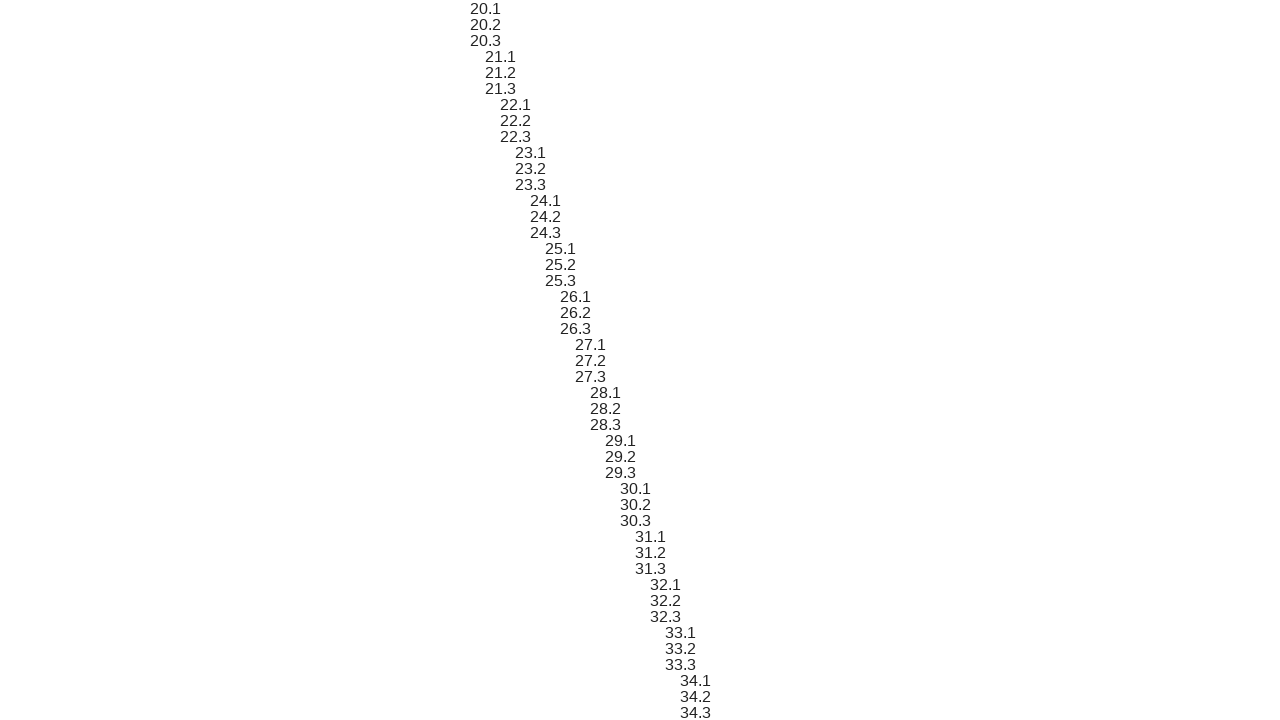

Verified sibling element 58 content matches expected format '20.1'
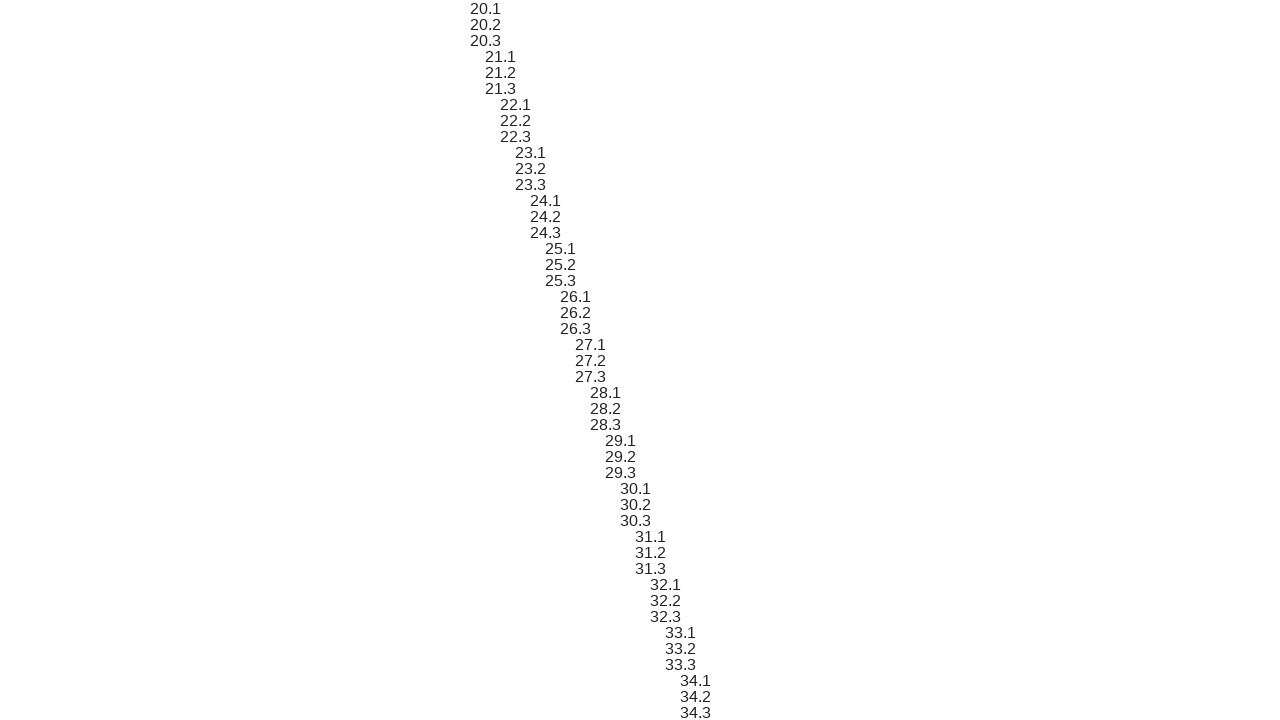

Scrolled sibling element 59 into view
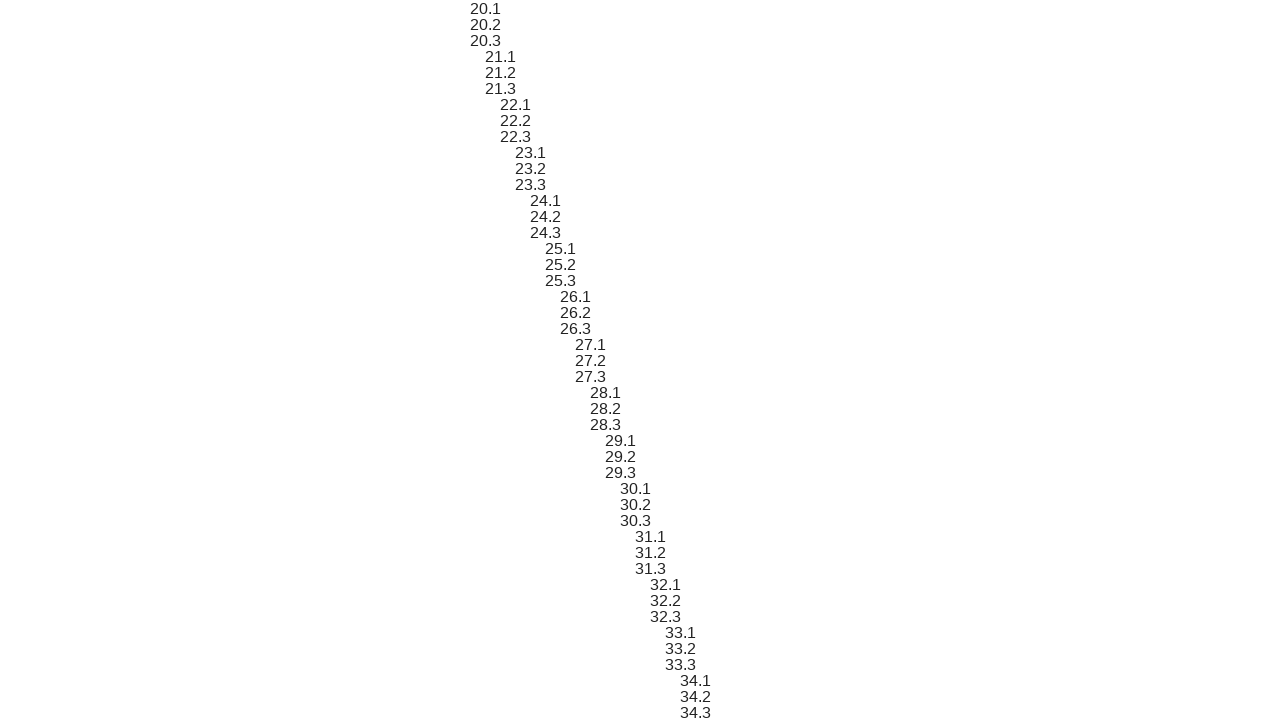

Verified sibling element 59 content matches expected format '20.2'
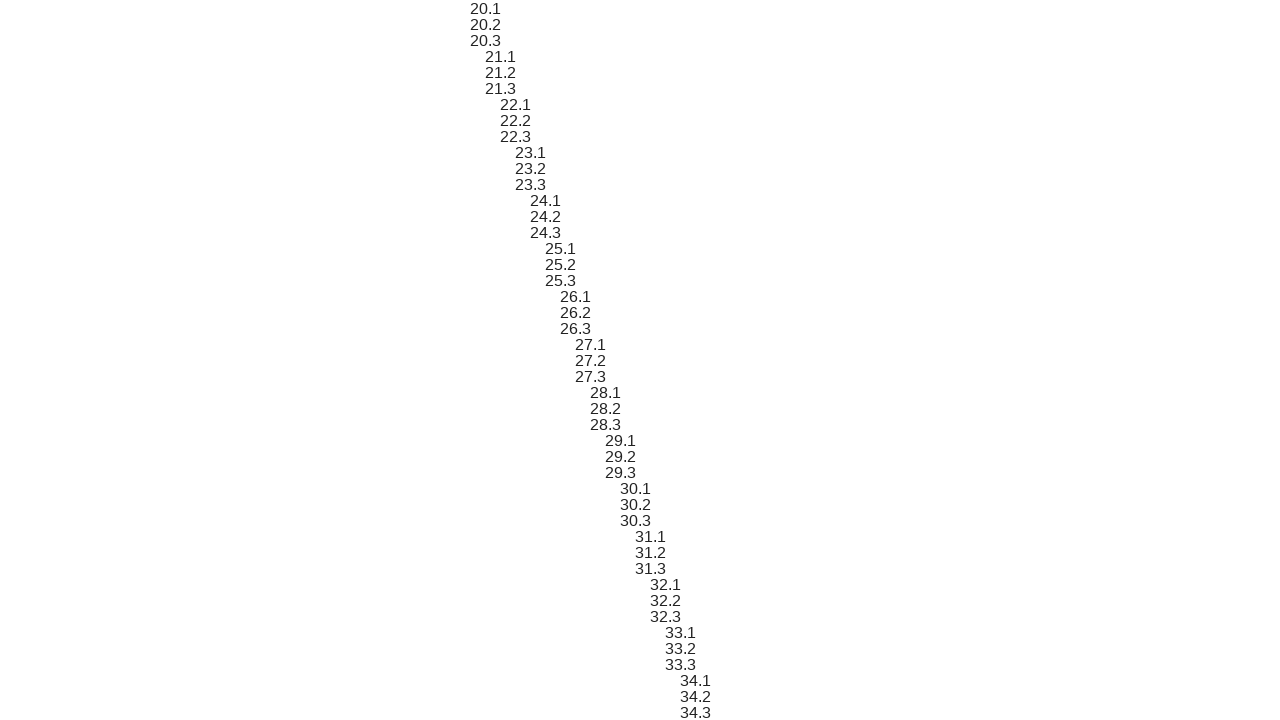

Scrolled sibling element 60 into view
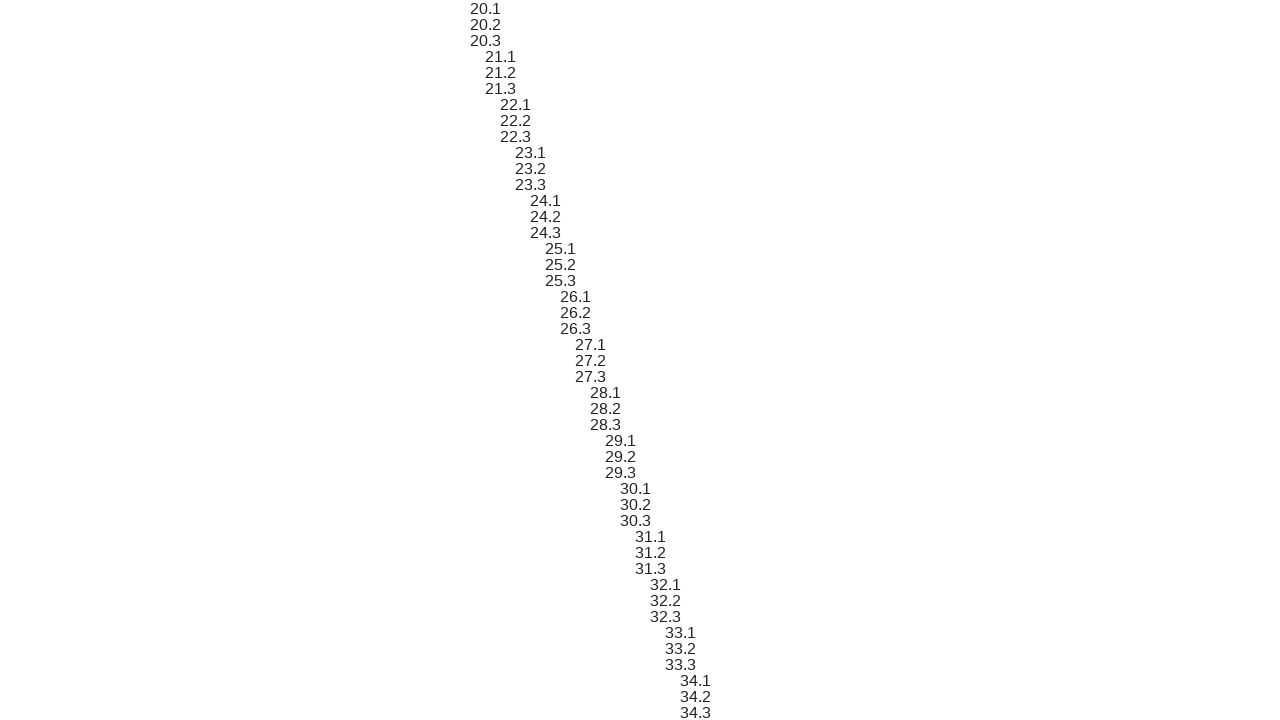

Verified sibling element 60 content matches expected format '20.3'
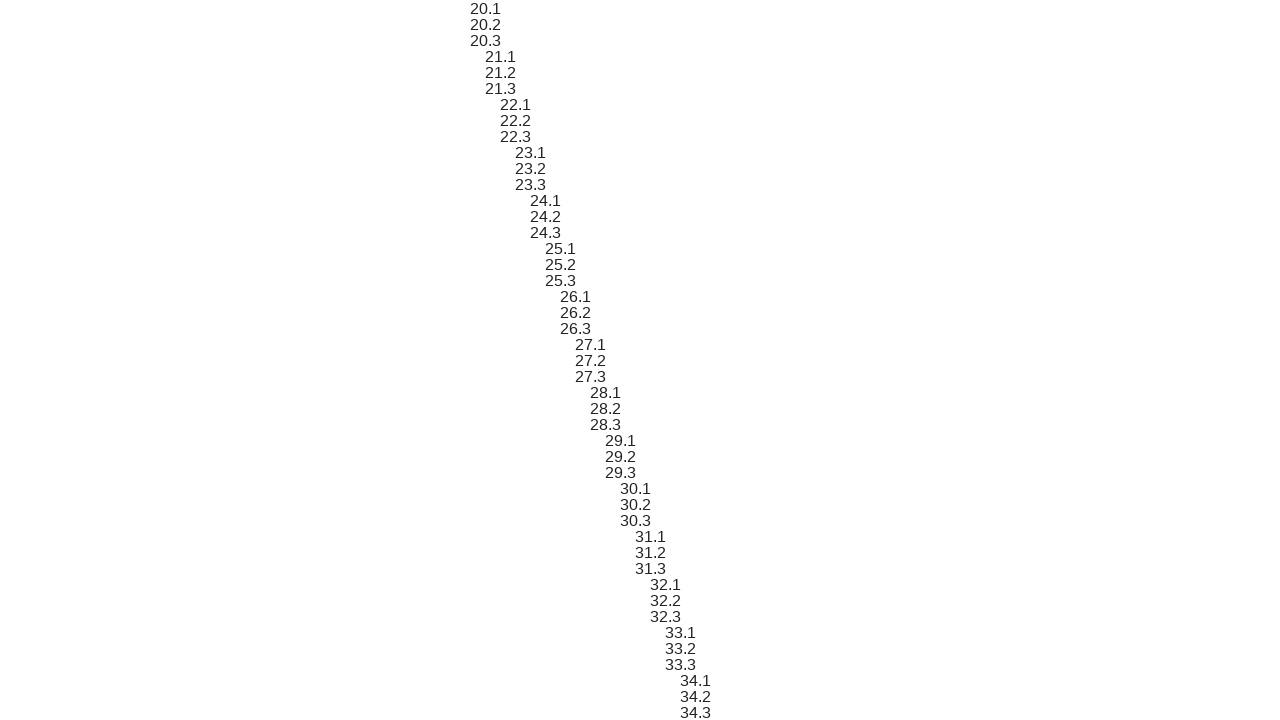

Scrolled sibling element 61 into view
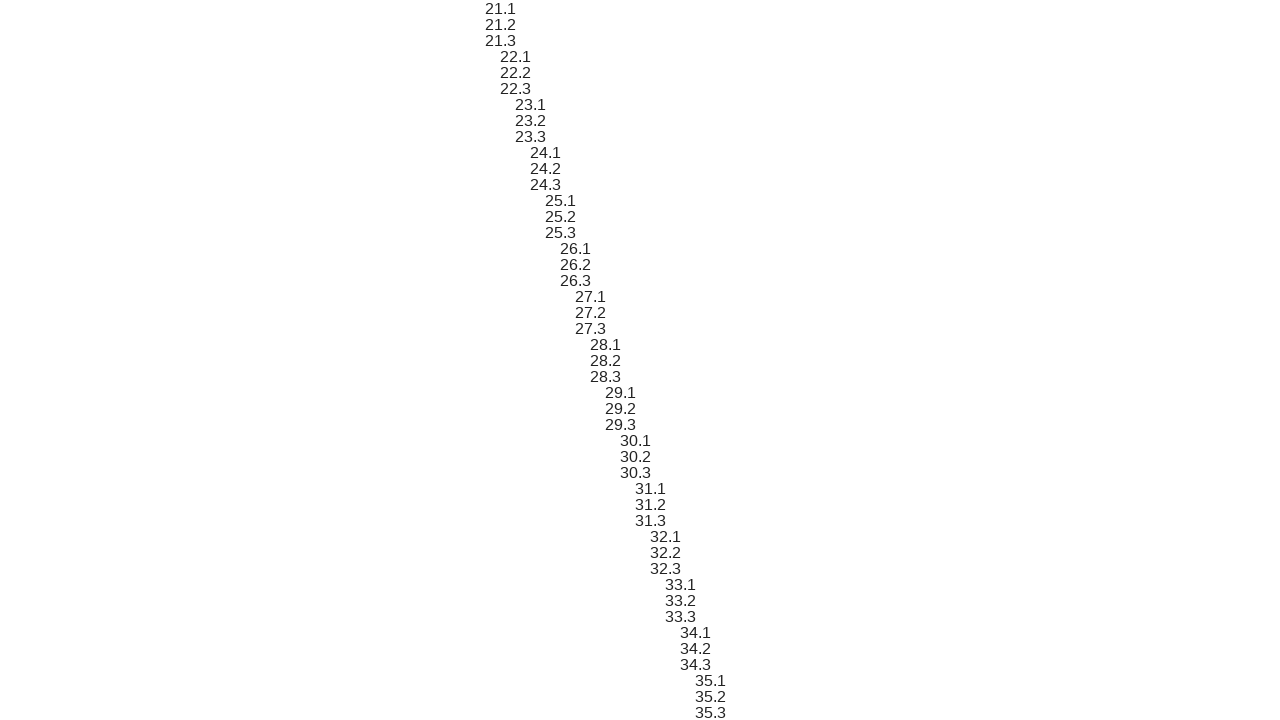

Verified sibling element 61 content matches expected format '21.1'
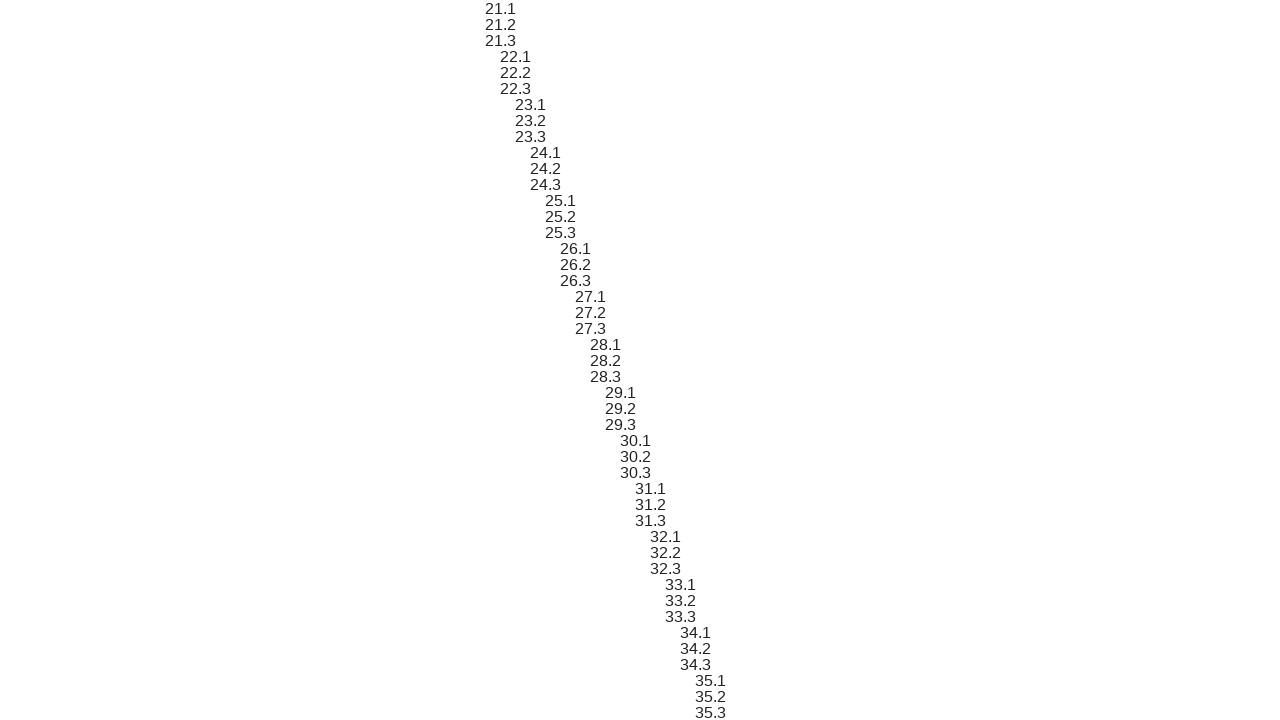

Scrolled sibling element 62 into view
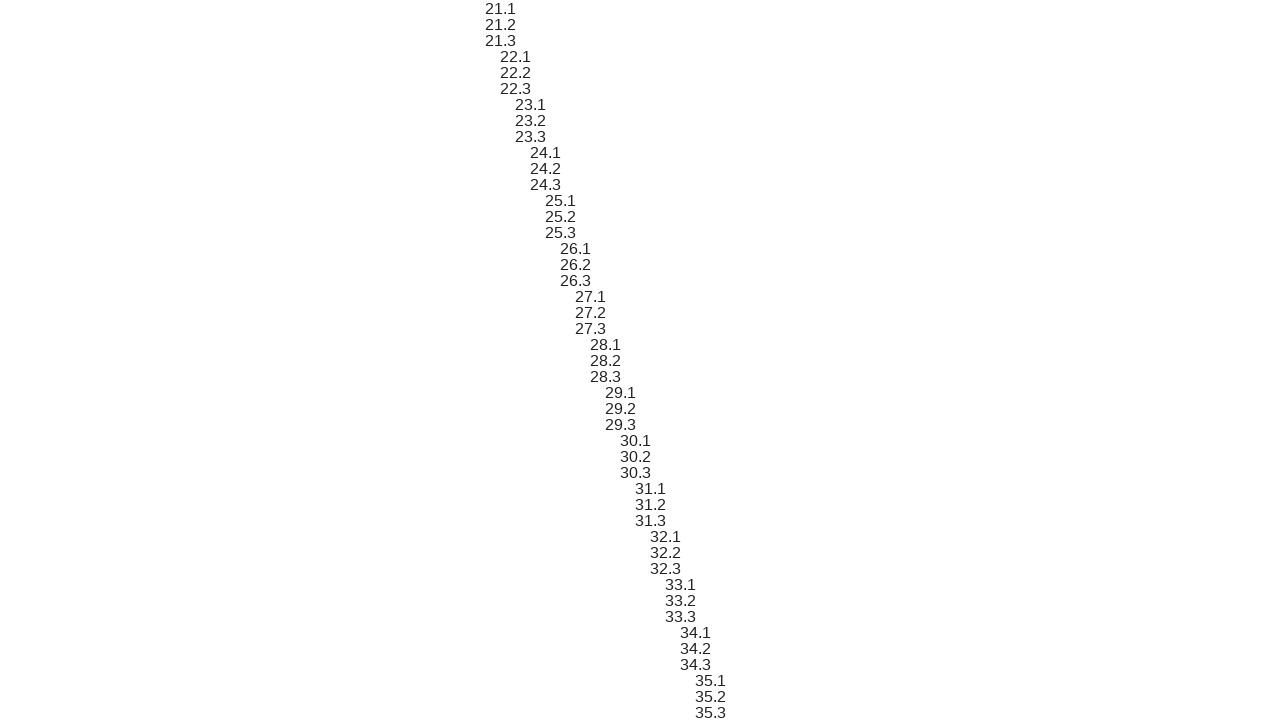

Verified sibling element 62 content matches expected format '21.2'
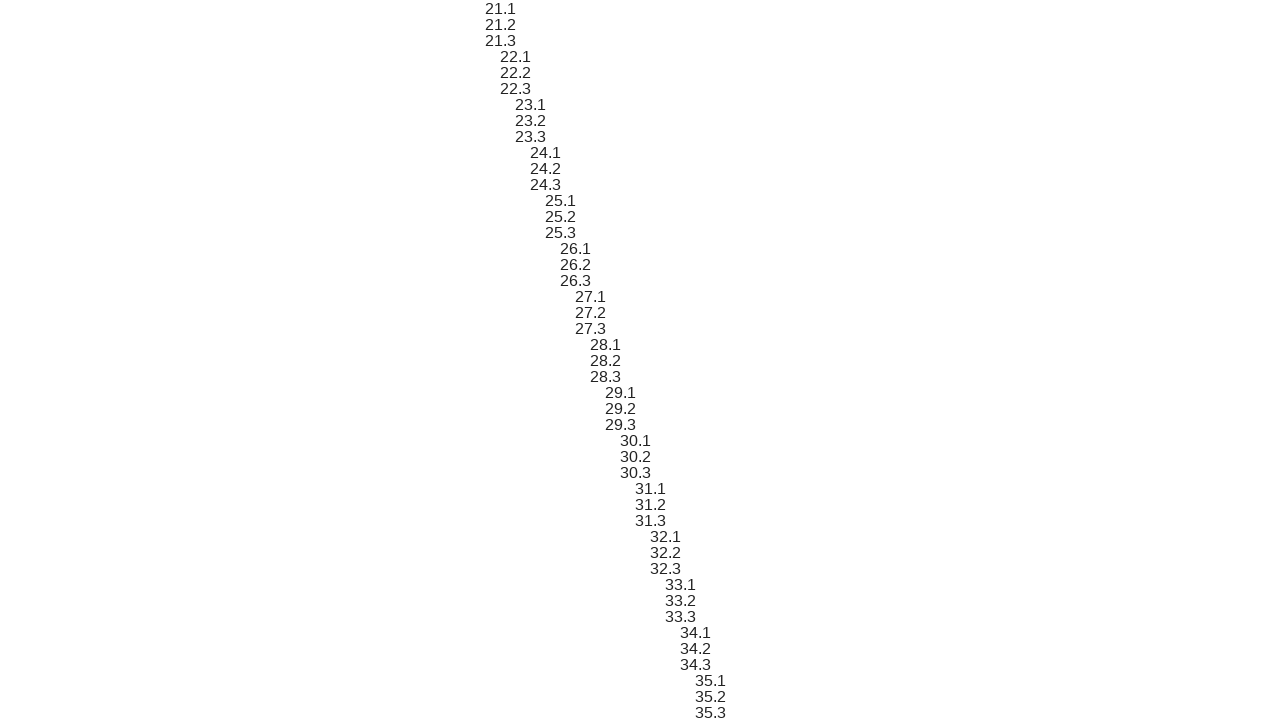

Scrolled sibling element 63 into view
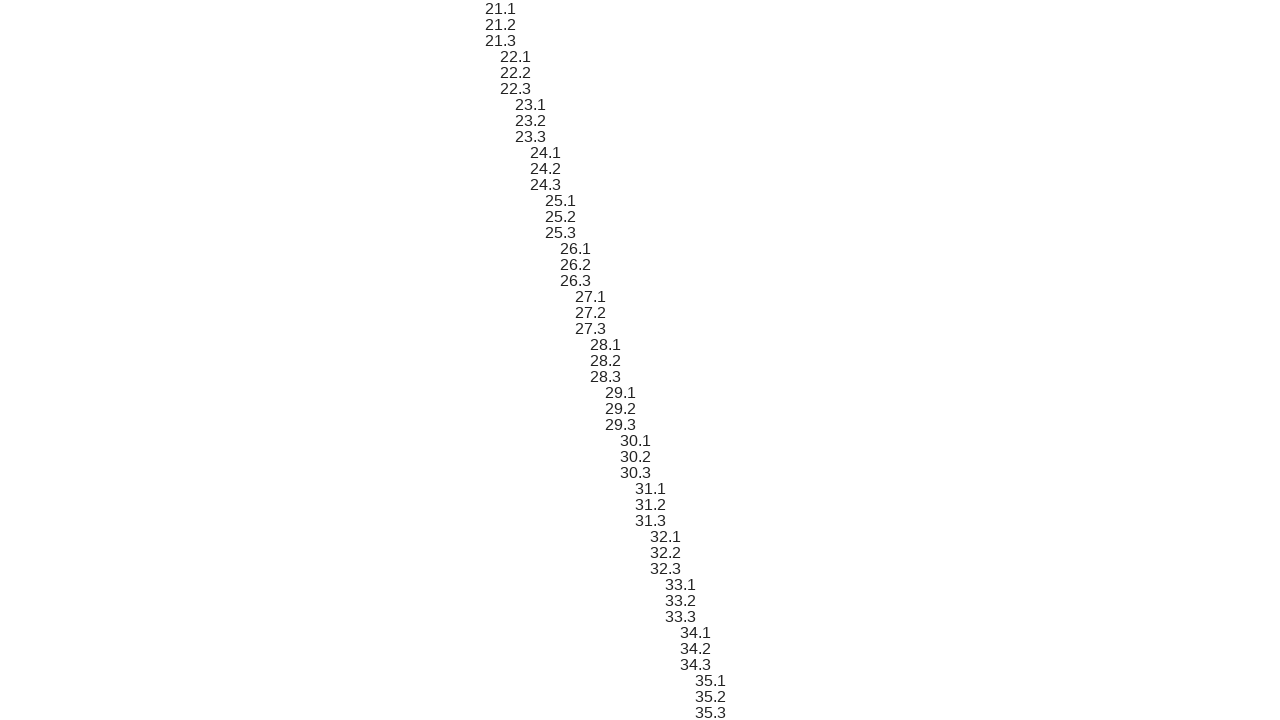

Verified sibling element 63 content matches expected format '21.3'
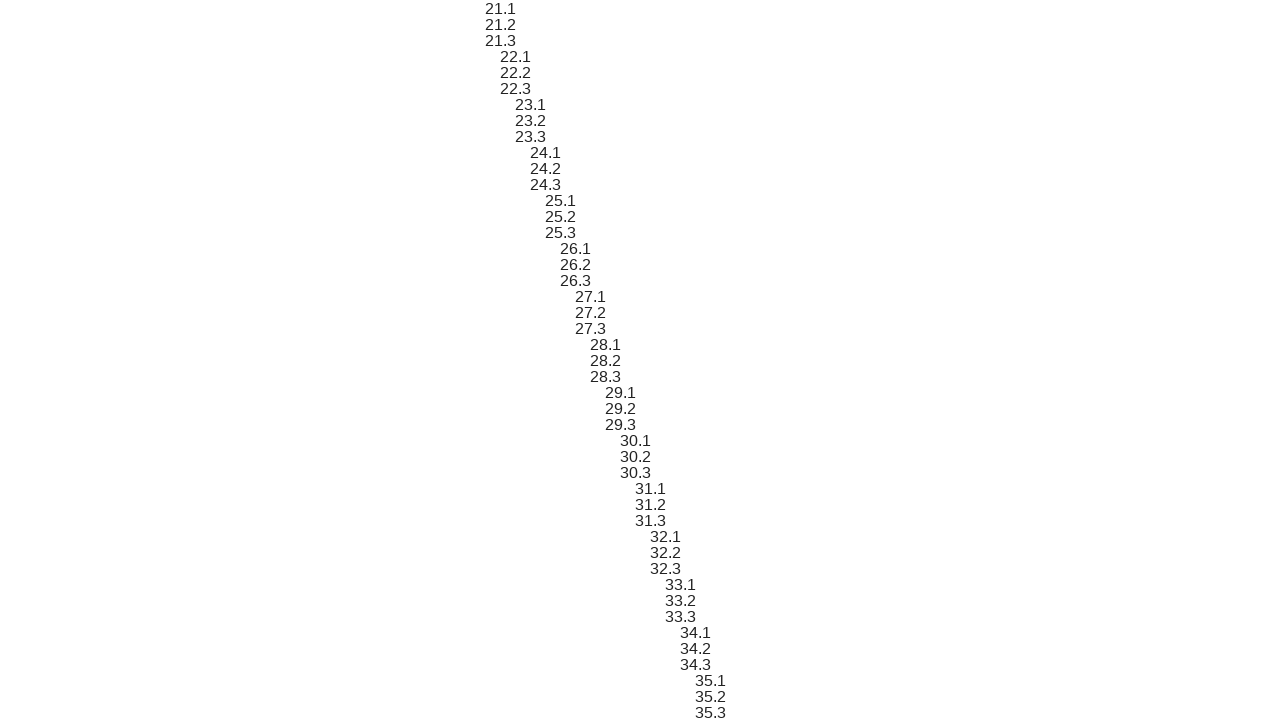

Scrolled sibling element 64 into view
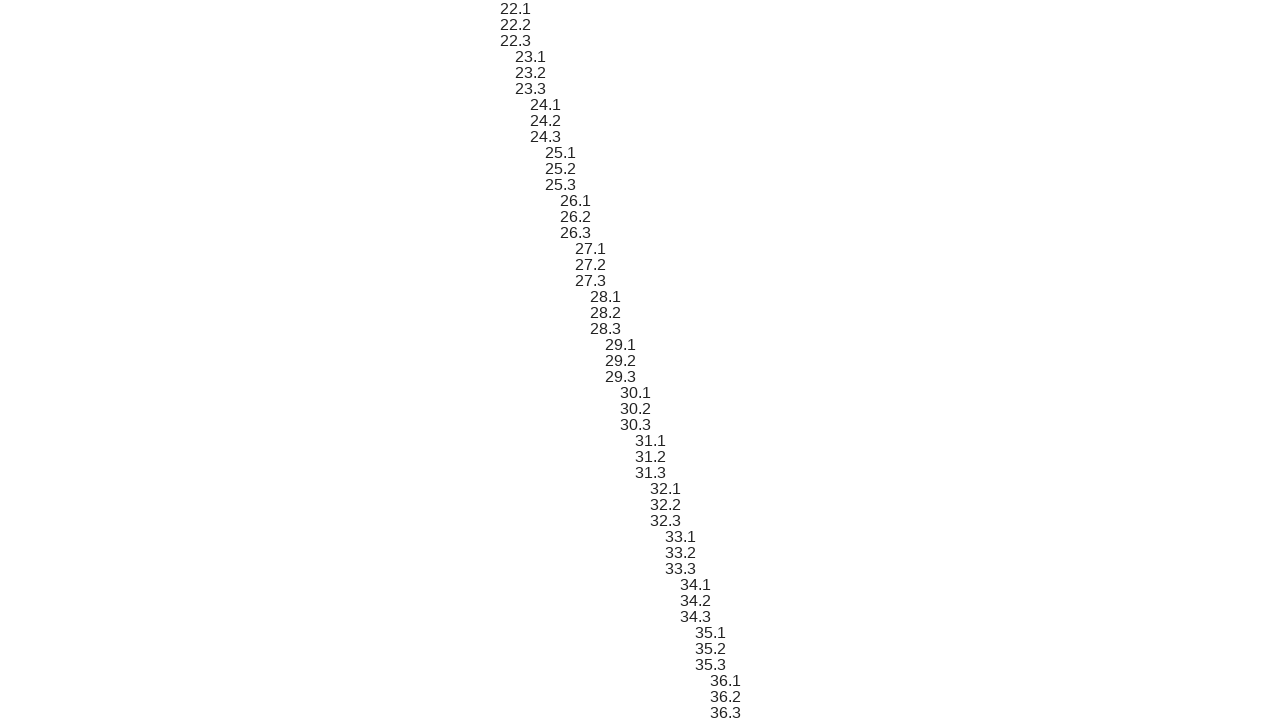

Verified sibling element 64 content matches expected format '22.1'
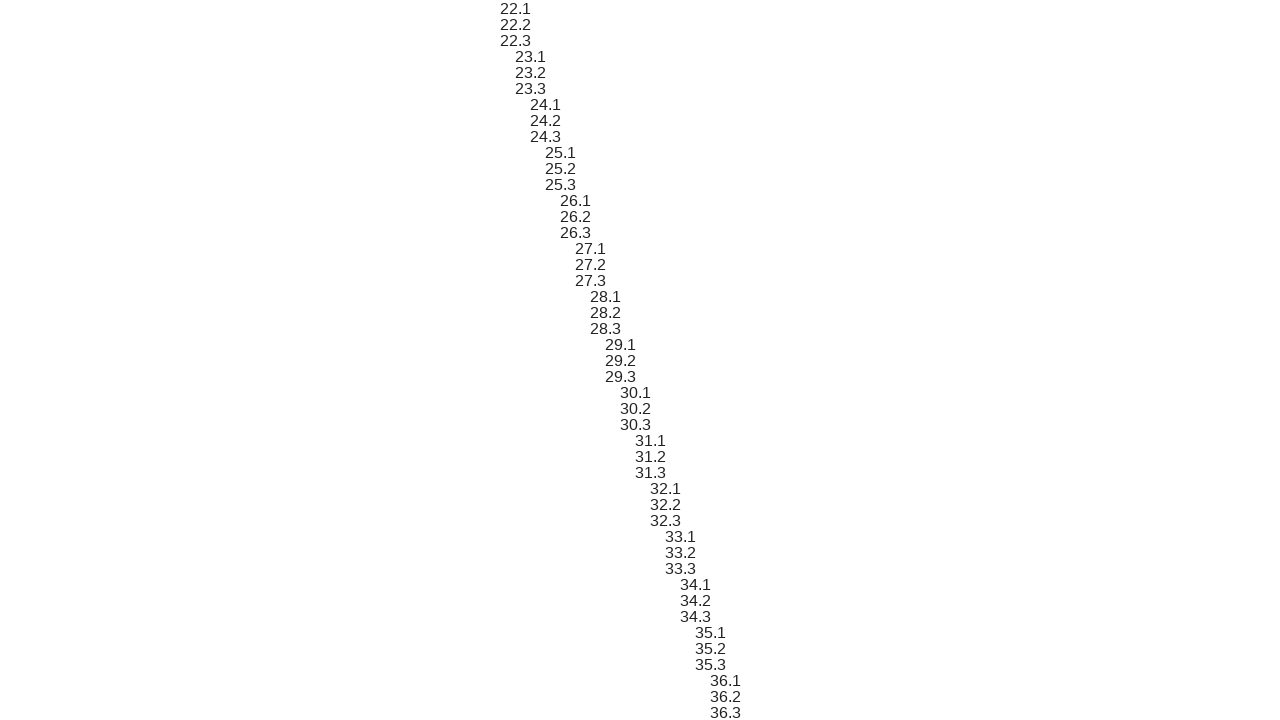

Scrolled sibling element 65 into view
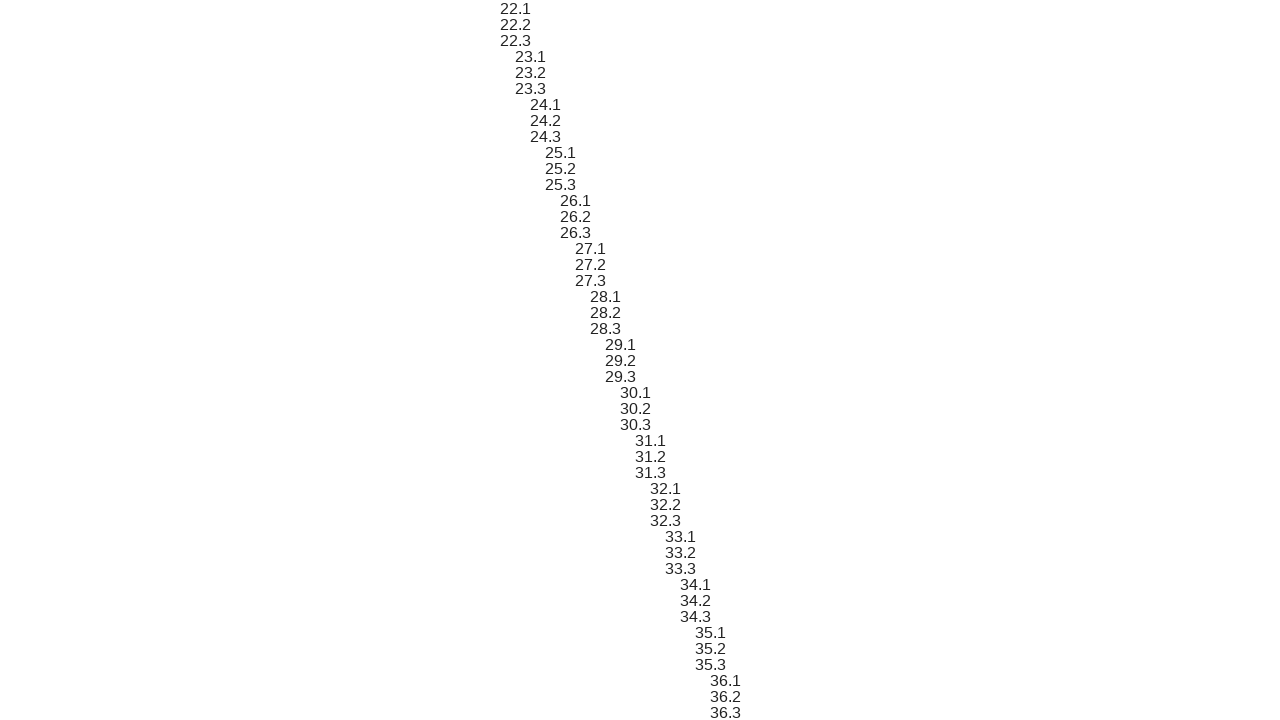

Verified sibling element 65 content matches expected format '22.2'
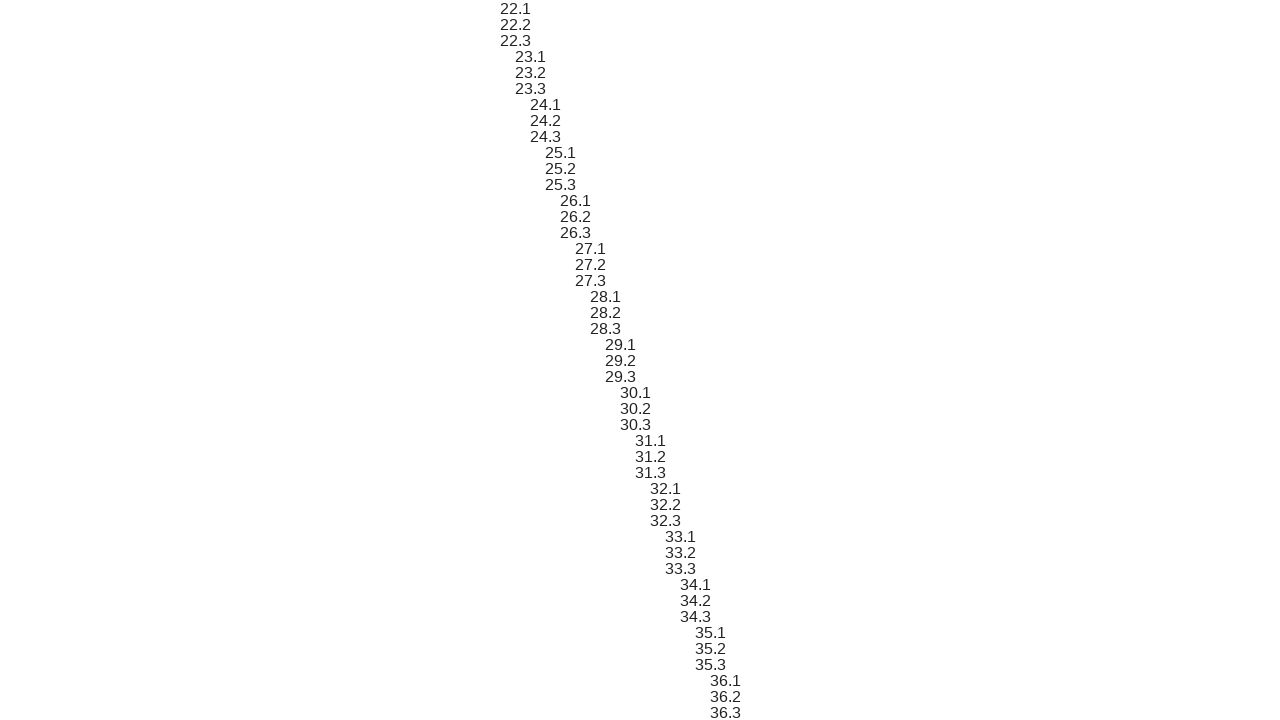

Scrolled sibling element 66 into view
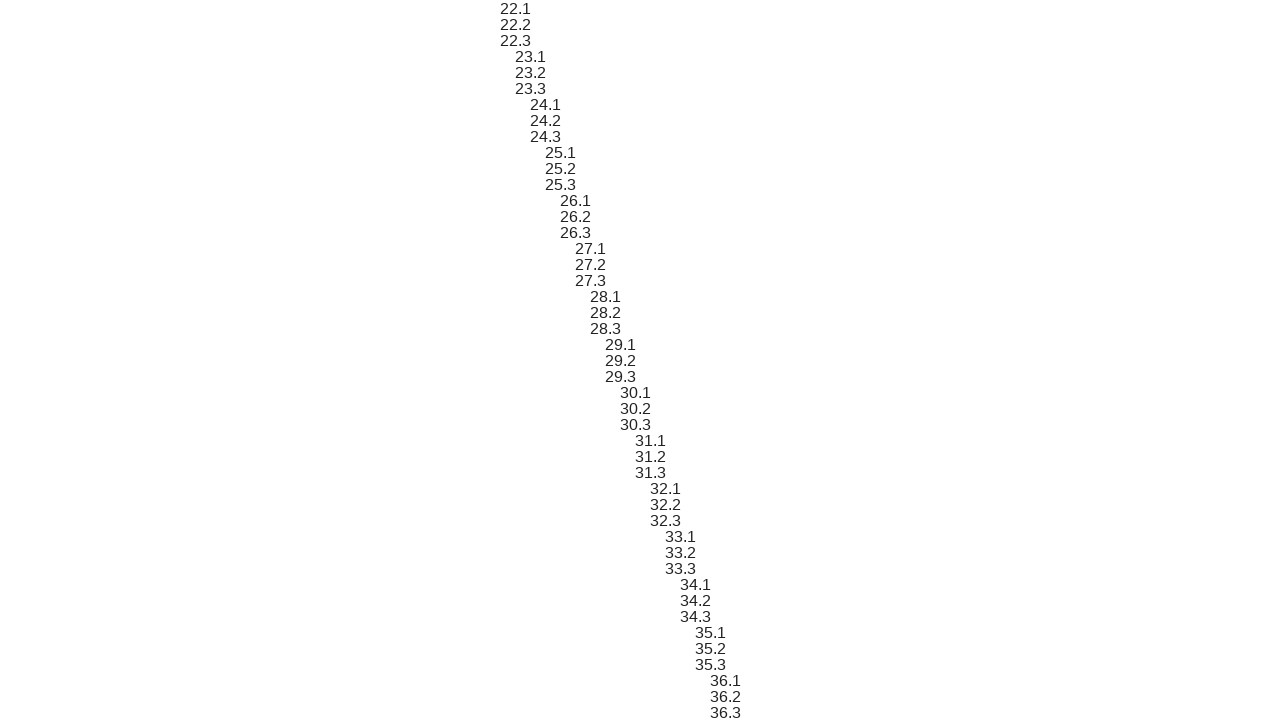

Verified sibling element 66 content matches expected format '22.3'
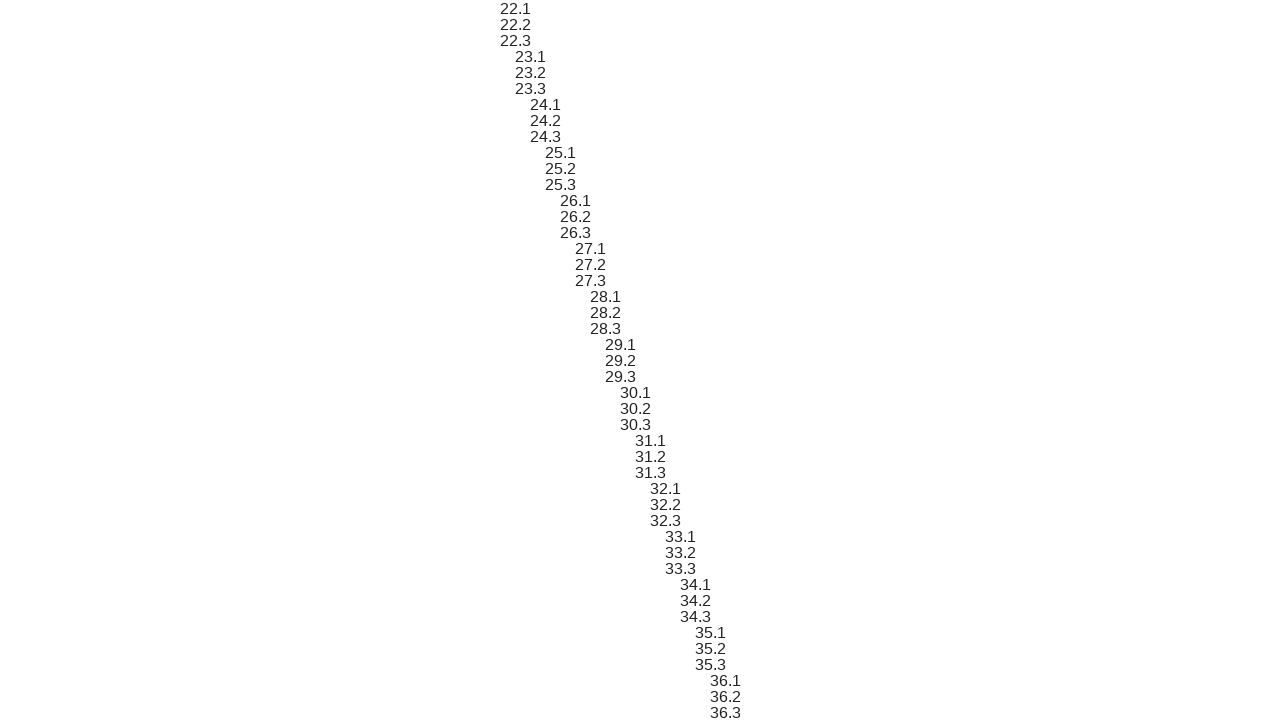

Scrolled sibling element 67 into view
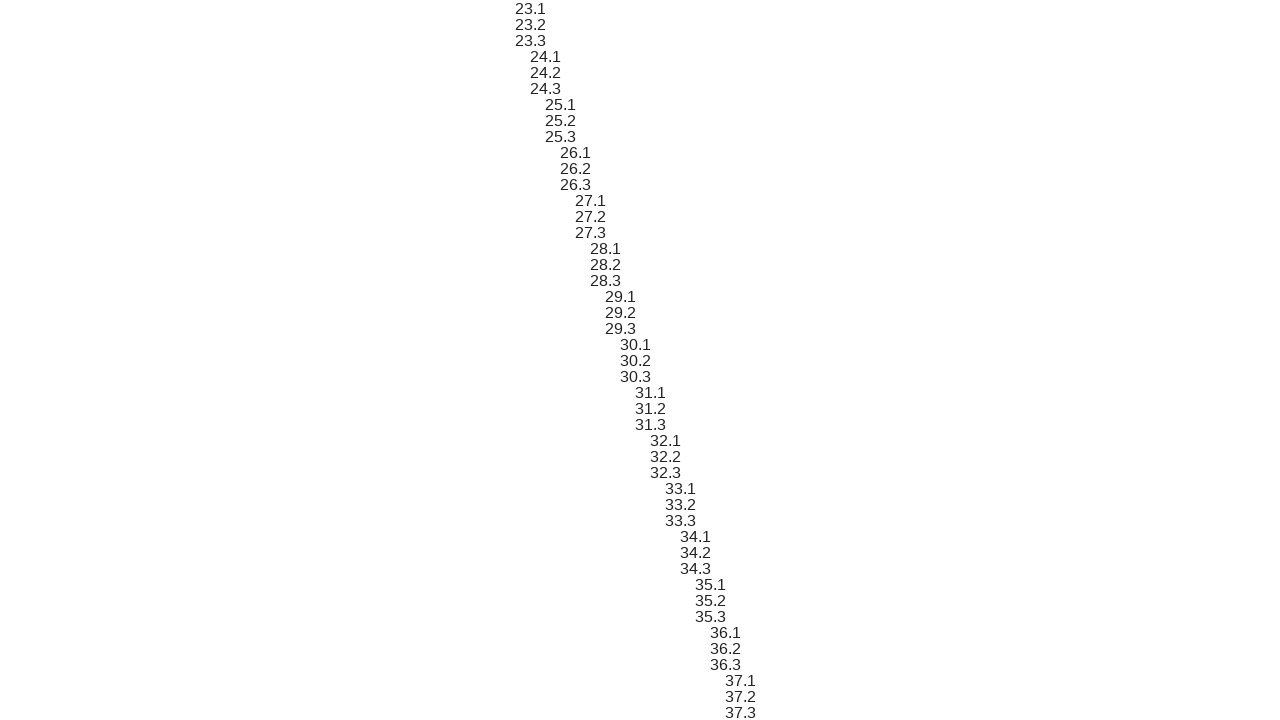

Verified sibling element 67 content matches expected format '23.1'
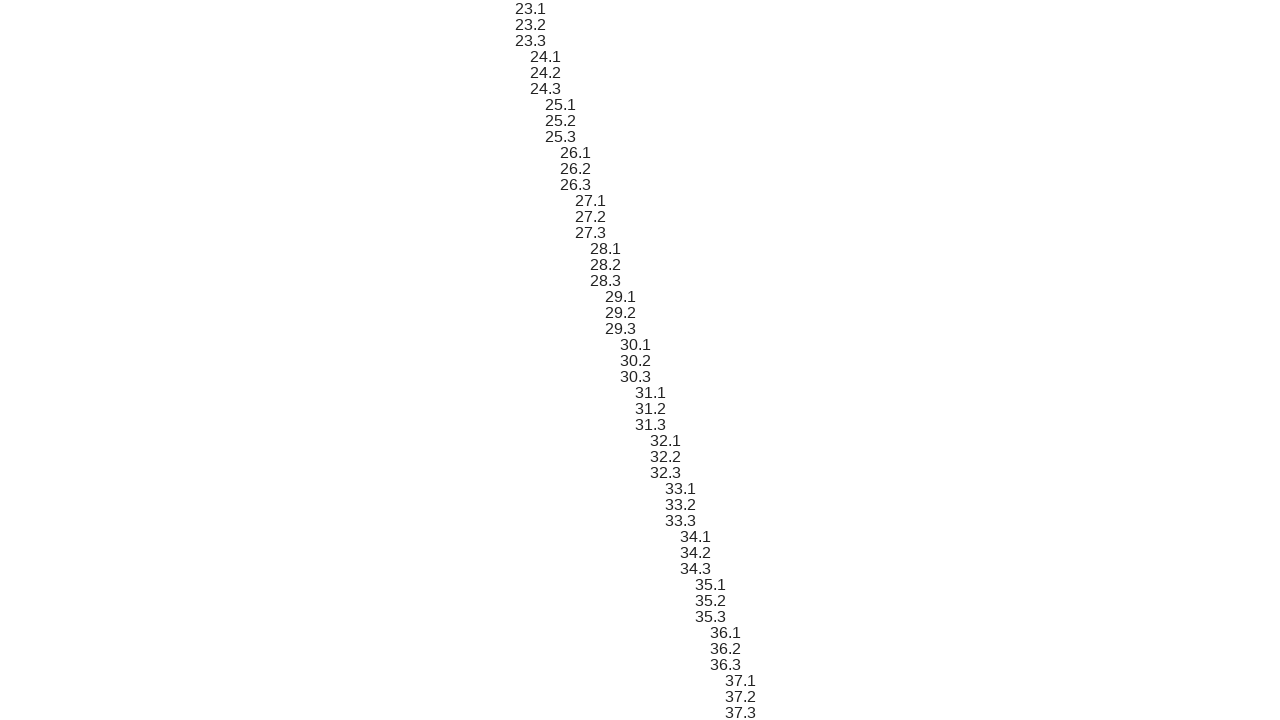

Scrolled sibling element 68 into view
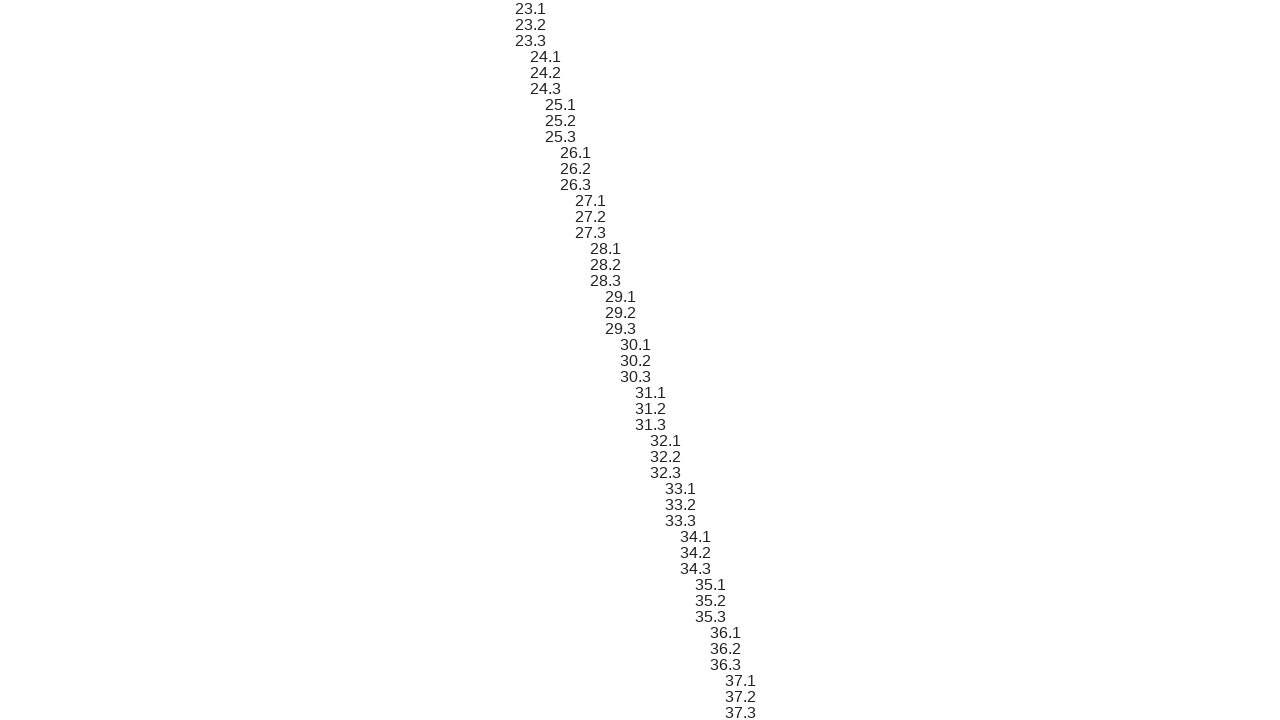

Verified sibling element 68 content matches expected format '23.2'
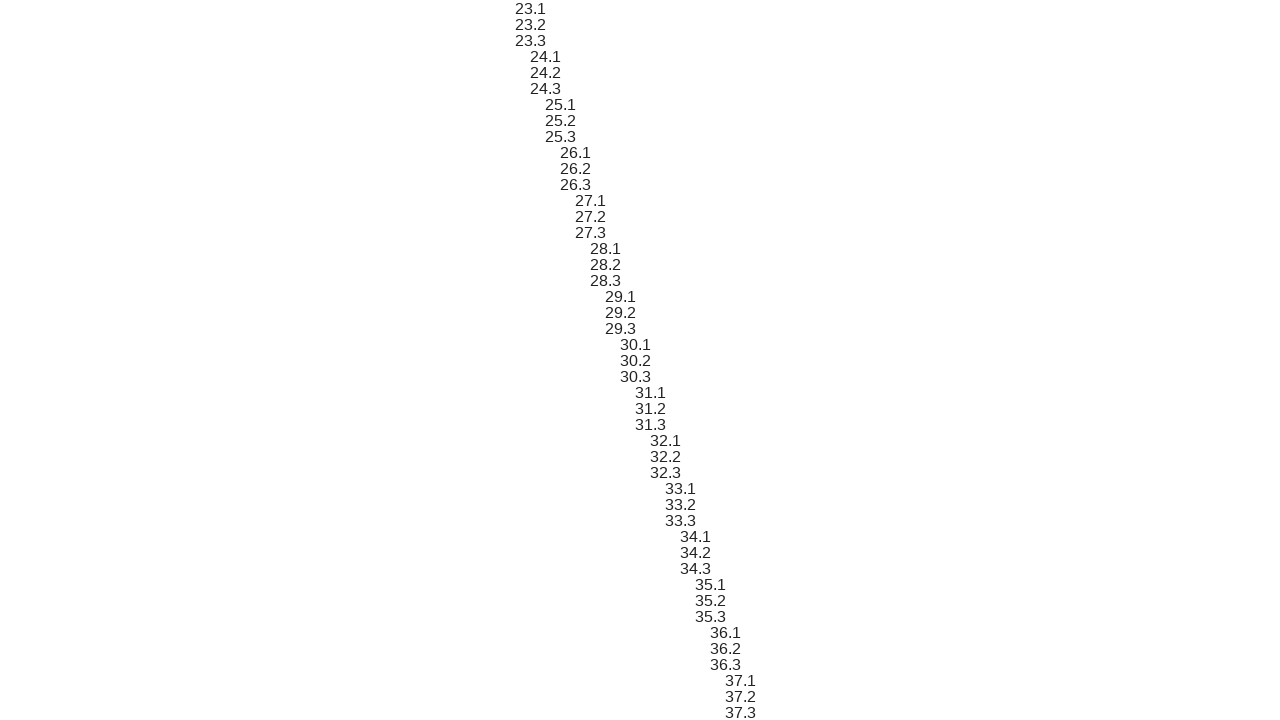

Scrolled sibling element 69 into view
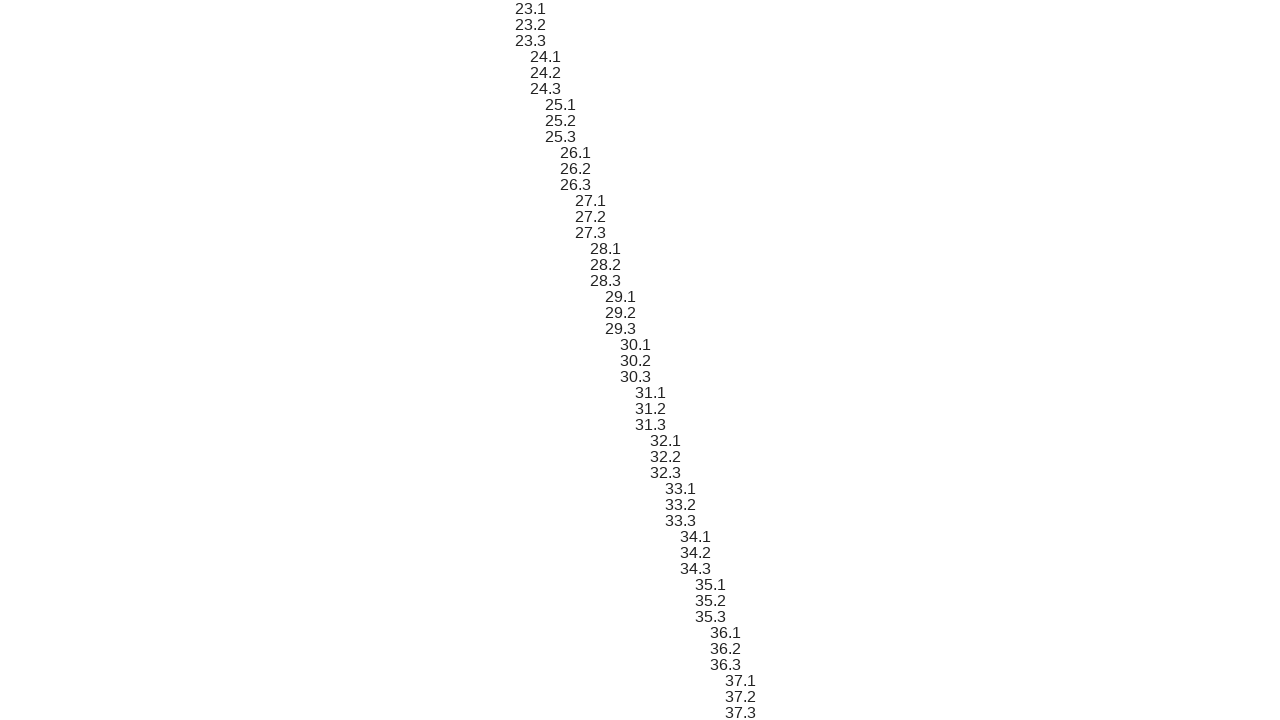

Verified sibling element 69 content matches expected format '23.3'
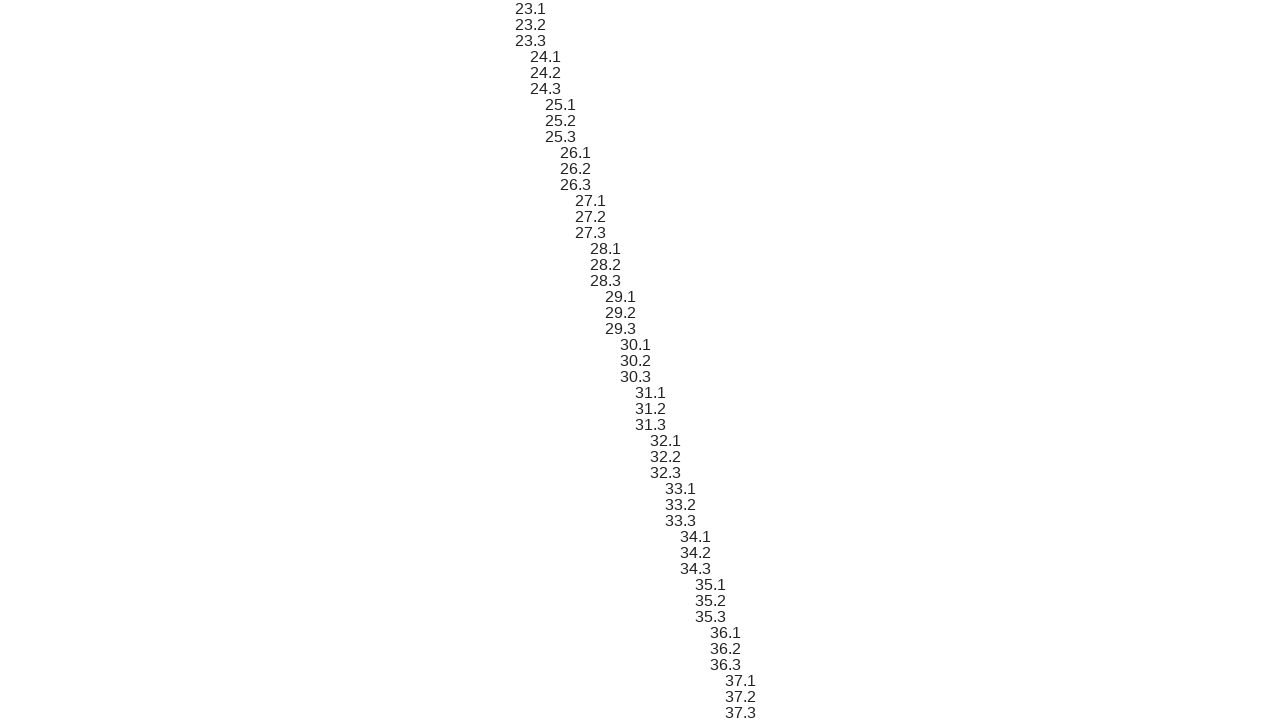

Scrolled sibling element 70 into view
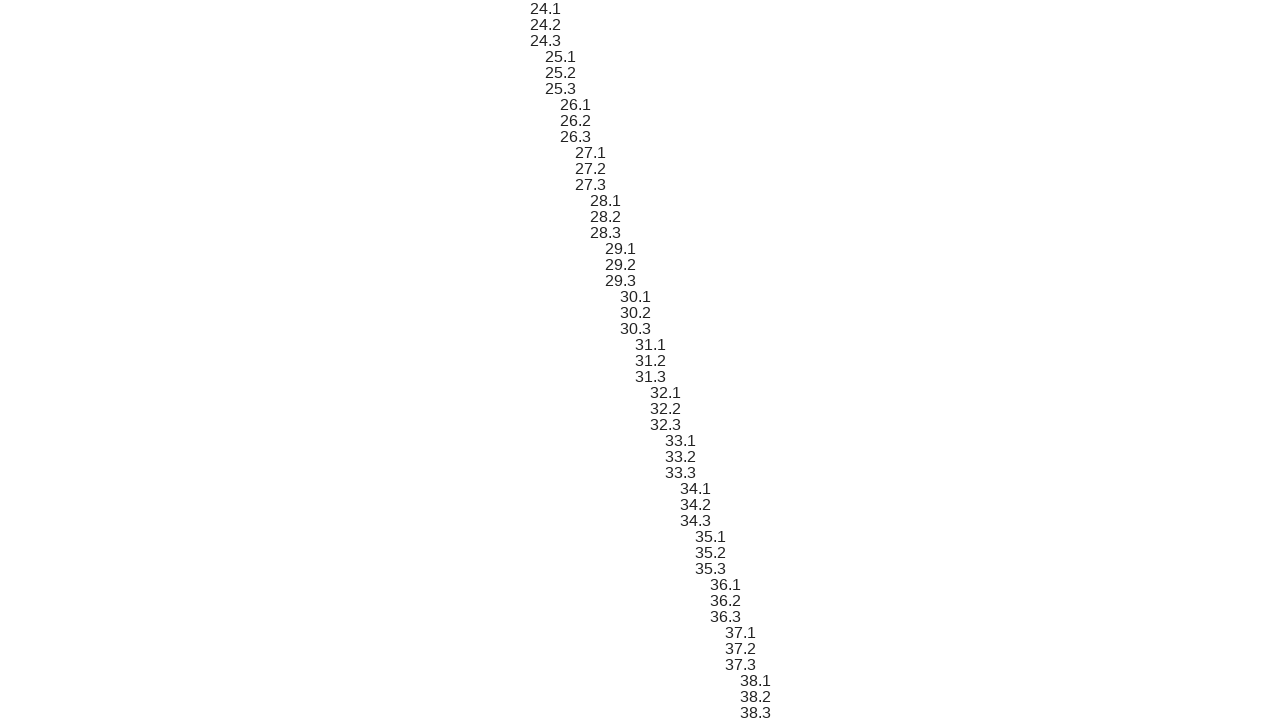

Verified sibling element 70 content matches expected format '24.1'
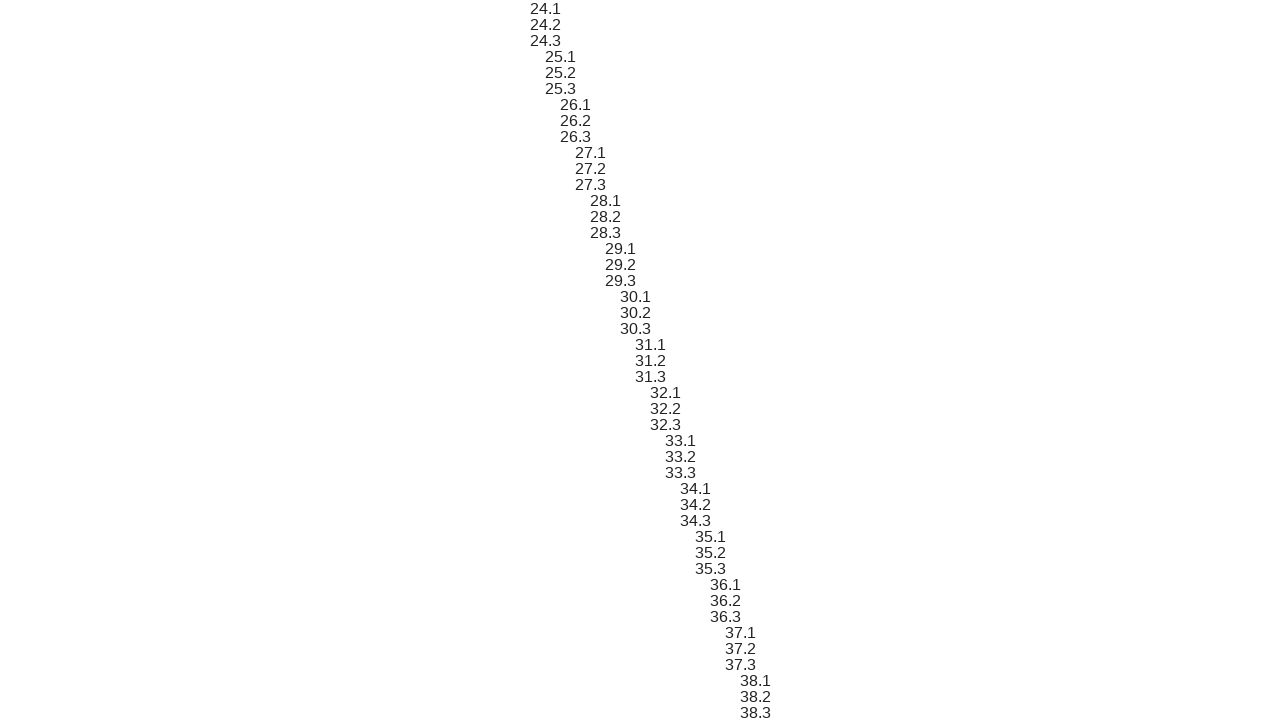

Scrolled sibling element 71 into view
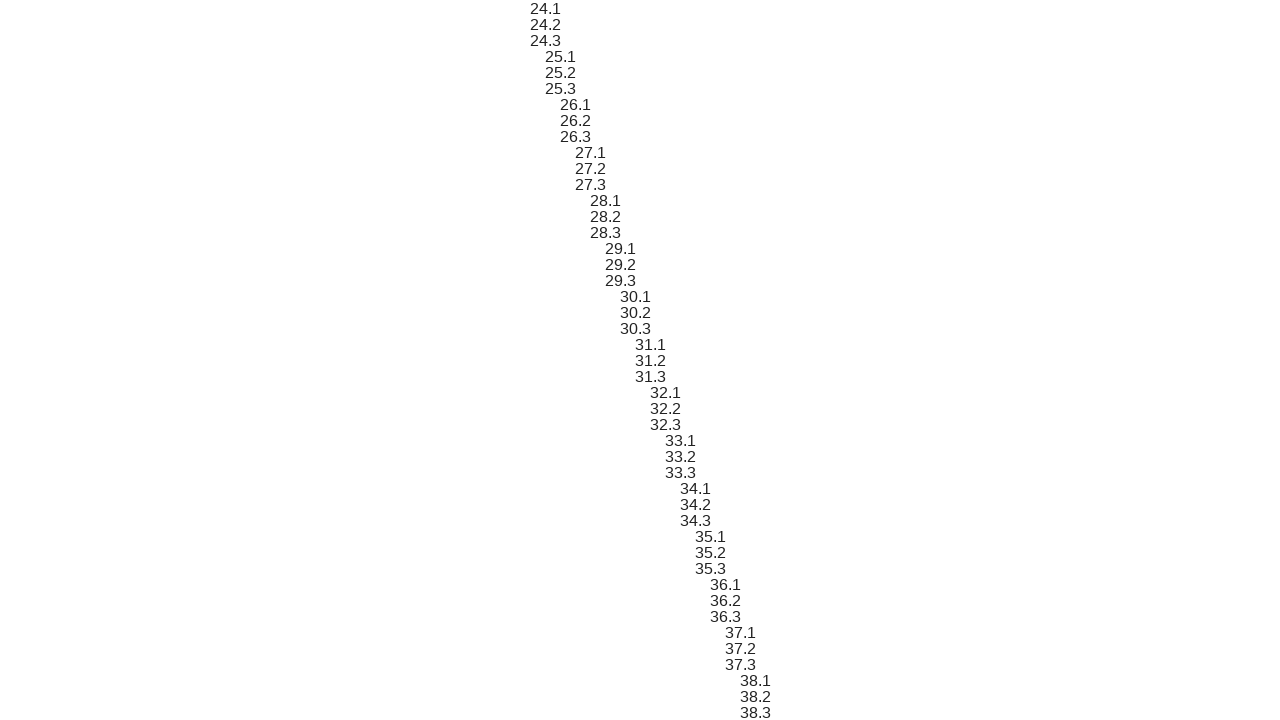

Verified sibling element 71 content matches expected format '24.2'
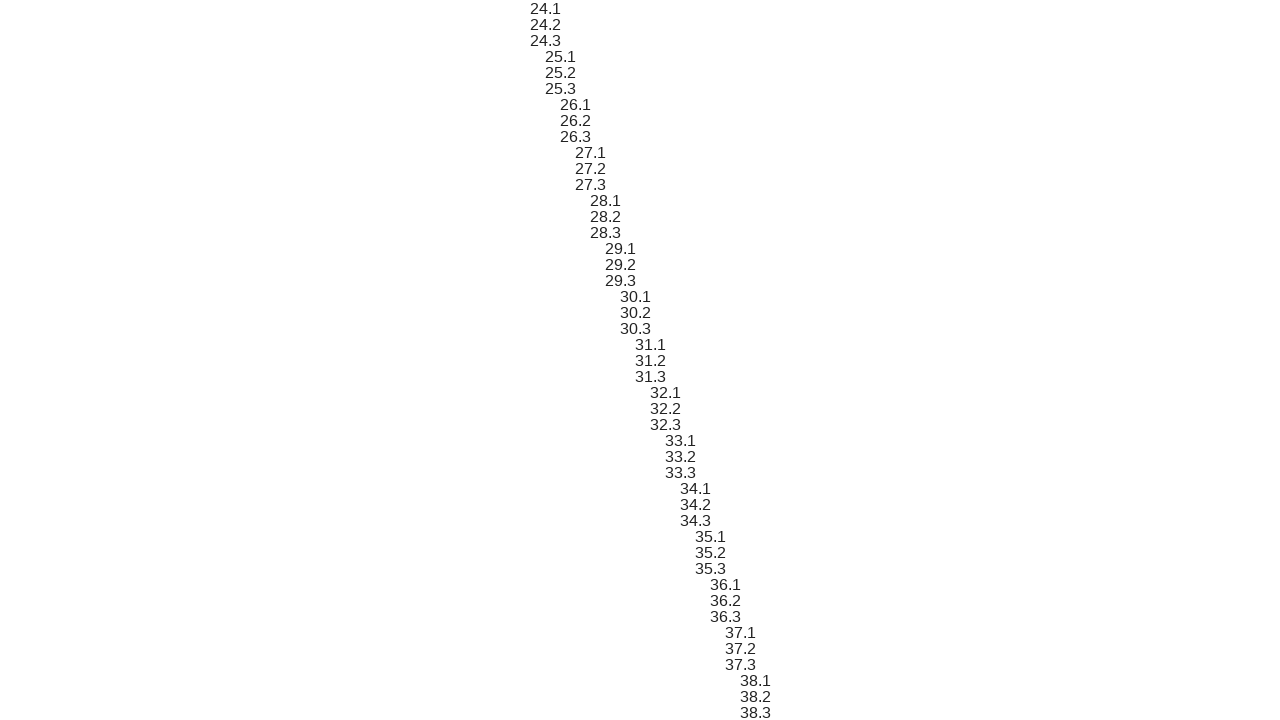

Scrolled sibling element 72 into view
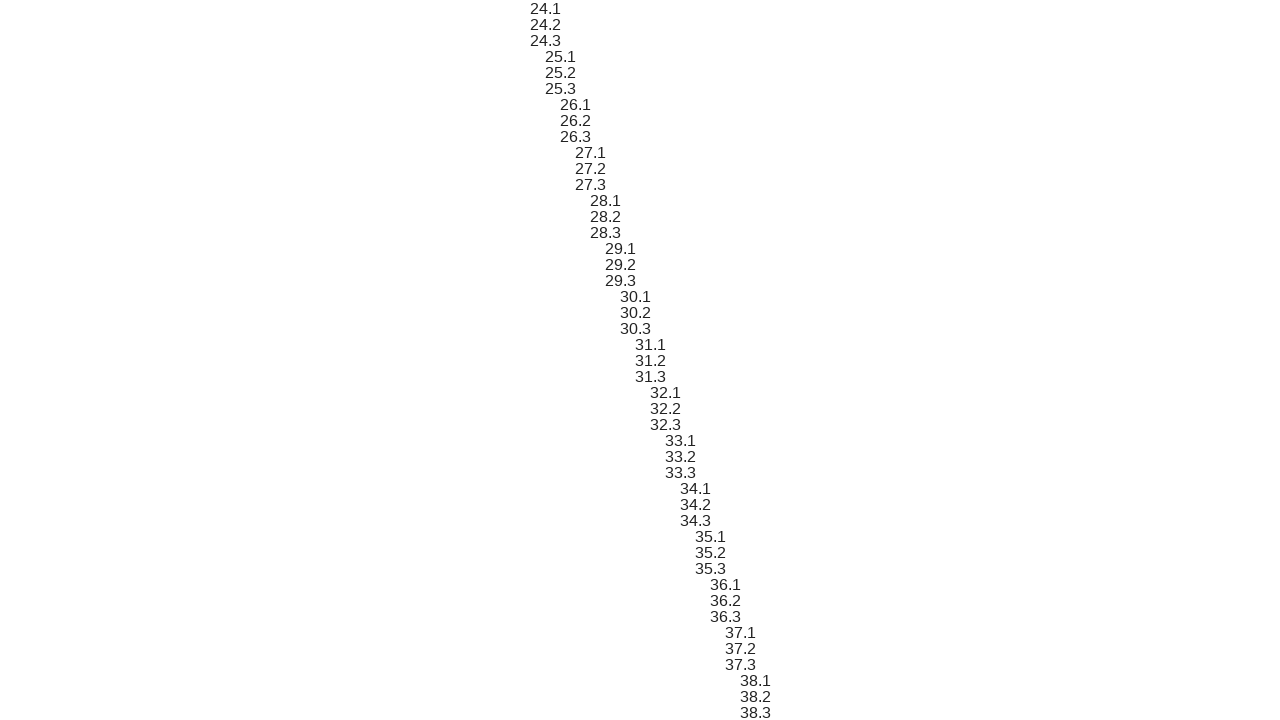

Verified sibling element 72 content matches expected format '24.3'
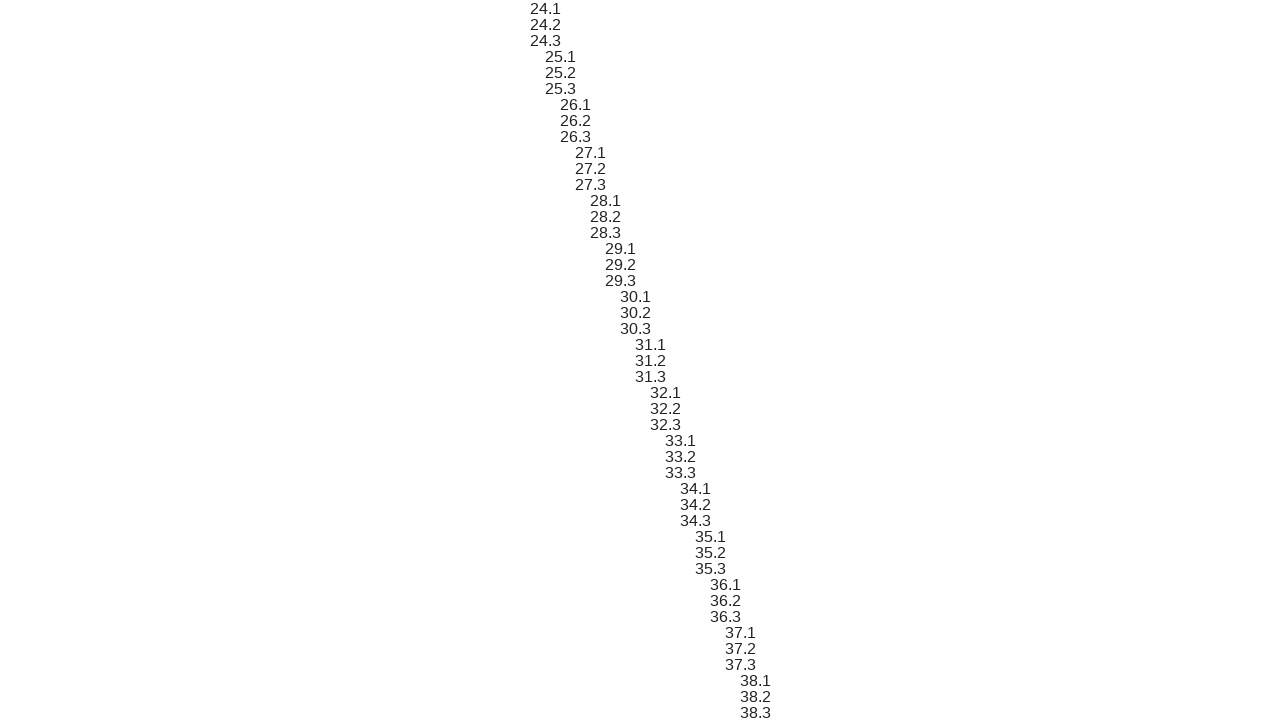

Scrolled sibling element 73 into view
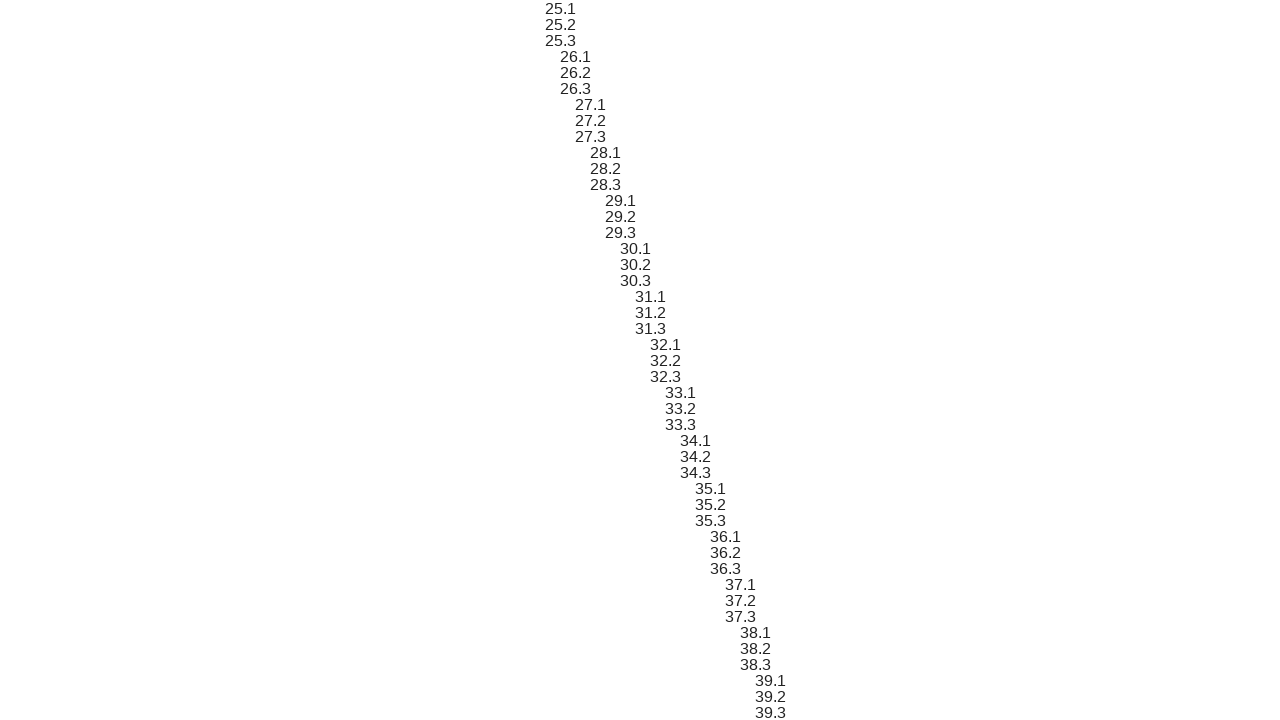

Verified sibling element 73 content matches expected format '25.1'
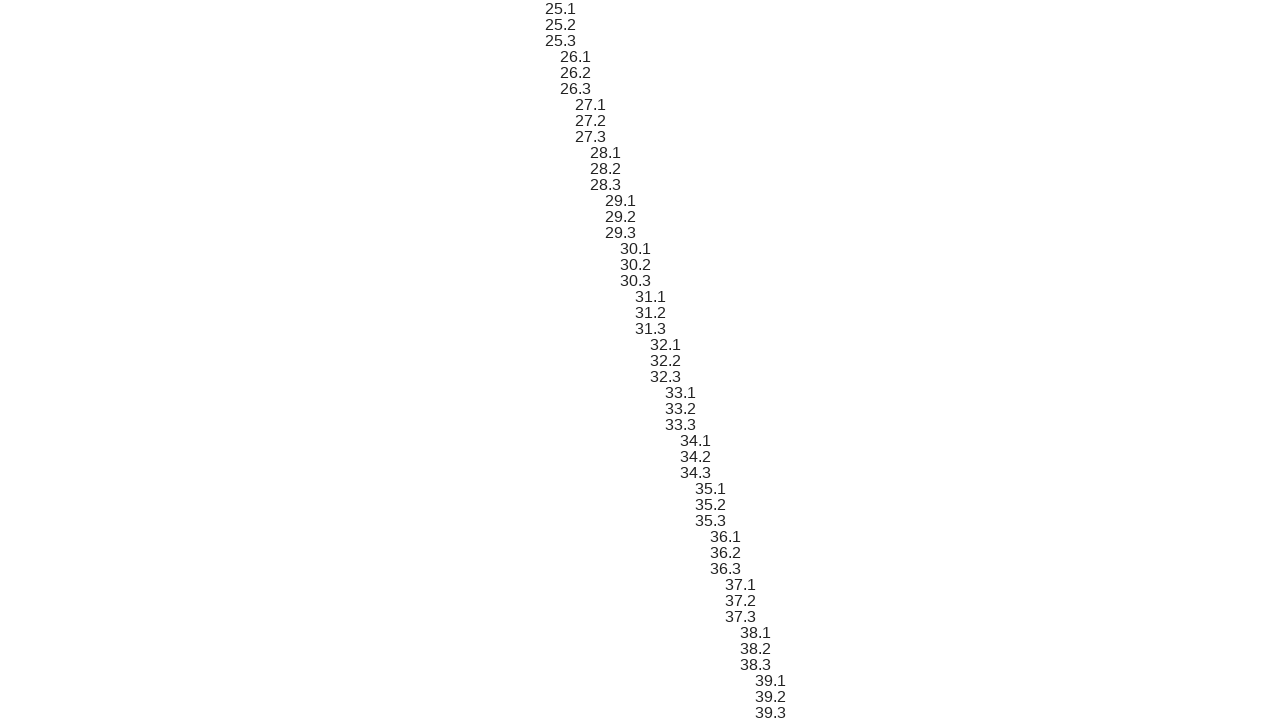

Scrolled sibling element 74 into view
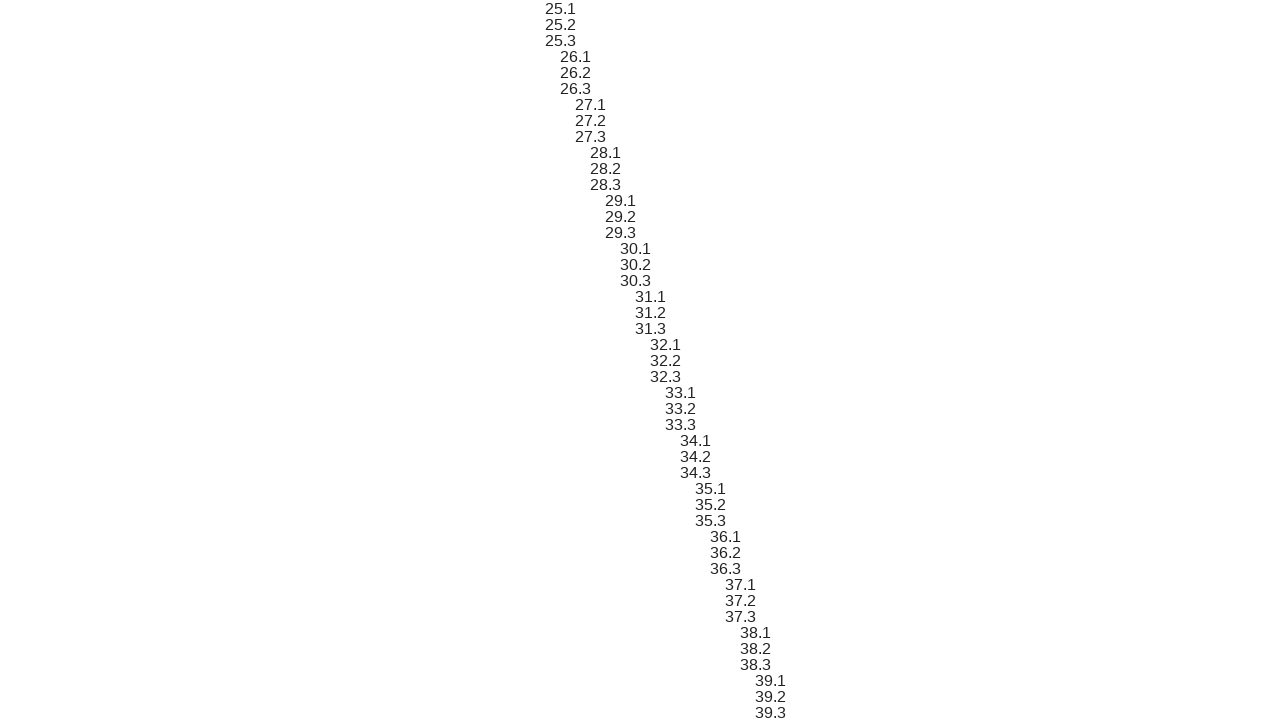

Verified sibling element 74 content matches expected format '25.2'
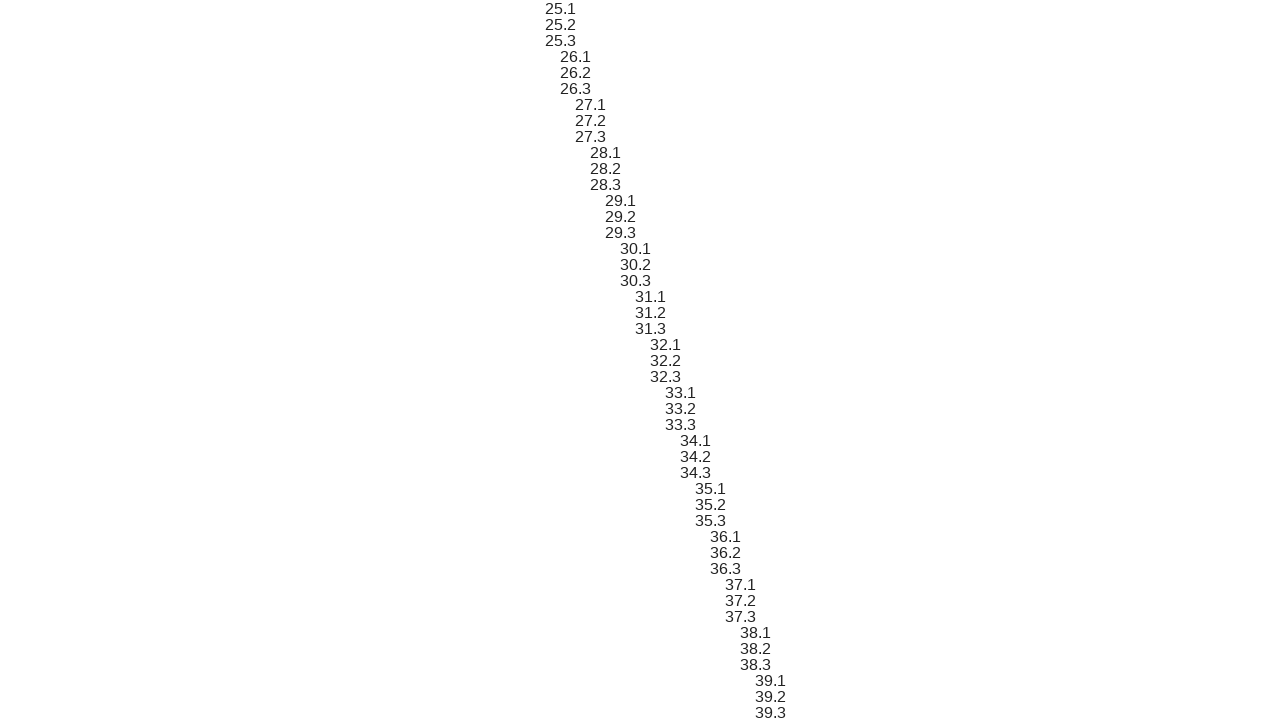

Scrolled sibling element 75 into view
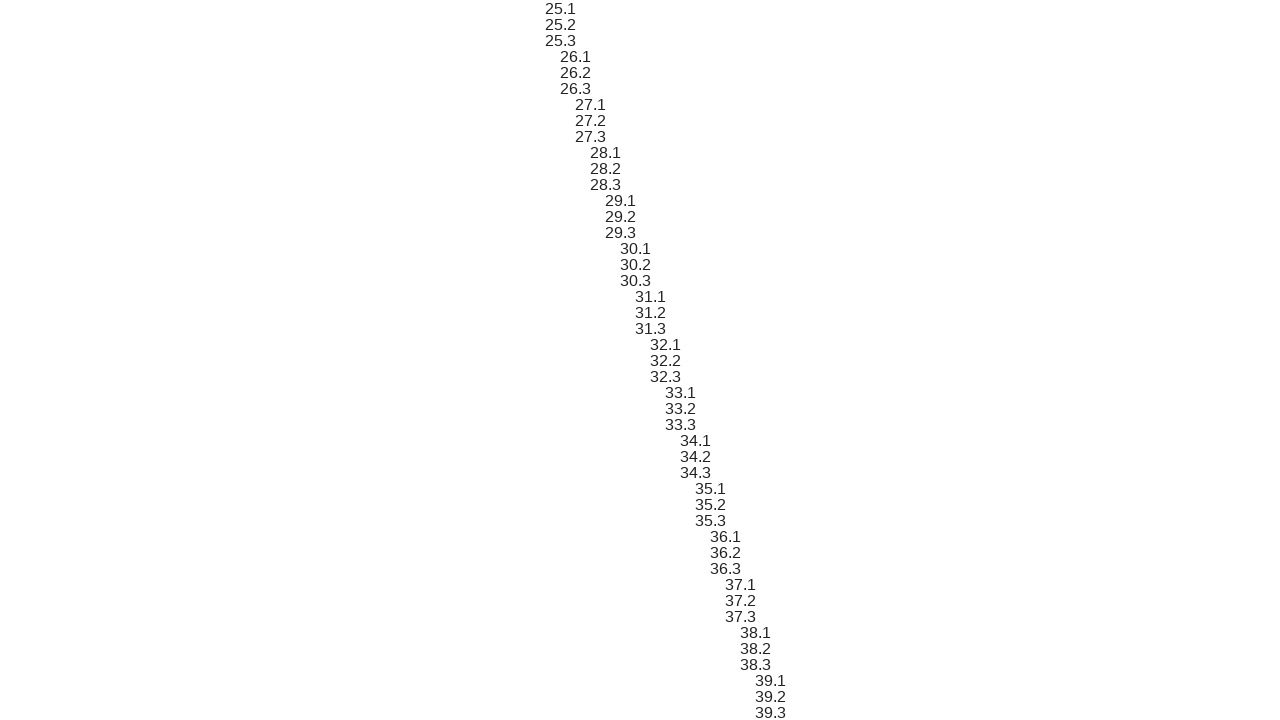

Verified sibling element 75 content matches expected format '25.3'
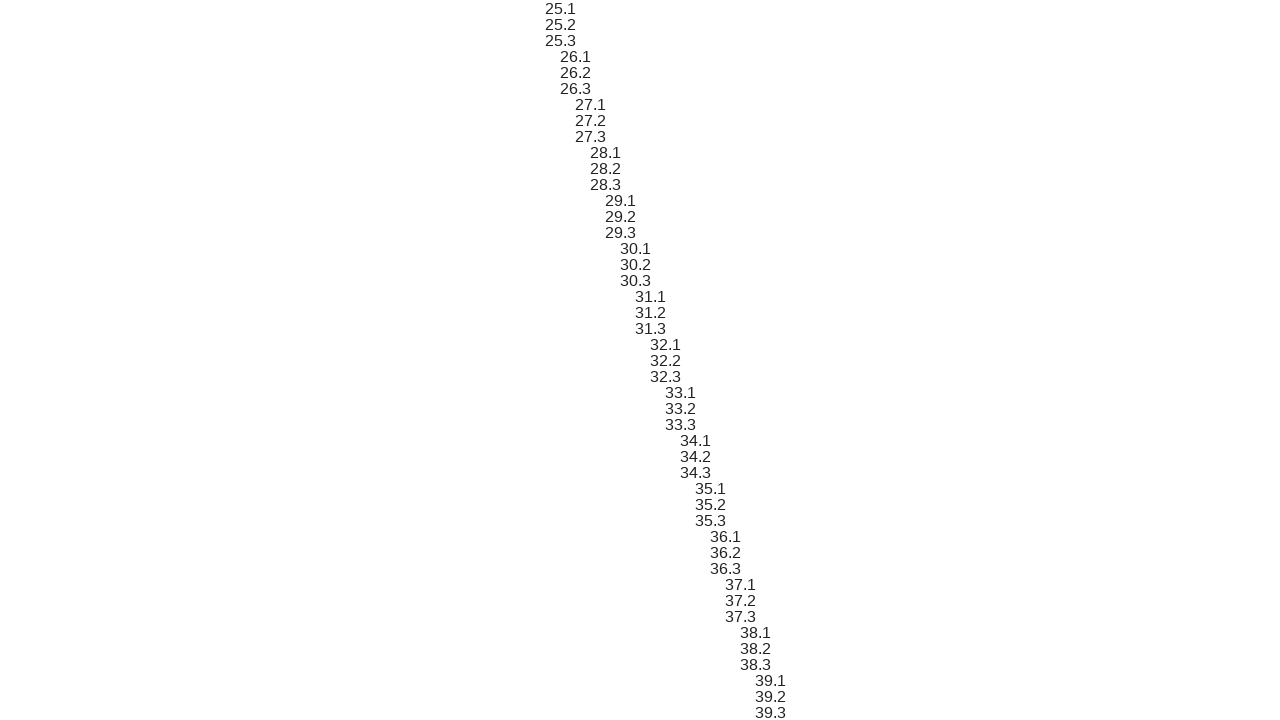

Scrolled sibling element 76 into view
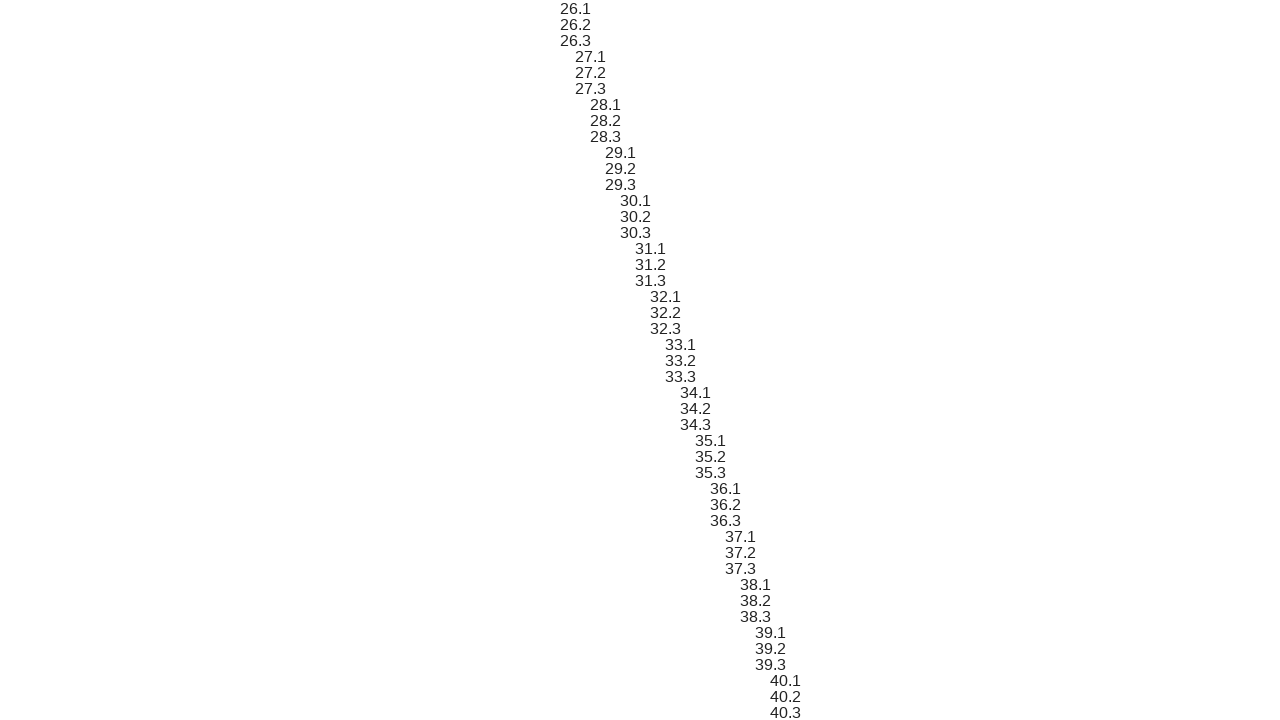

Verified sibling element 76 content matches expected format '26.1'
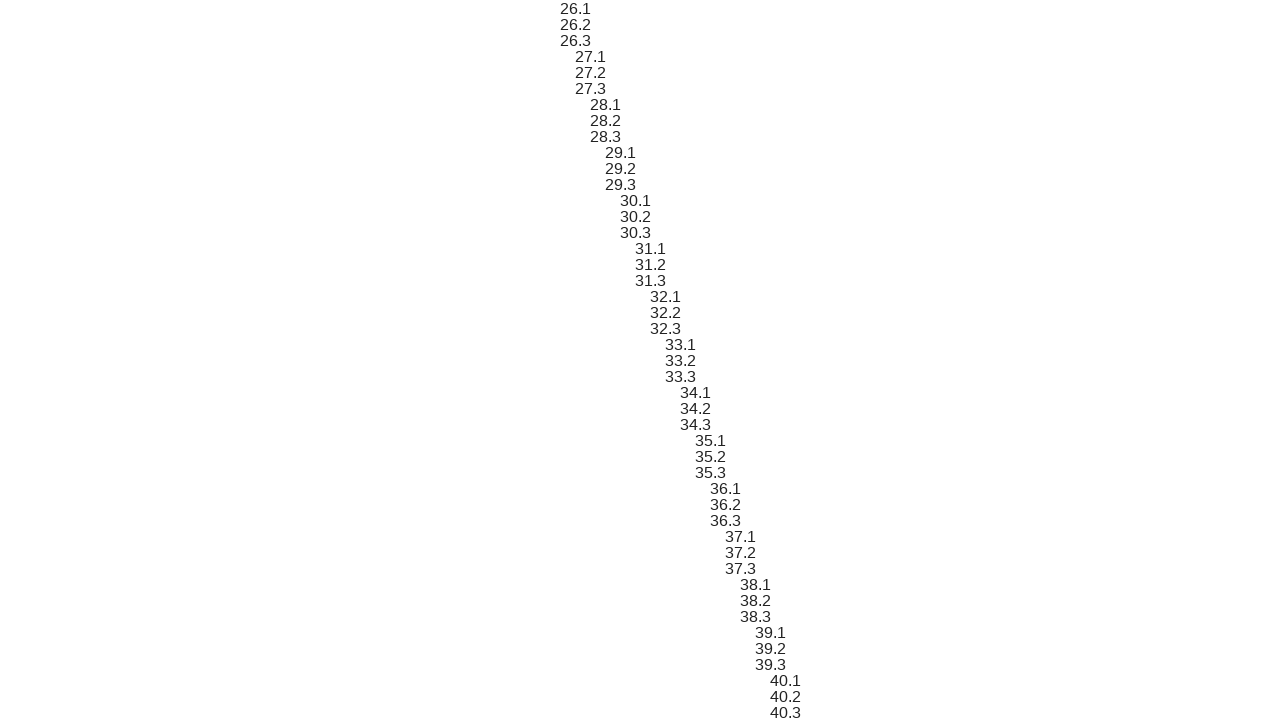

Scrolled sibling element 77 into view
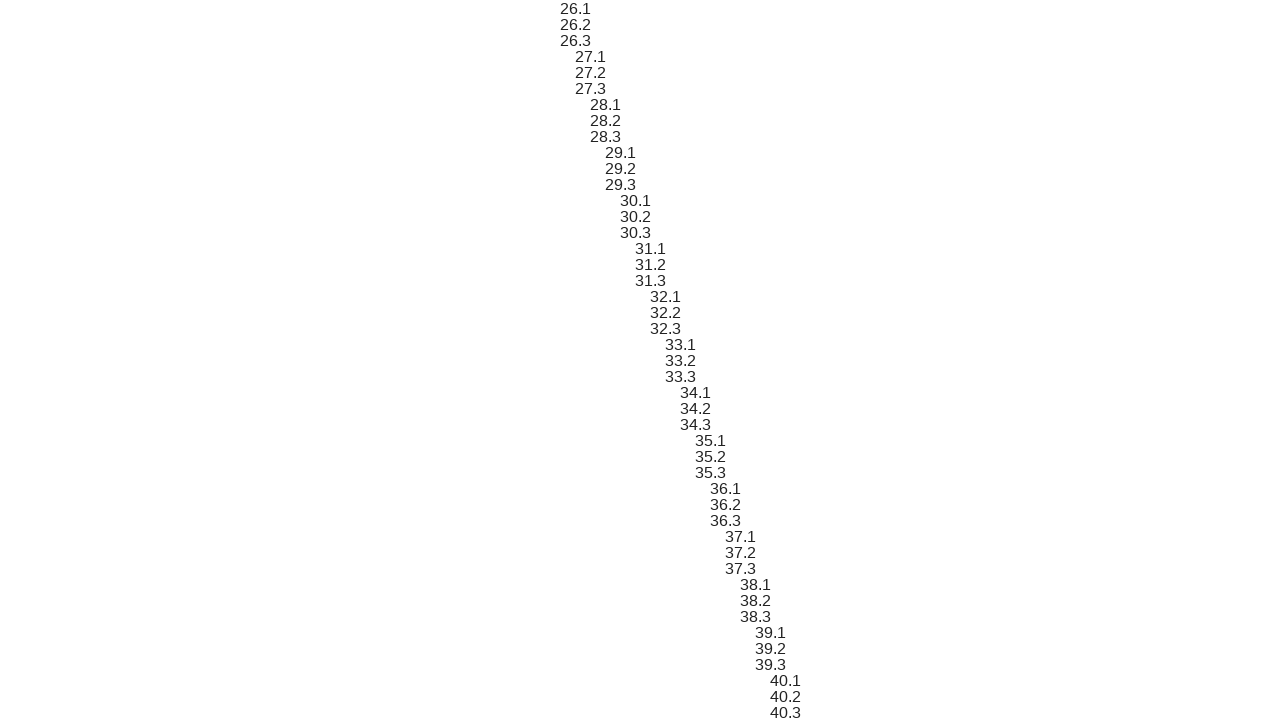

Verified sibling element 77 content matches expected format '26.2'
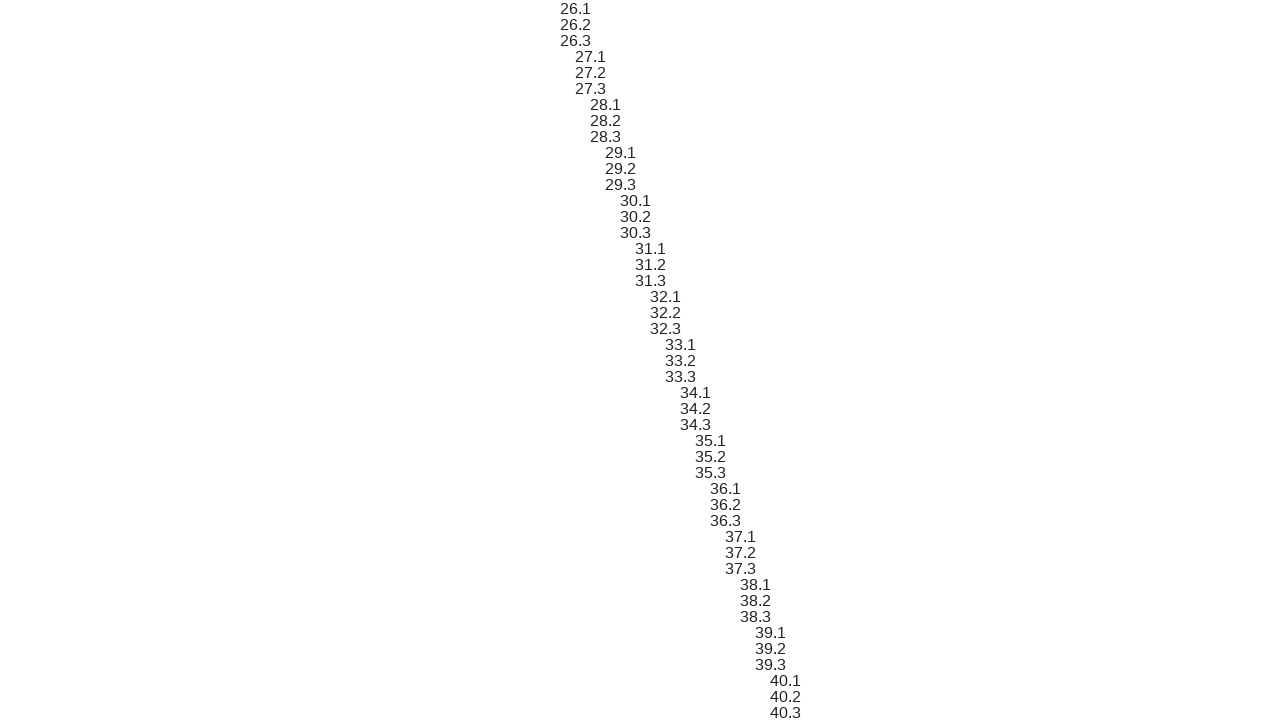

Scrolled sibling element 78 into view
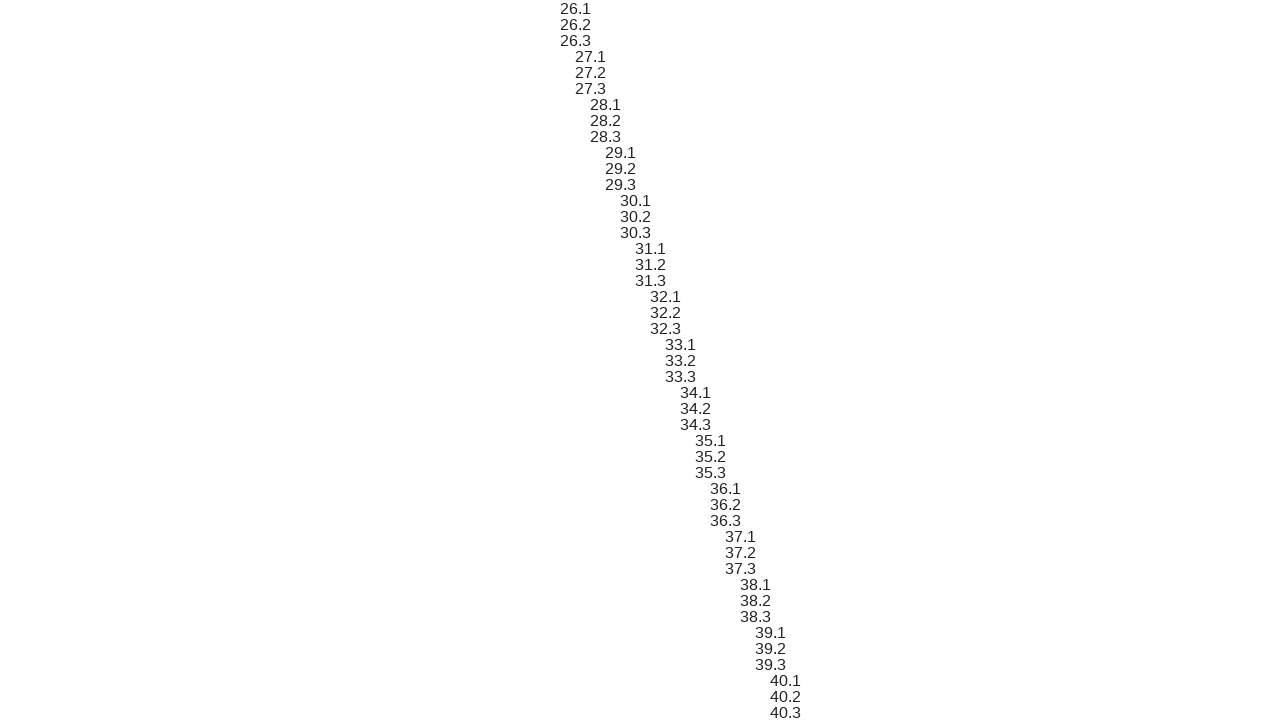

Verified sibling element 78 content matches expected format '26.3'
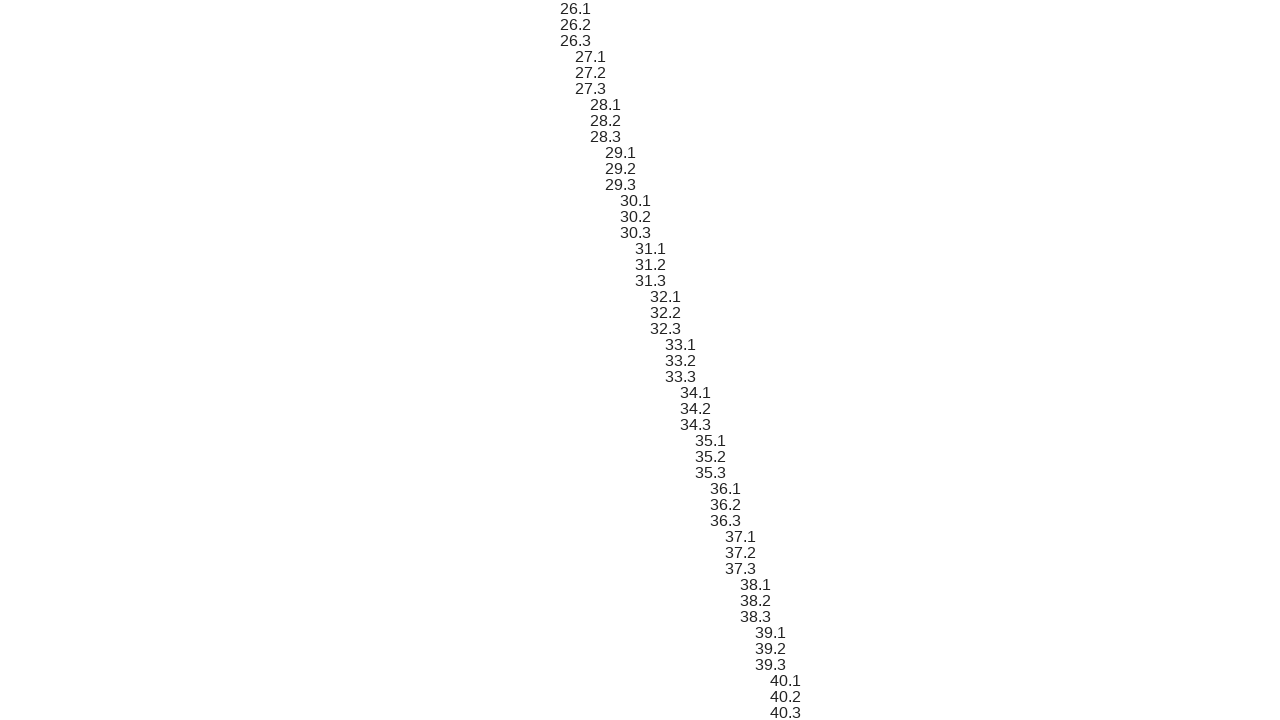

Scrolled sibling element 79 into view
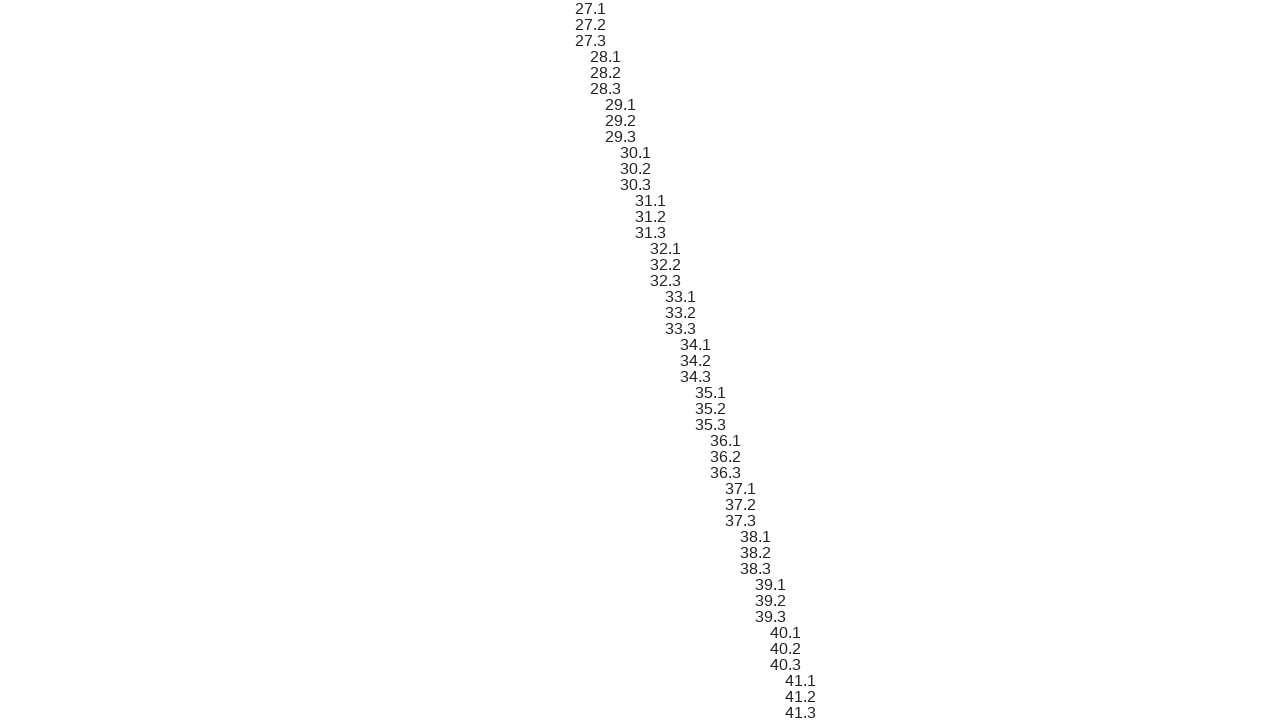

Verified sibling element 79 content matches expected format '27.1'
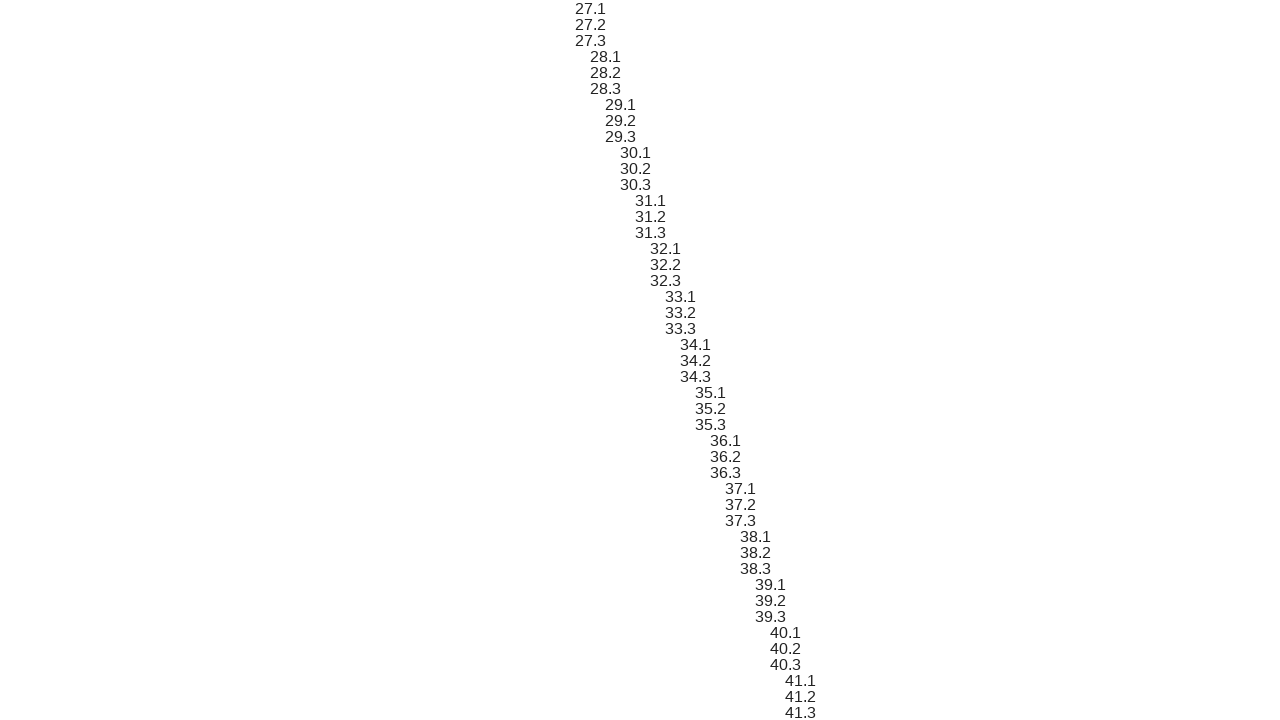

Scrolled sibling element 80 into view
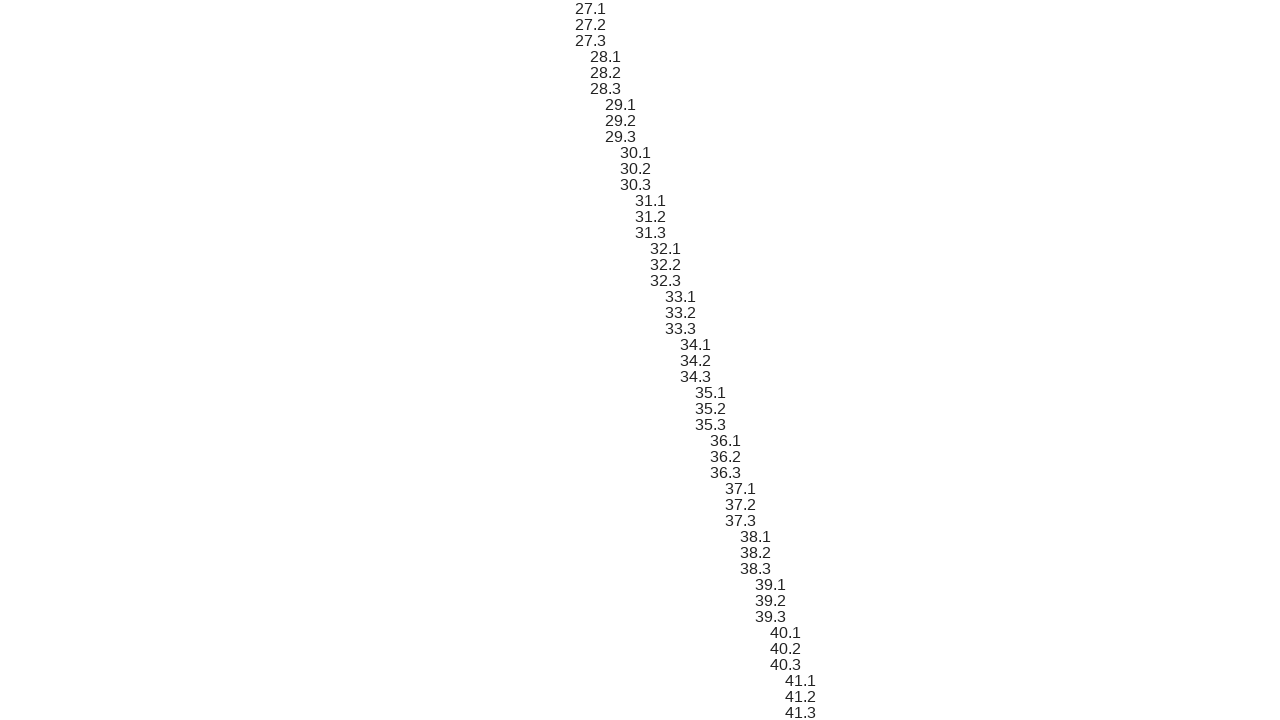

Verified sibling element 80 content matches expected format '27.2'
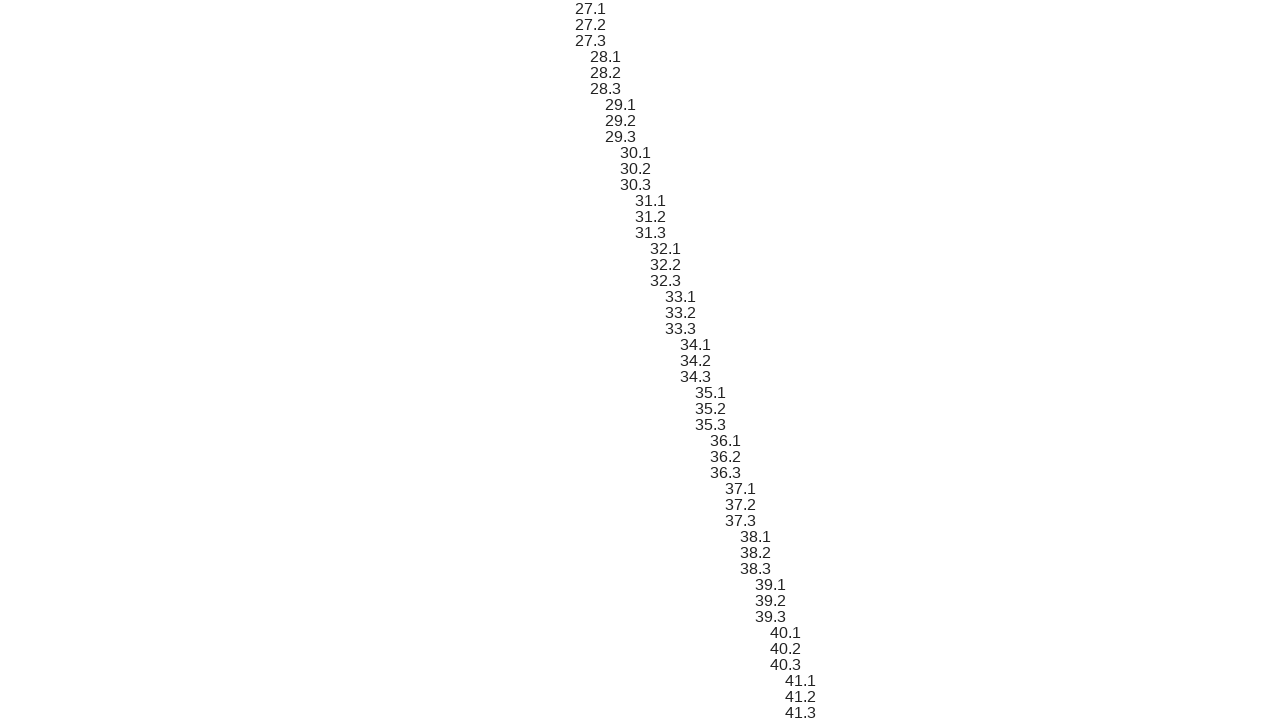

Scrolled sibling element 81 into view
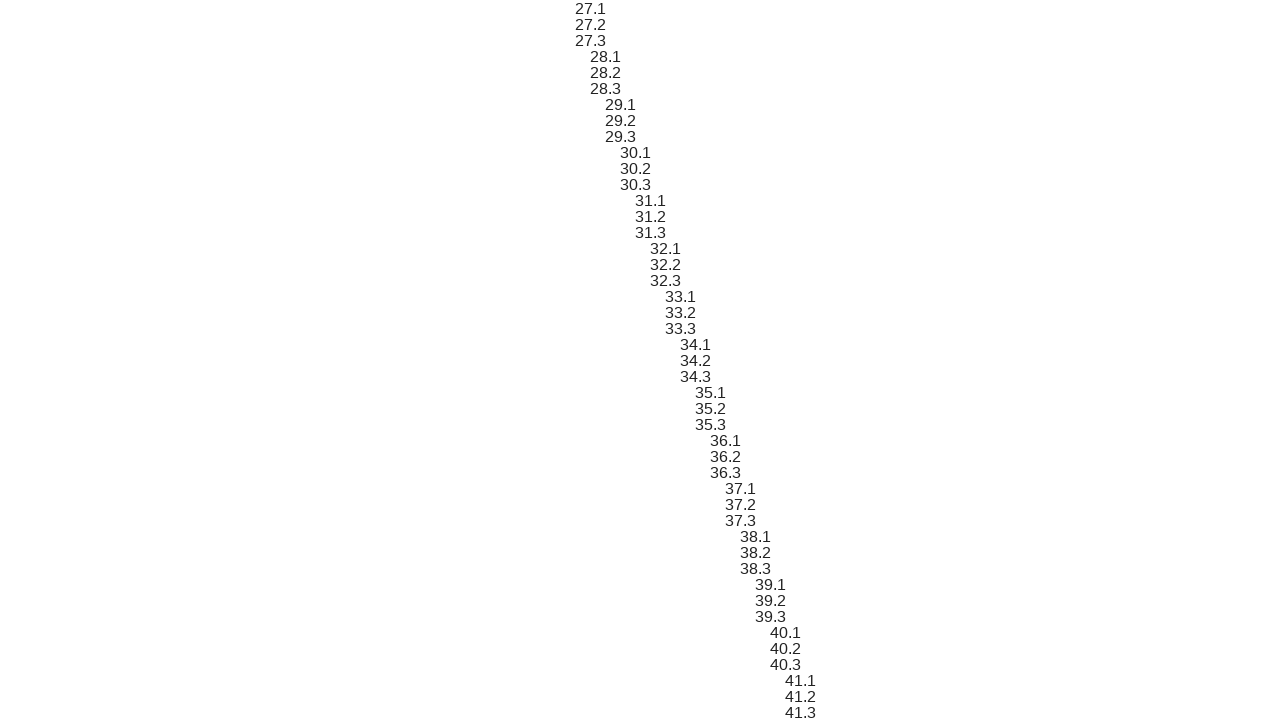

Verified sibling element 81 content matches expected format '27.3'
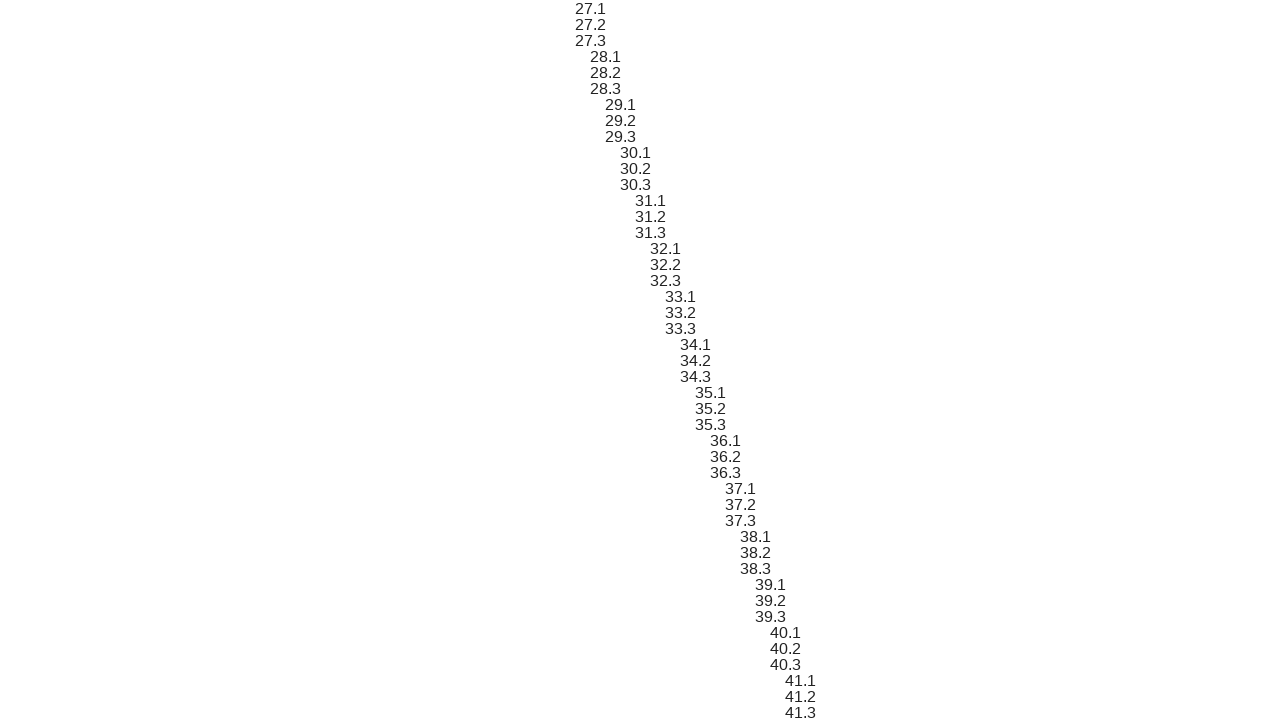

Scrolled sibling element 82 into view
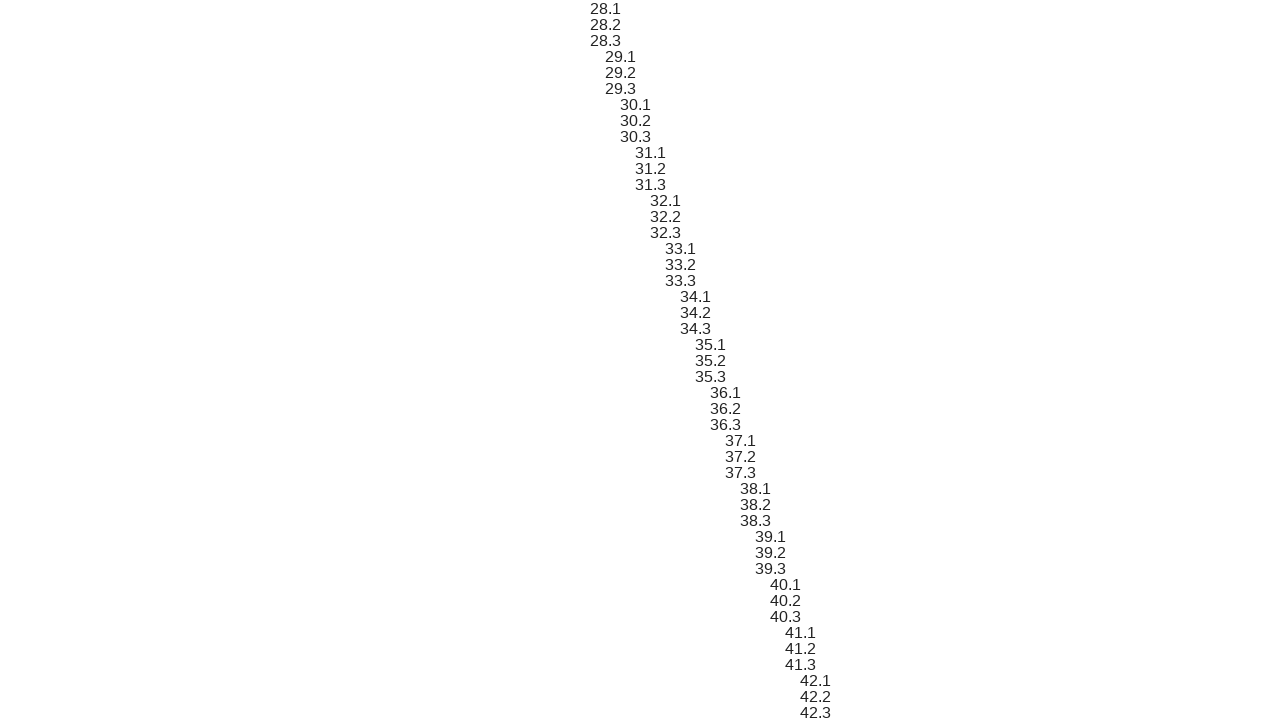

Verified sibling element 82 content matches expected format '28.1'
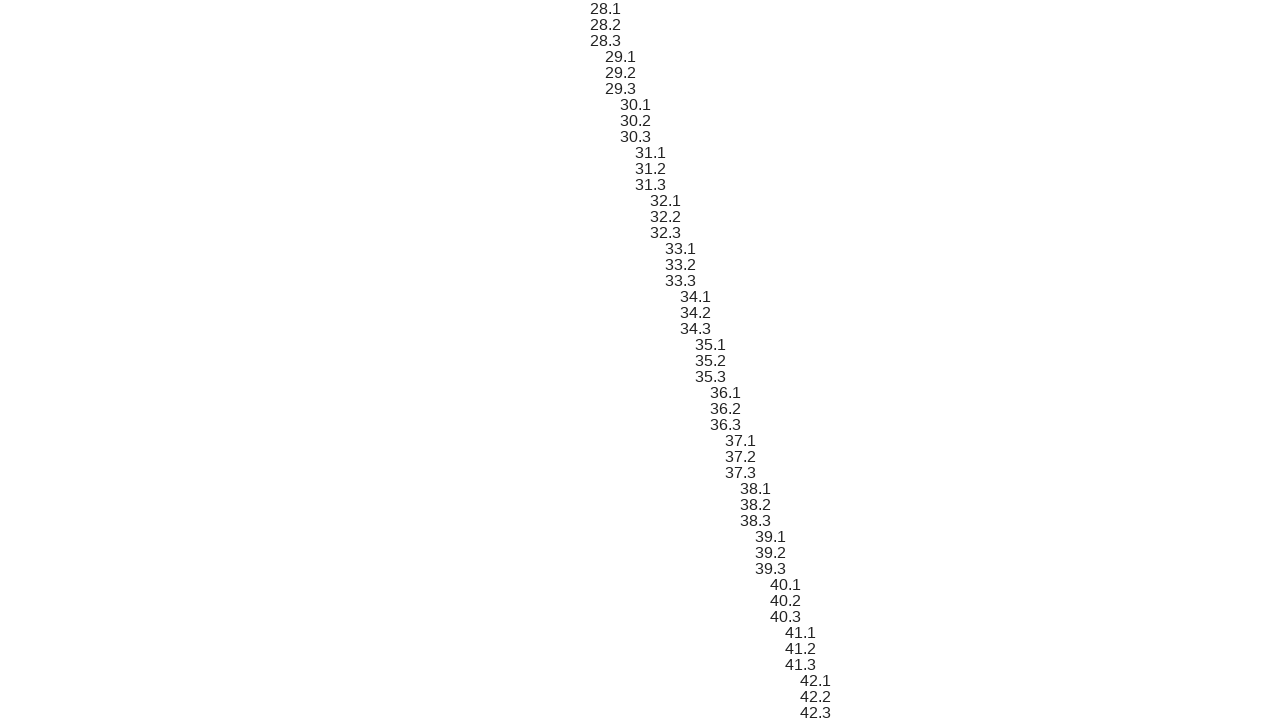

Scrolled sibling element 83 into view
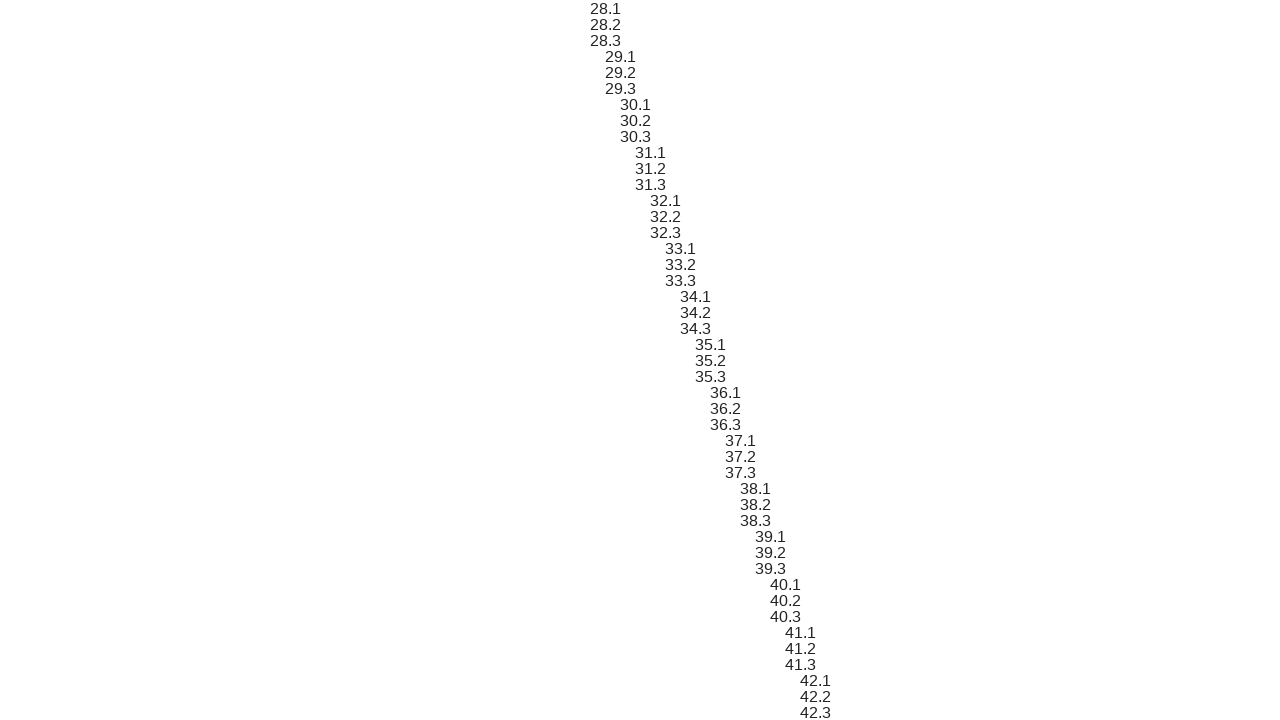

Verified sibling element 83 content matches expected format '28.2'
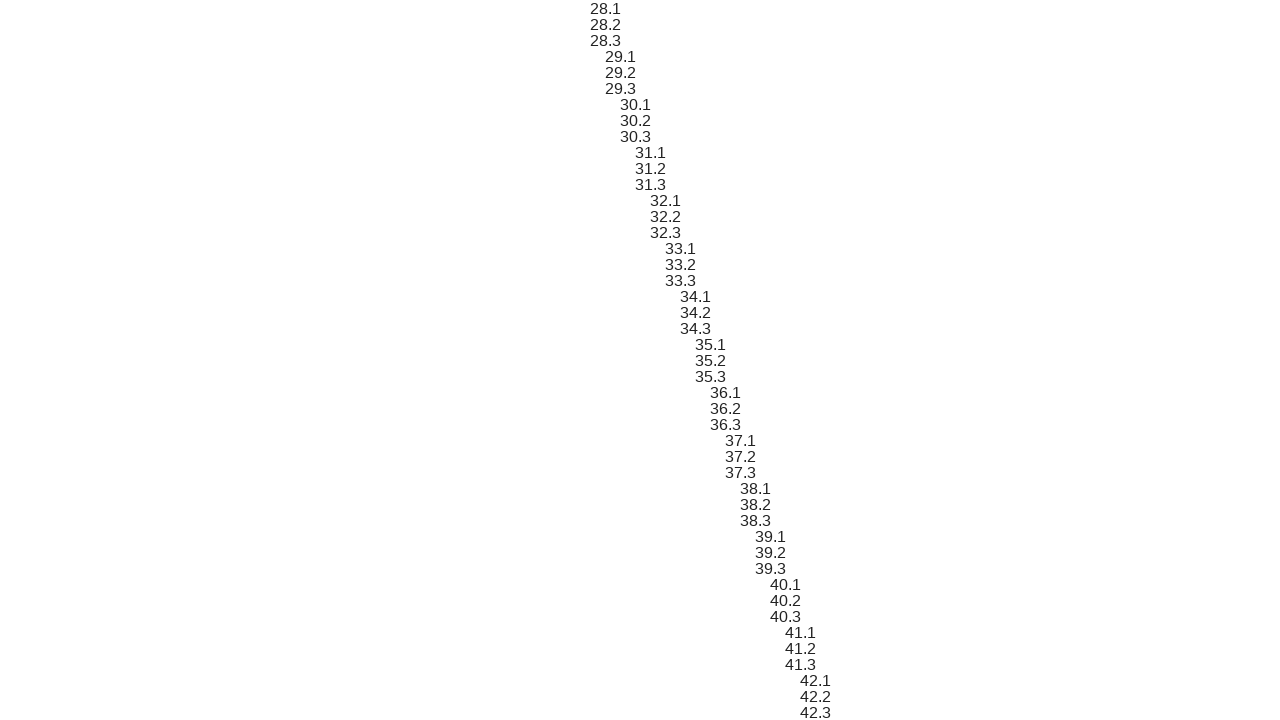

Scrolled sibling element 84 into view
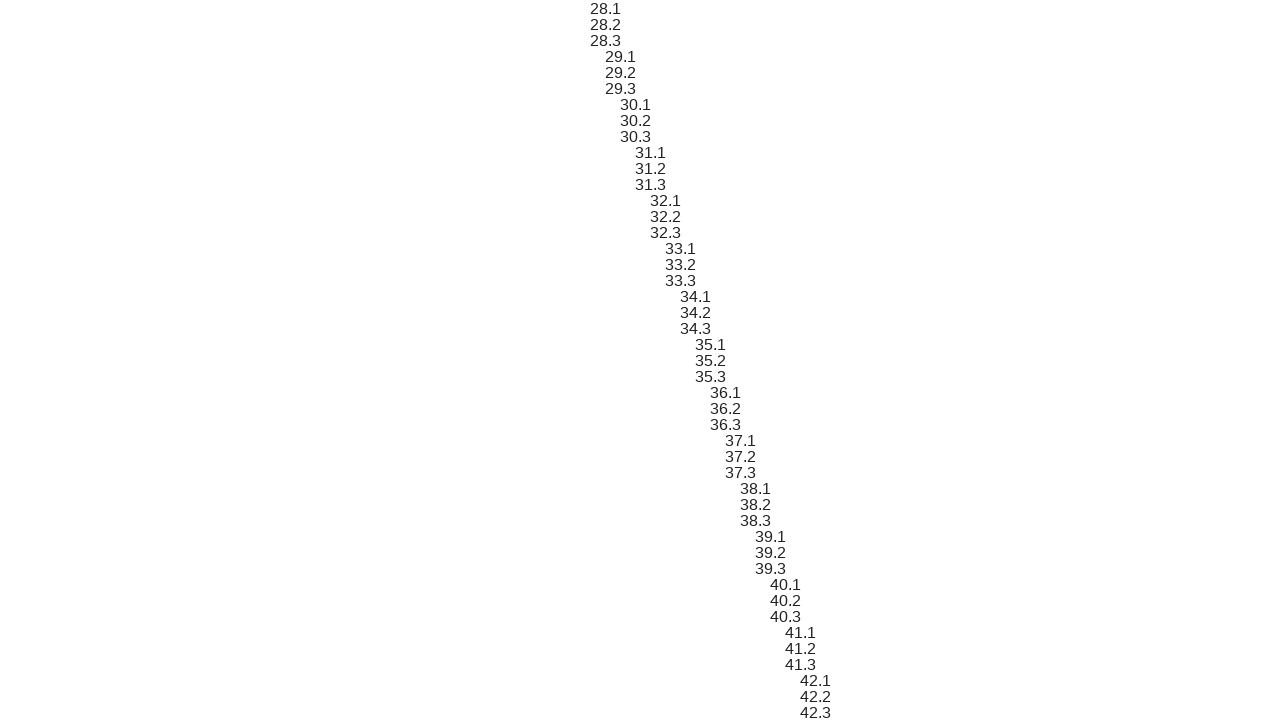

Verified sibling element 84 content matches expected format '28.3'
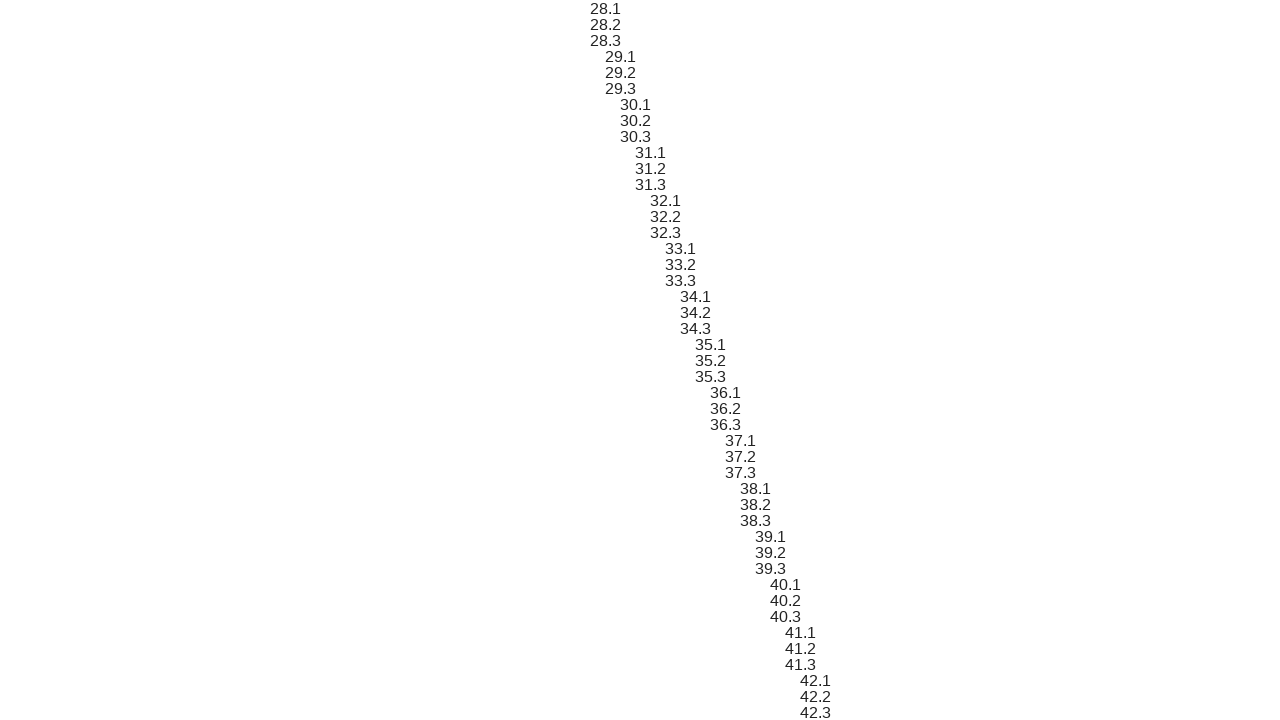

Scrolled sibling element 85 into view
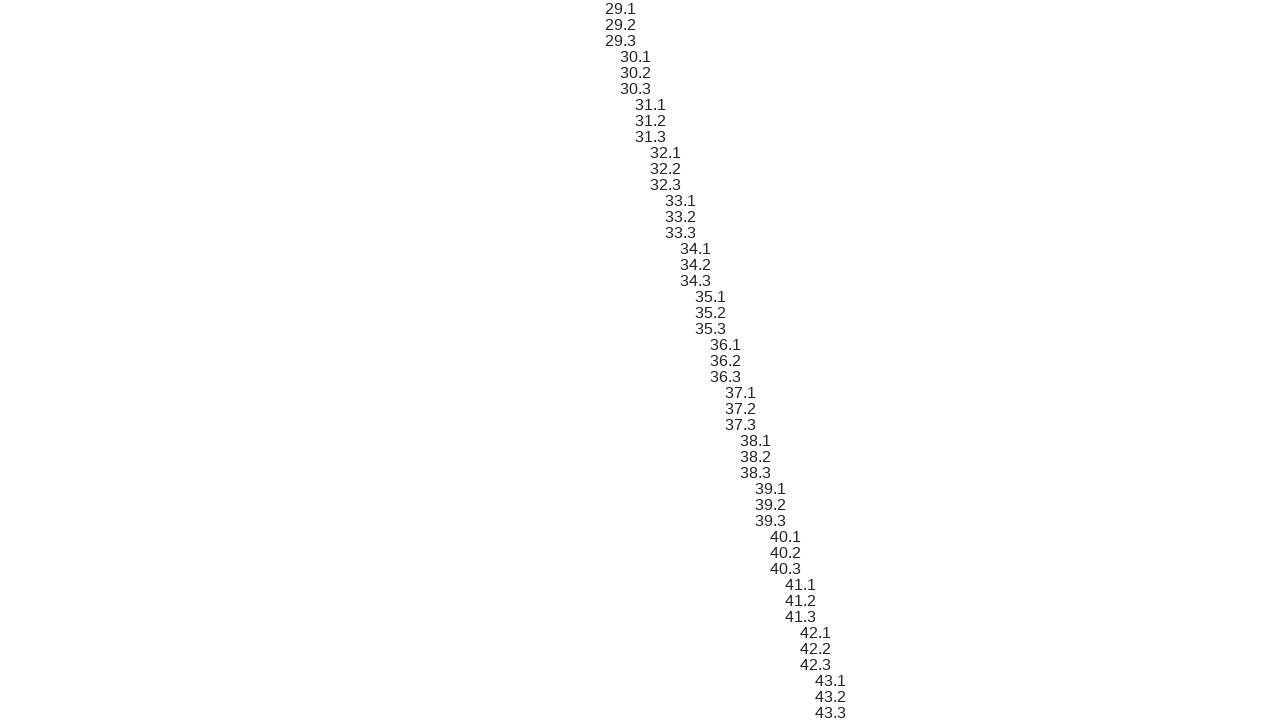

Verified sibling element 85 content matches expected format '29.1'
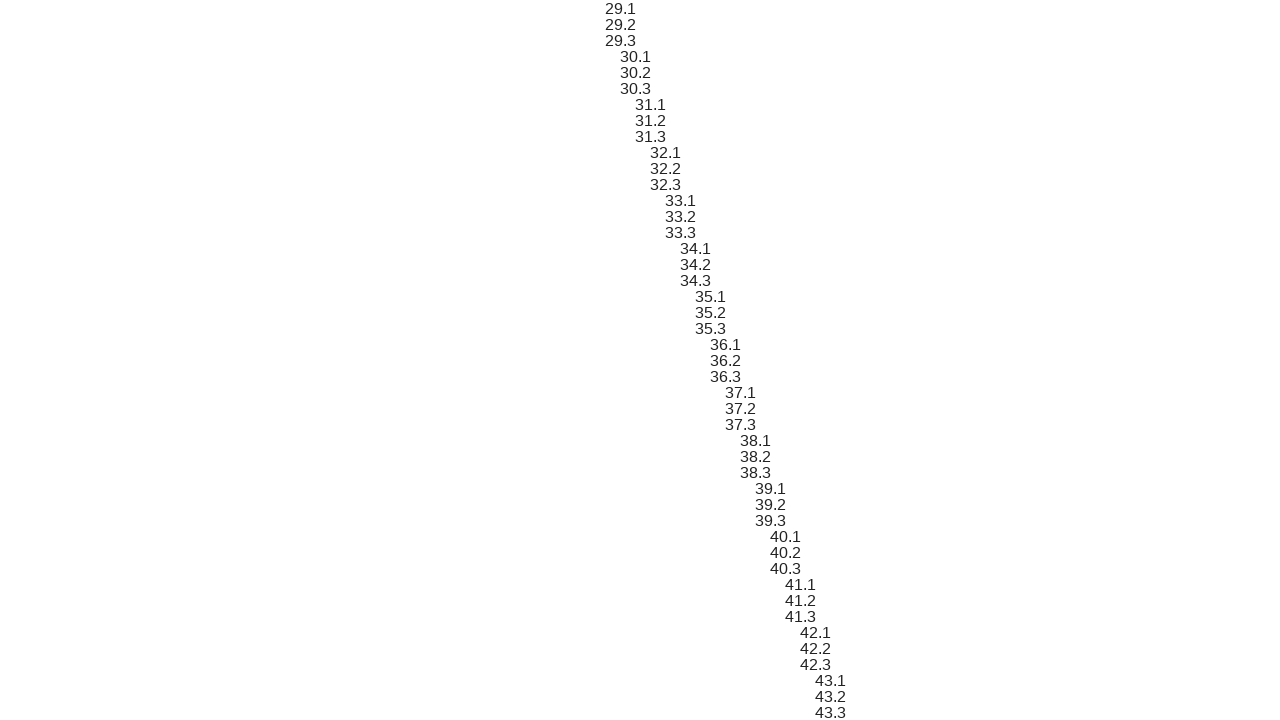

Scrolled sibling element 86 into view
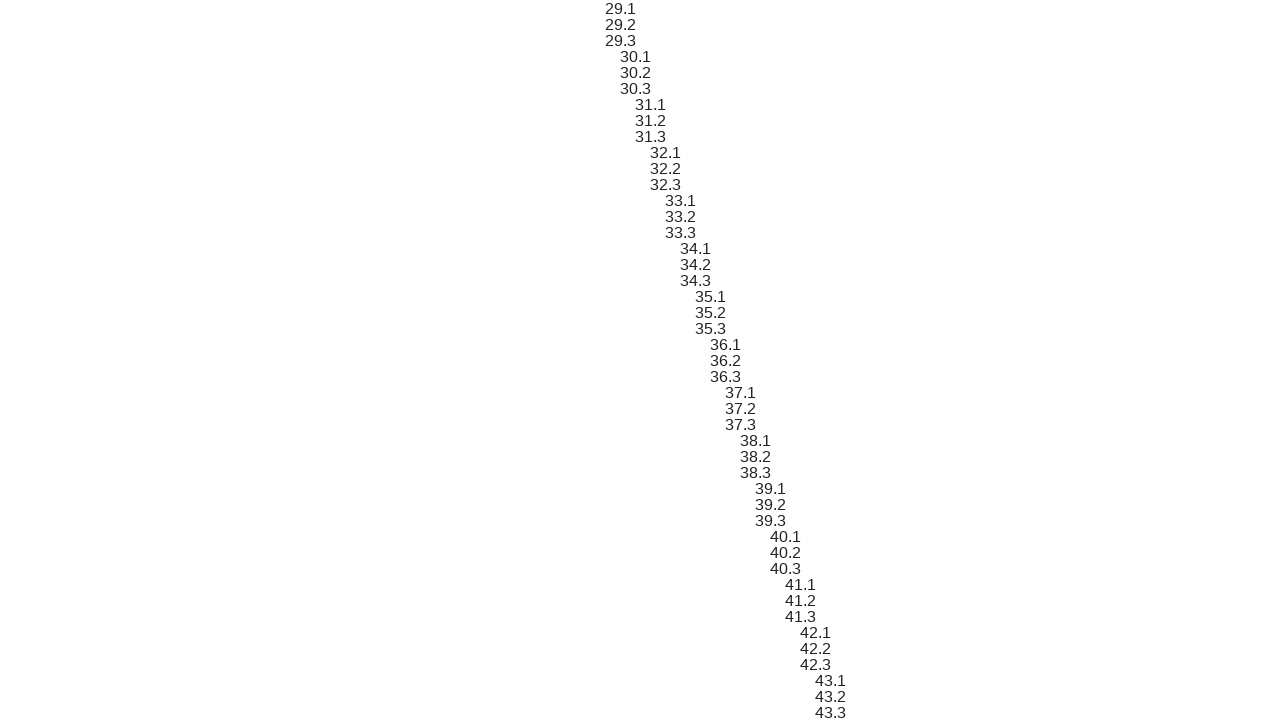

Verified sibling element 86 content matches expected format '29.2'
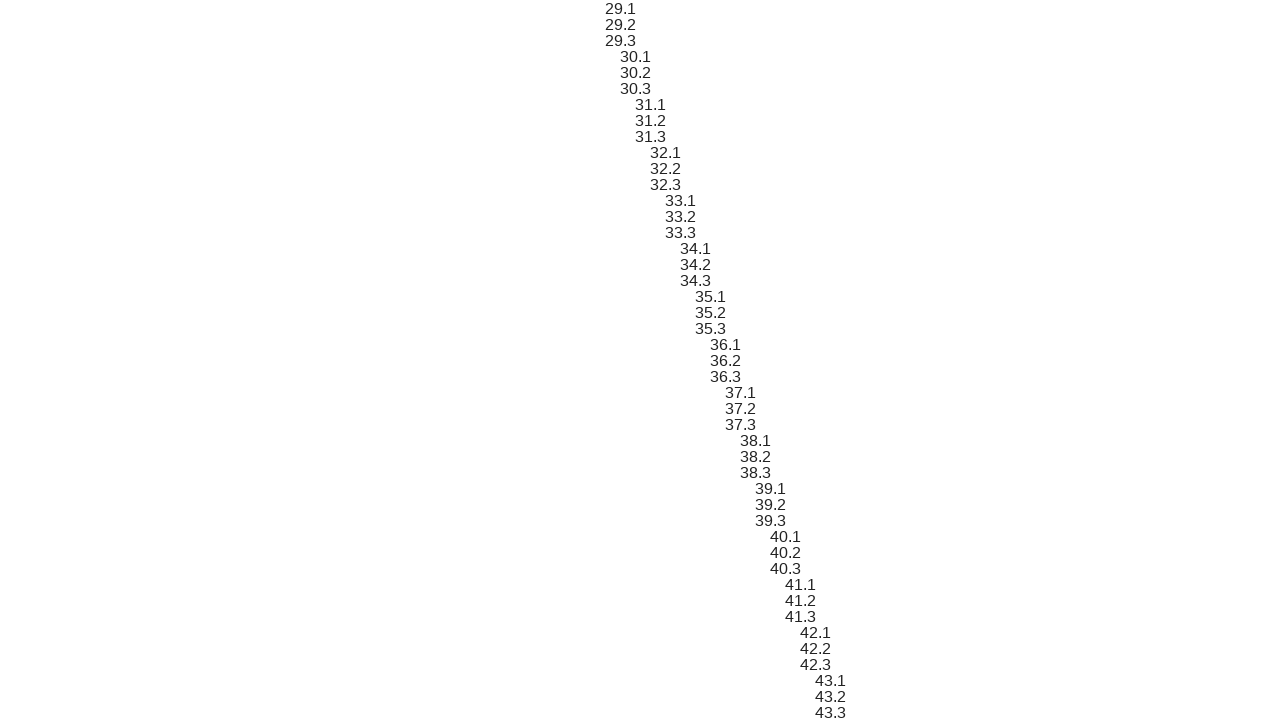

Scrolled sibling element 87 into view
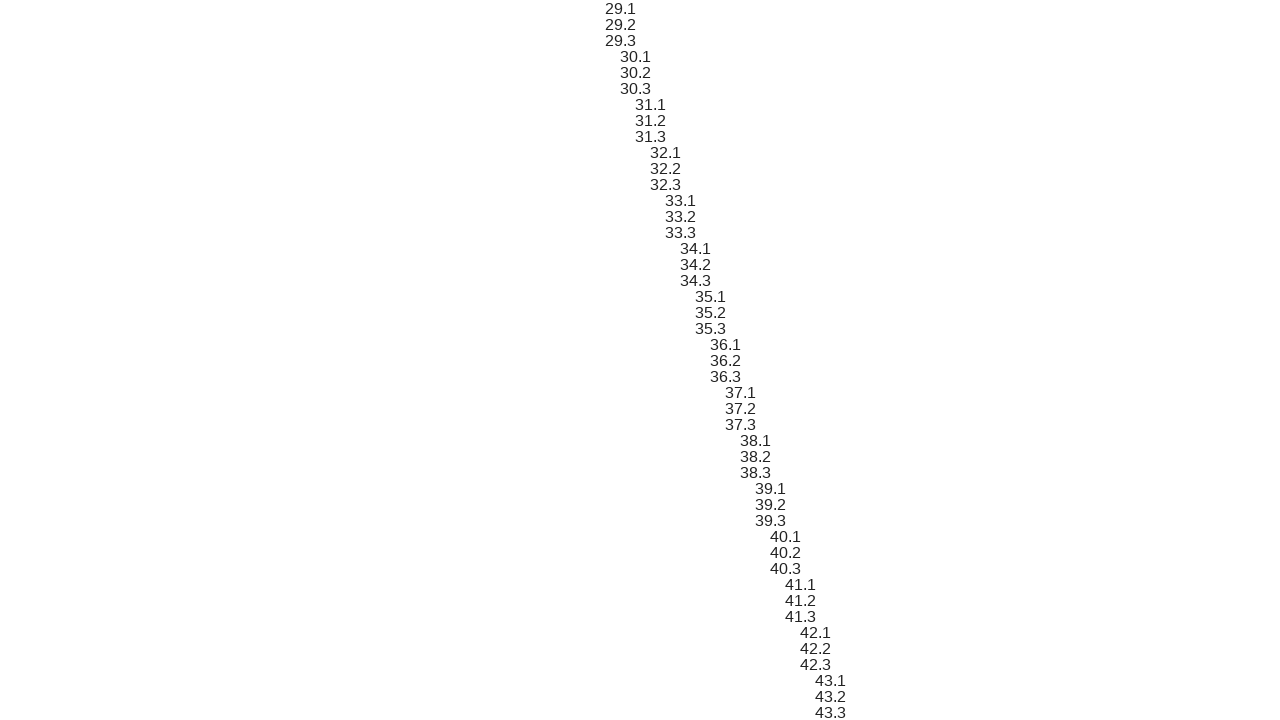

Verified sibling element 87 content matches expected format '29.3'
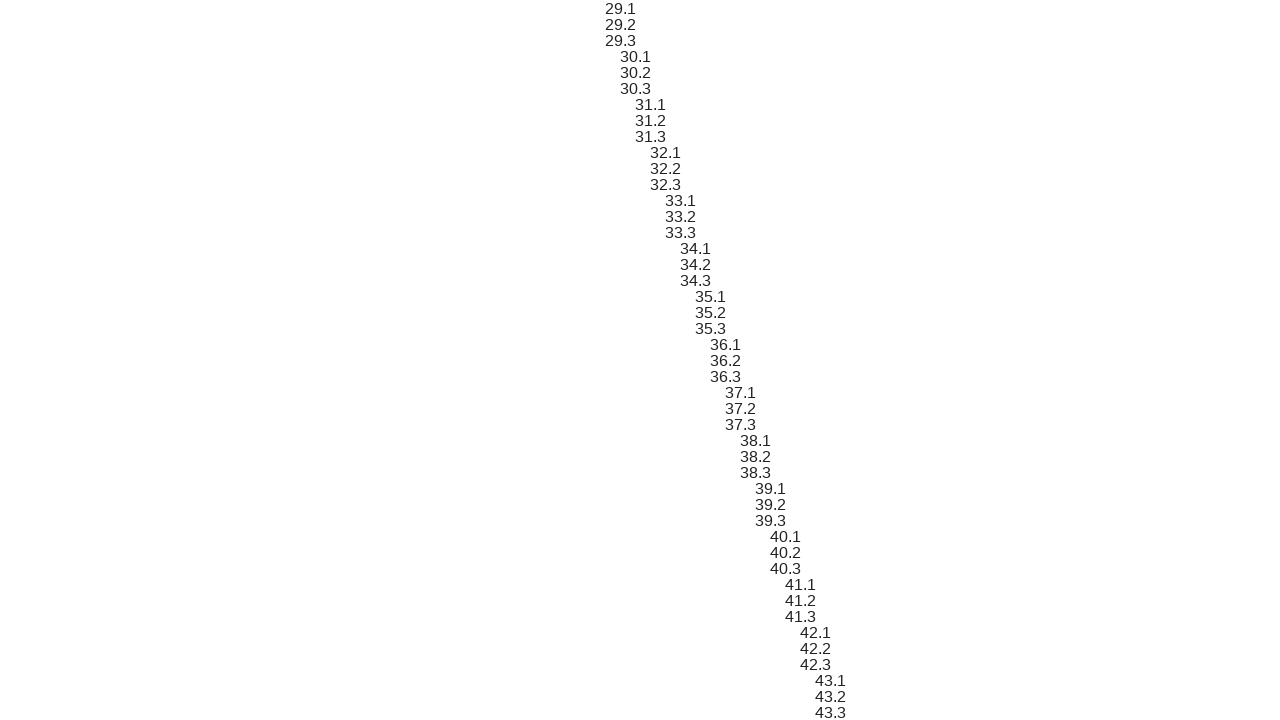

Scrolled sibling element 88 into view
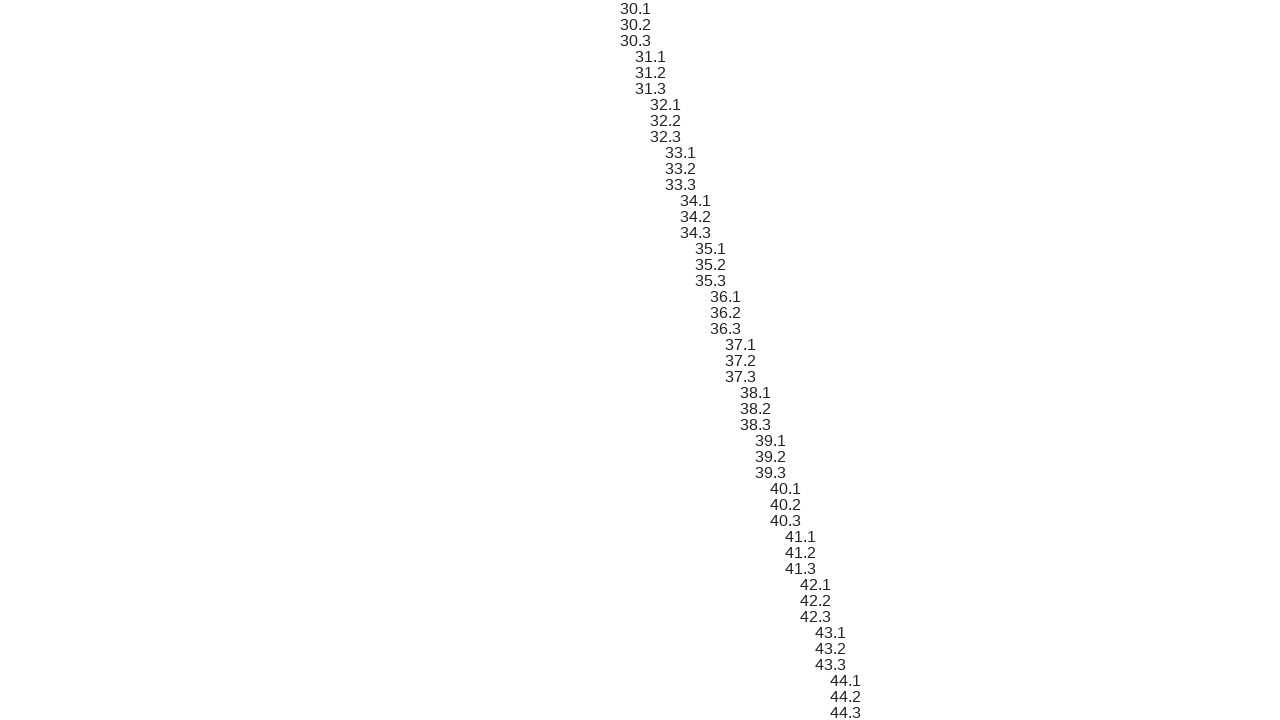

Verified sibling element 88 content matches expected format '30.1'
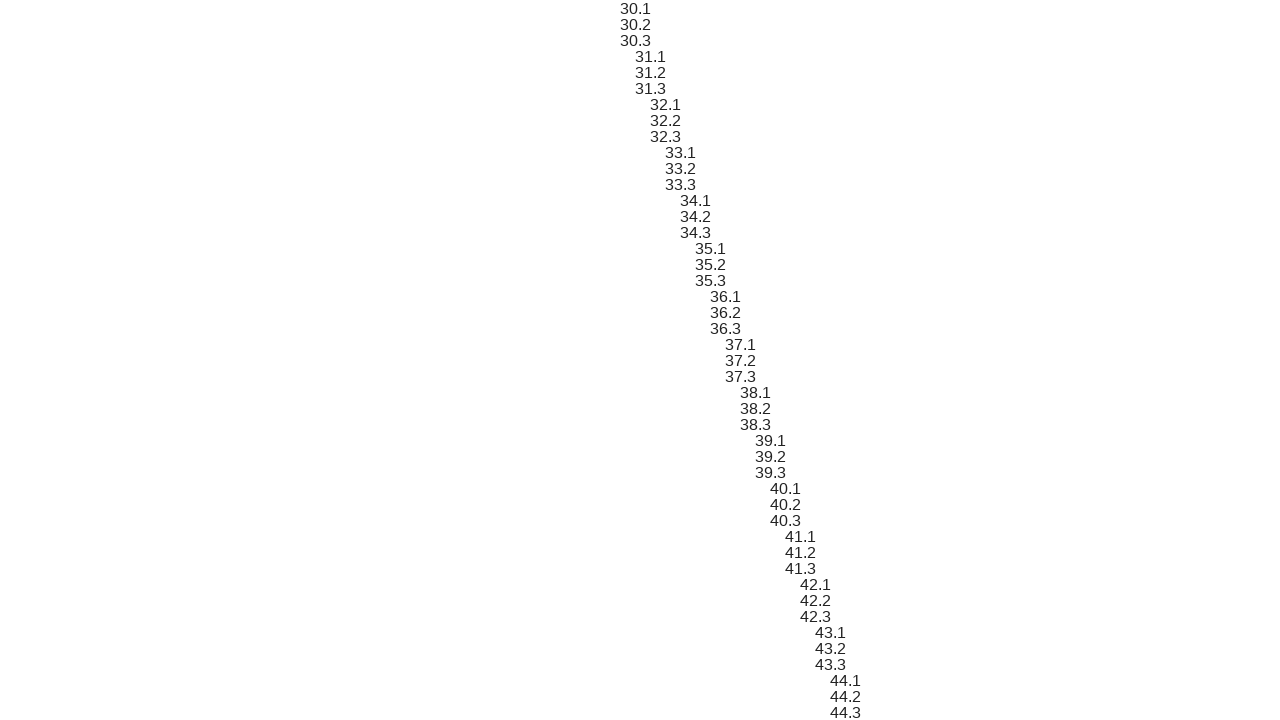

Scrolled sibling element 89 into view
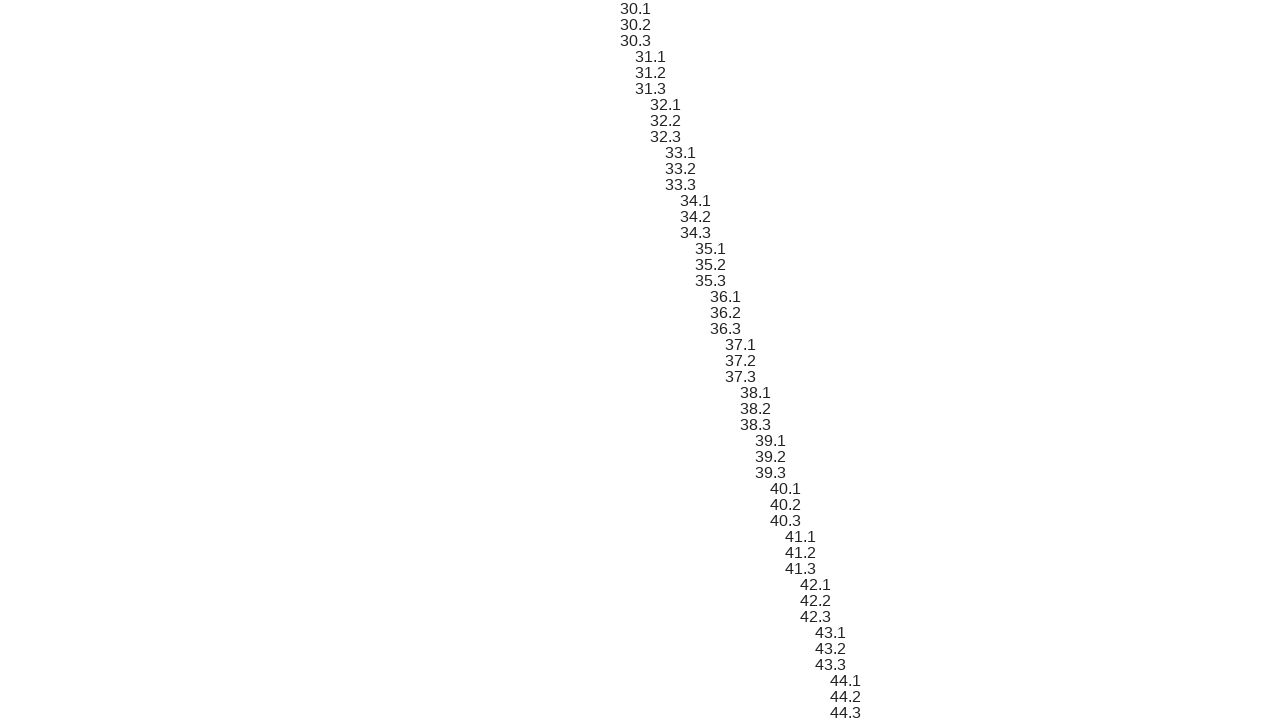

Verified sibling element 89 content matches expected format '30.2'
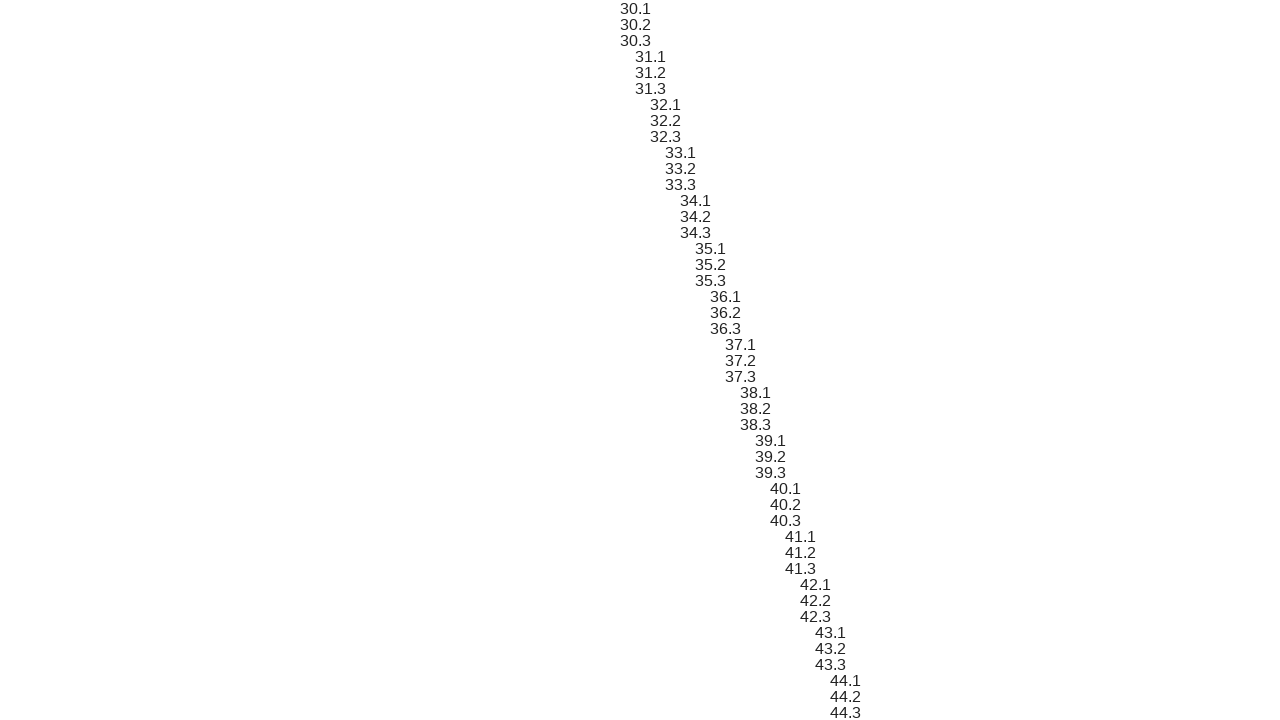

Scrolled sibling element 90 into view
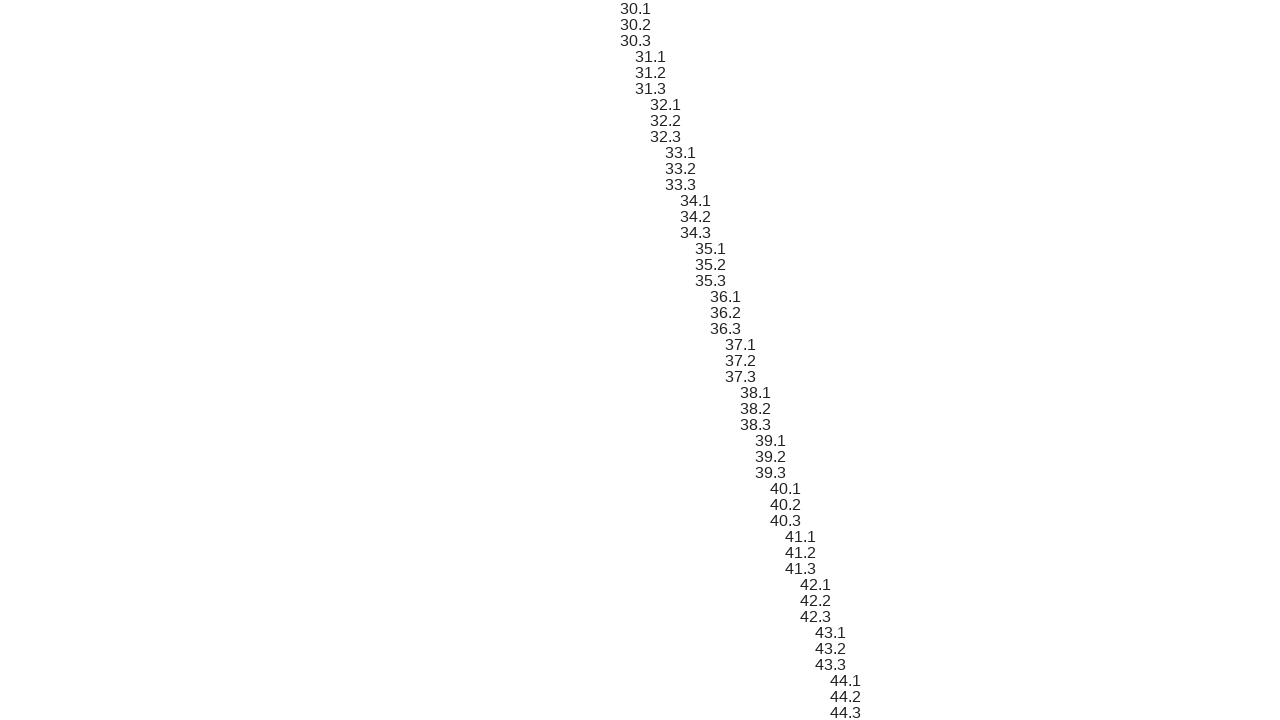

Verified sibling element 90 content matches expected format '30.3'
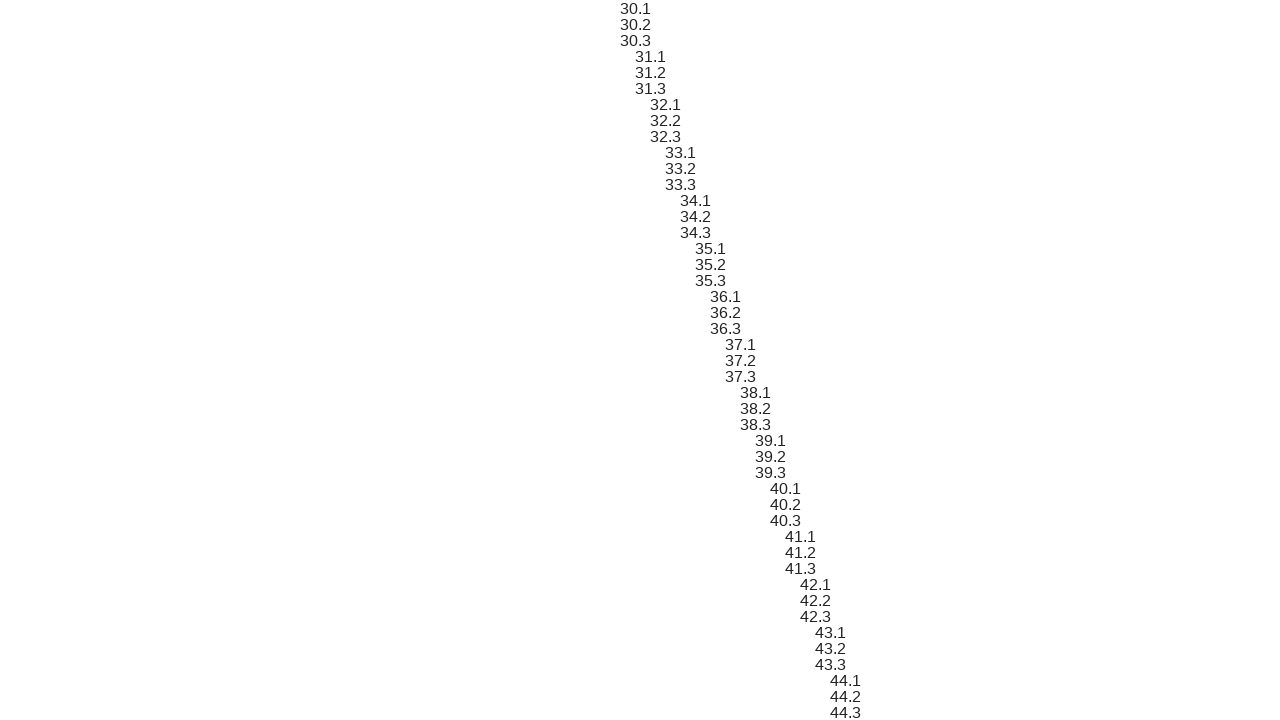

Scrolled sibling element 91 into view
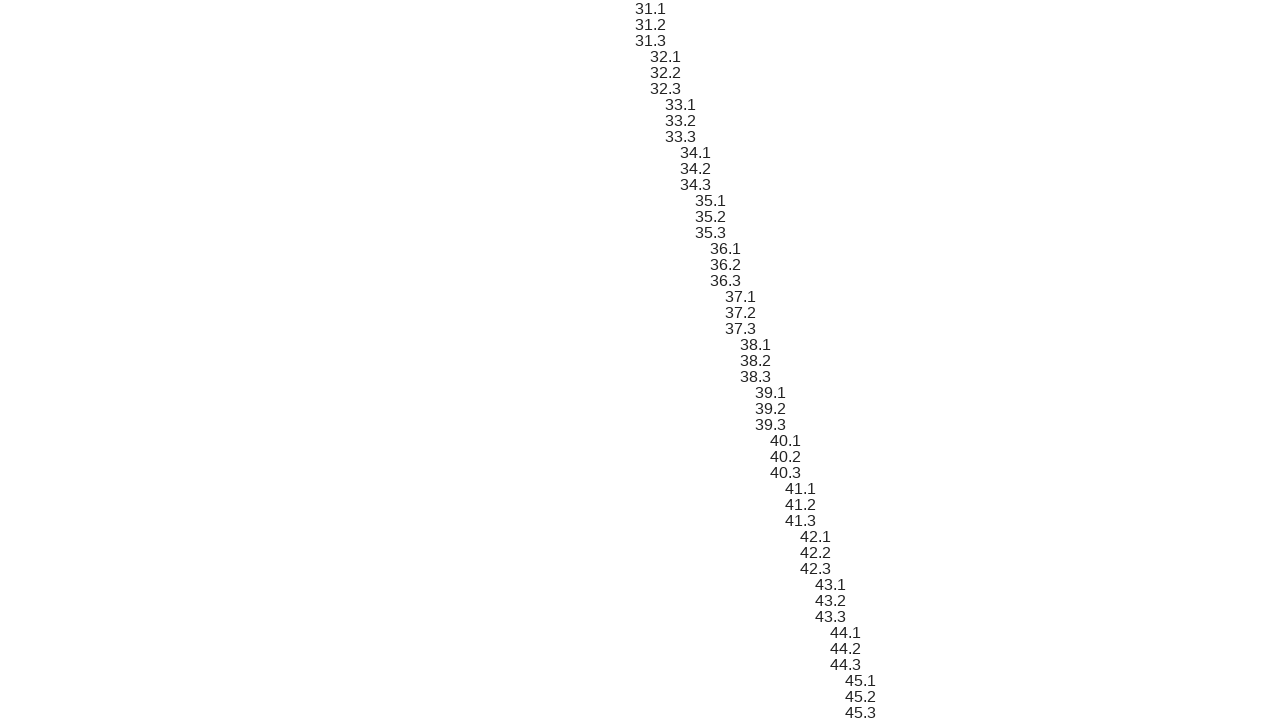

Verified sibling element 91 content matches expected format '31.1'
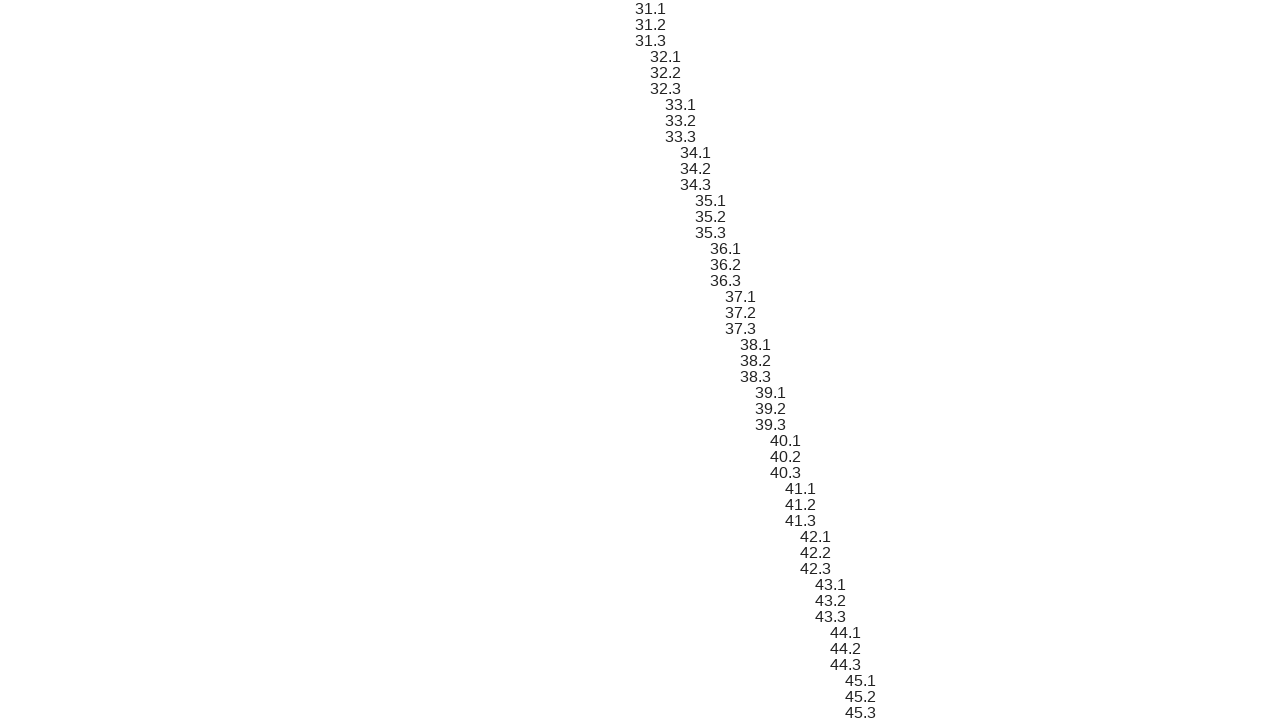

Scrolled sibling element 92 into view
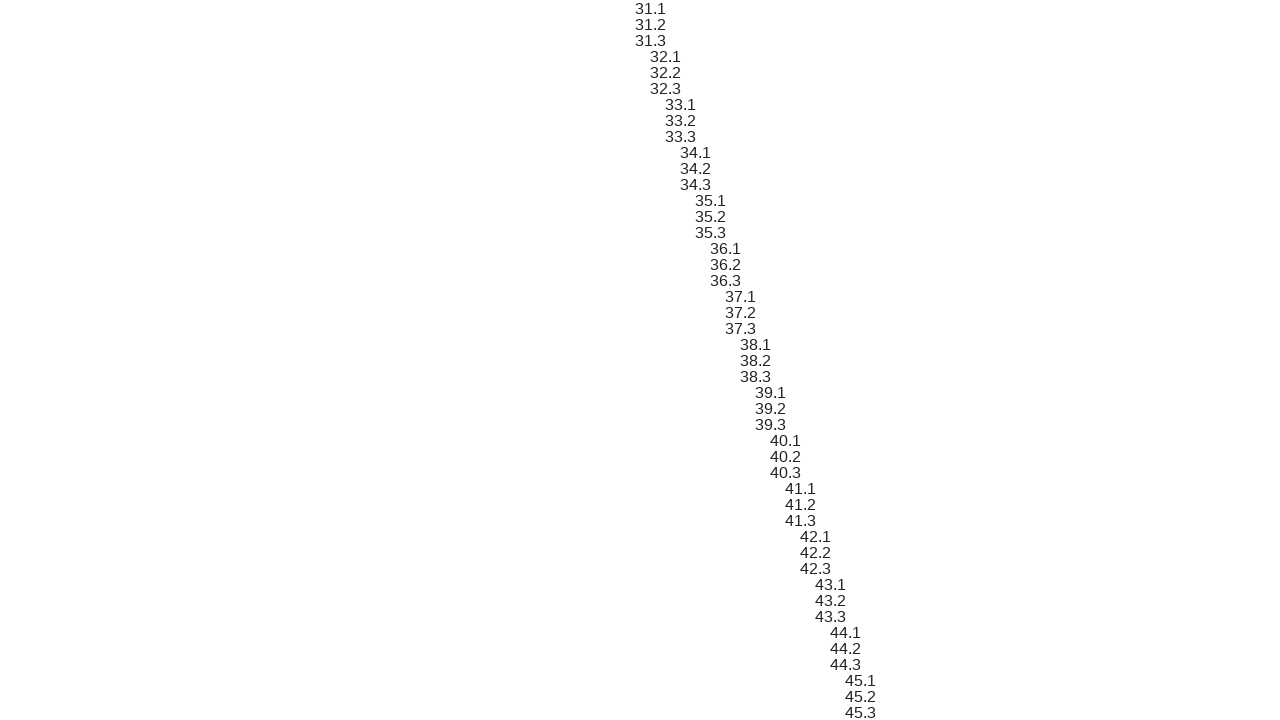

Verified sibling element 92 content matches expected format '31.2'
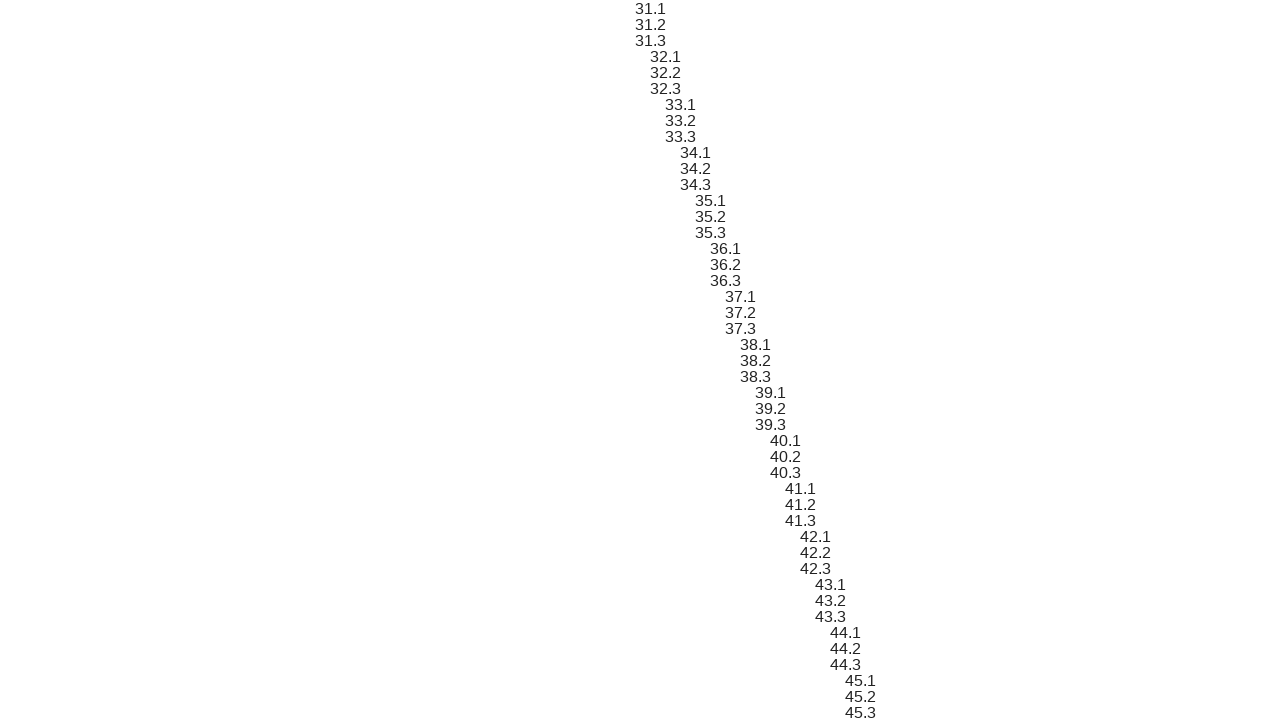

Scrolled sibling element 93 into view
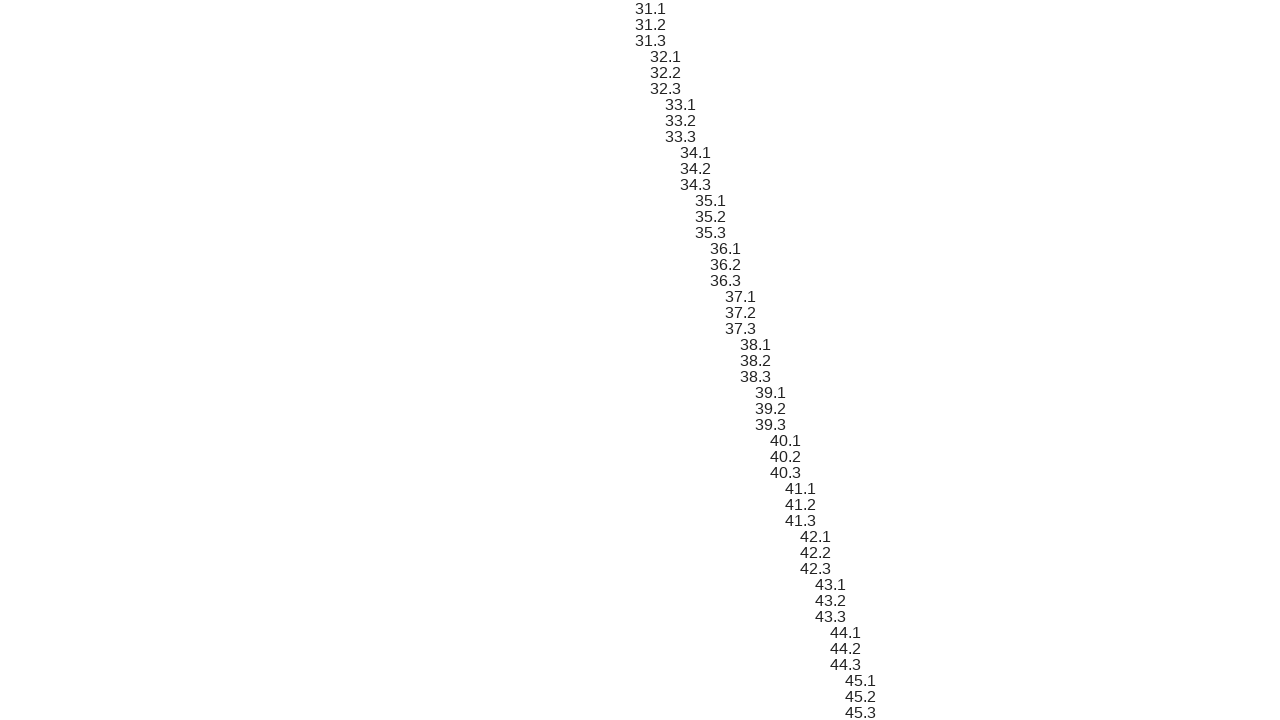

Verified sibling element 93 content matches expected format '31.3'
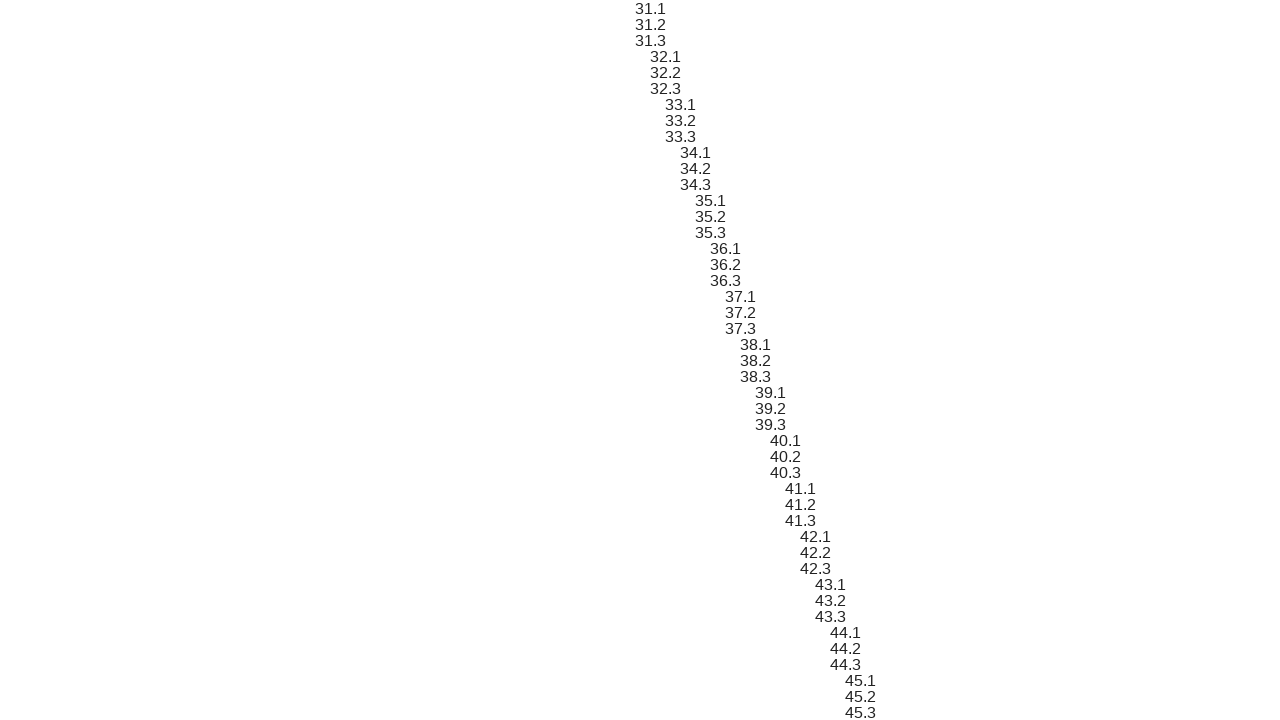

Scrolled sibling element 94 into view
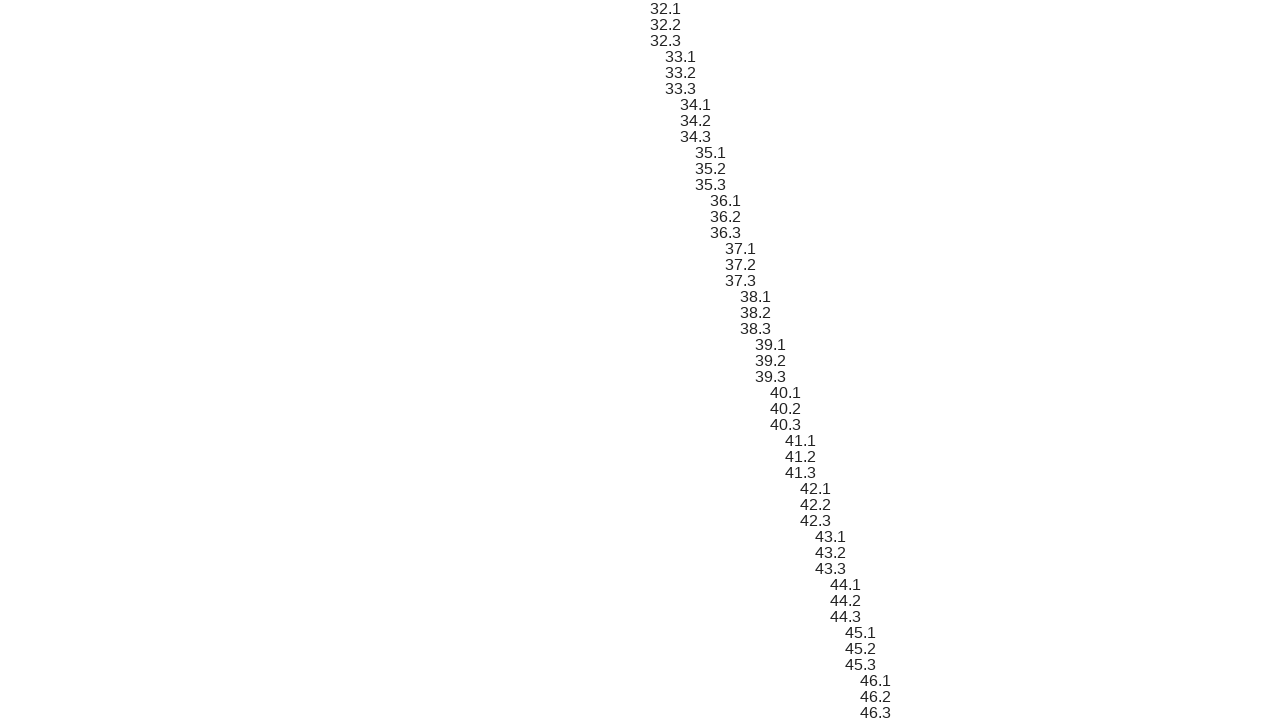

Verified sibling element 94 content matches expected format '32.1'
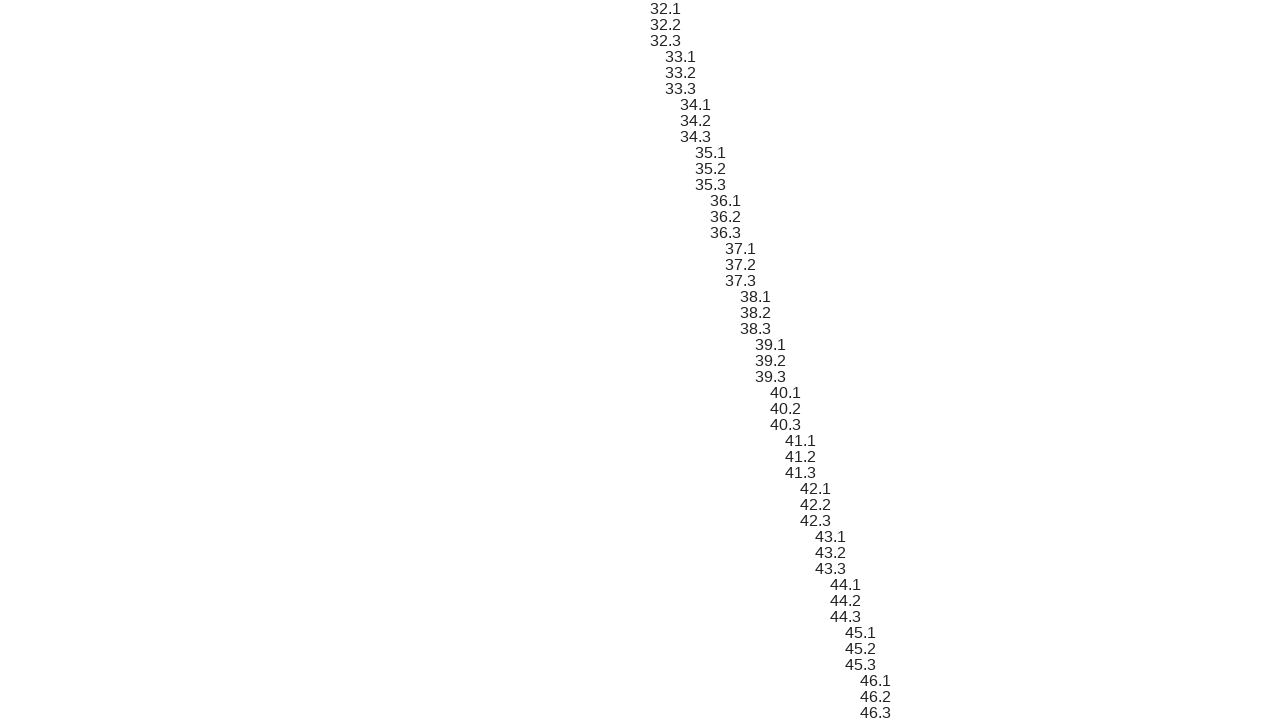

Scrolled sibling element 95 into view
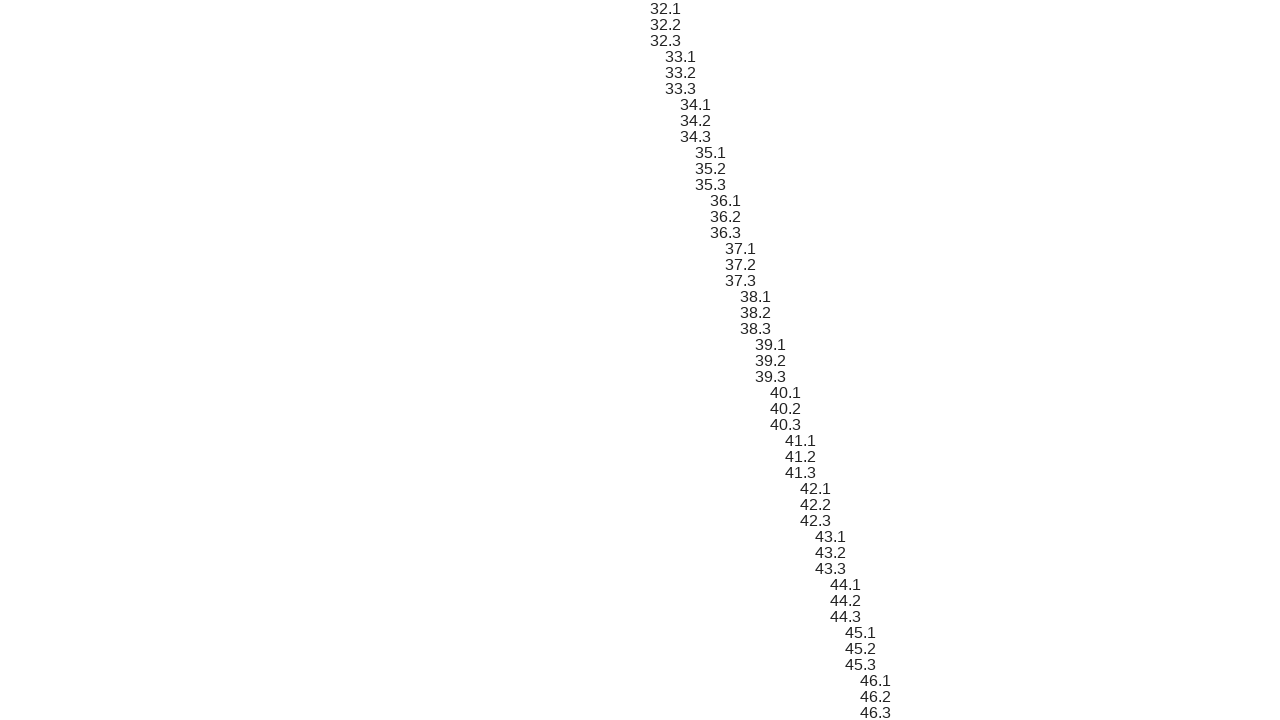

Verified sibling element 95 content matches expected format '32.2'
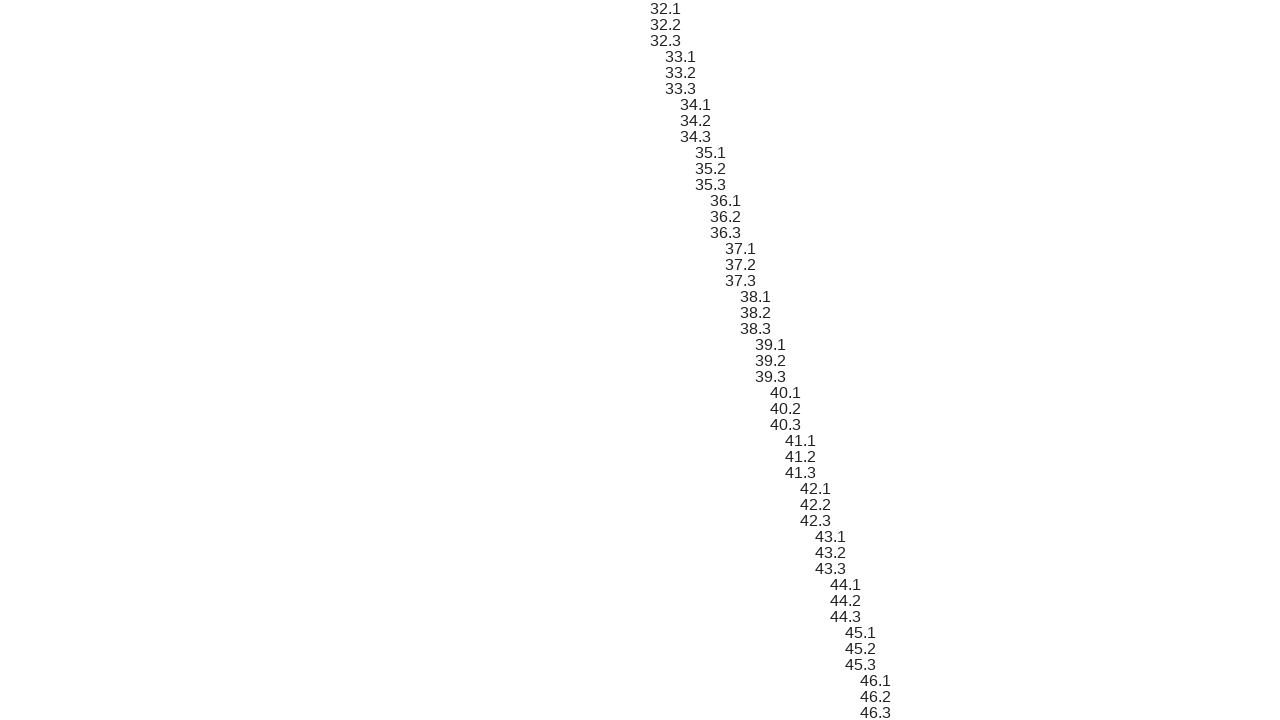

Scrolled sibling element 96 into view
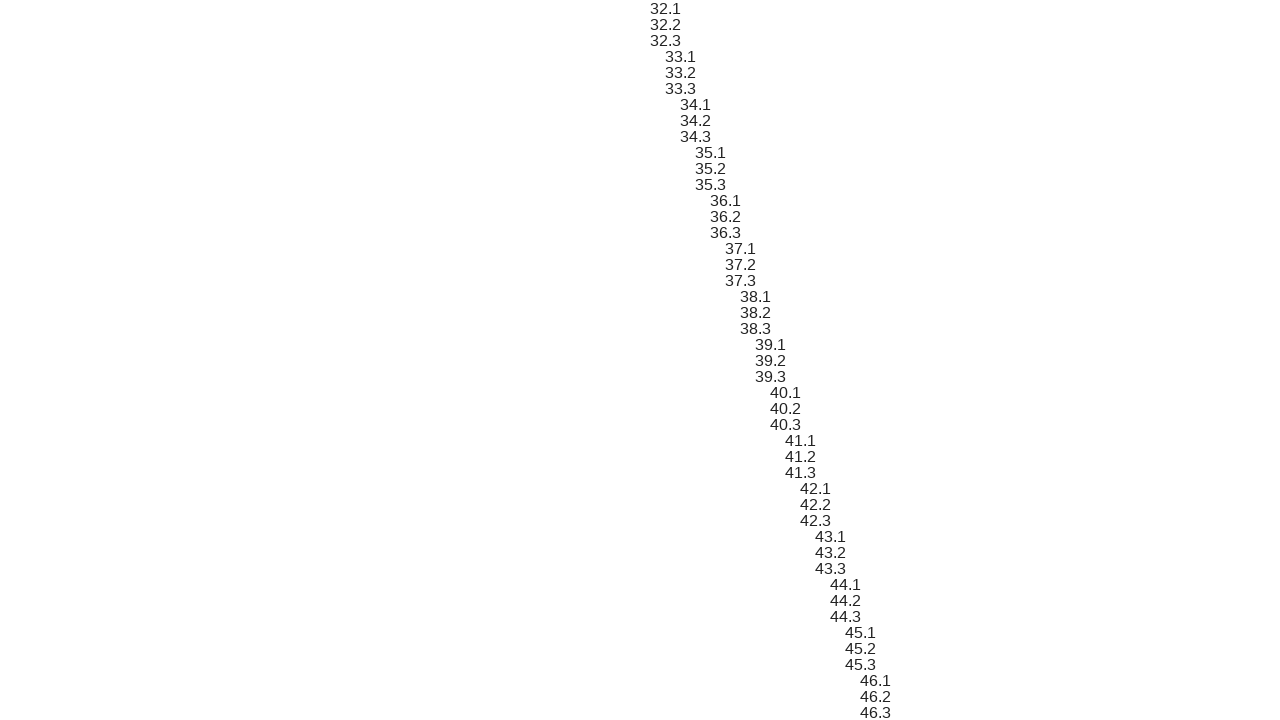

Verified sibling element 96 content matches expected format '32.3'
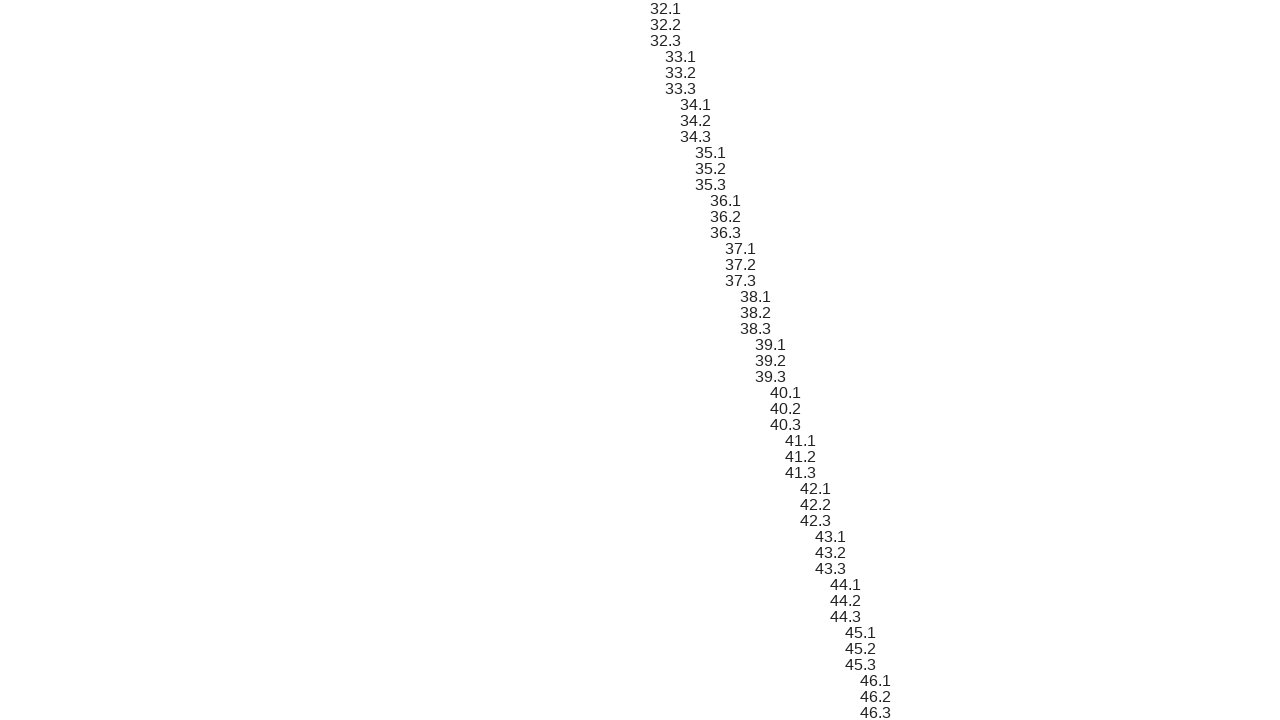

Scrolled sibling element 97 into view
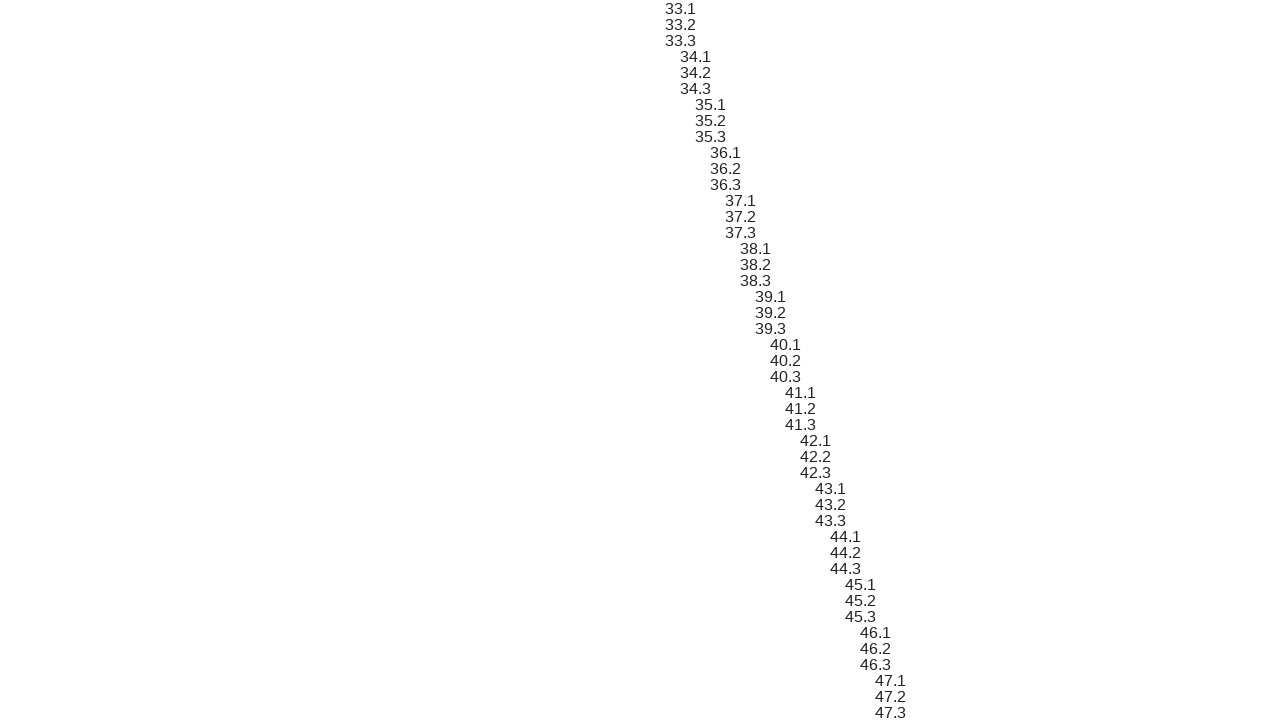

Verified sibling element 97 content matches expected format '33.1'
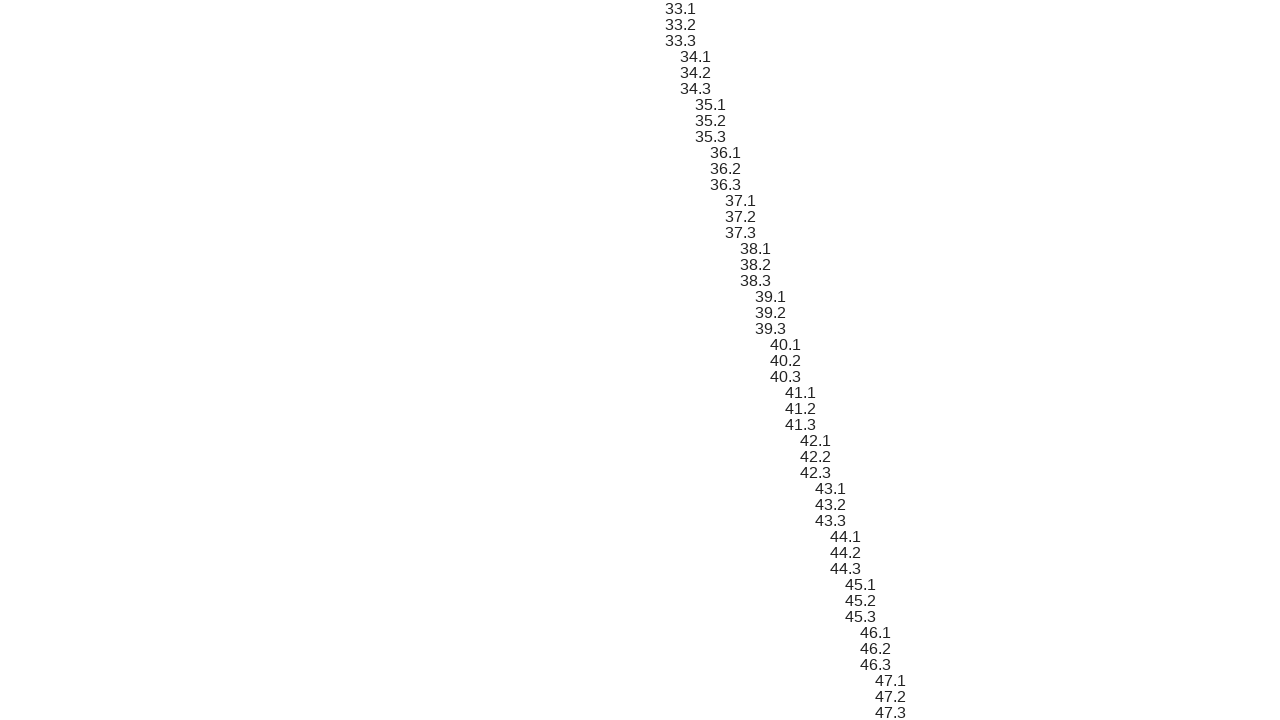

Scrolled sibling element 98 into view
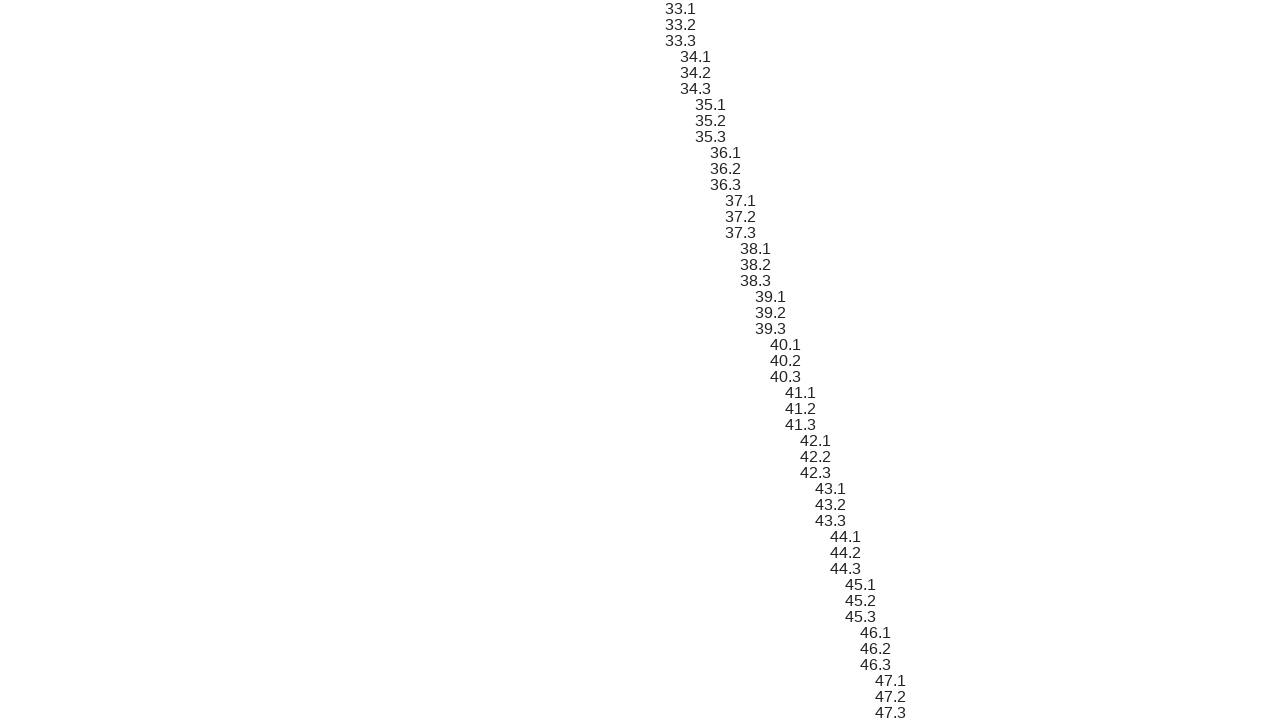

Verified sibling element 98 content matches expected format '33.2'
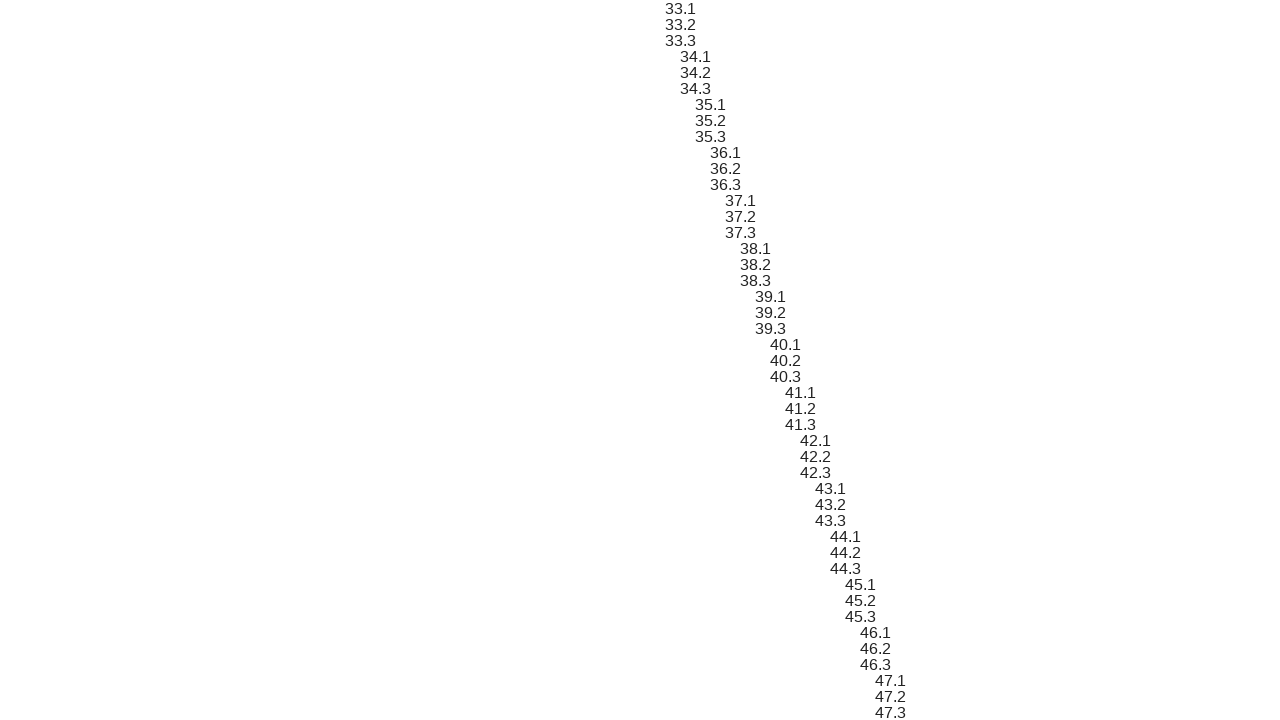

Scrolled sibling element 99 into view
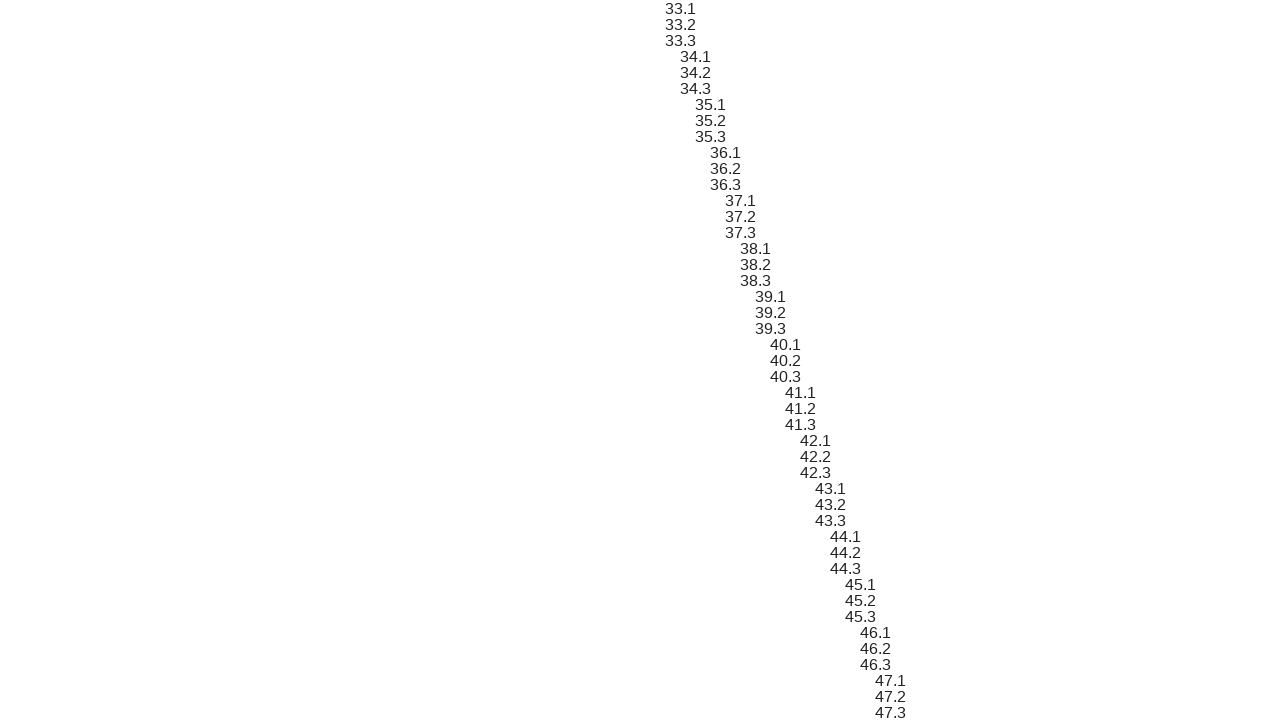

Verified sibling element 99 content matches expected format '33.3'
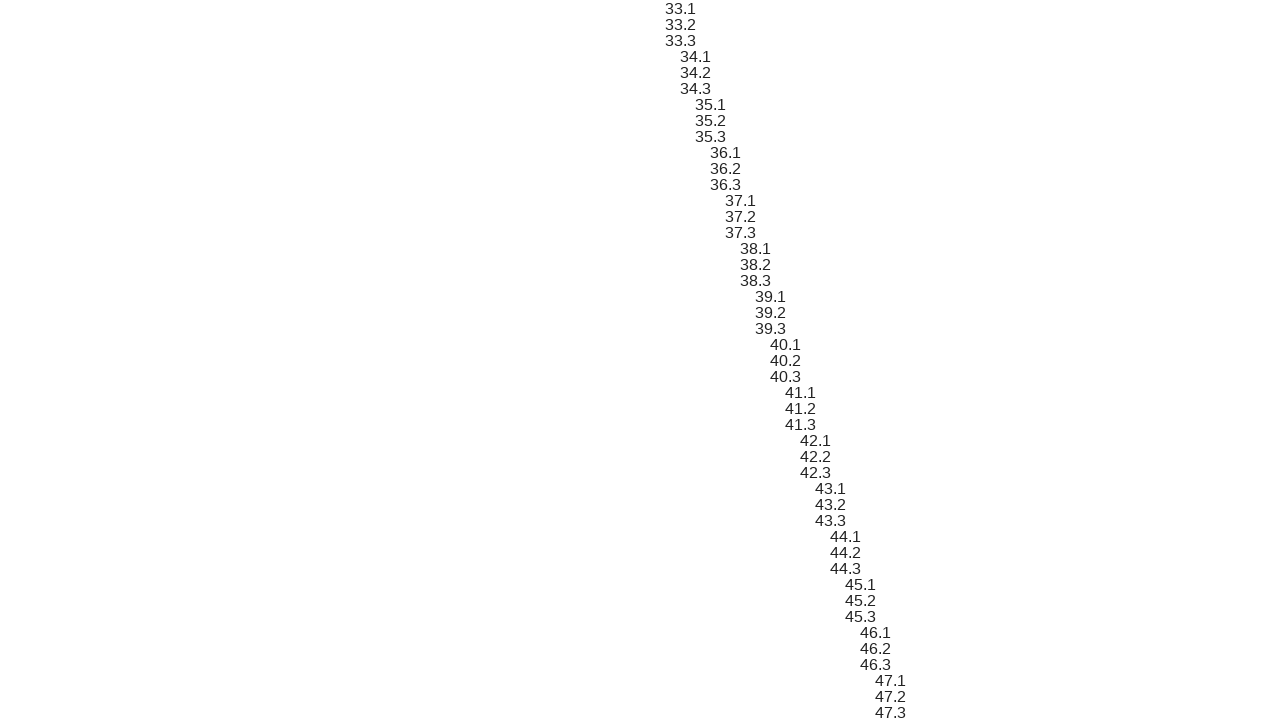

Scrolled sibling element 100 into view
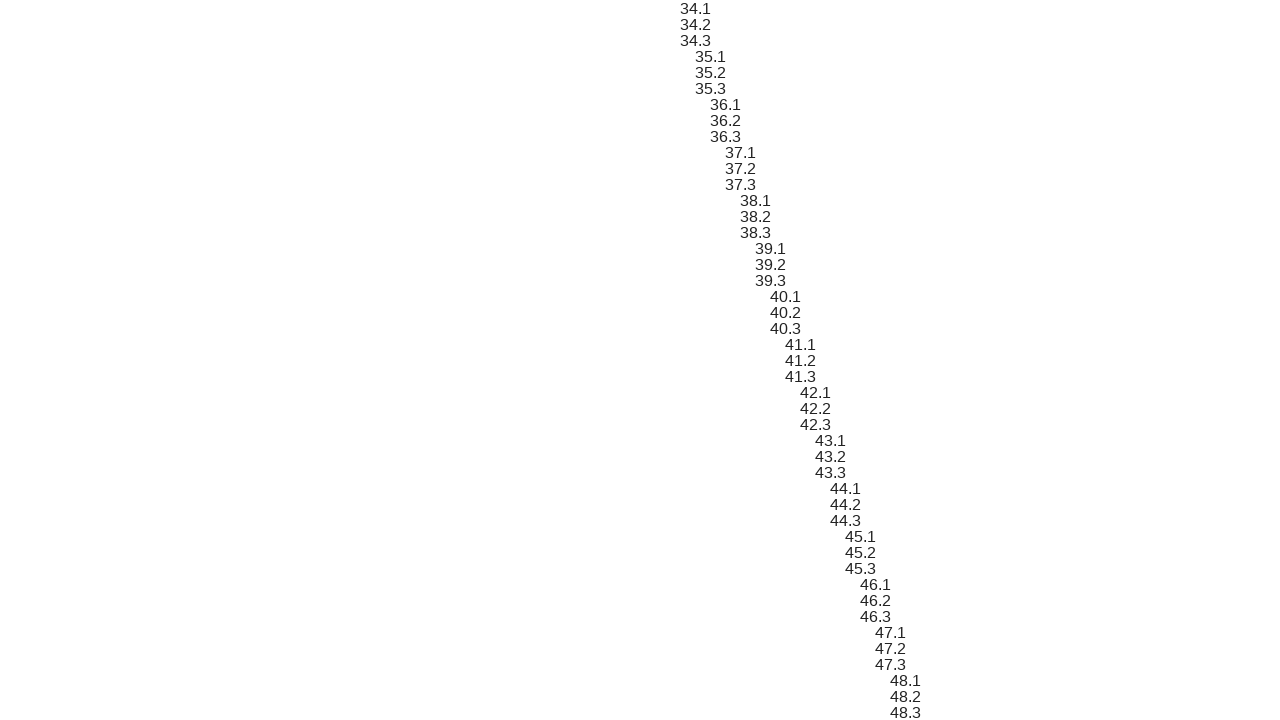

Verified sibling element 100 content matches expected format '34.1'
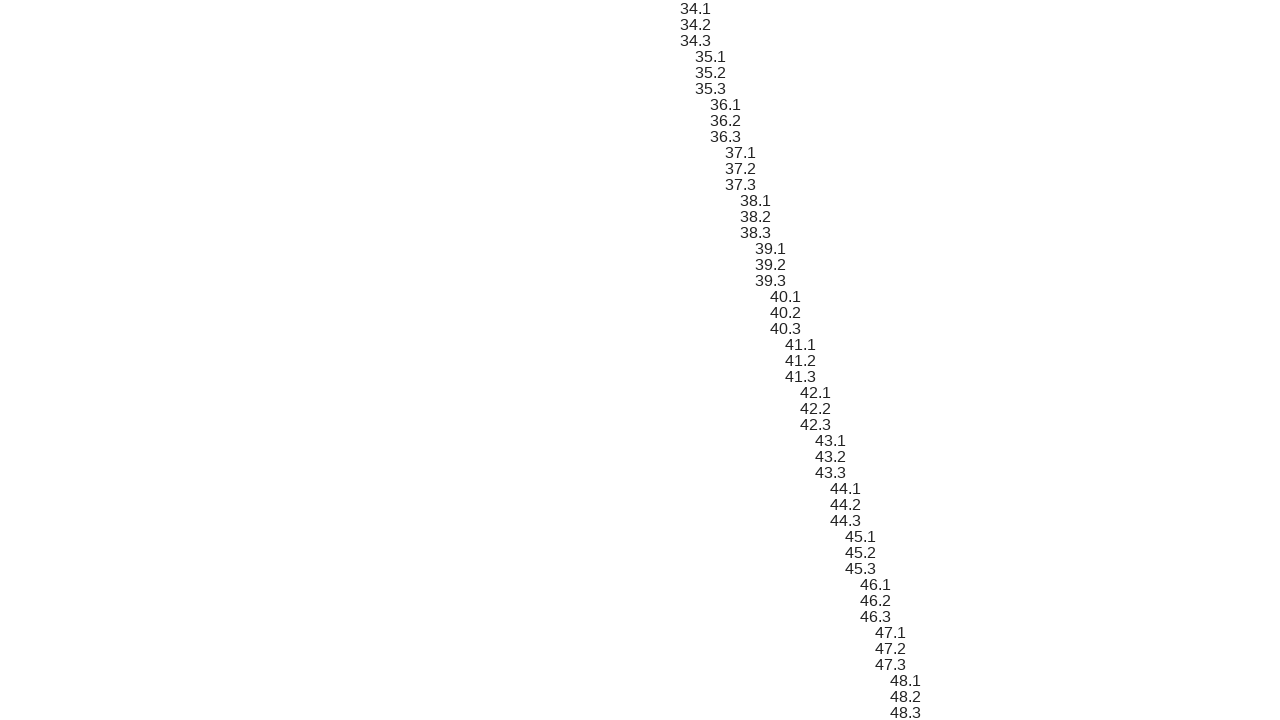

Scrolled sibling element 101 into view
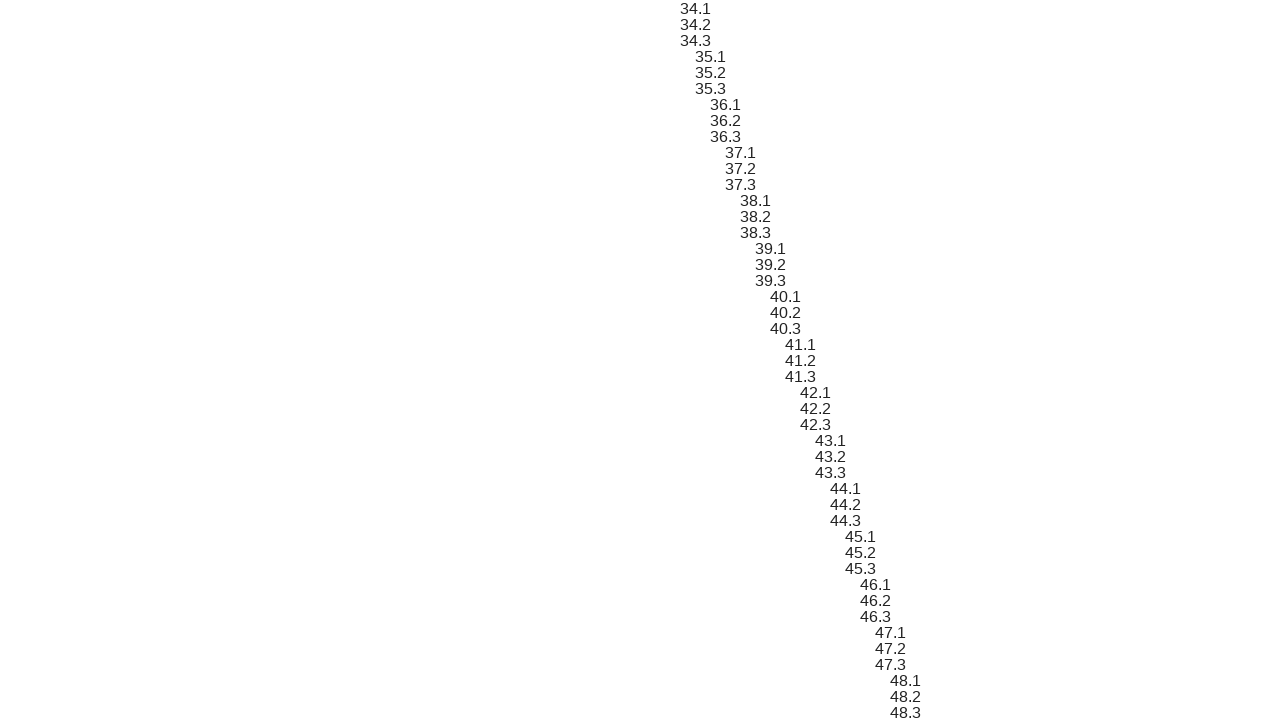

Verified sibling element 101 content matches expected format '34.2'
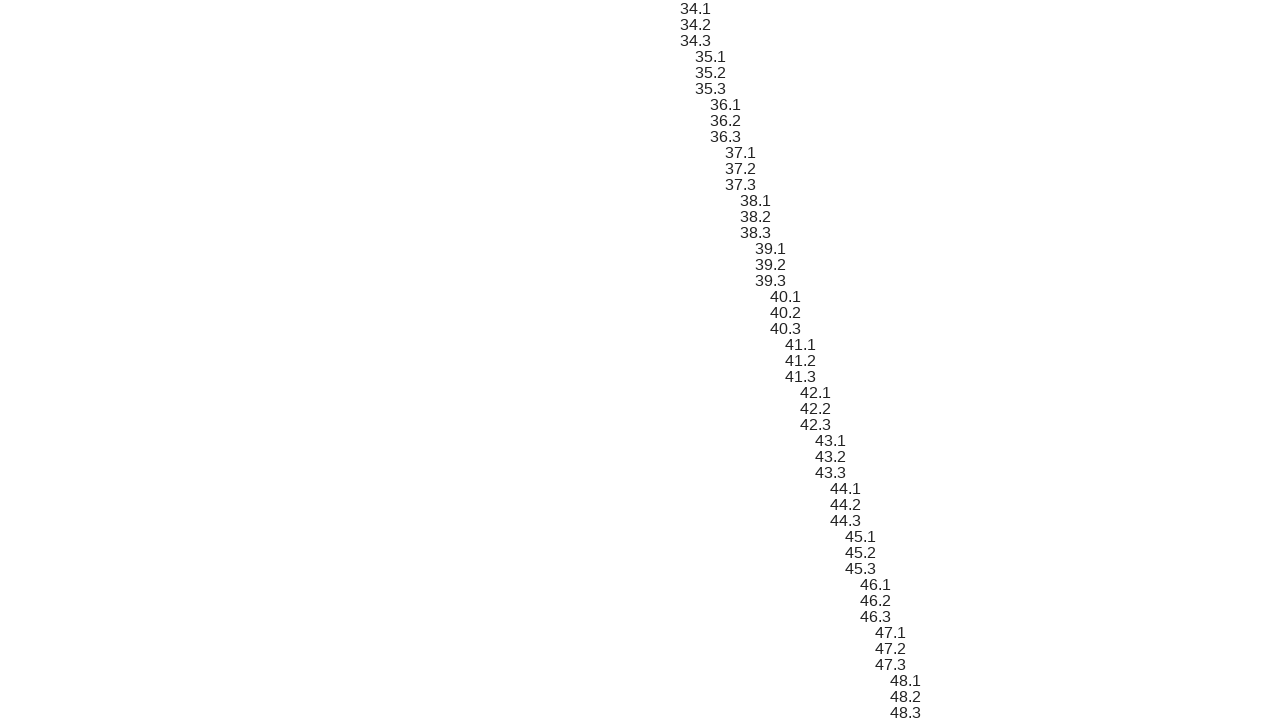

Scrolled sibling element 102 into view
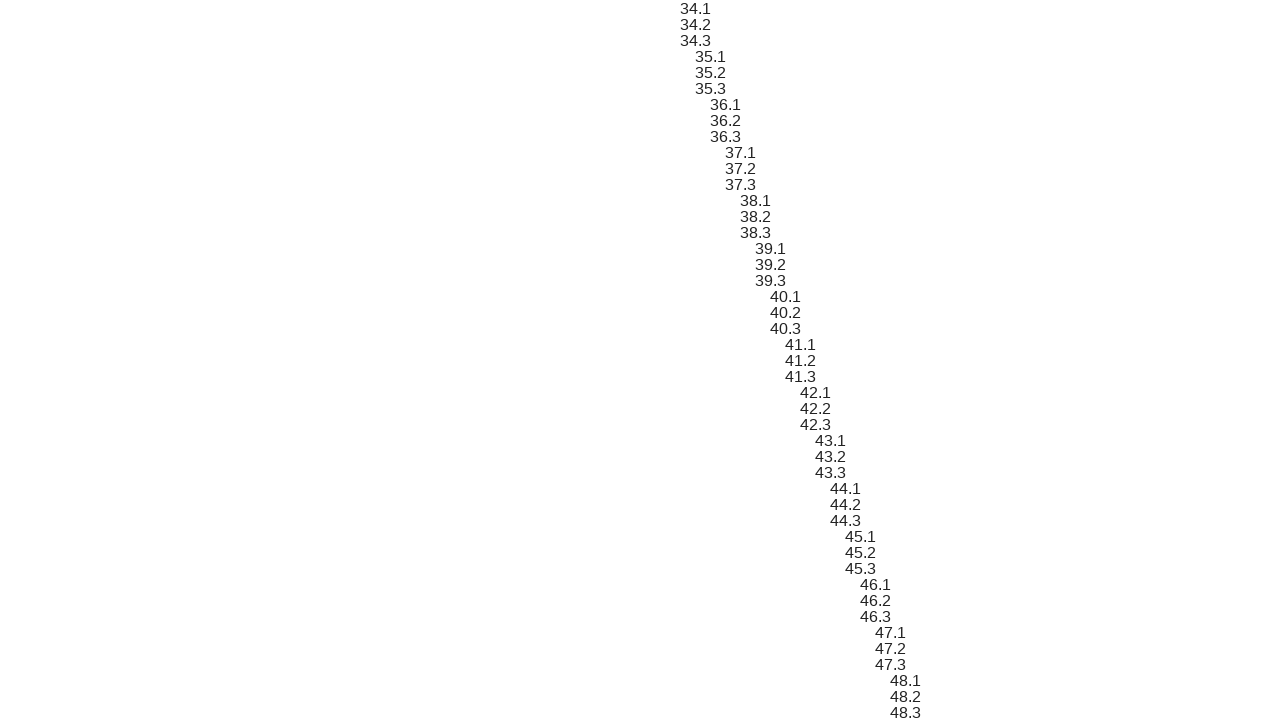

Verified sibling element 102 content matches expected format '34.3'
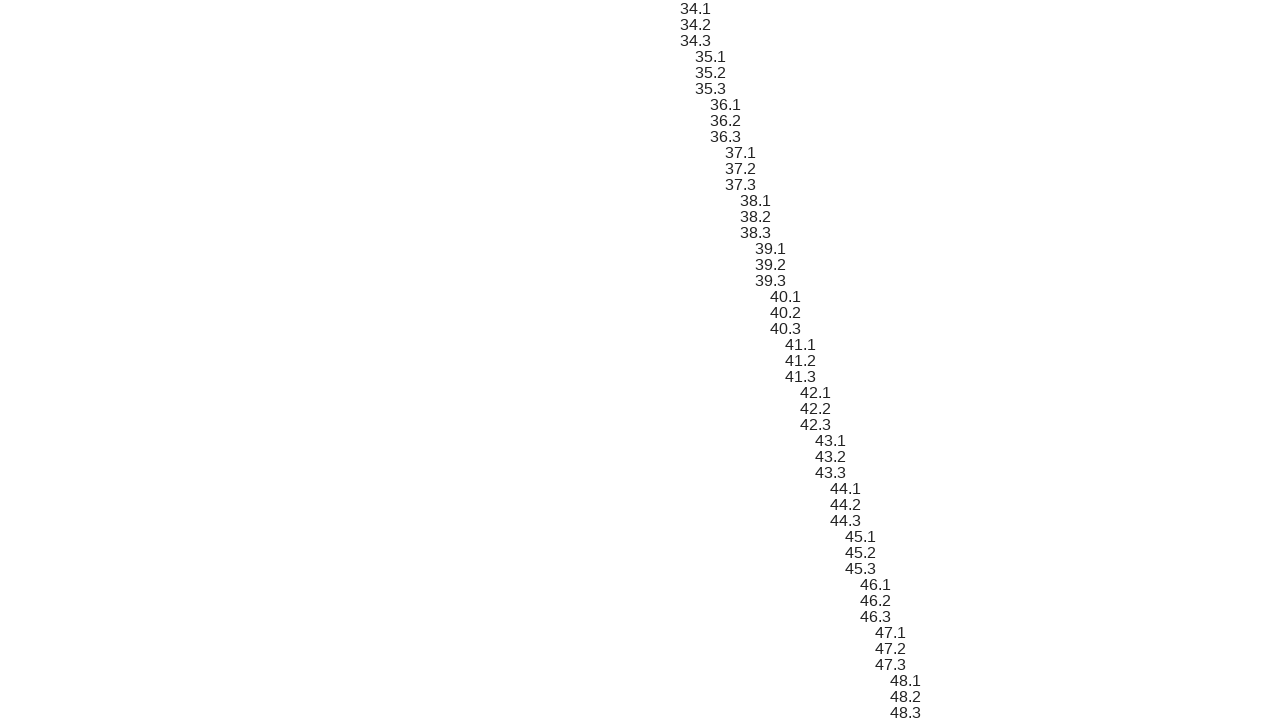

Scrolled sibling element 103 into view
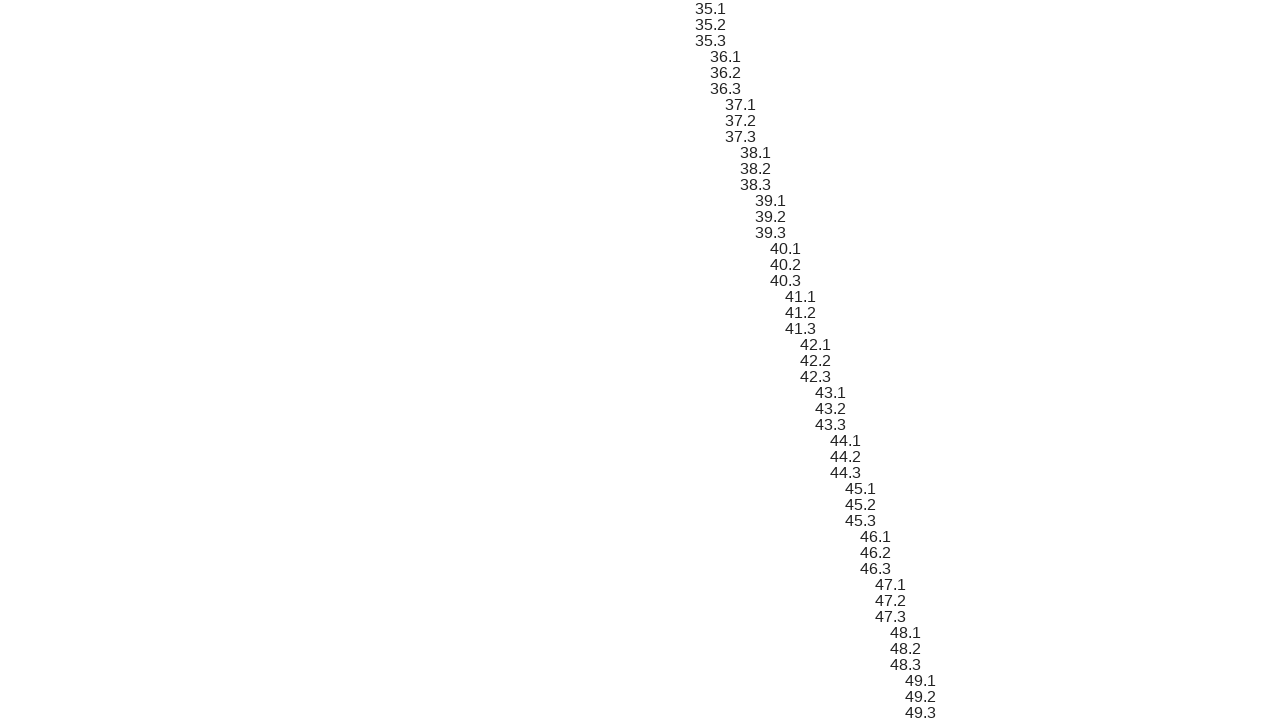

Verified sibling element 103 content matches expected format '35.1'
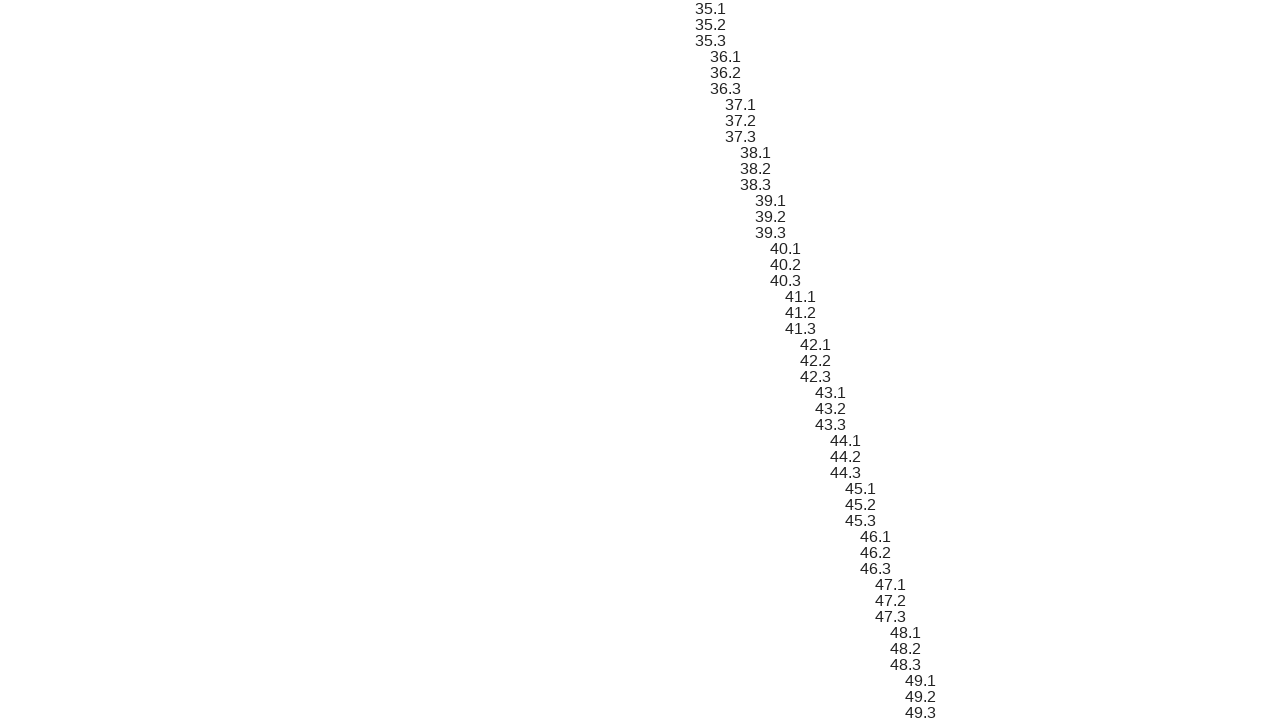

Scrolled sibling element 104 into view
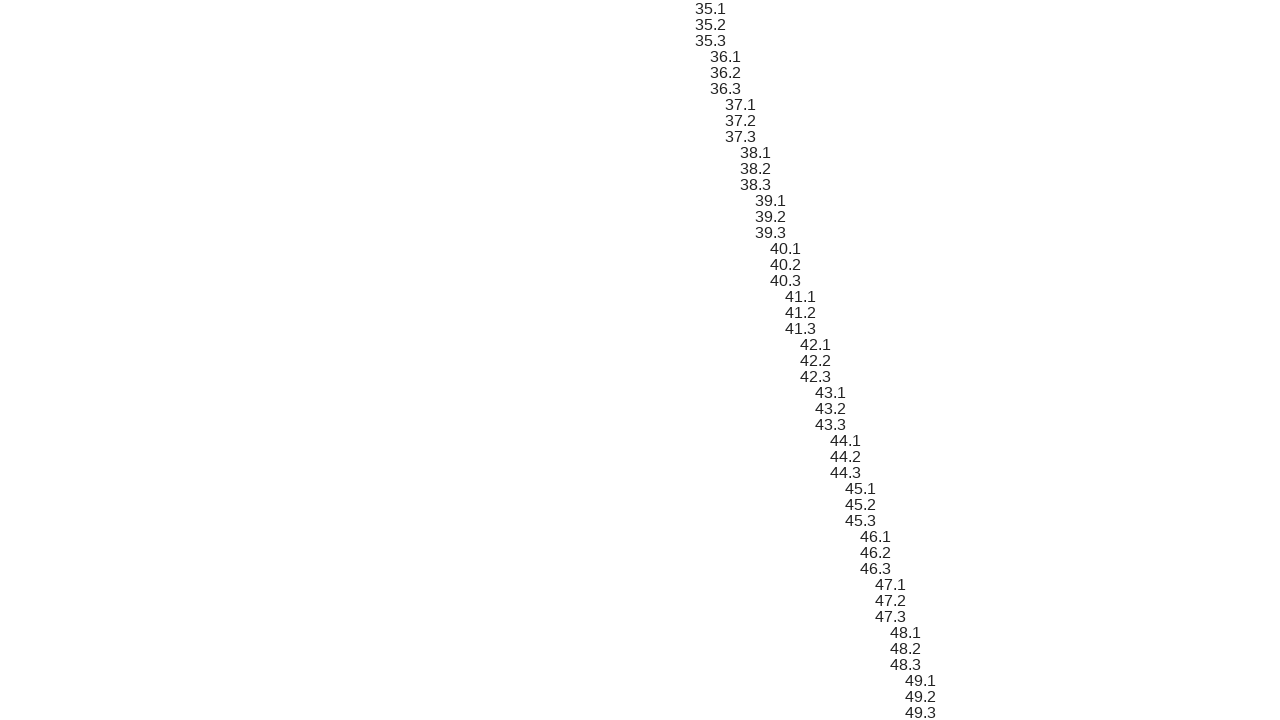

Verified sibling element 104 content matches expected format '35.2'
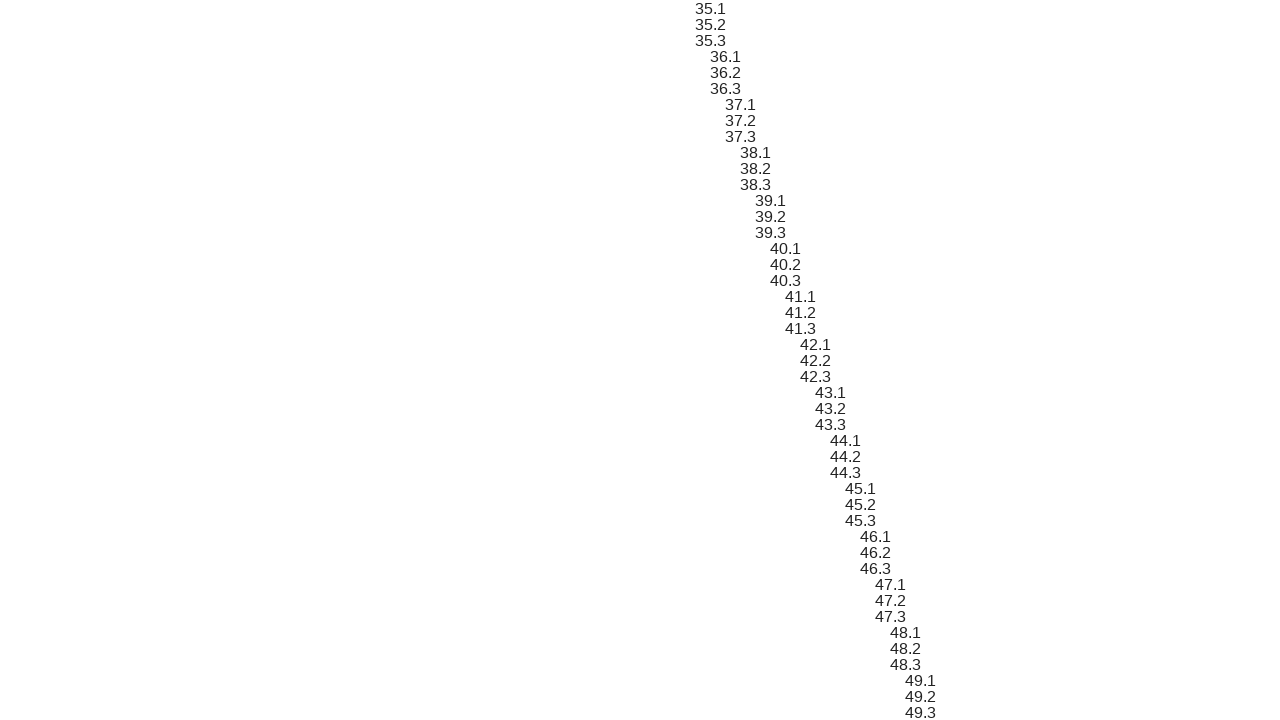

Scrolled sibling element 105 into view
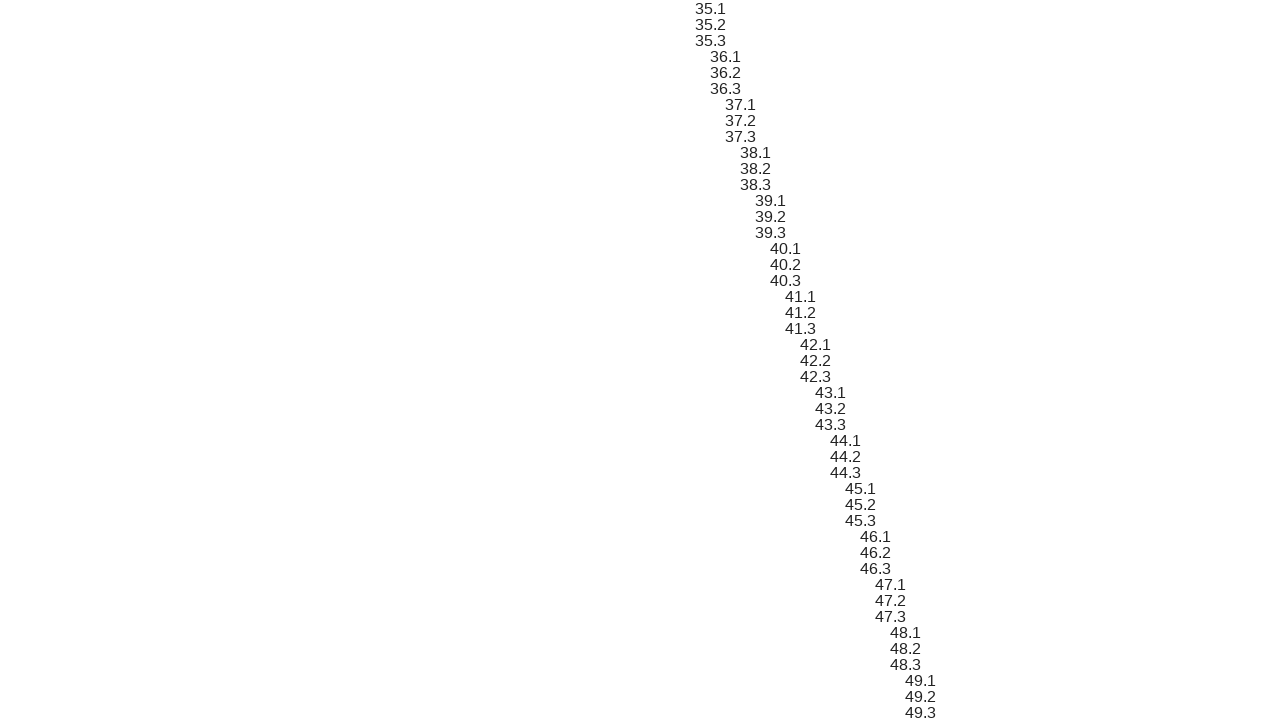

Verified sibling element 105 content matches expected format '35.3'
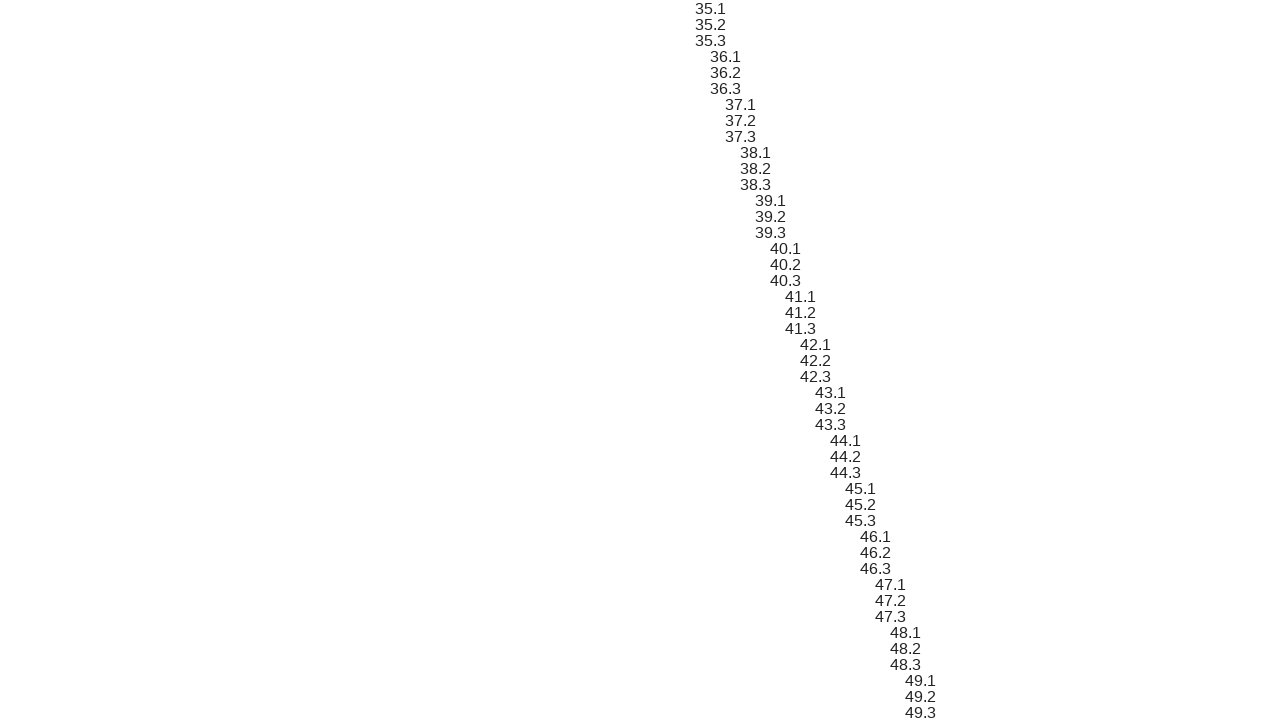

Scrolled sibling element 106 into view
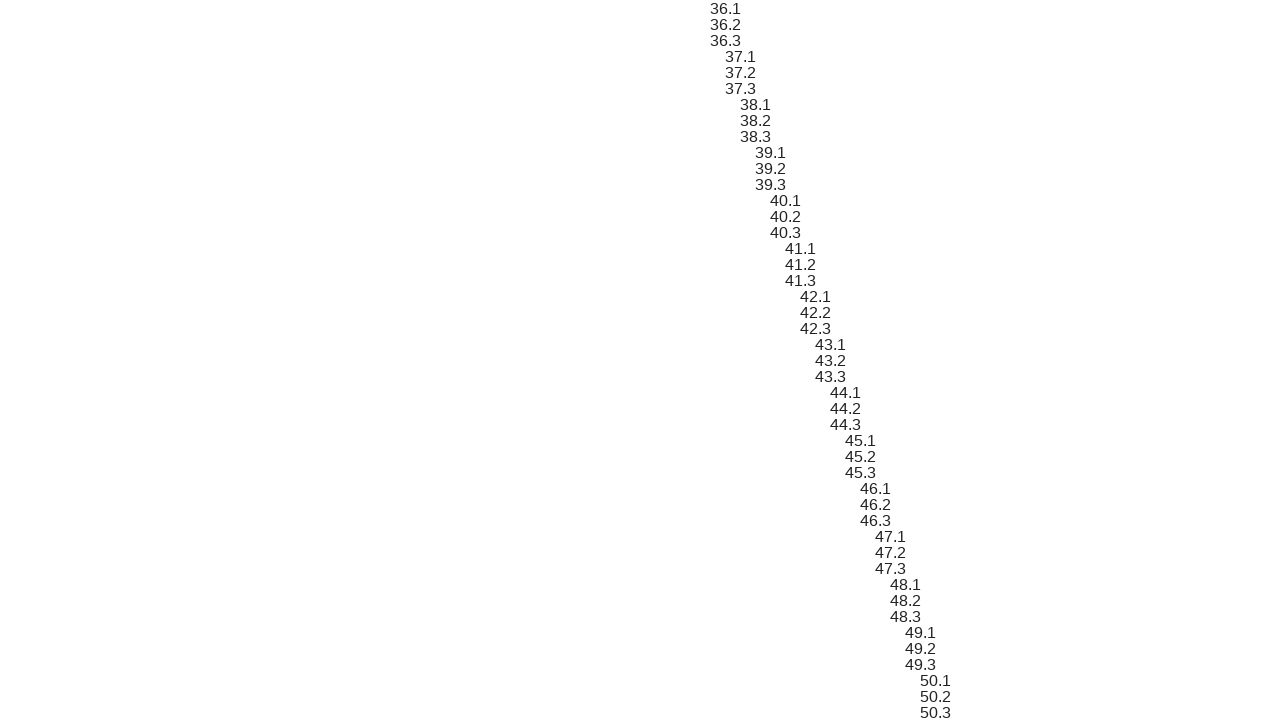

Verified sibling element 106 content matches expected format '36.1'
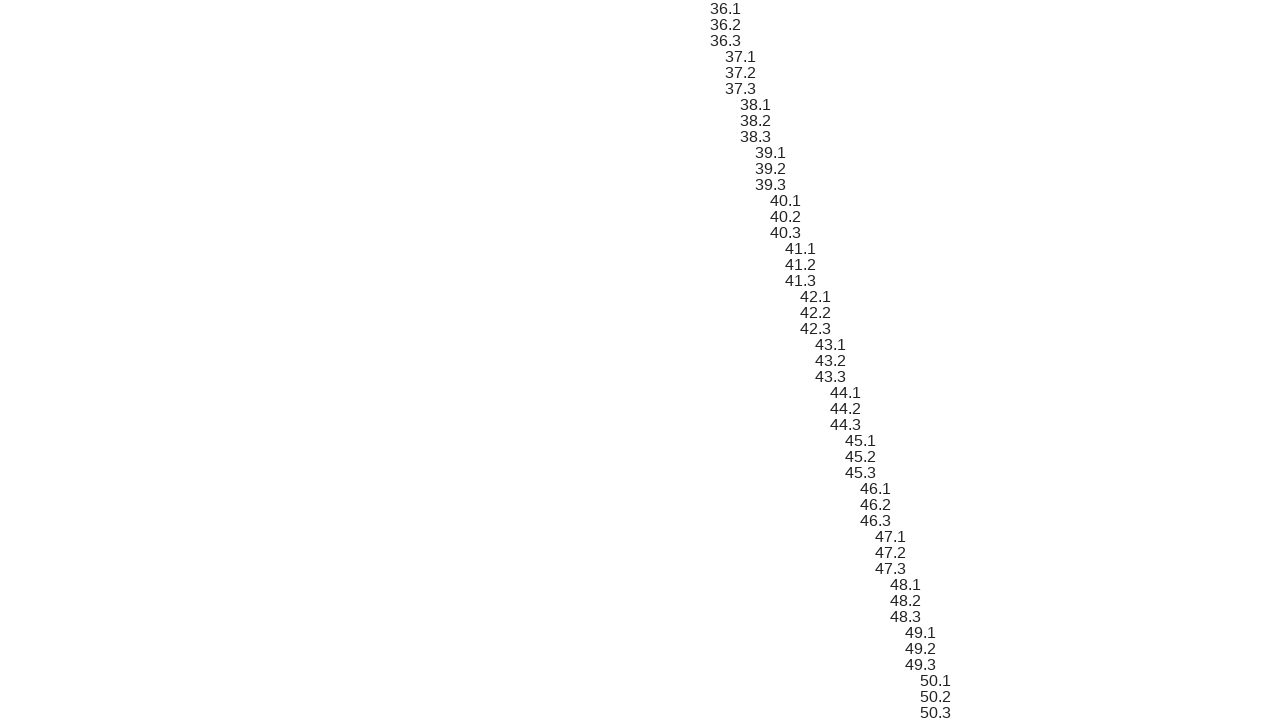

Scrolled sibling element 107 into view
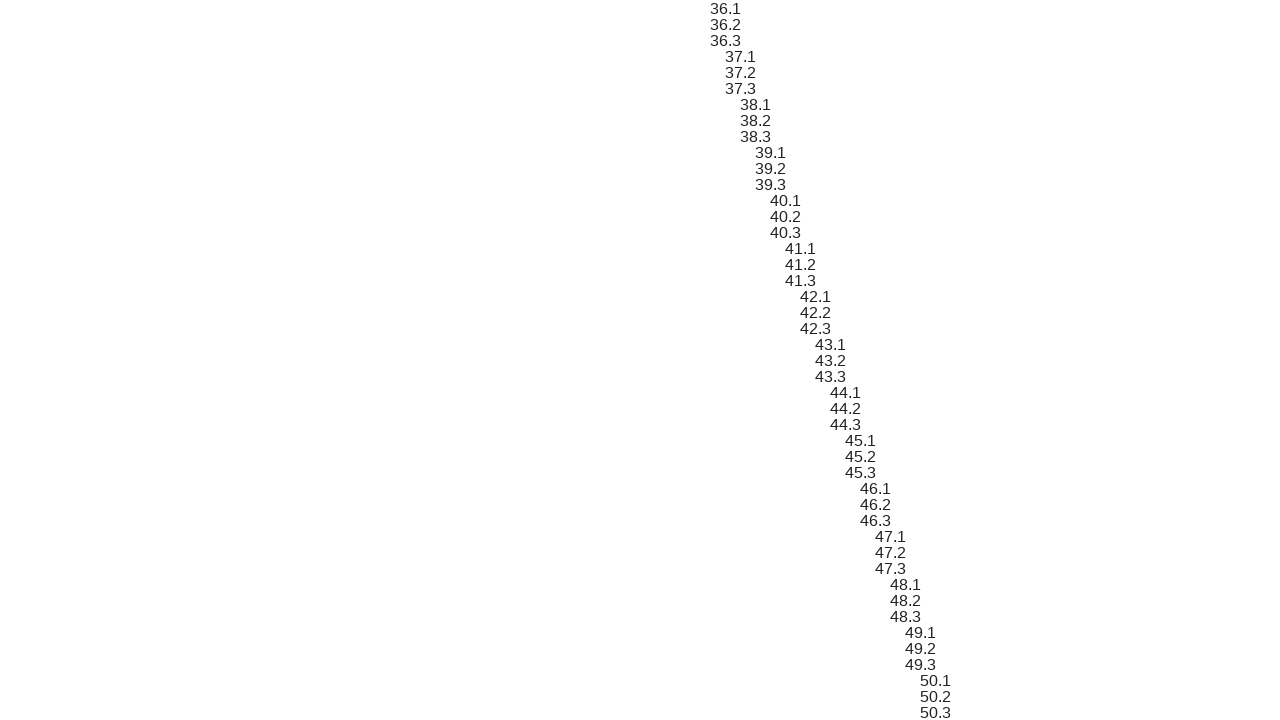

Verified sibling element 107 content matches expected format '36.2'
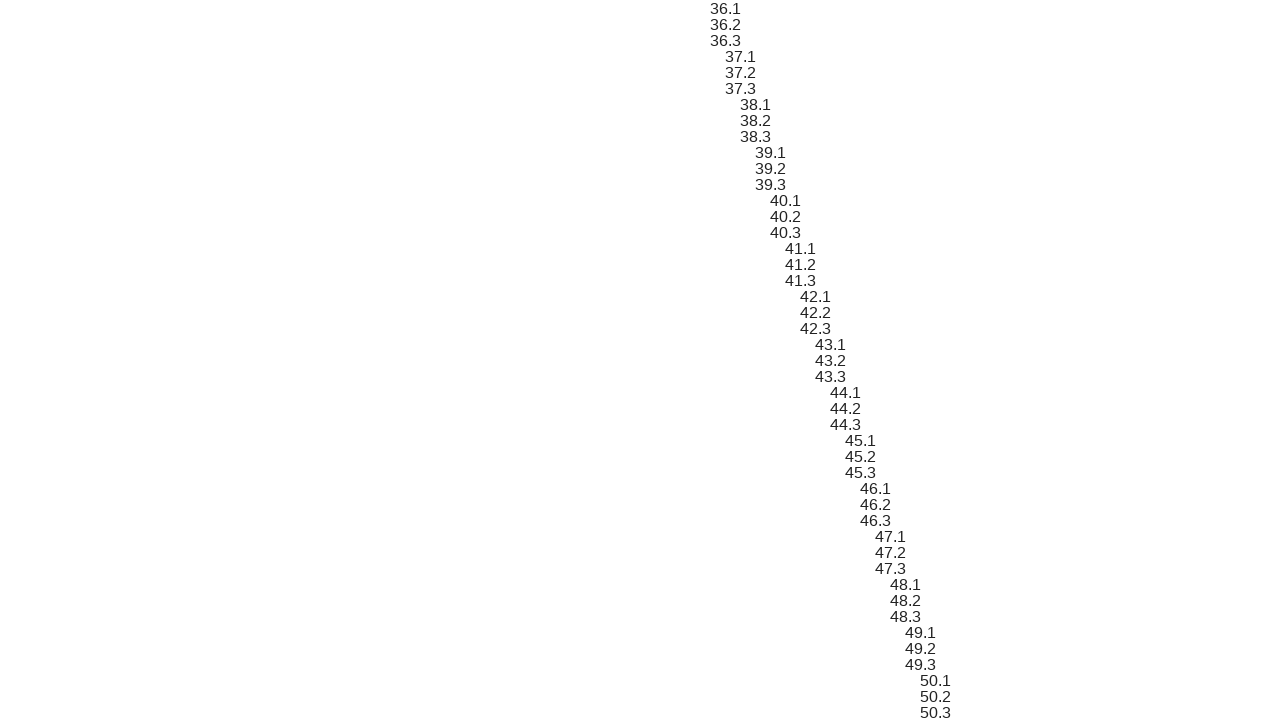

Scrolled sibling element 108 into view
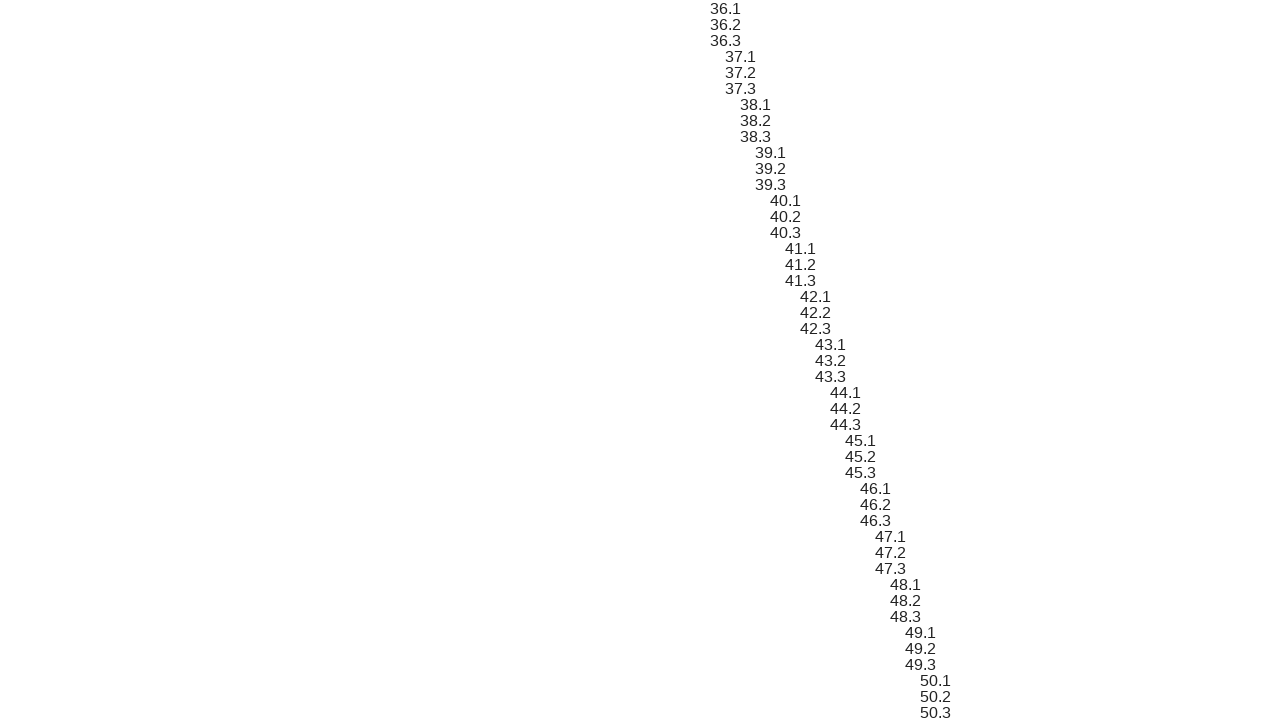

Verified sibling element 108 content matches expected format '36.3'
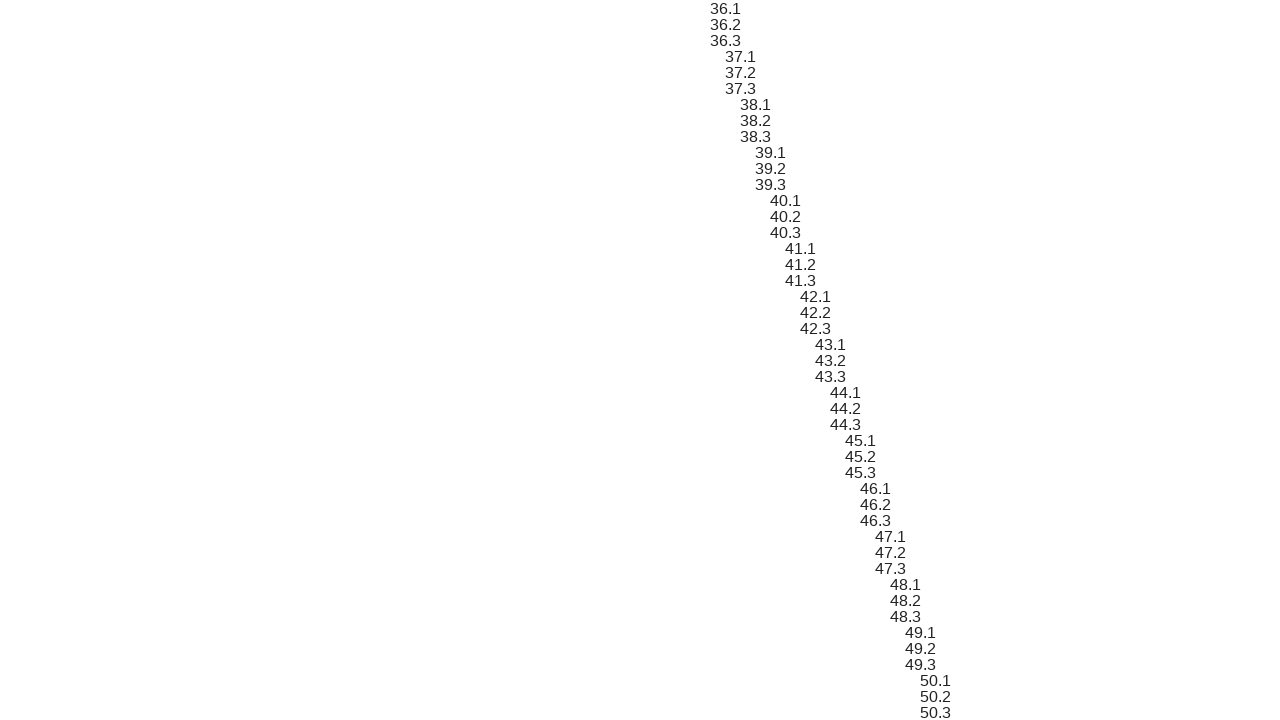

Scrolled sibling element 109 into view
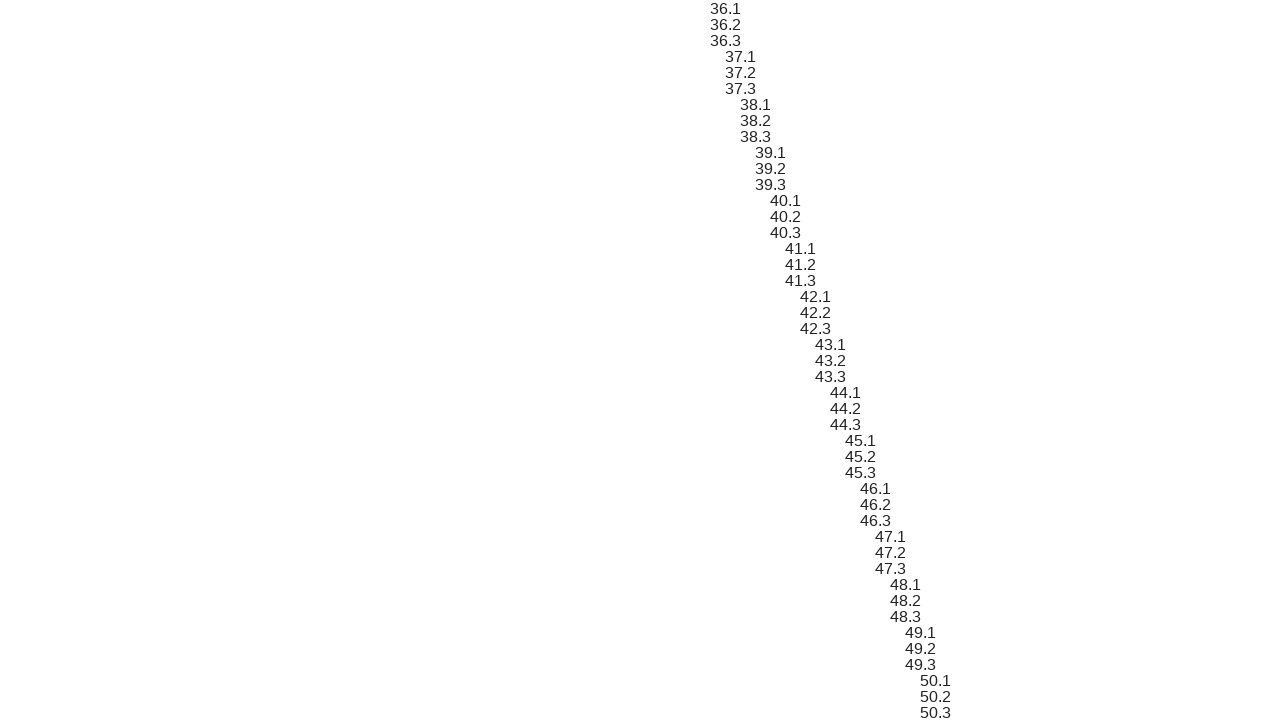

Verified sibling element 109 content matches expected format '37.1'
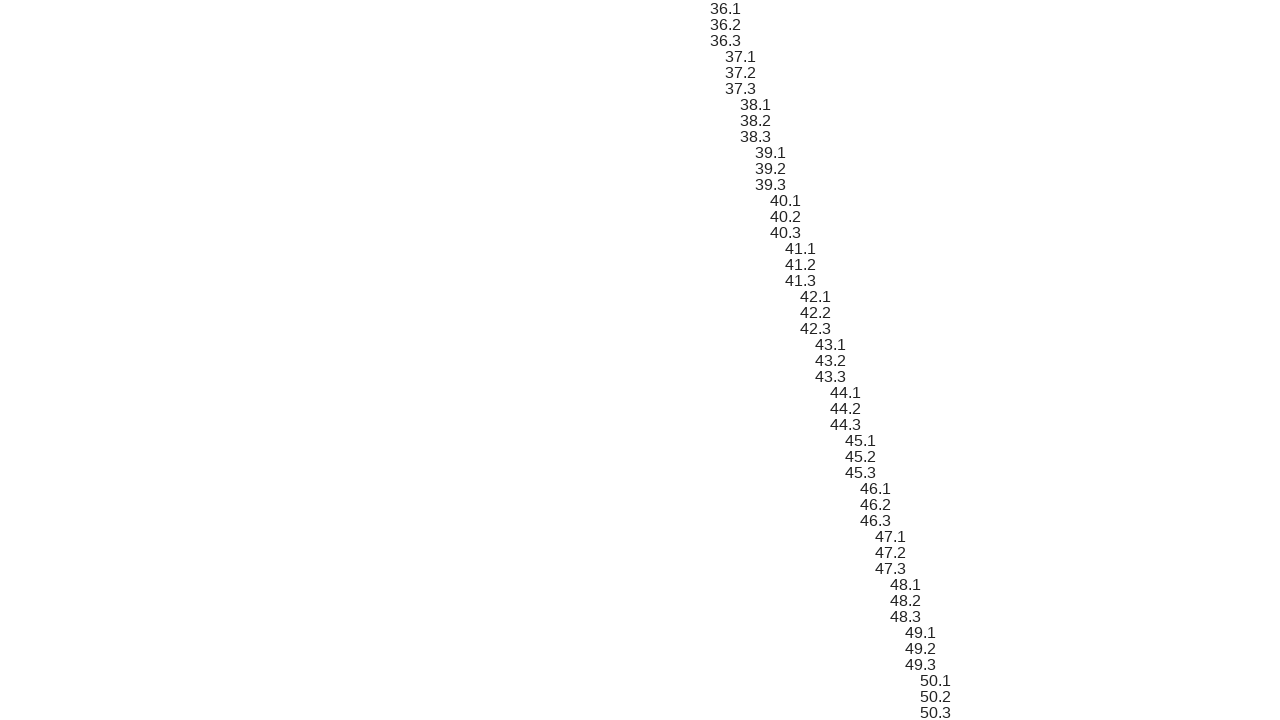

Scrolled sibling element 110 into view
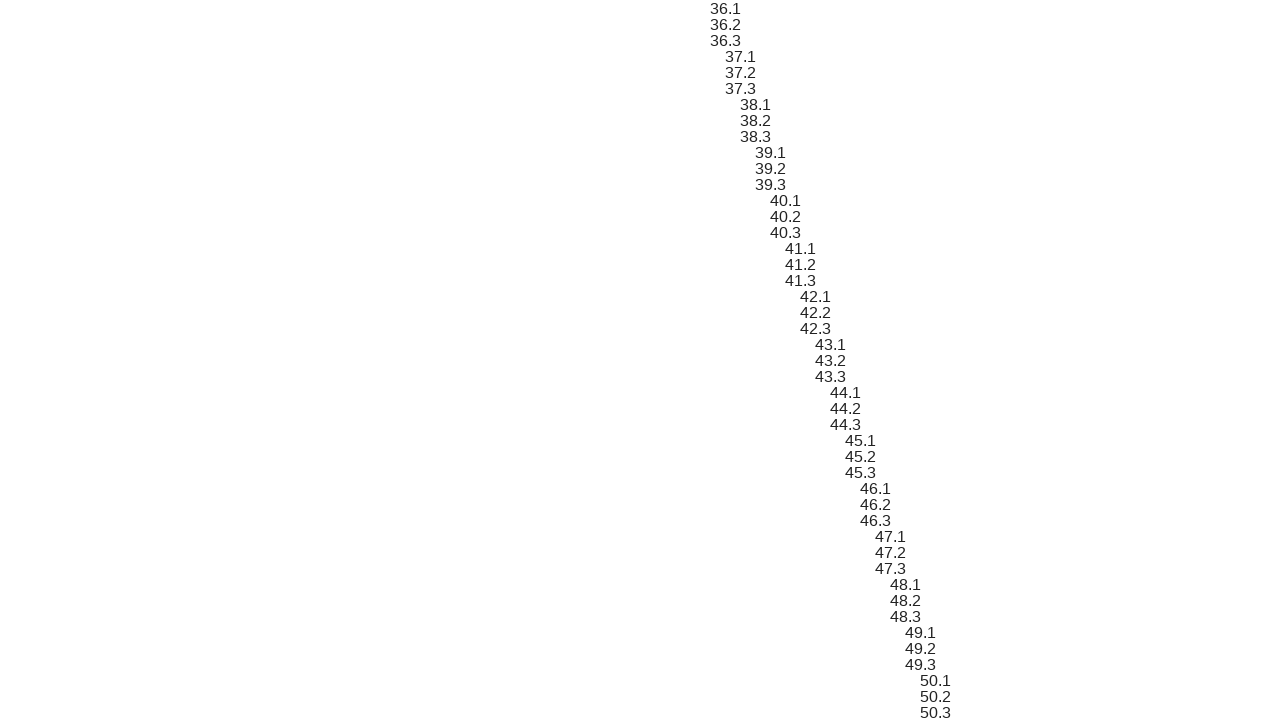

Verified sibling element 110 content matches expected format '37.2'
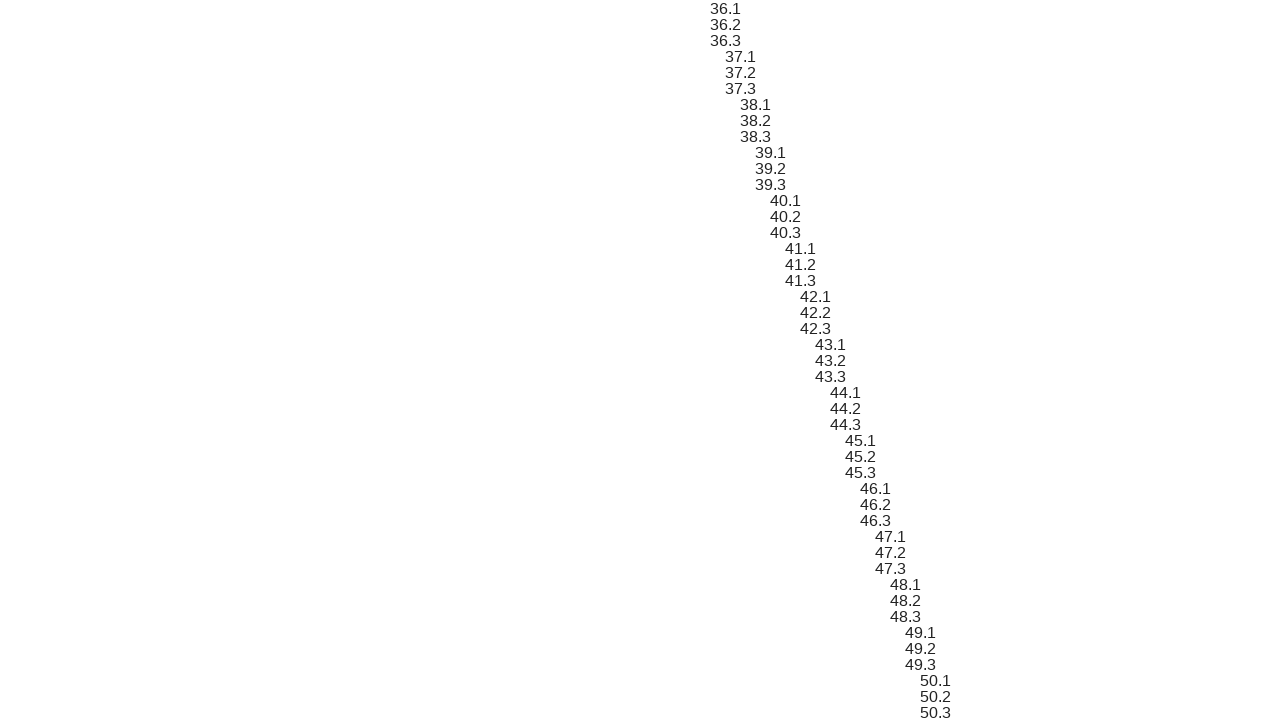

Scrolled sibling element 111 into view
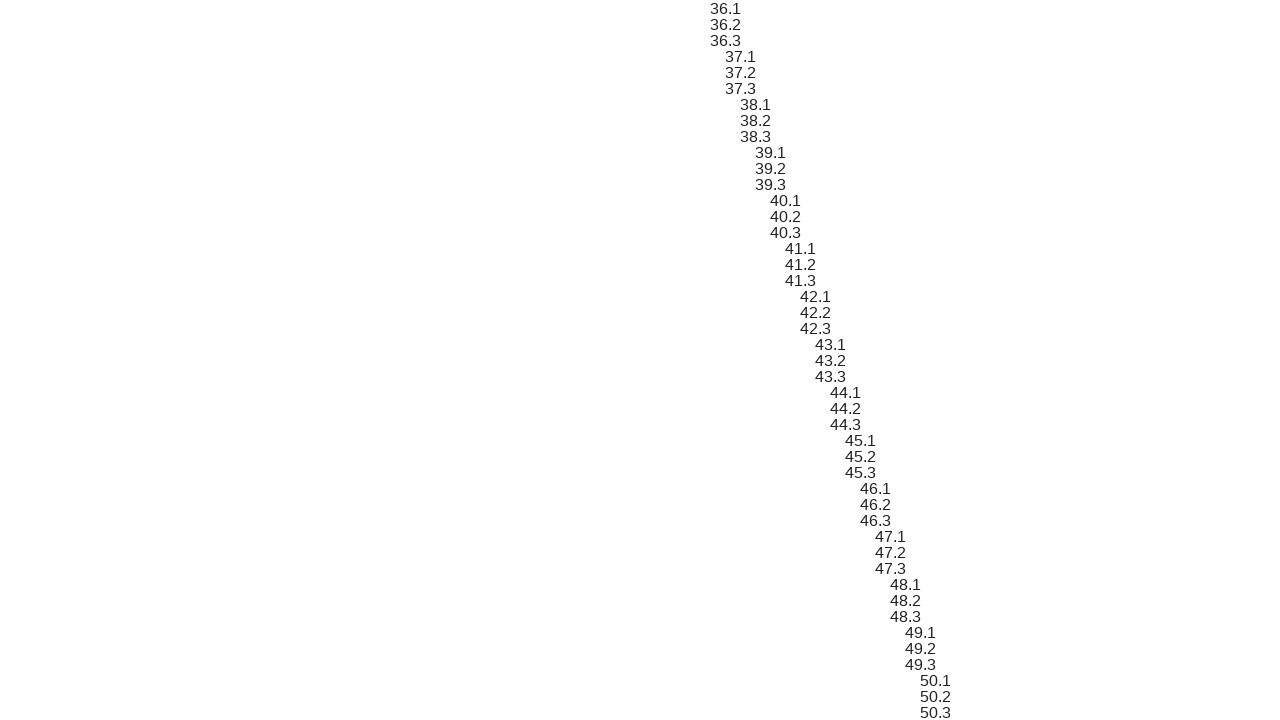

Verified sibling element 111 content matches expected format '37.3'
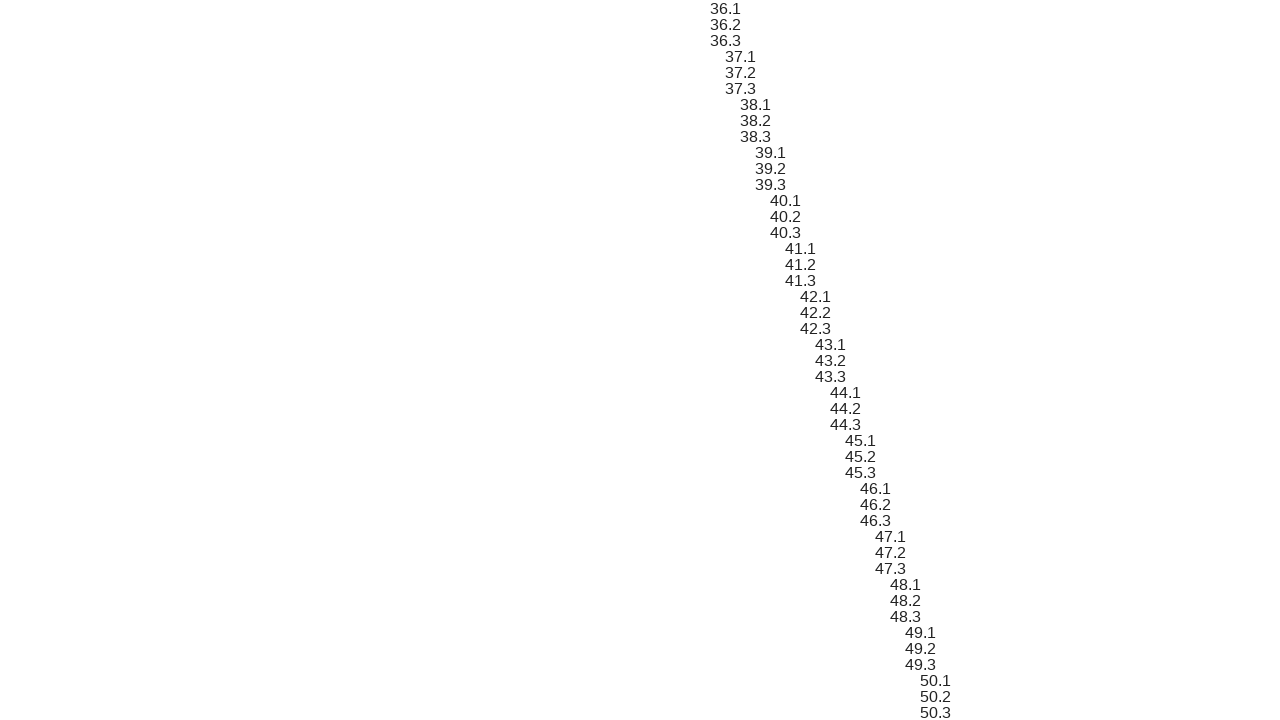

Scrolled sibling element 112 into view
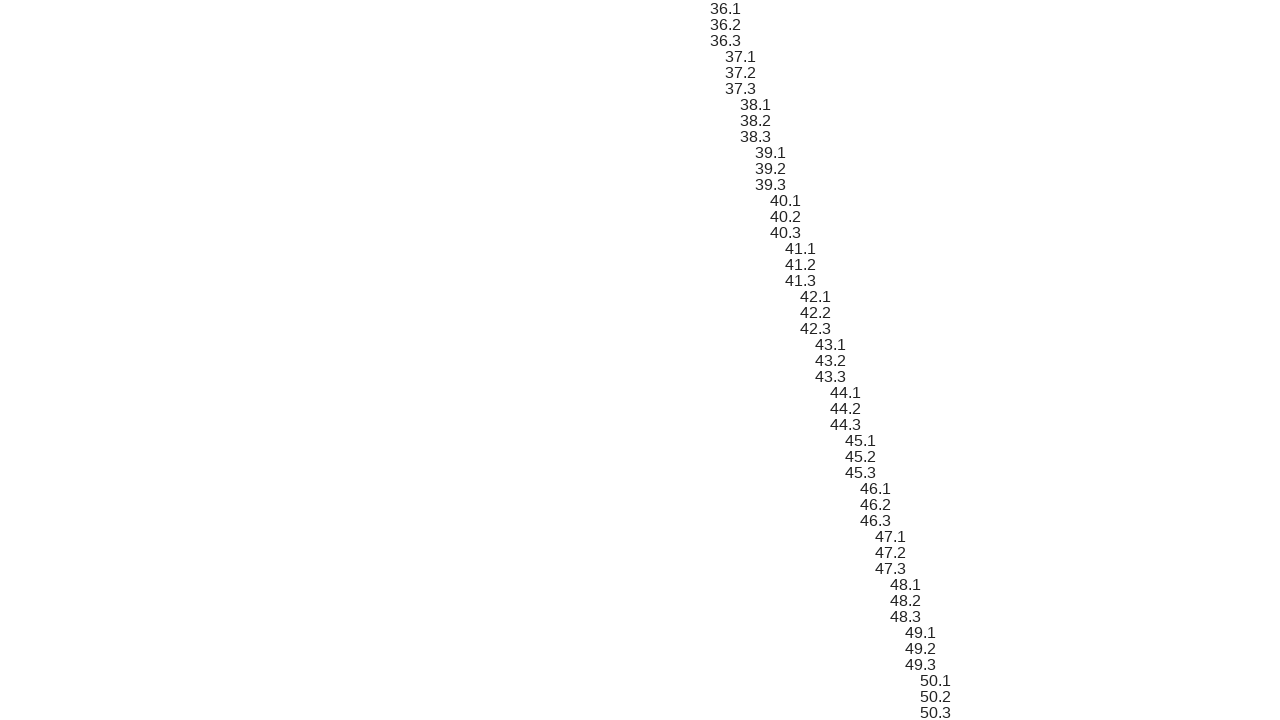

Verified sibling element 112 content matches expected format '38.1'
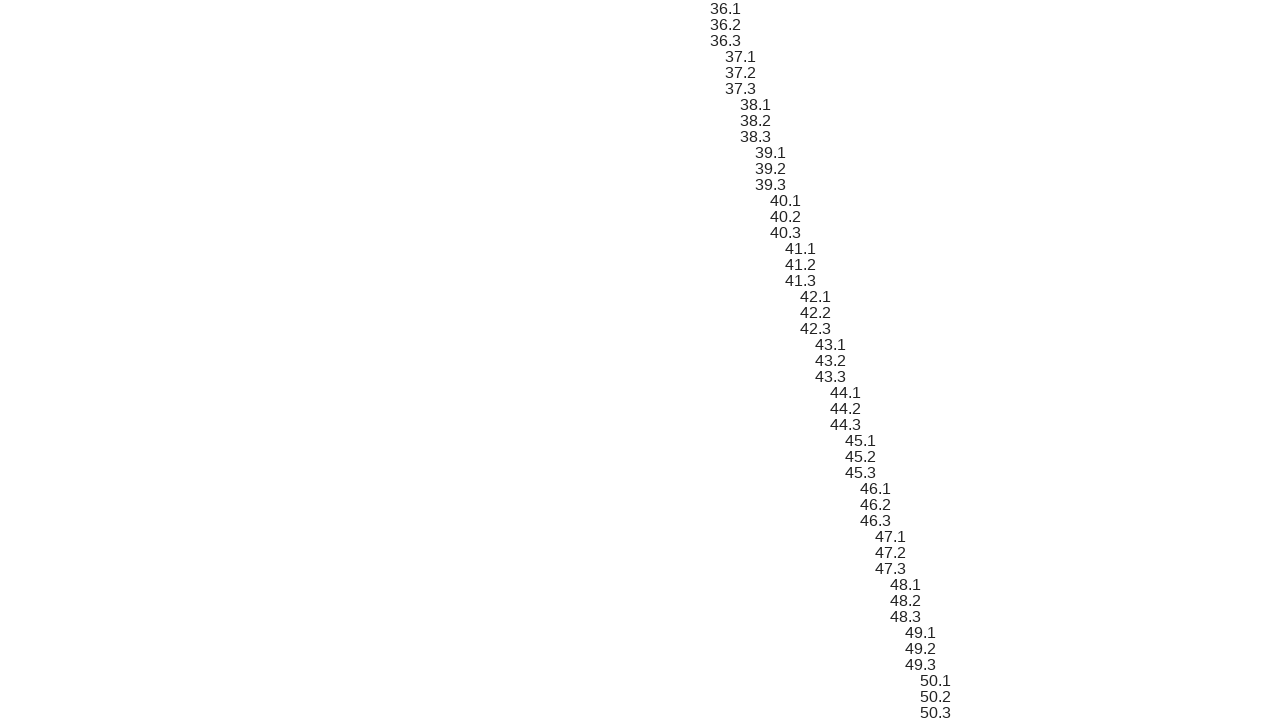

Scrolled sibling element 113 into view
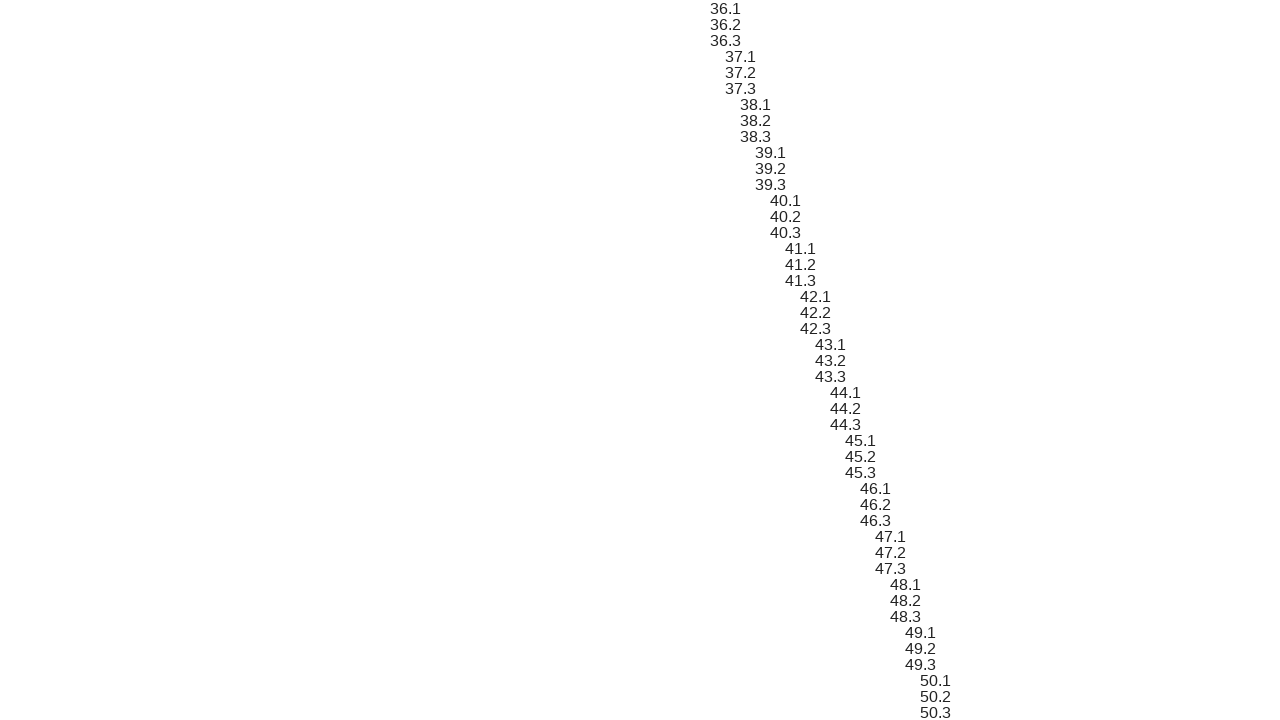

Verified sibling element 113 content matches expected format '38.2'
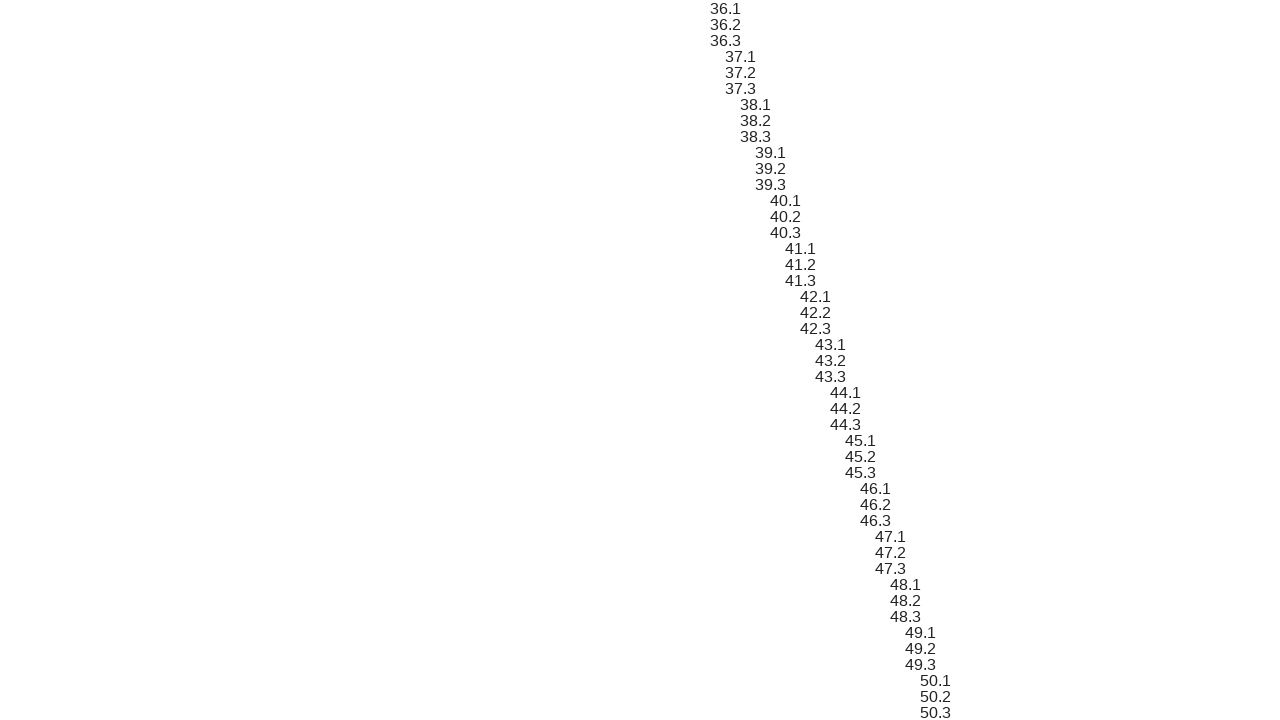

Scrolled sibling element 114 into view
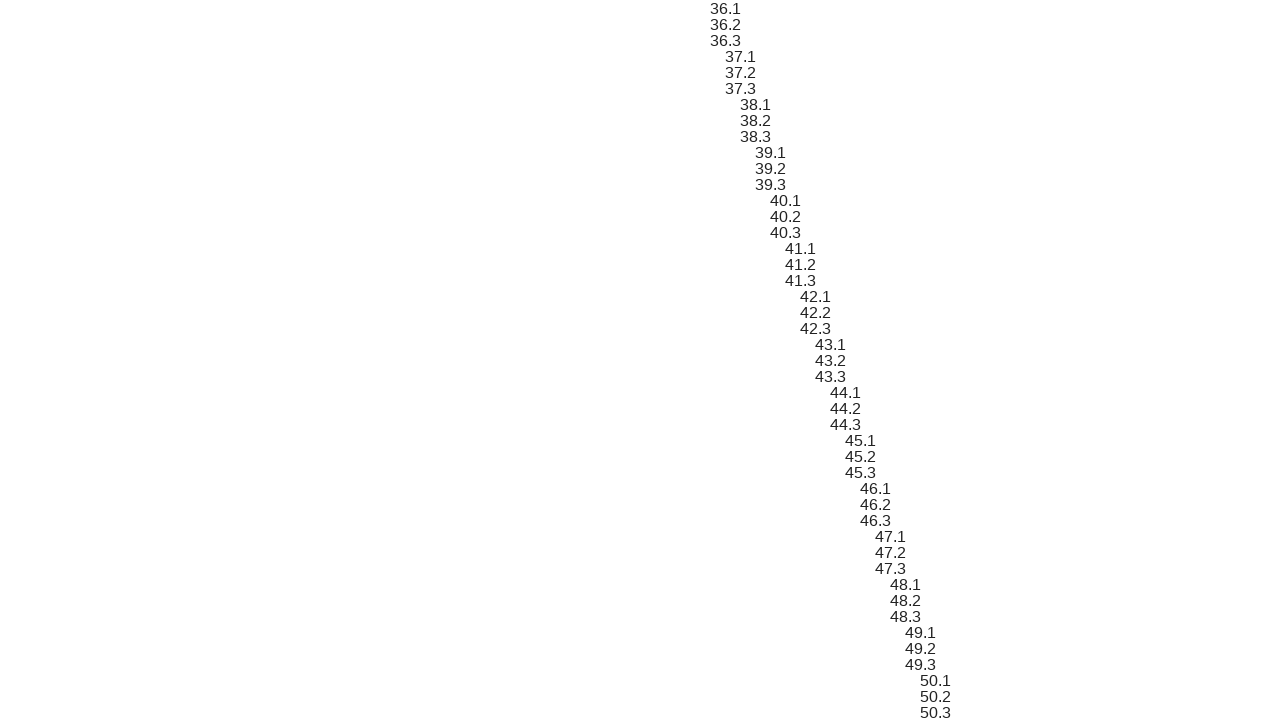

Verified sibling element 114 content matches expected format '38.3'
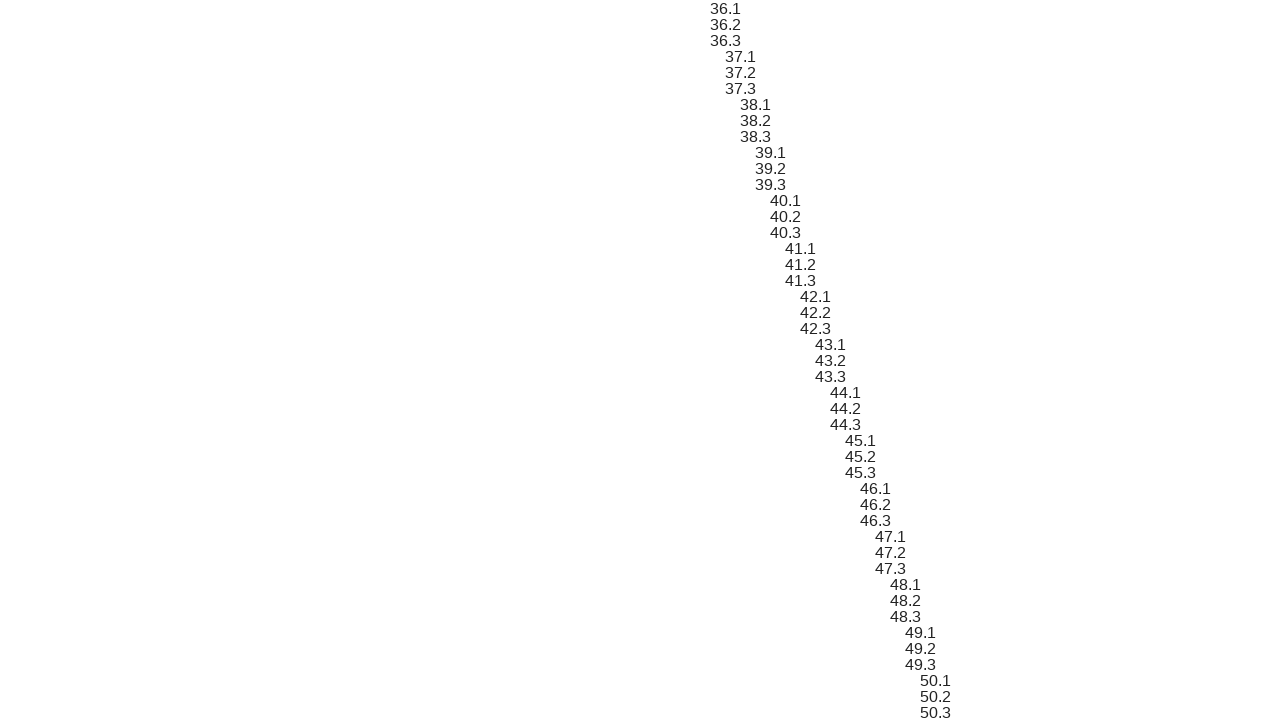

Scrolled sibling element 115 into view
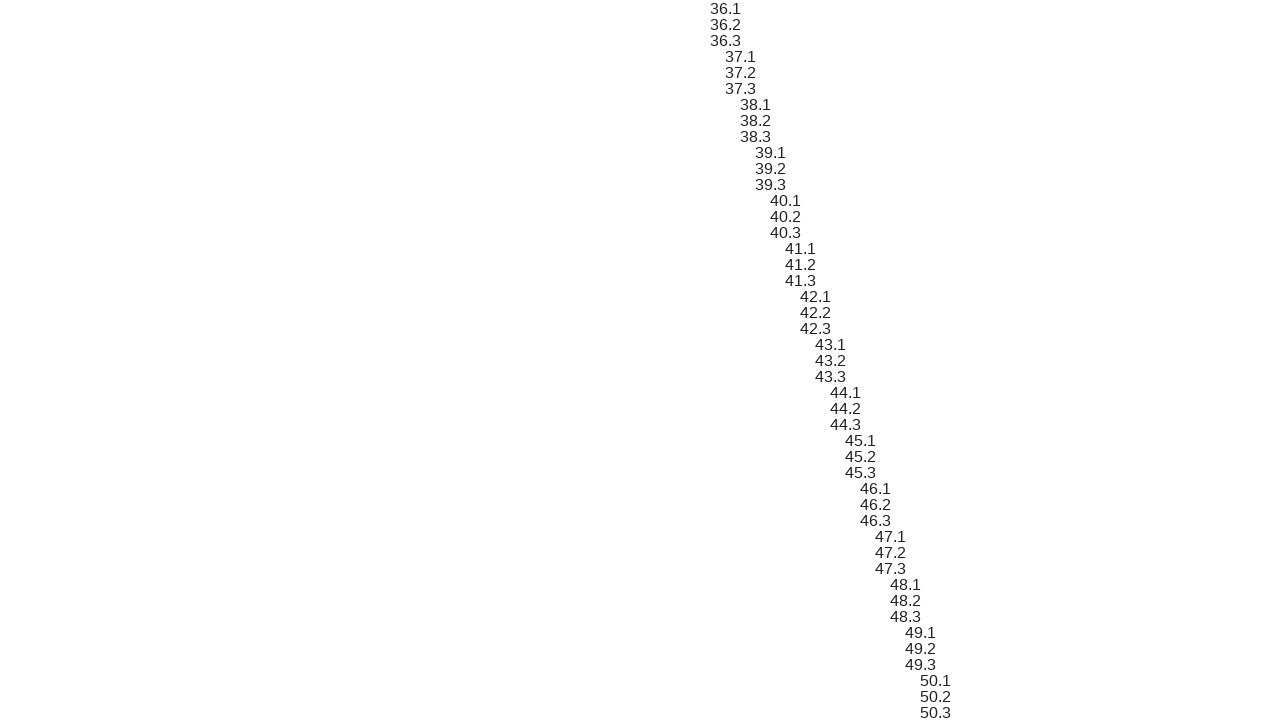

Verified sibling element 115 content matches expected format '39.1'
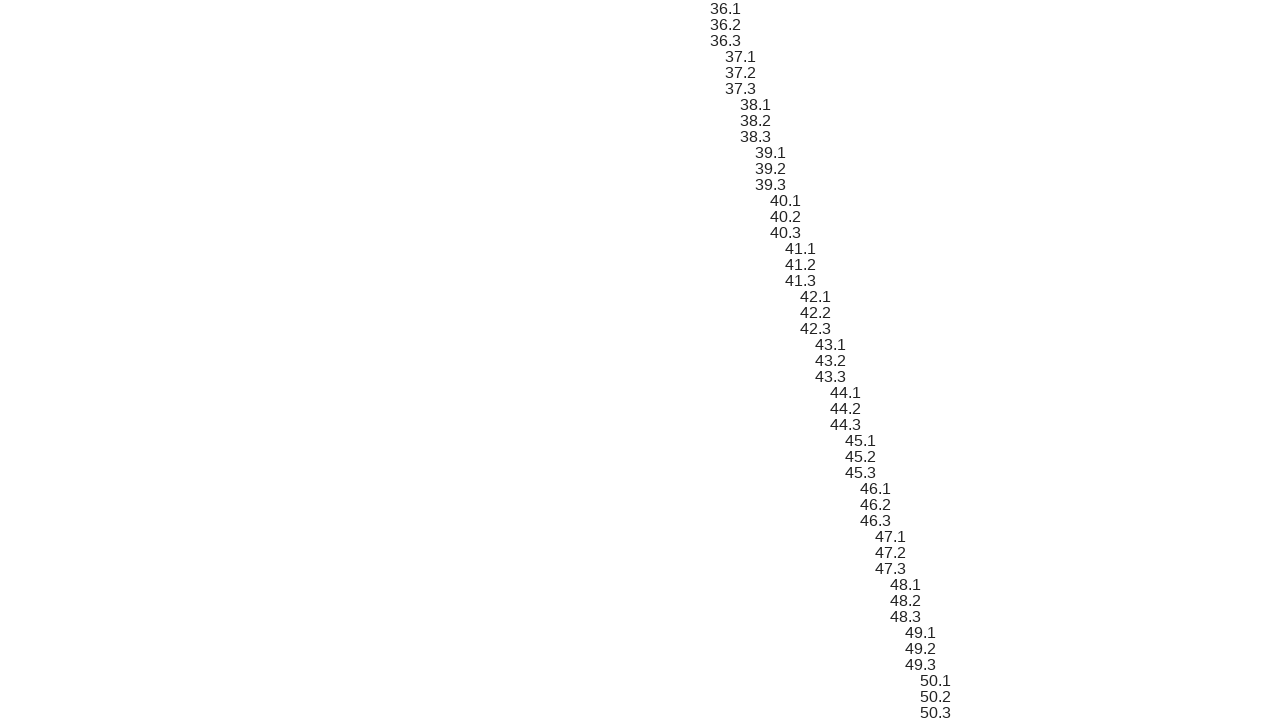

Scrolled sibling element 116 into view
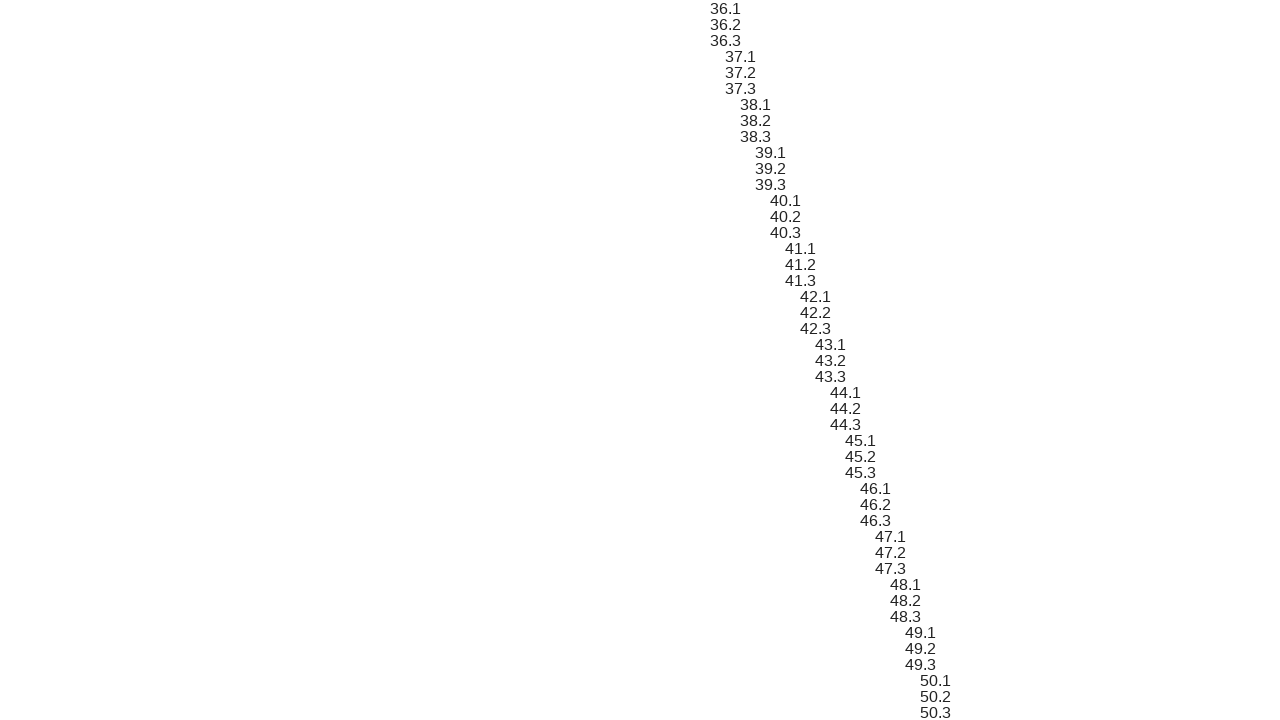

Verified sibling element 116 content matches expected format '39.2'
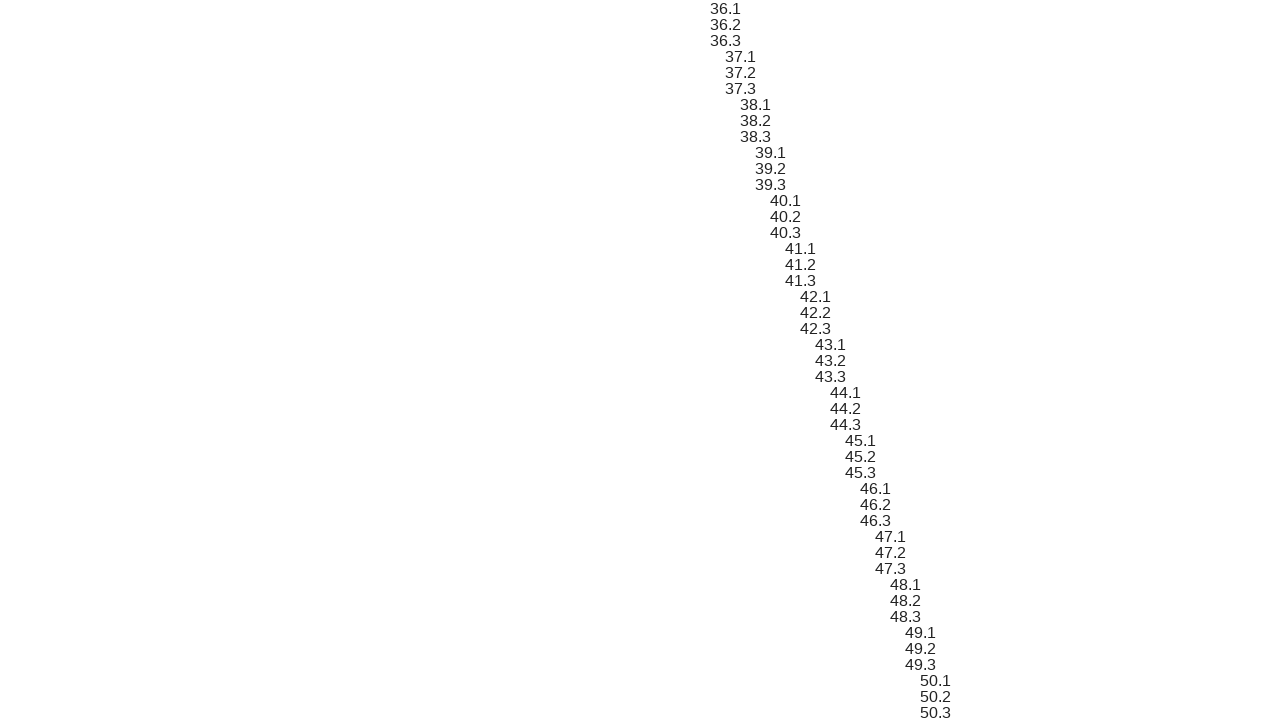

Scrolled sibling element 117 into view
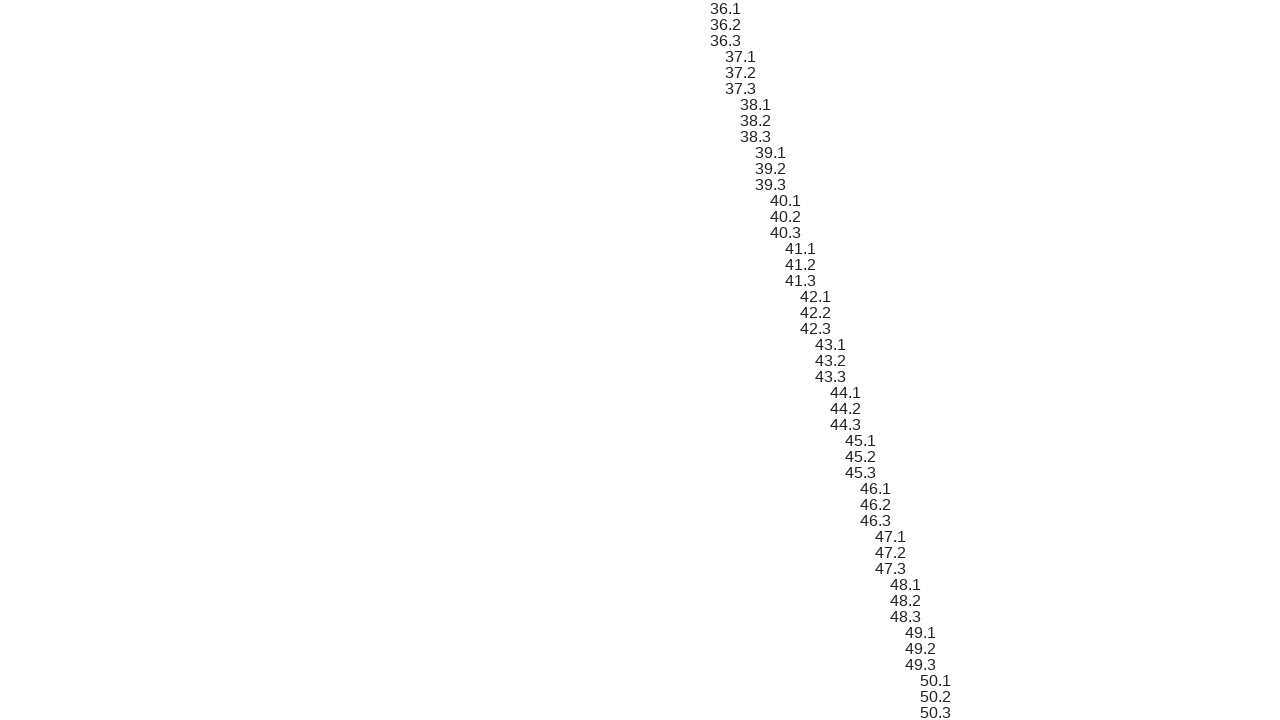

Verified sibling element 117 content matches expected format '39.3'
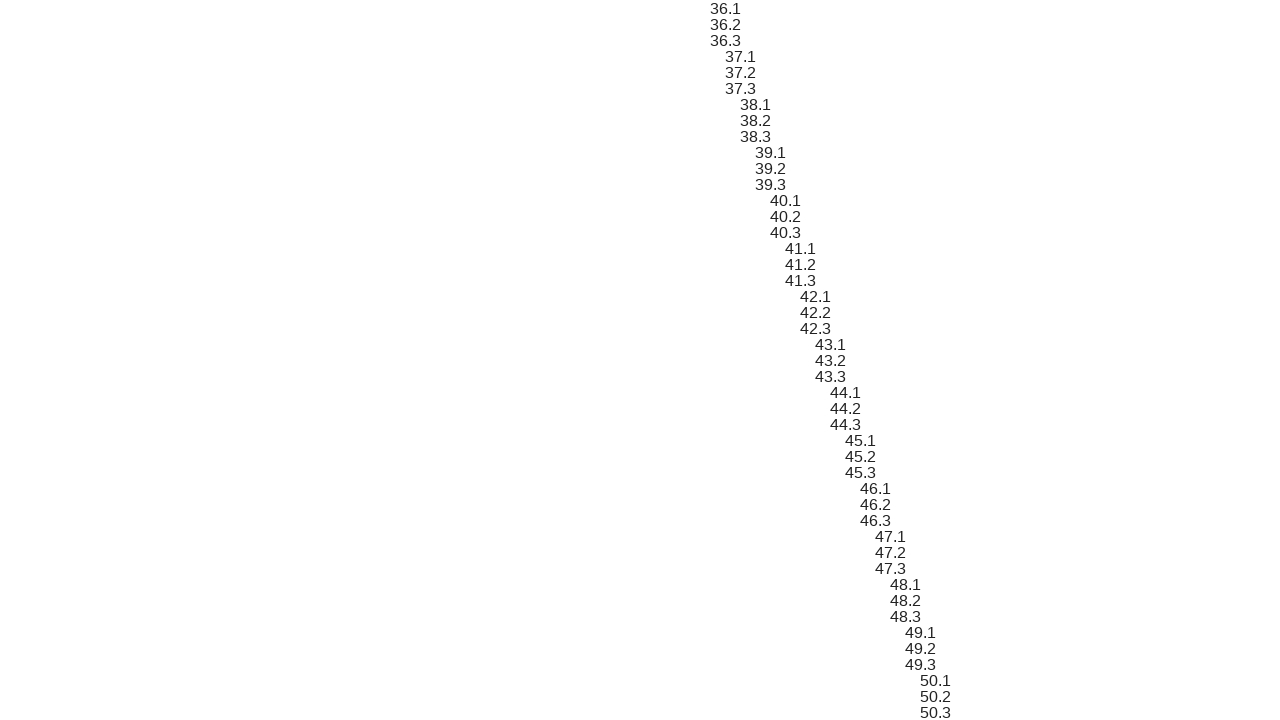

Scrolled sibling element 118 into view
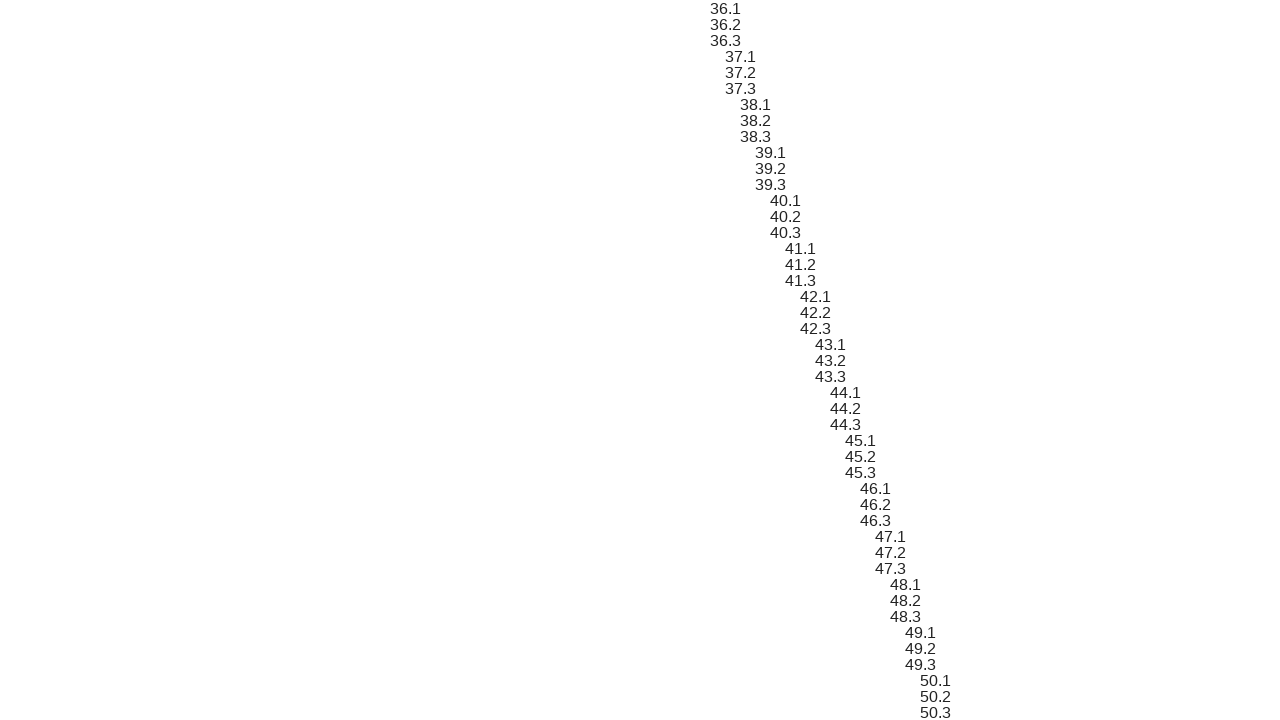

Verified sibling element 118 content matches expected format '40.1'
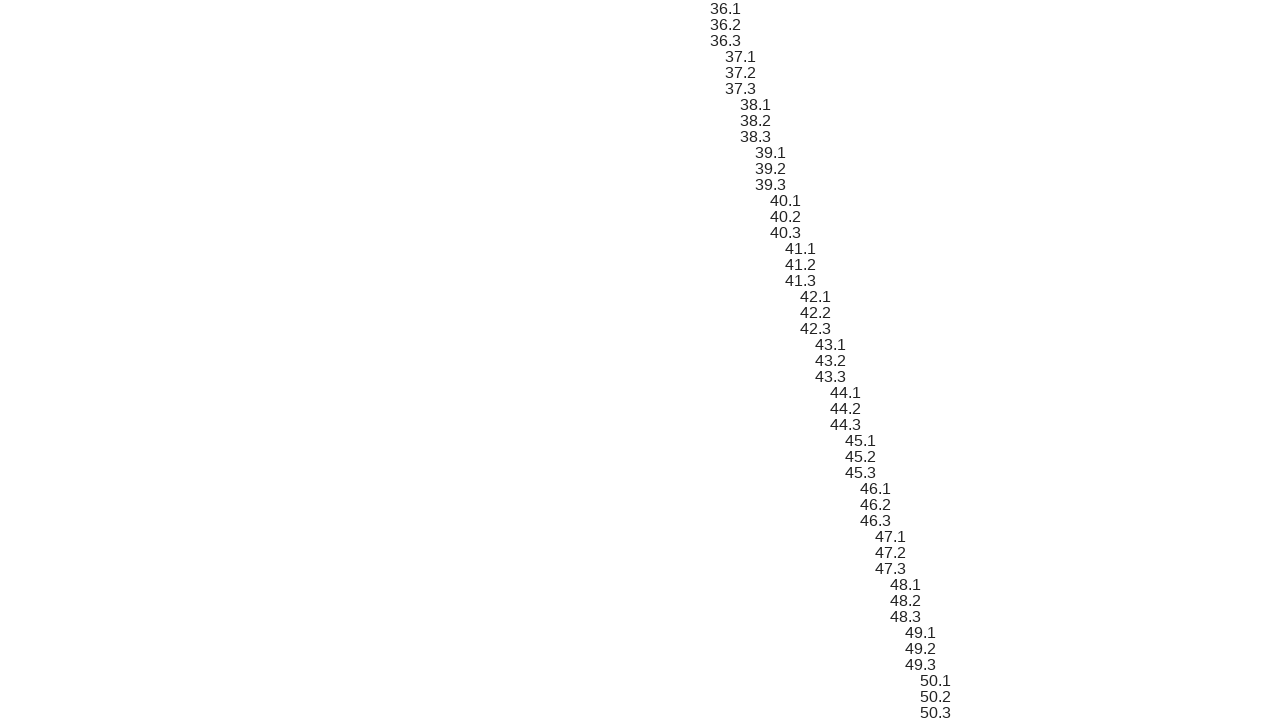

Scrolled sibling element 119 into view
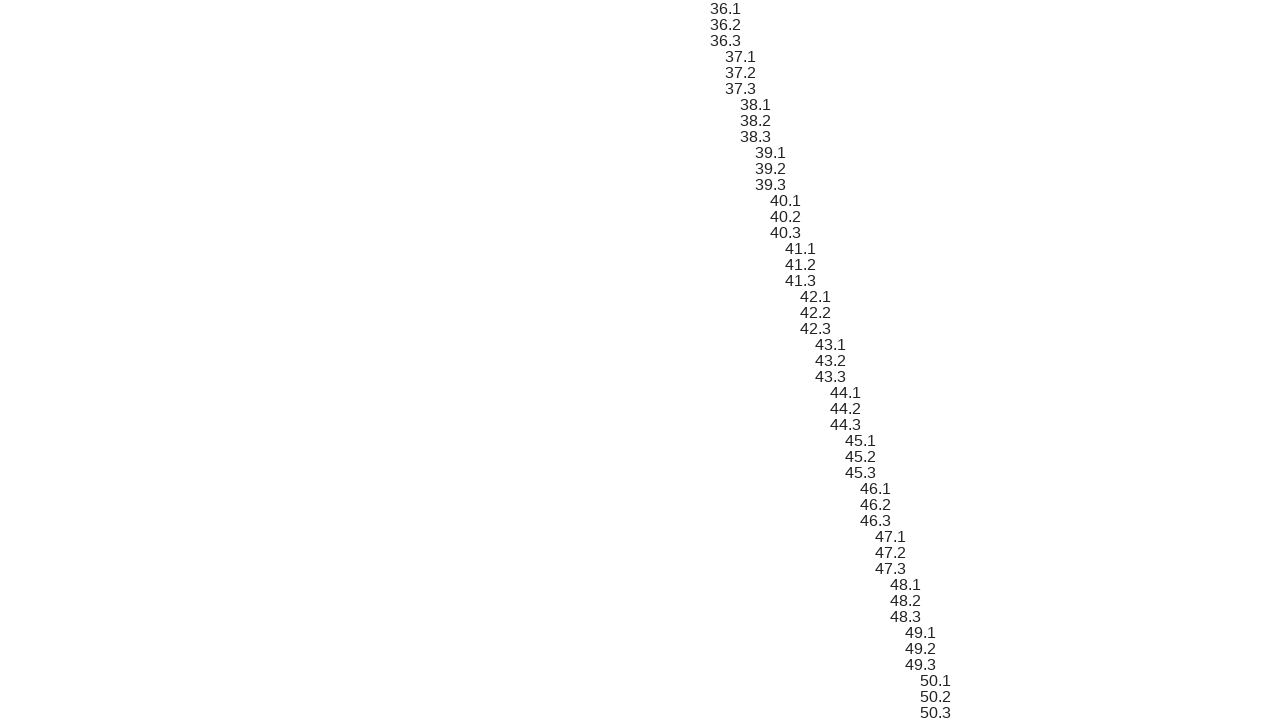

Verified sibling element 119 content matches expected format '40.2'
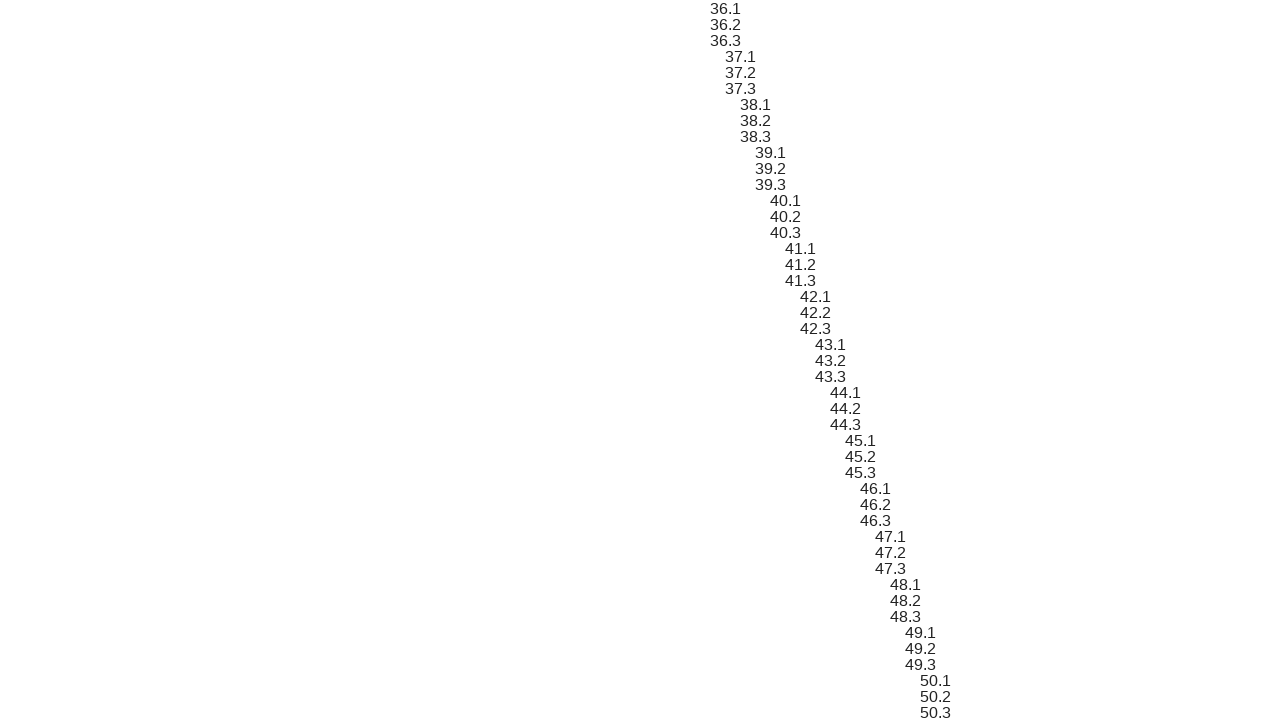

Scrolled sibling element 120 into view
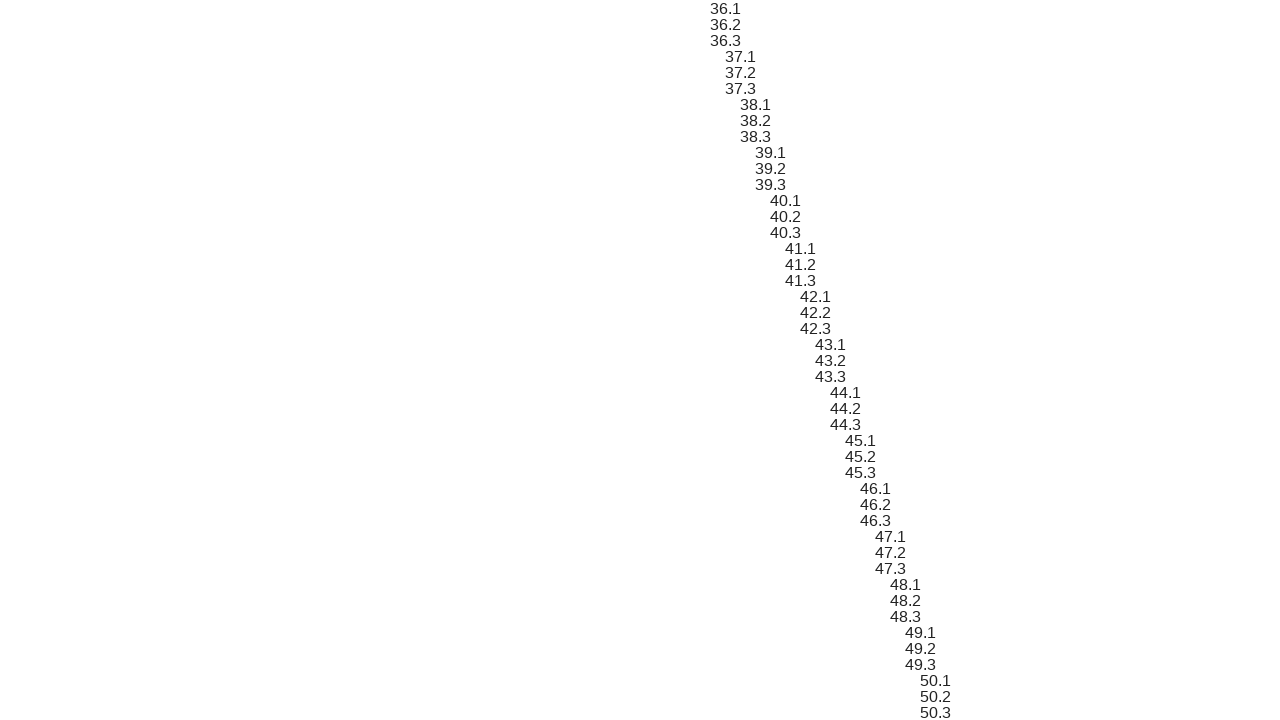

Verified sibling element 120 content matches expected format '40.3'
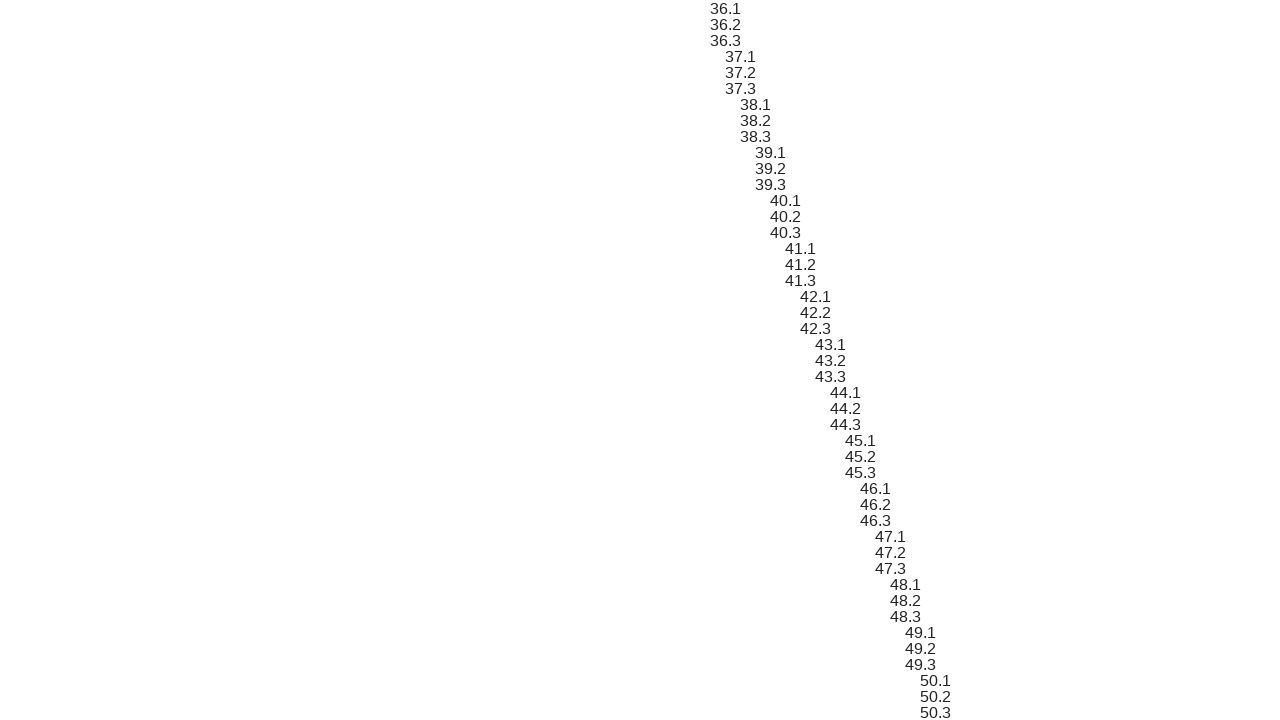

Scrolled sibling element 121 into view
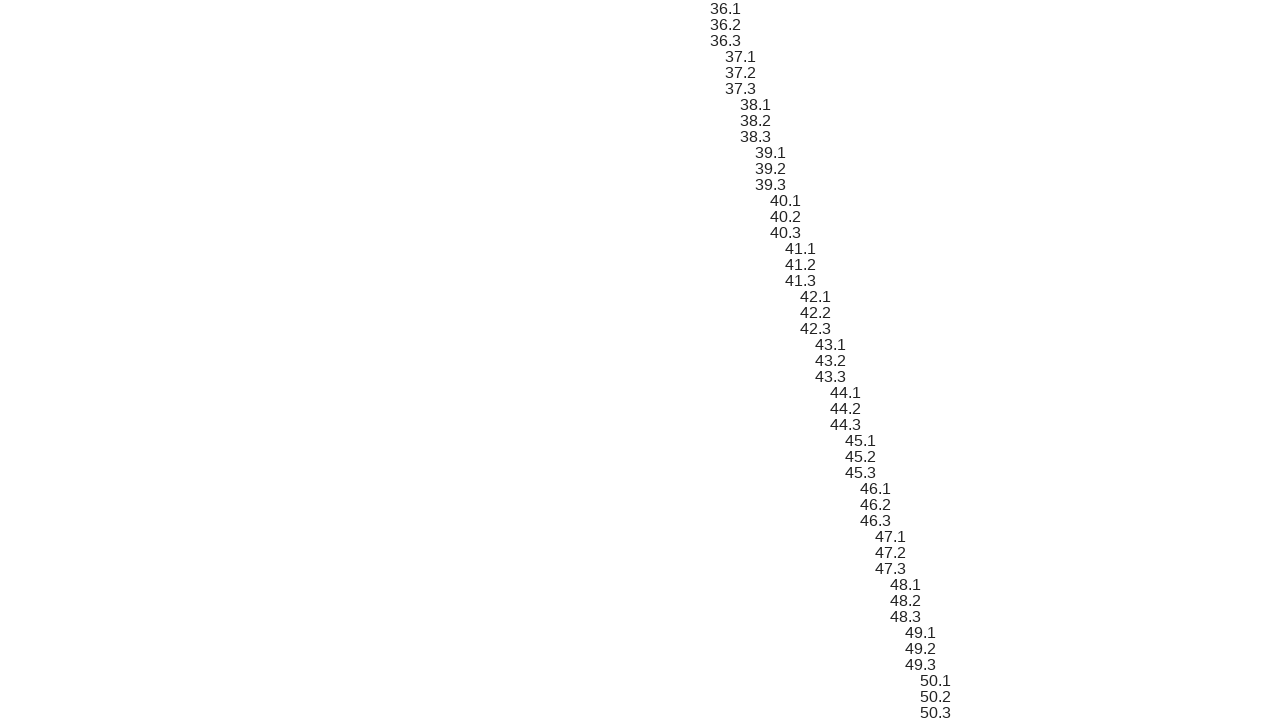

Verified sibling element 121 content matches expected format '41.1'
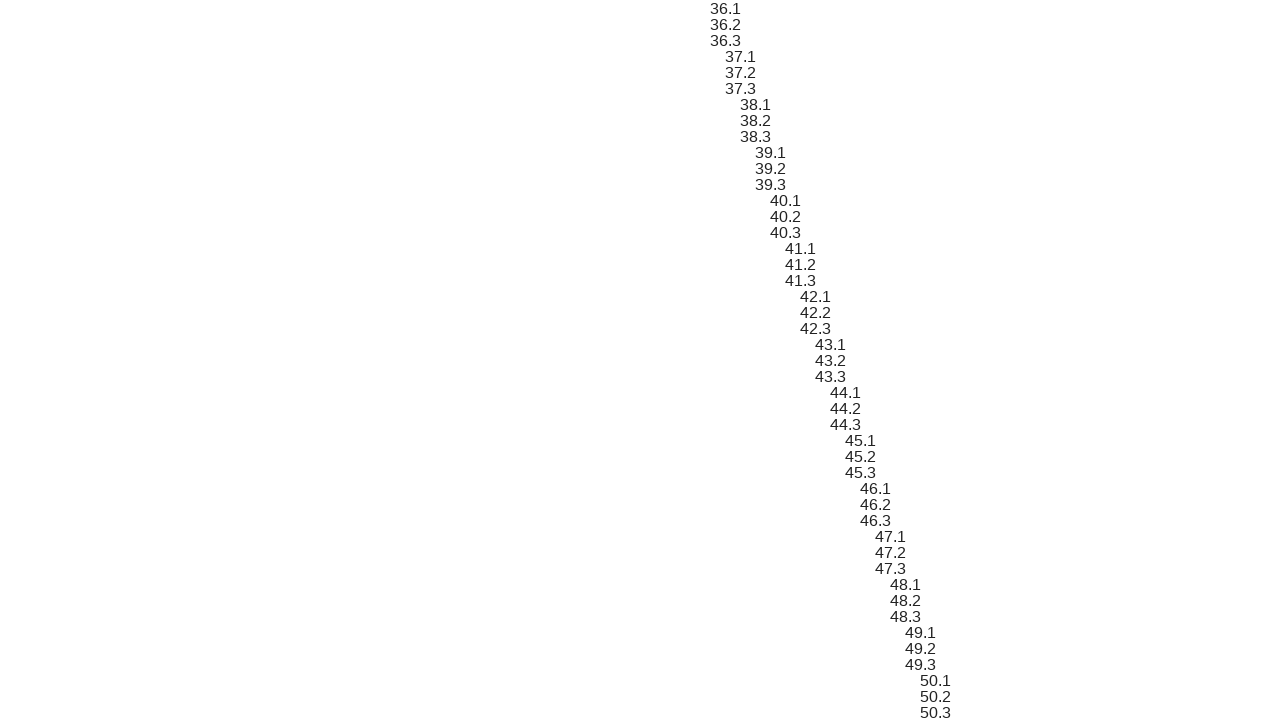

Scrolled sibling element 122 into view
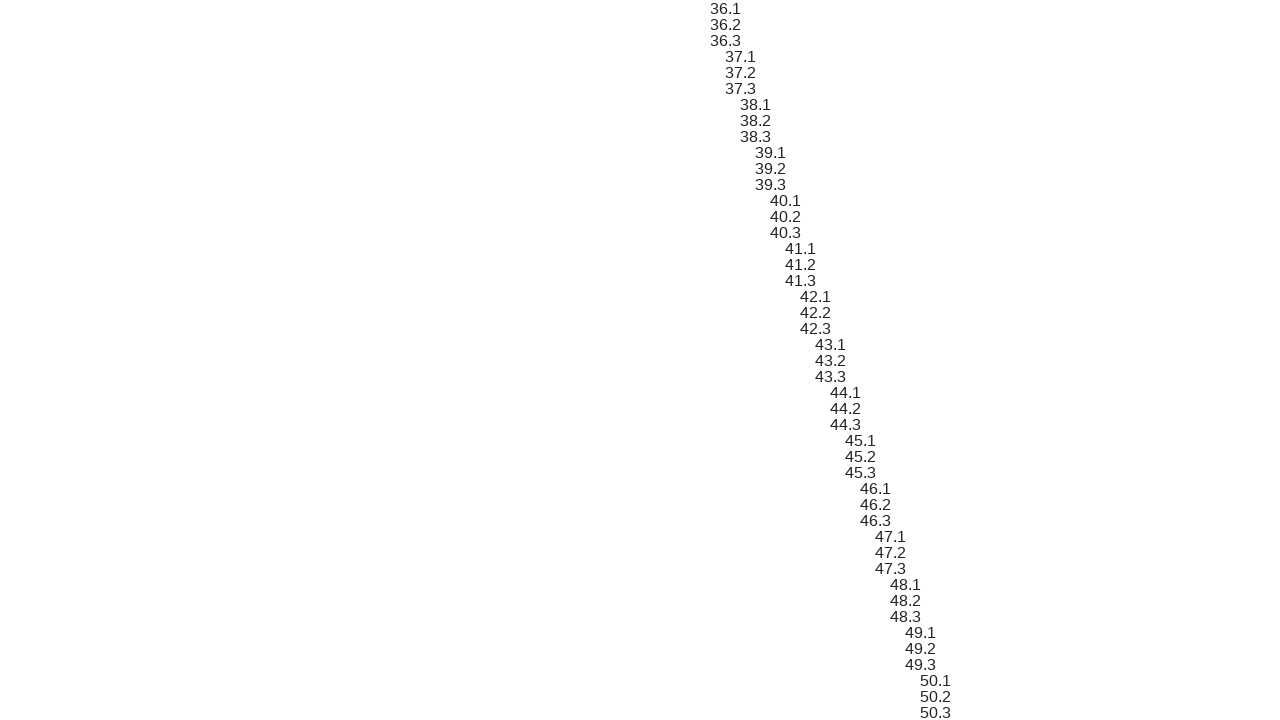

Verified sibling element 122 content matches expected format '41.2'
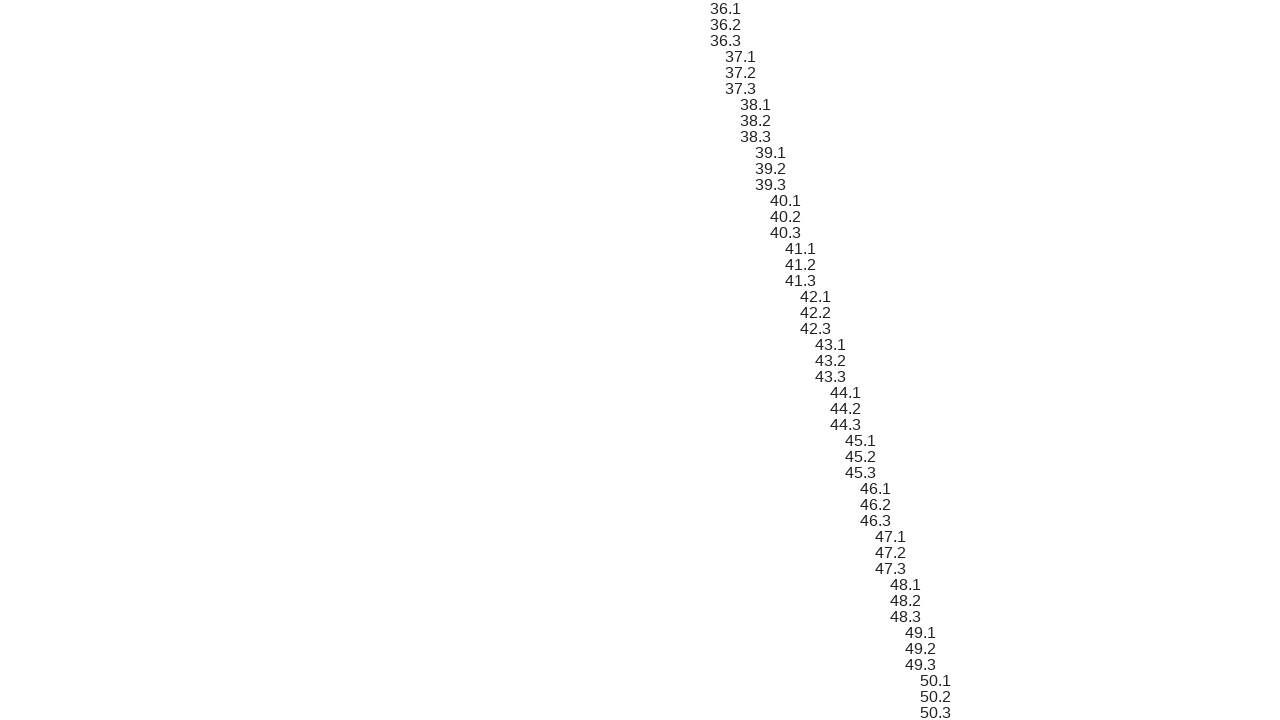

Scrolled sibling element 123 into view
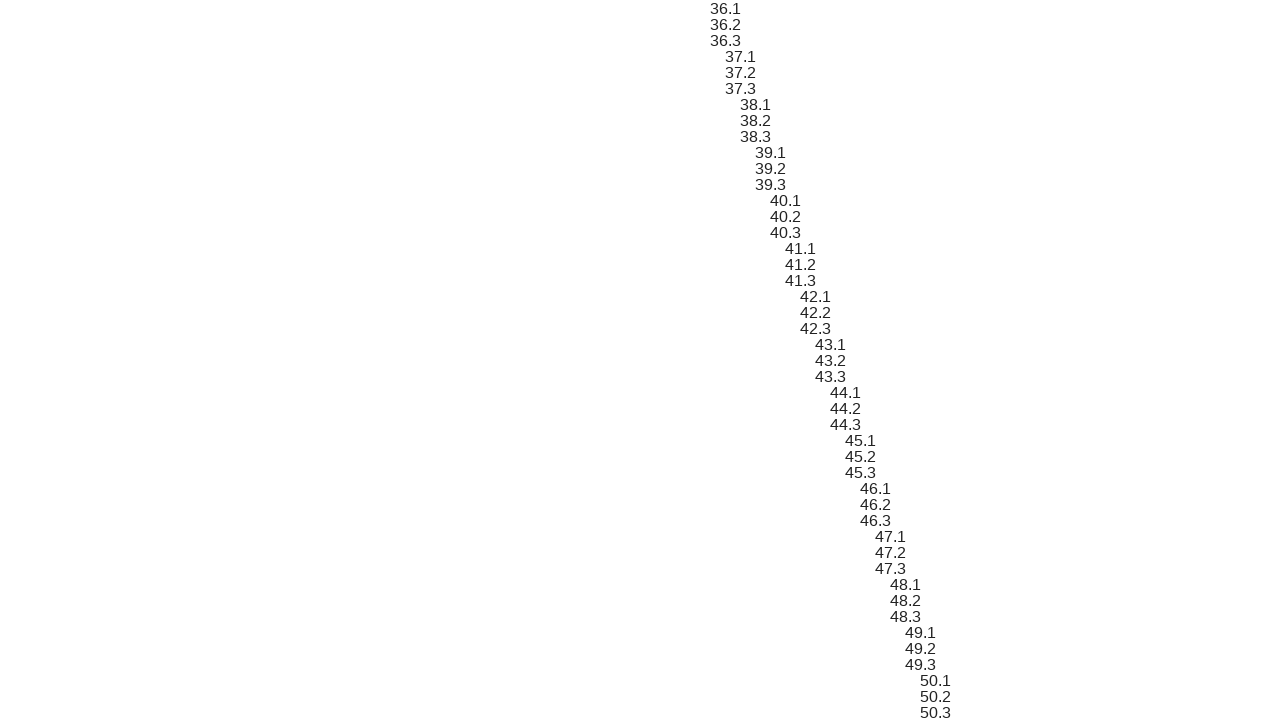

Verified sibling element 123 content matches expected format '41.3'
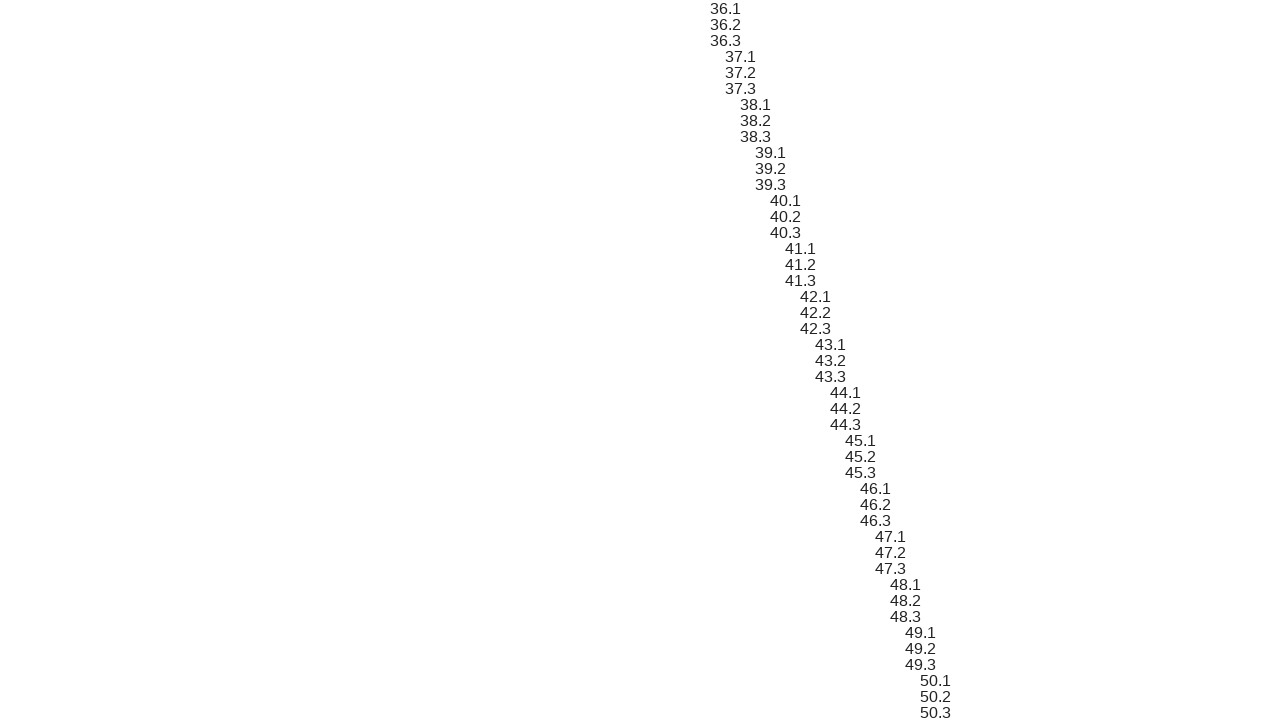

Scrolled sibling element 124 into view
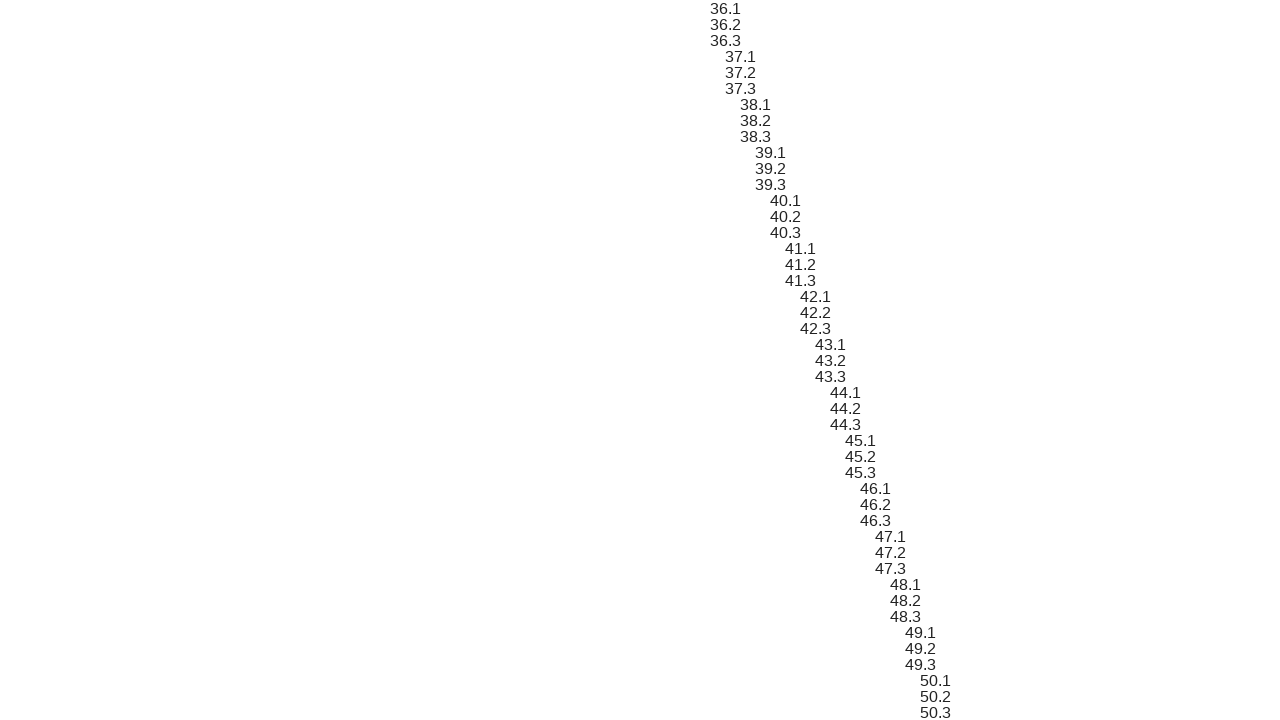

Verified sibling element 124 content matches expected format '42.1'
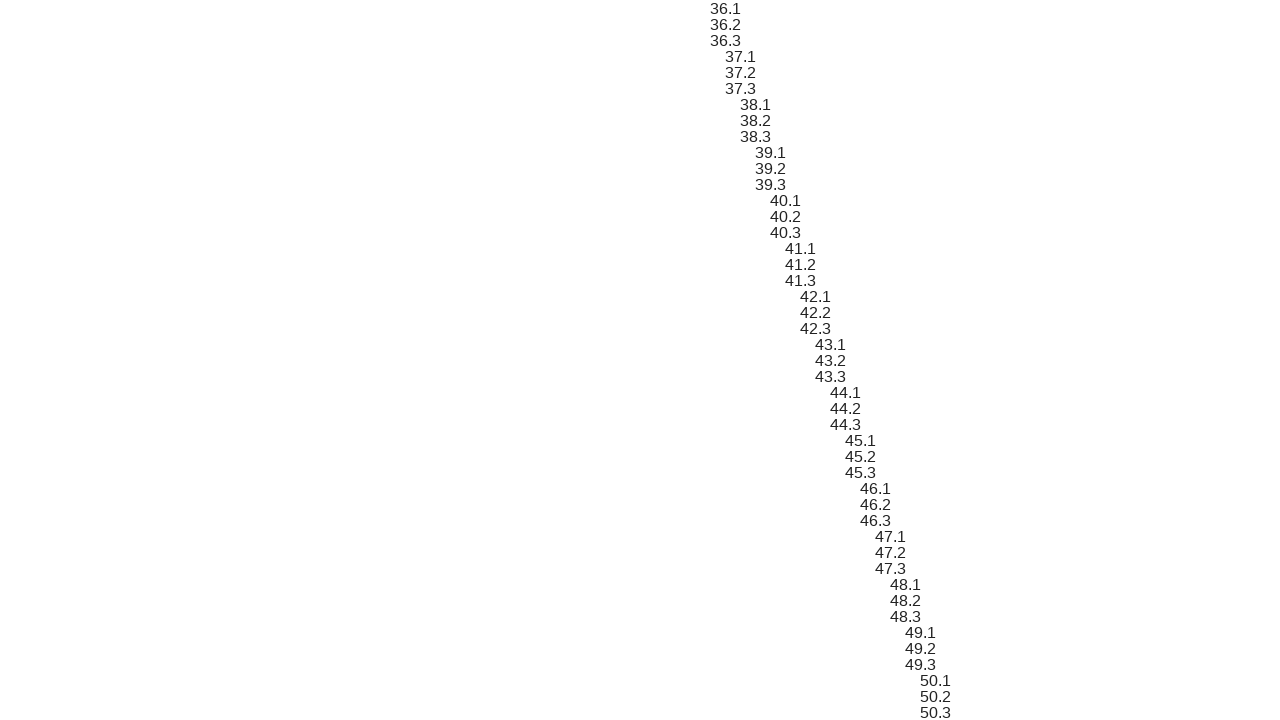

Scrolled sibling element 125 into view
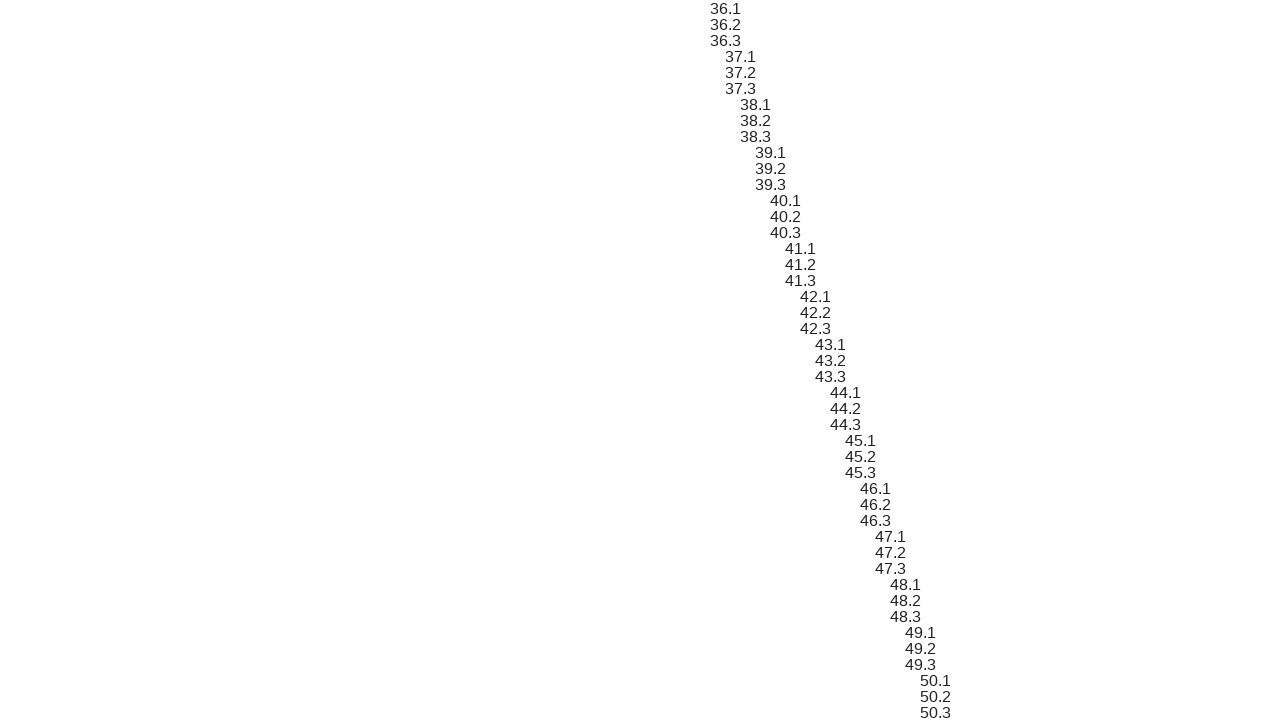

Verified sibling element 125 content matches expected format '42.2'
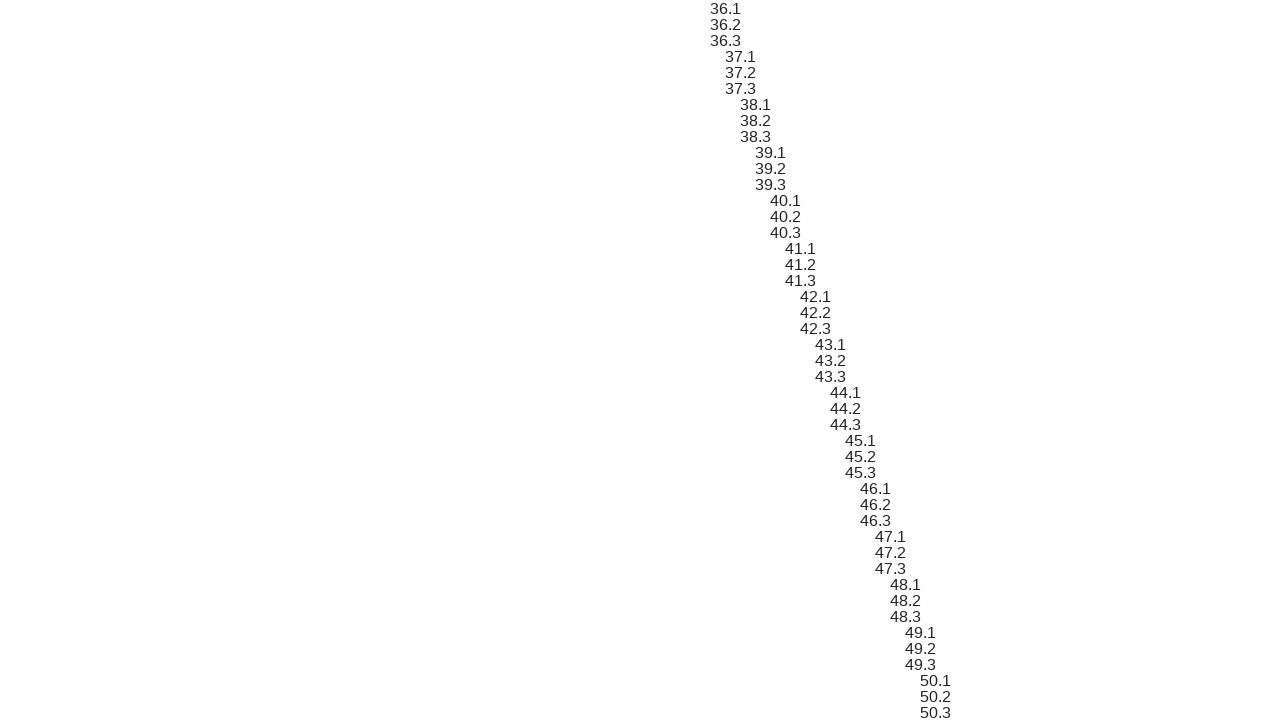

Scrolled sibling element 126 into view
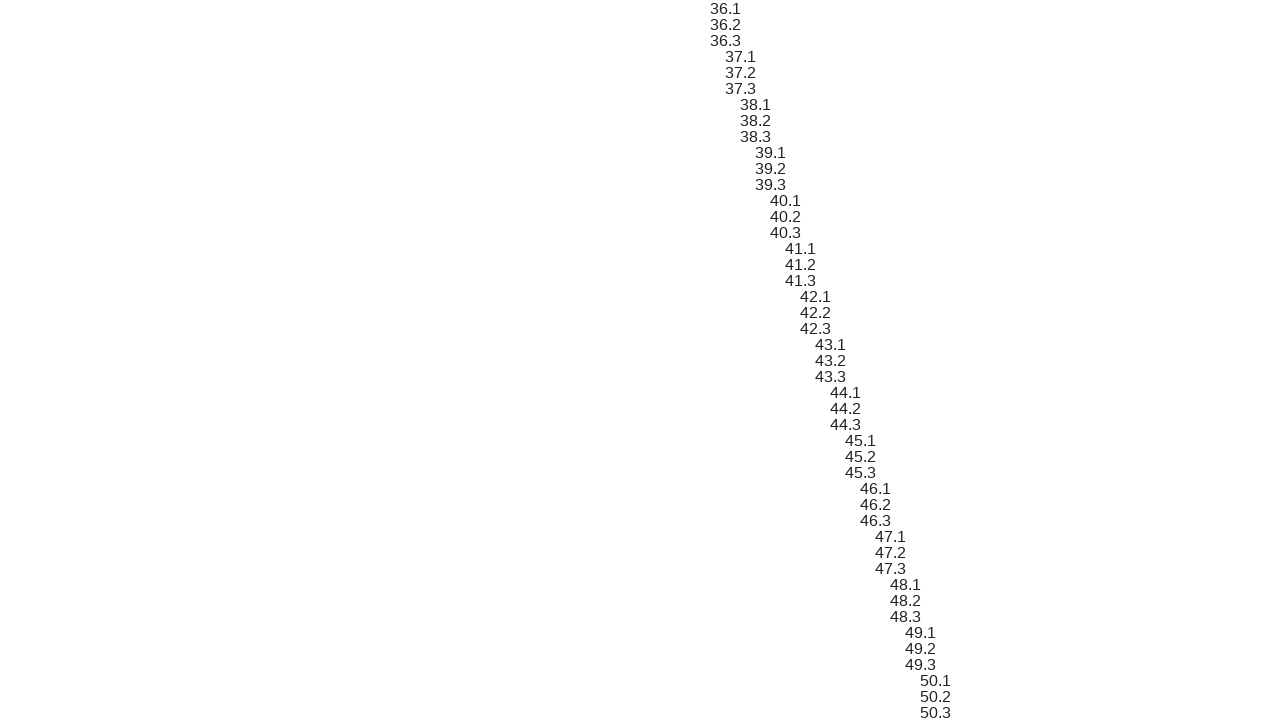

Verified sibling element 126 content matches expected format '42.3'
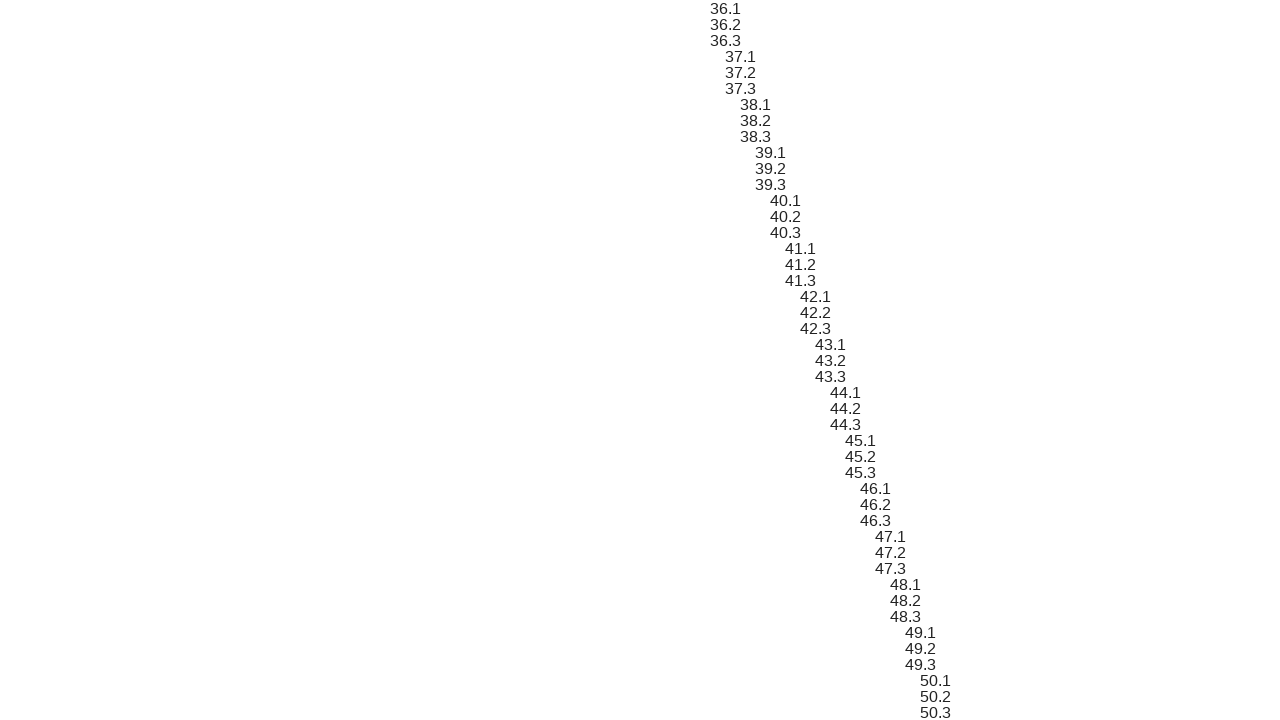

Scrolled sibling element 127 into view
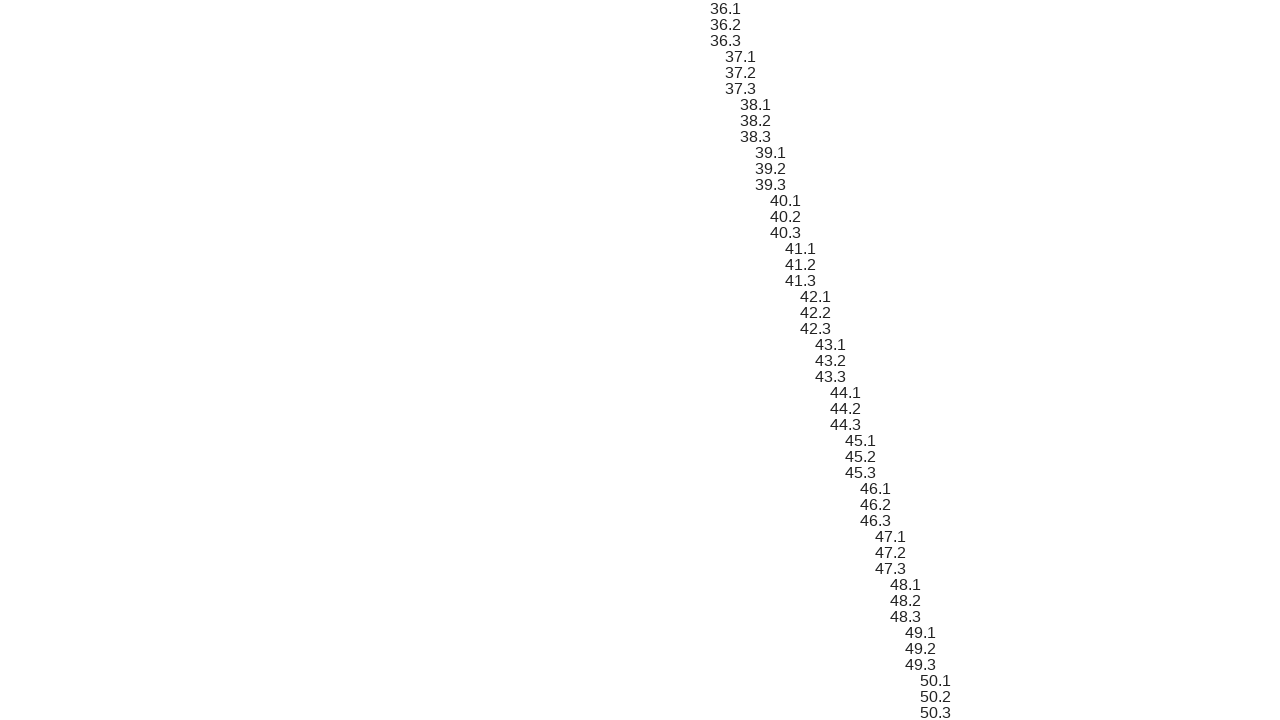

Verified sibling element 127 content matches expected format '43.1'
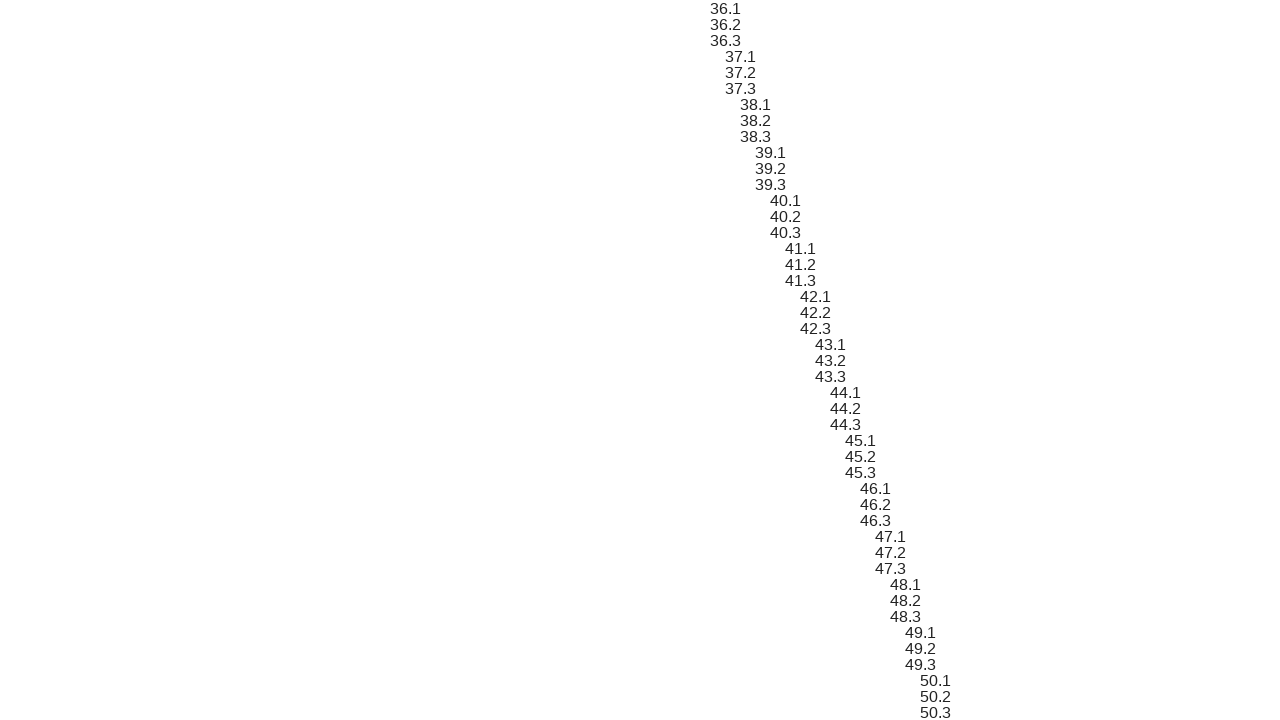

Scrolled sibling element 128 into view
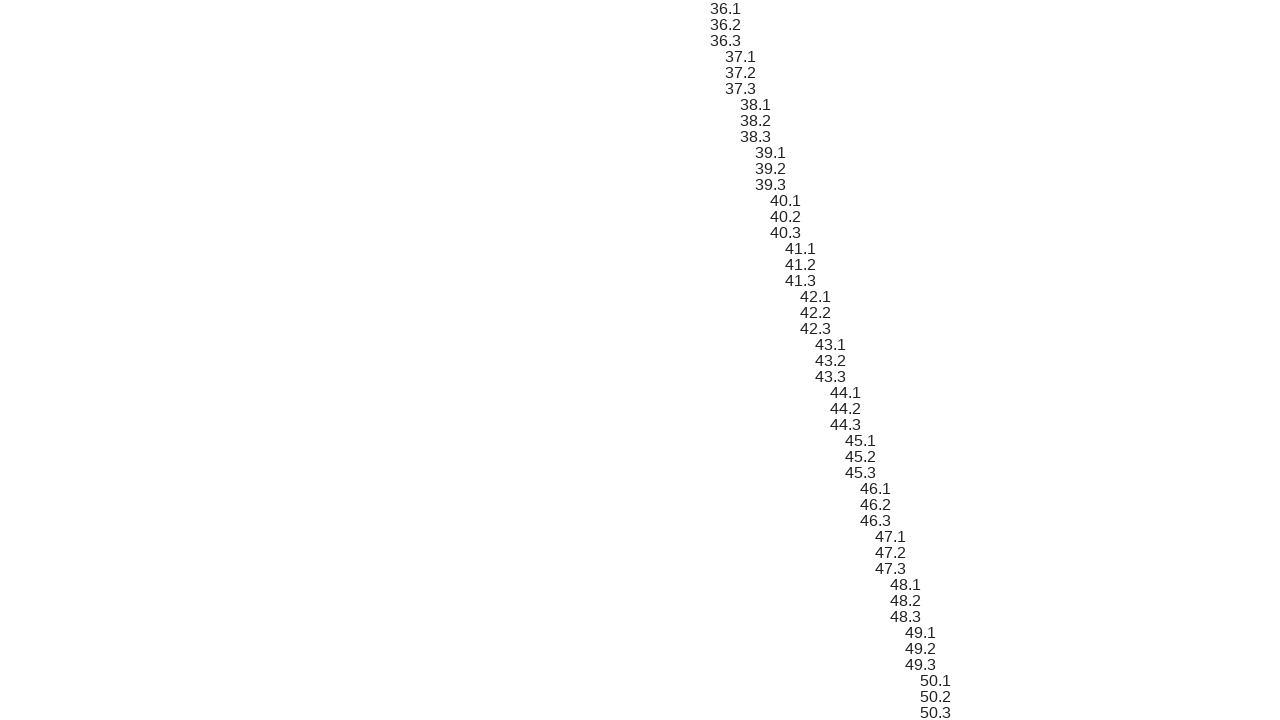

Verified sibling element 128 content matches expected format '43.2'
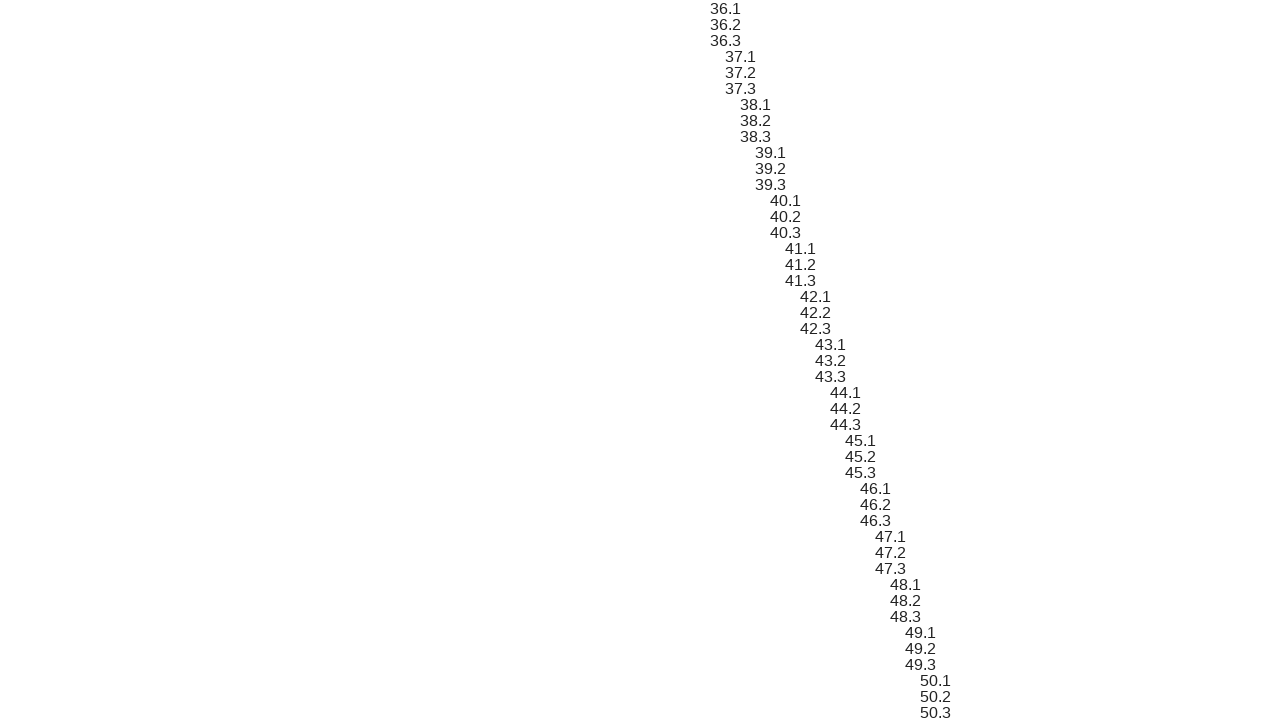

Scrolled sibling element 129 into view
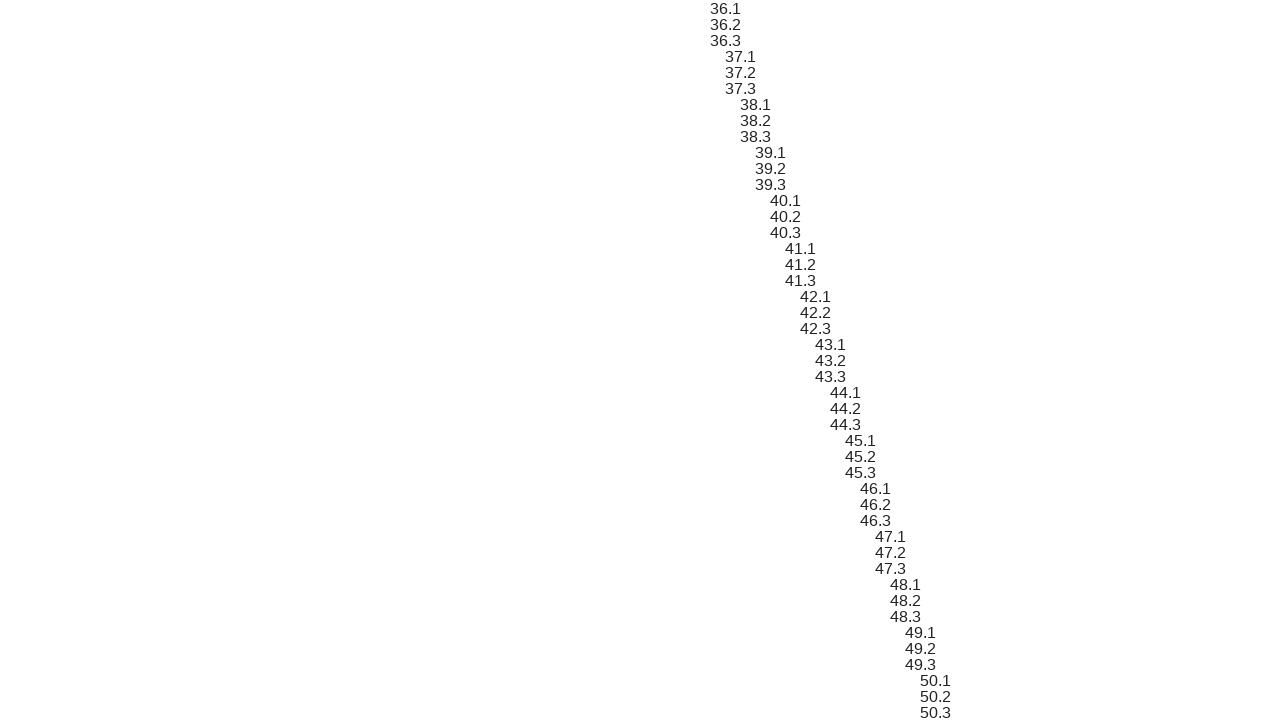

Verified sibling element 129 content matches expected format '43.3'
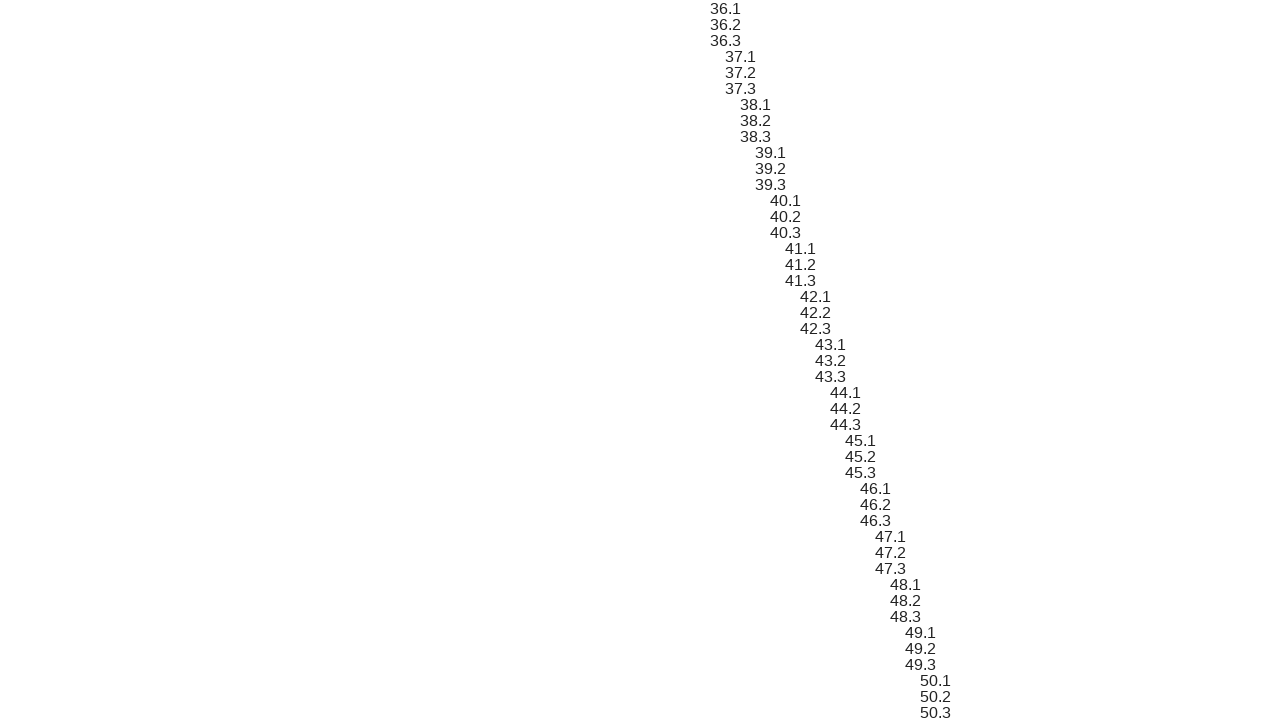

Scrolled sibling element 130 into view
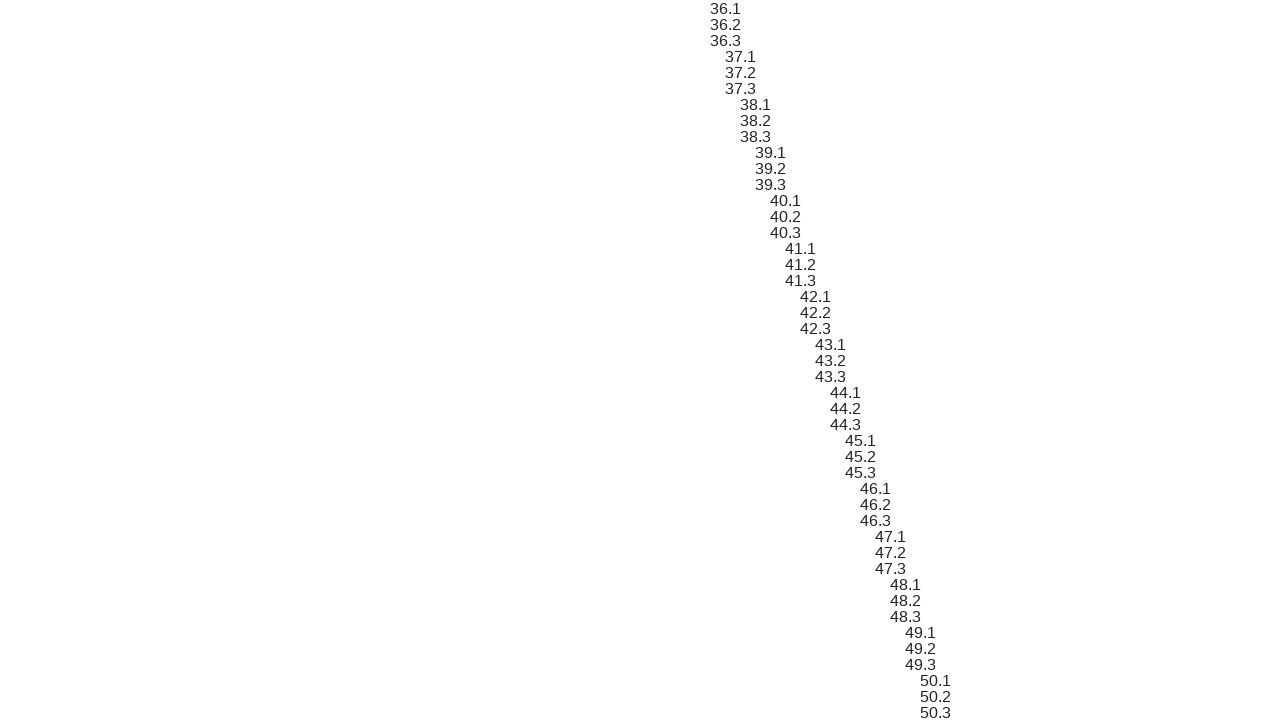

Verified sibling element 130 content matches expected format '44.1'
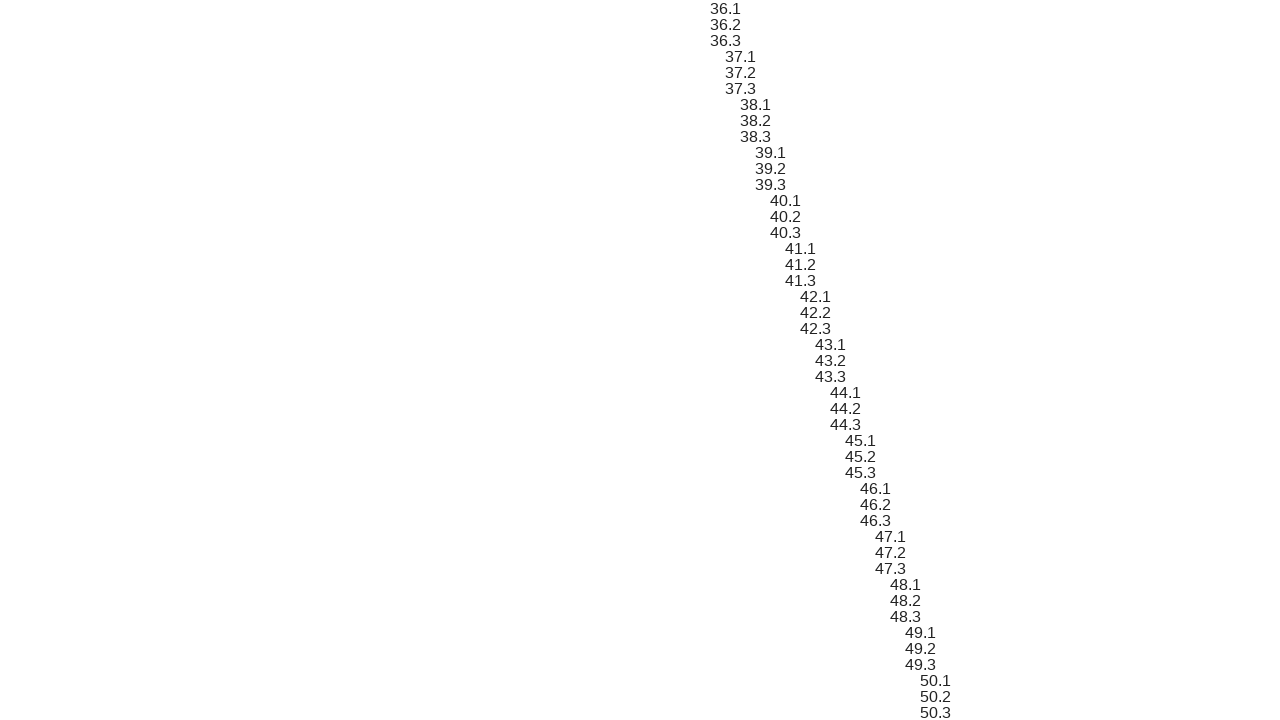

Scrolled sibling element 131 into view
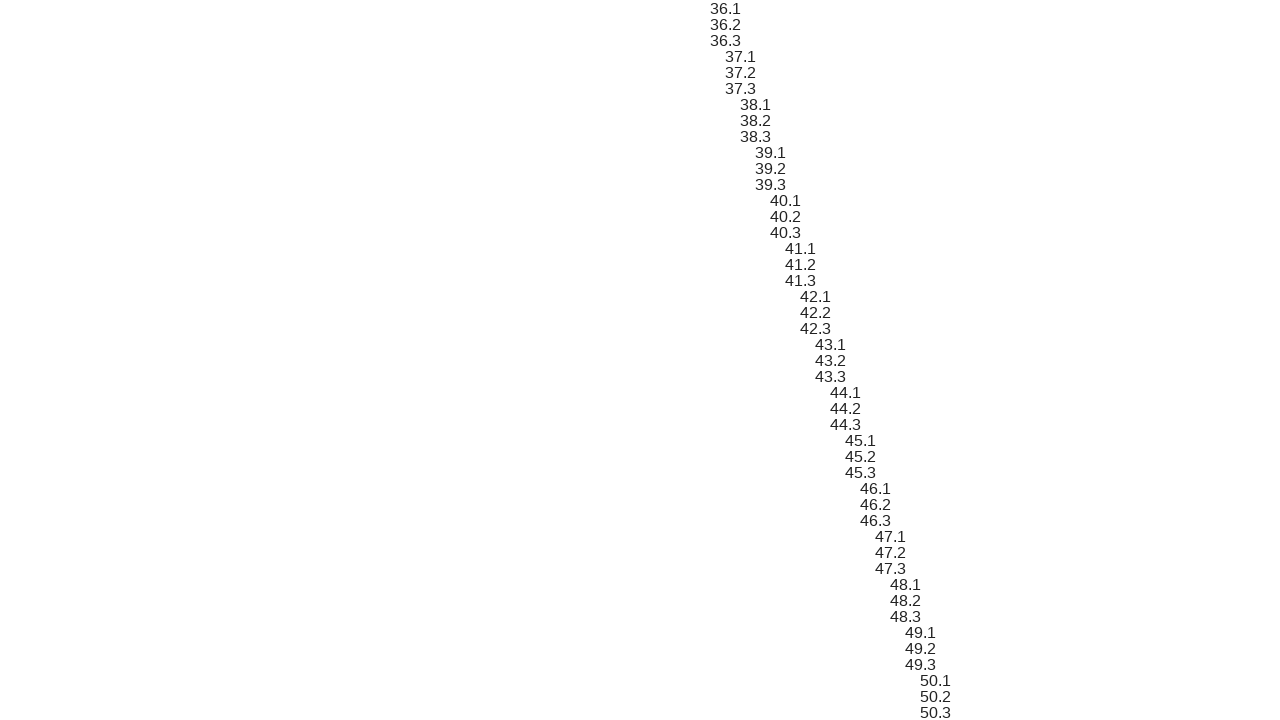

Verified sibling element 131 content matches expected format '44.2'
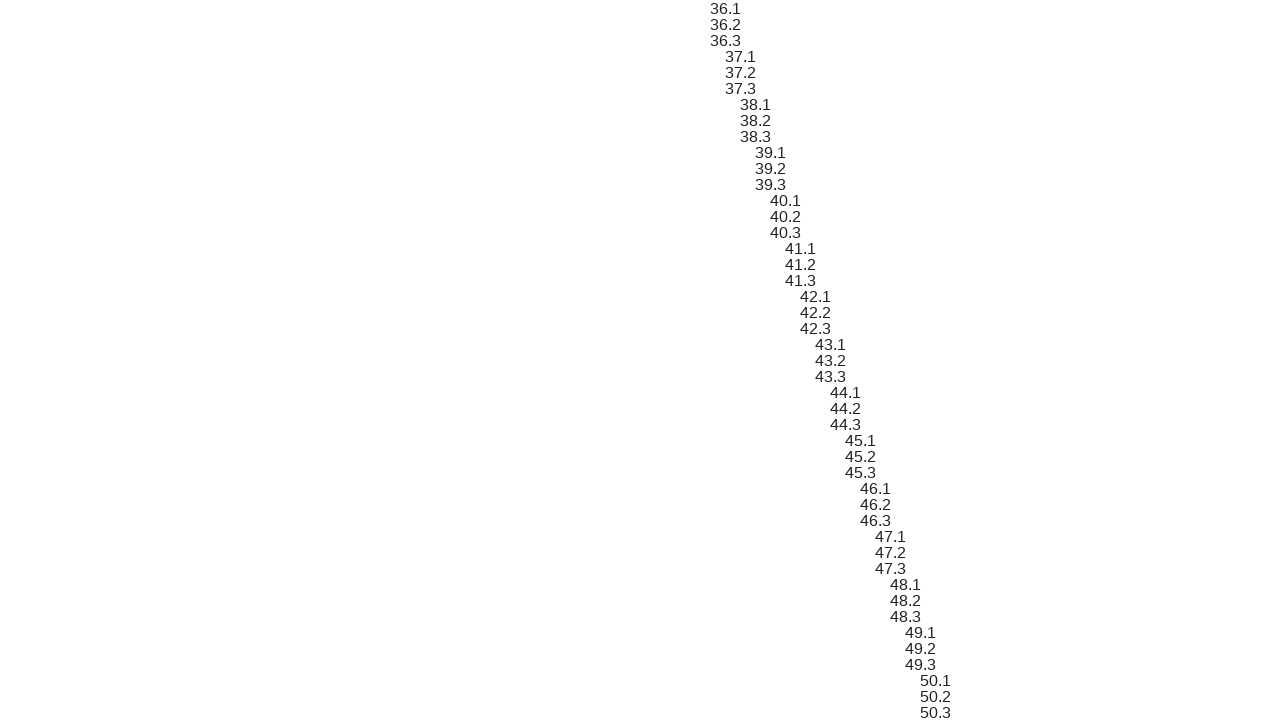

Scrolled sibling element 132 into view
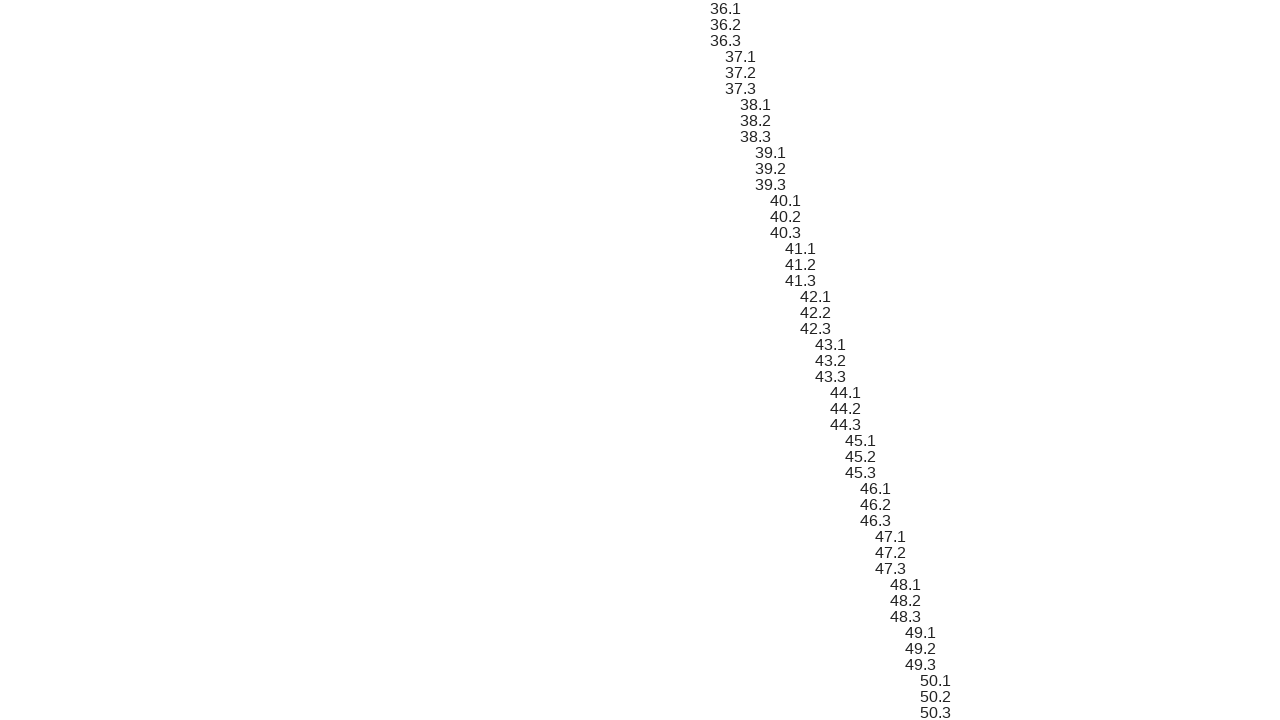

Verified sibling element 132 content matches expected format '44.3'
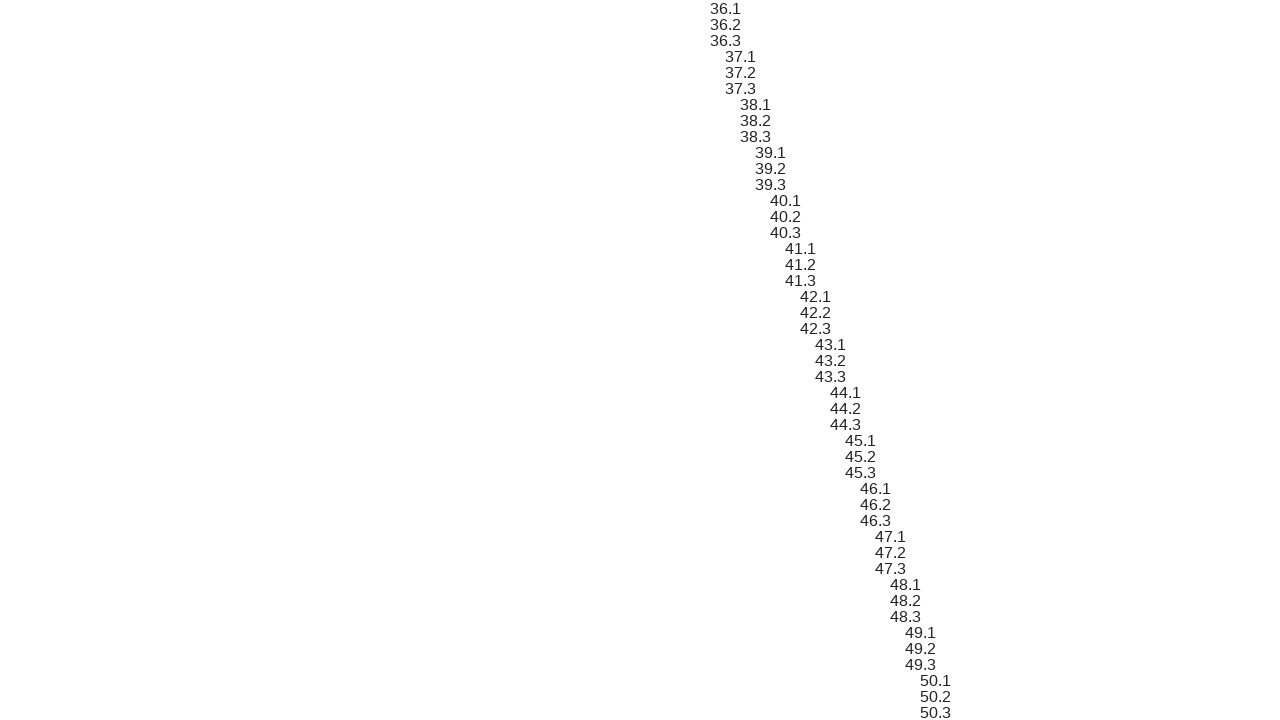

Scrolled sibling element 133 into view
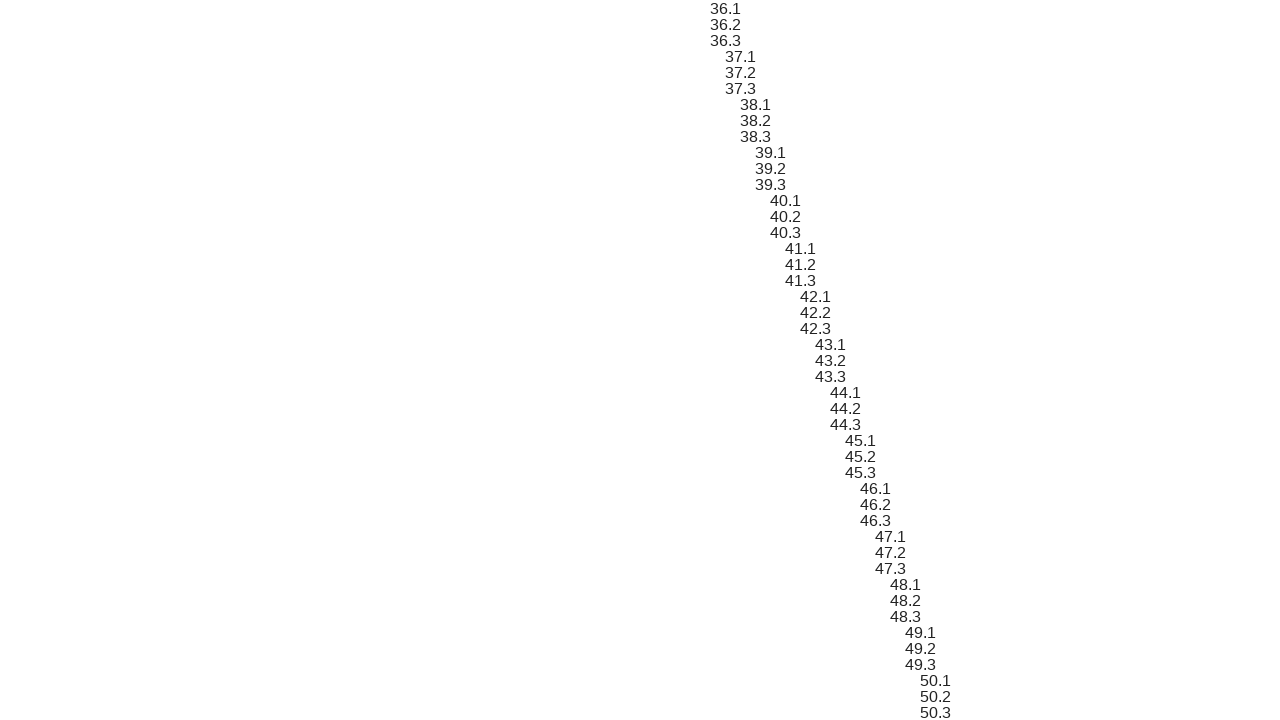

Verified sibling element 133 content matches expected format '45.1'
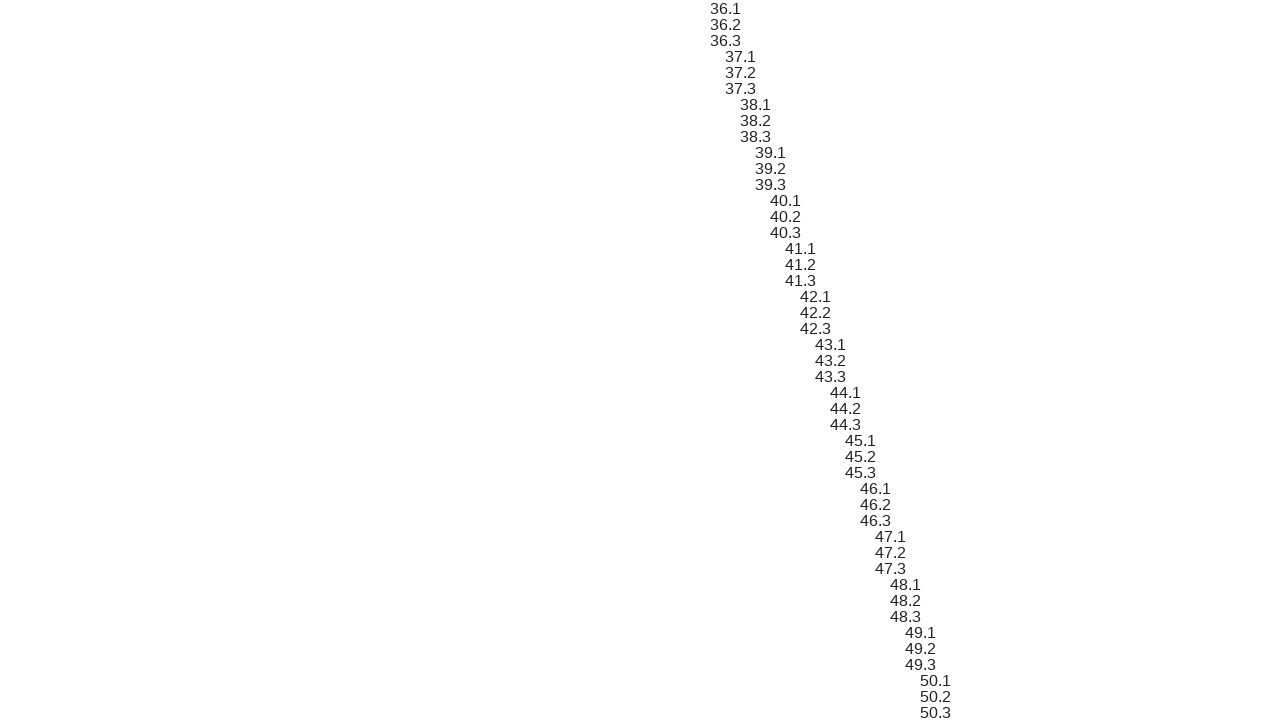

Scrolled sibling element 134 into view
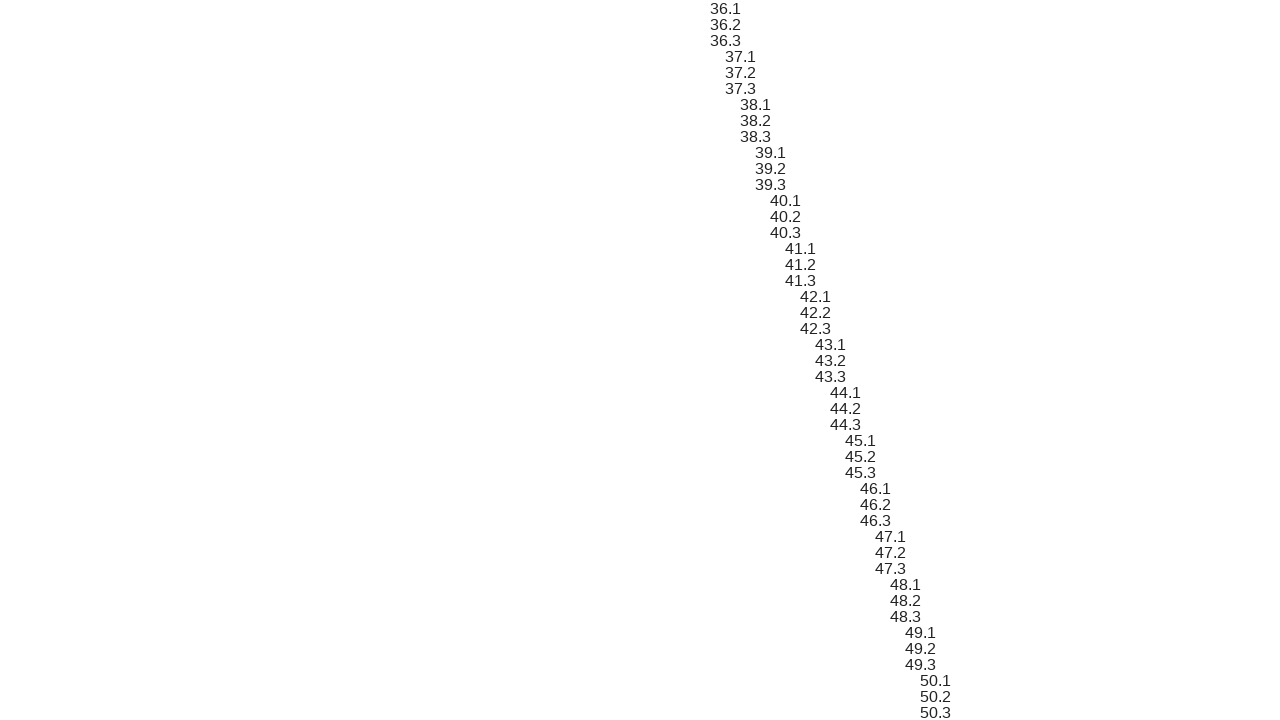

Verified sibling element 134 content matches expected format '45.2'
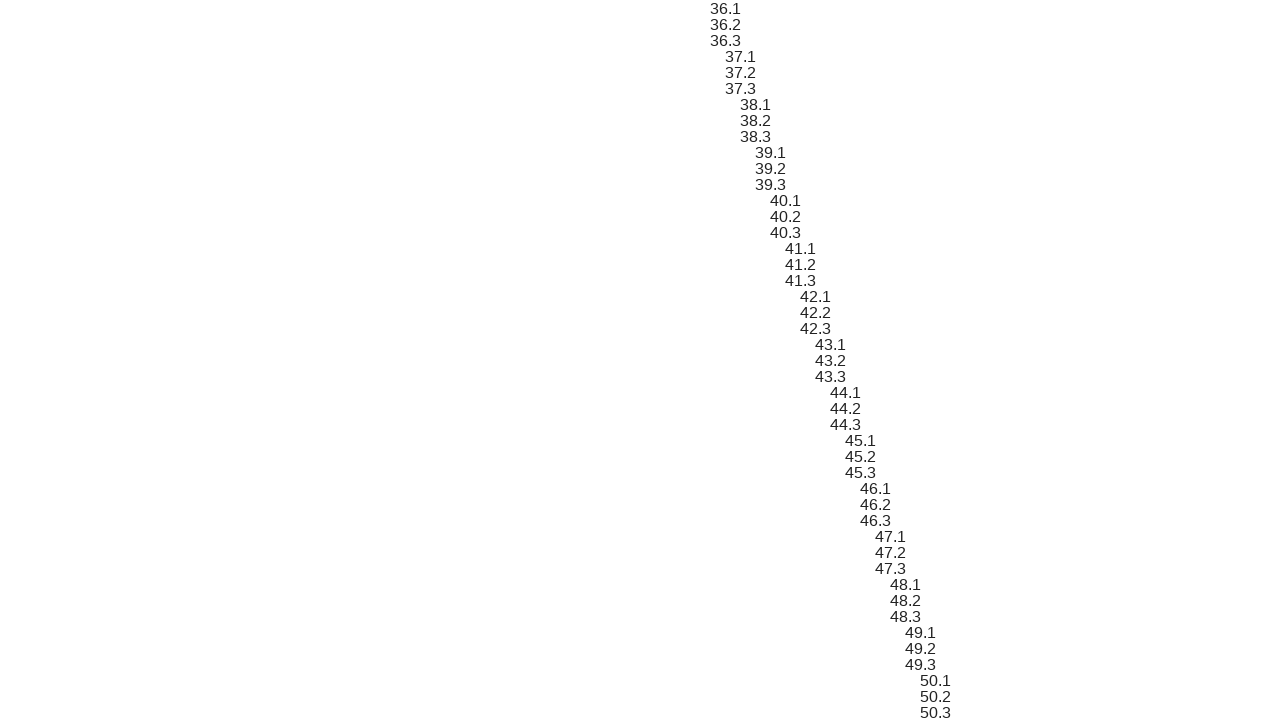

Scrolled sibling element 135 into view
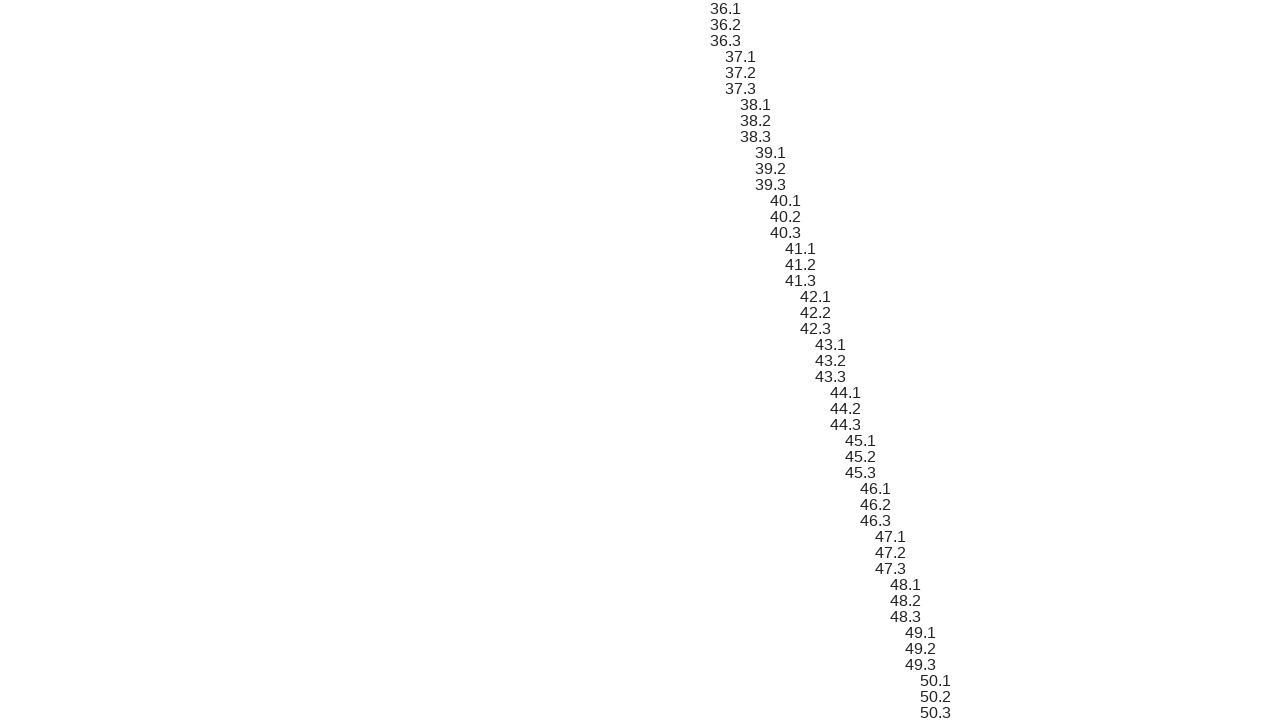

Verified sibling element 135 content matches expected format '45.3'
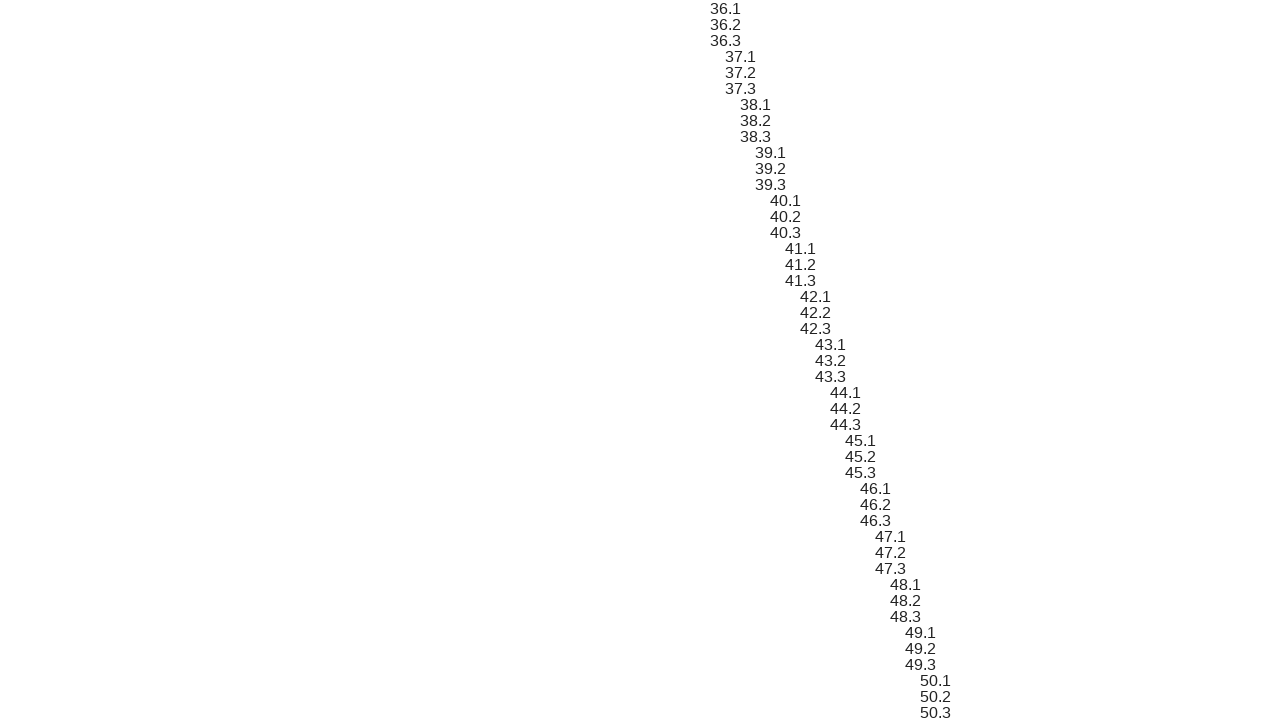

Scrolled sibling element 136 into view
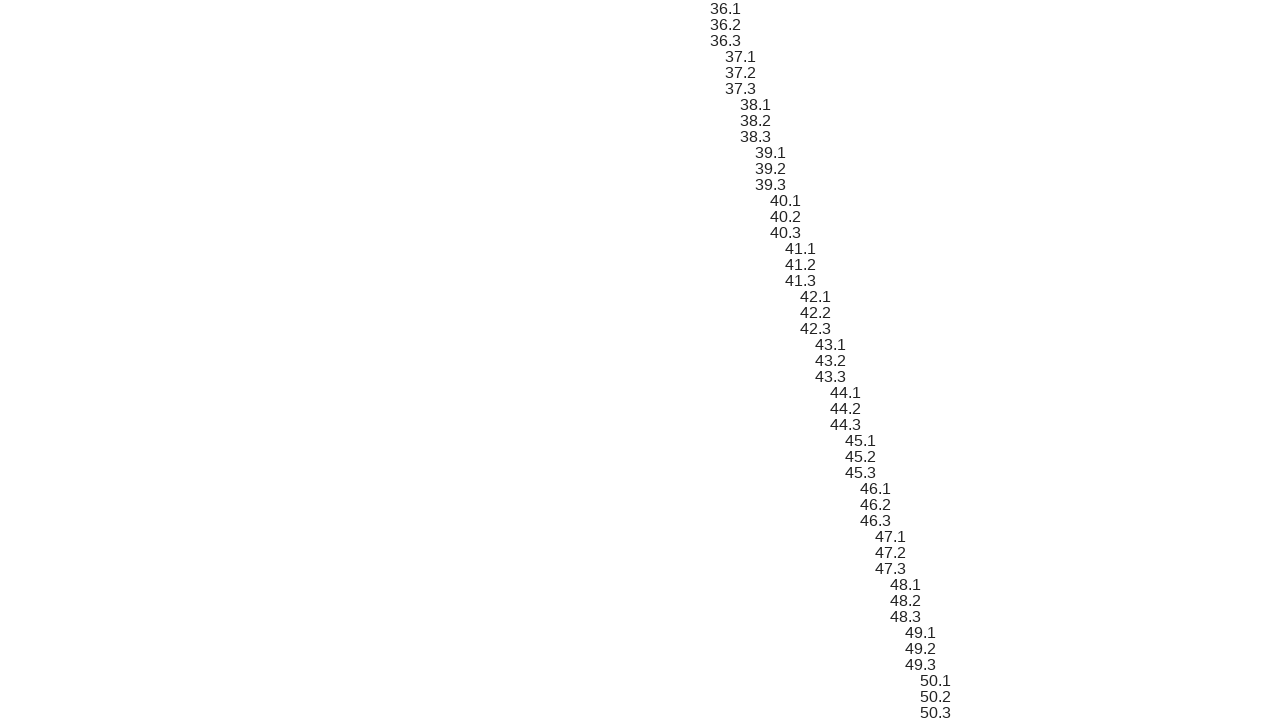

Verified sibling element 136 content matches expected format '46.1'
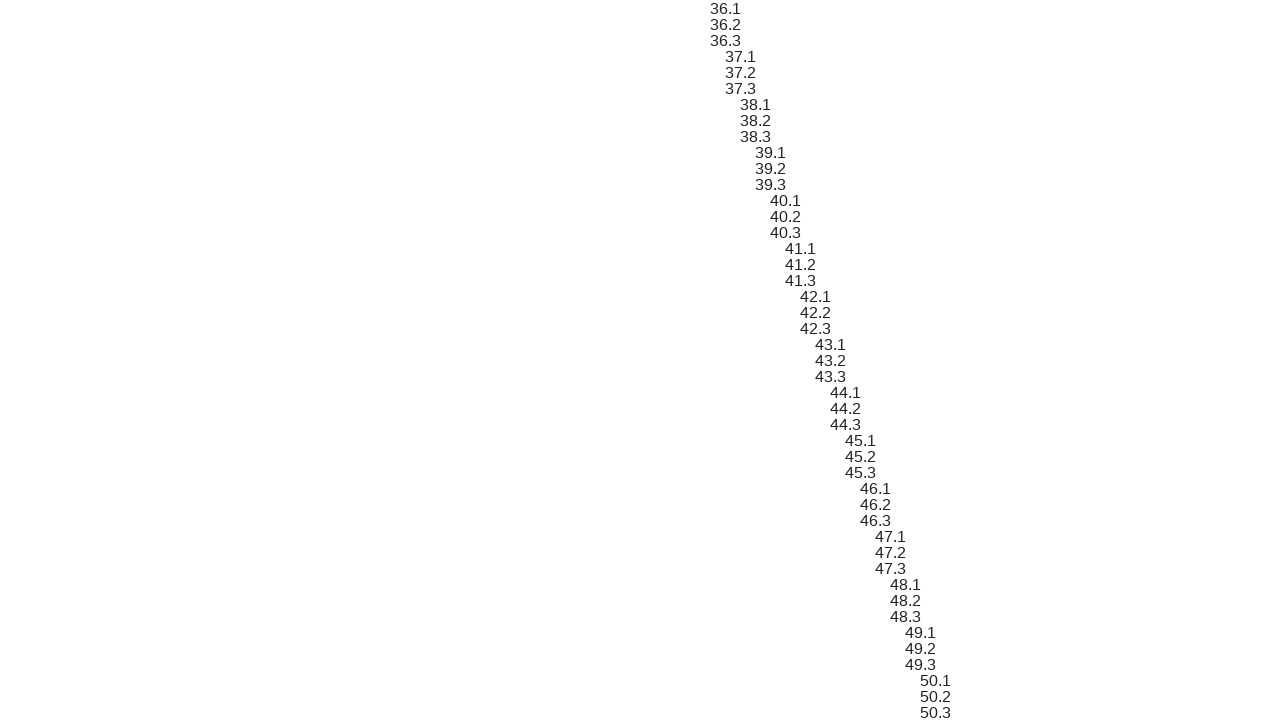

Scrolled sibling element 137 into view
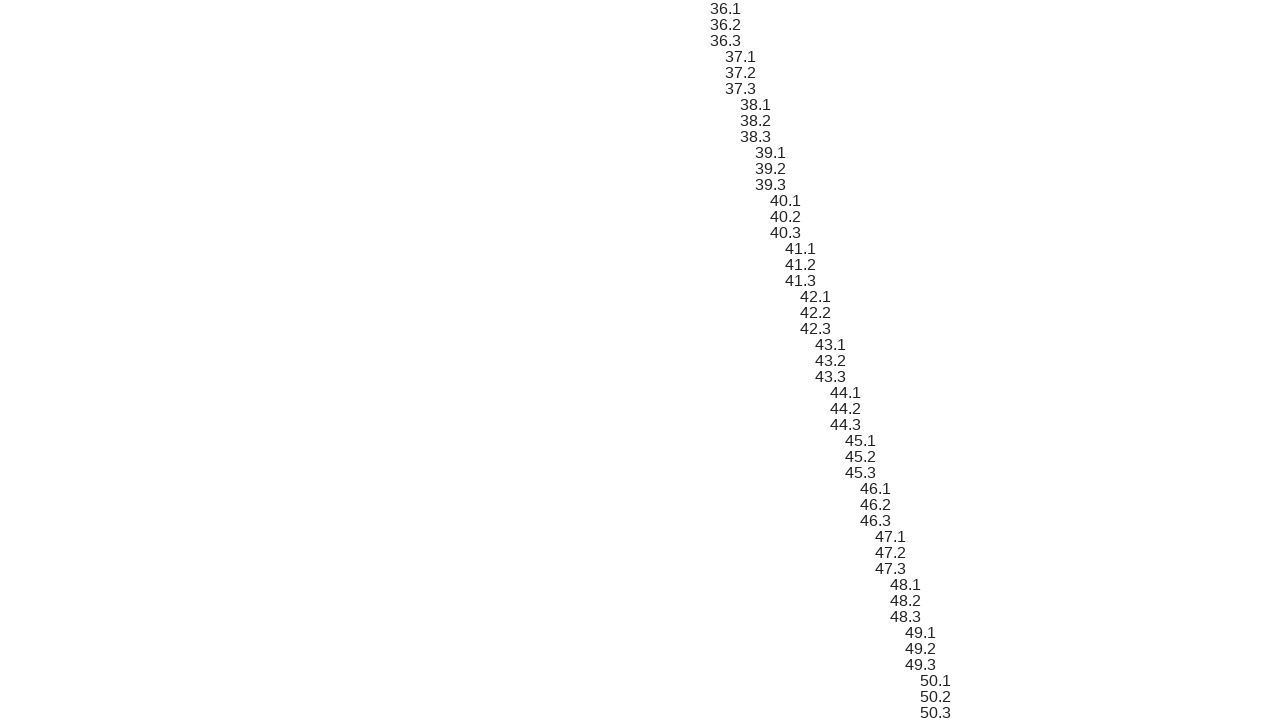

Verified sibling element 137 content matches expected format '46.2'
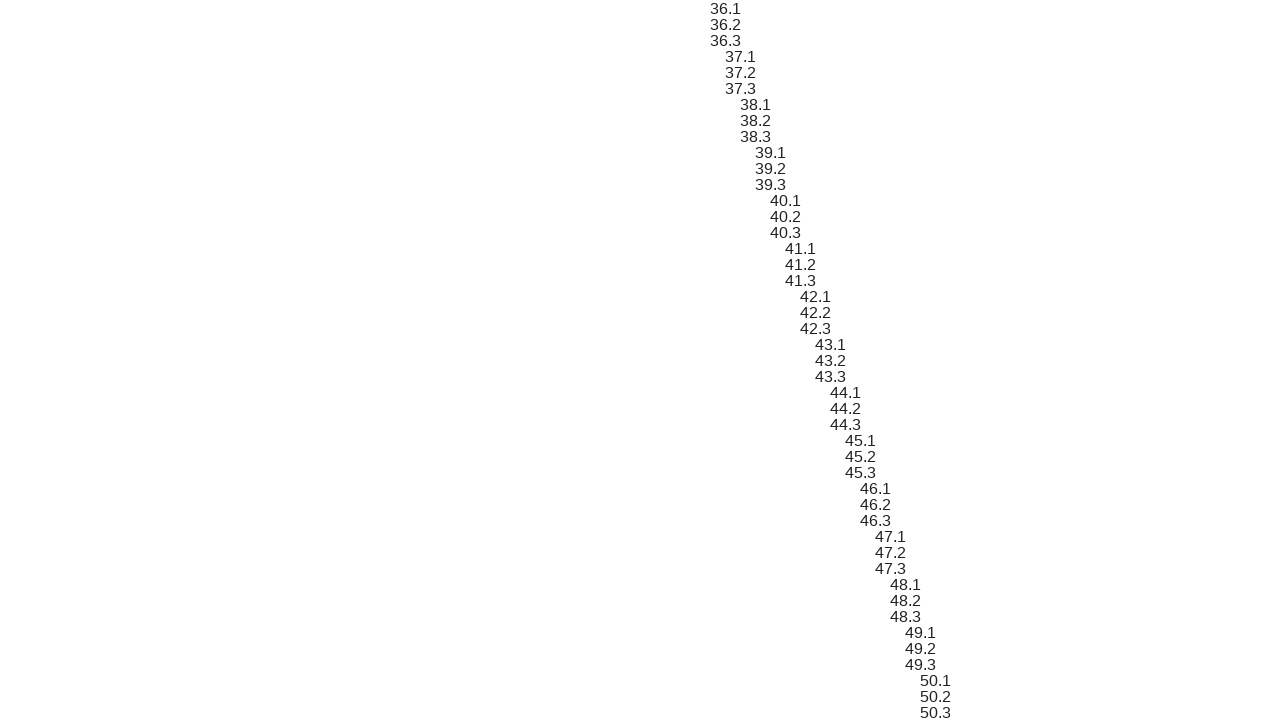

Scrolled sibling element 138 into view
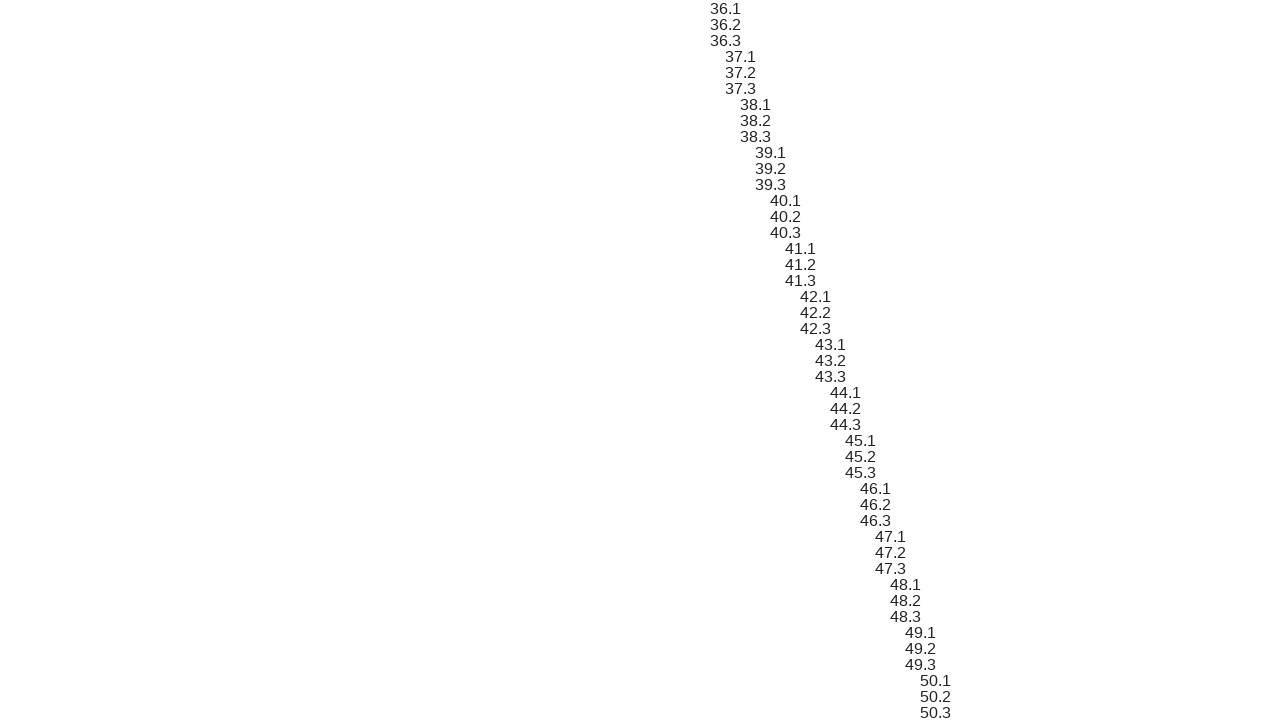

Verified sibling element 138 content matches expected format '46.3'
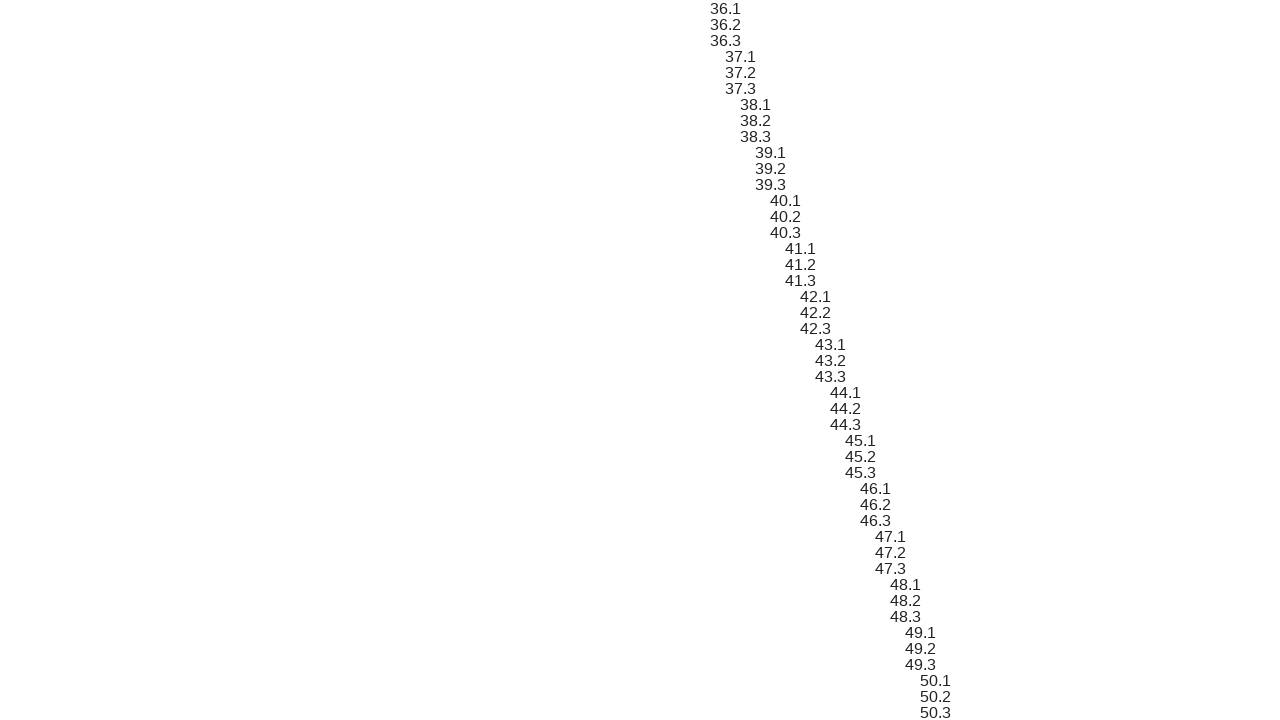

Scrolled sibling element 139 into view
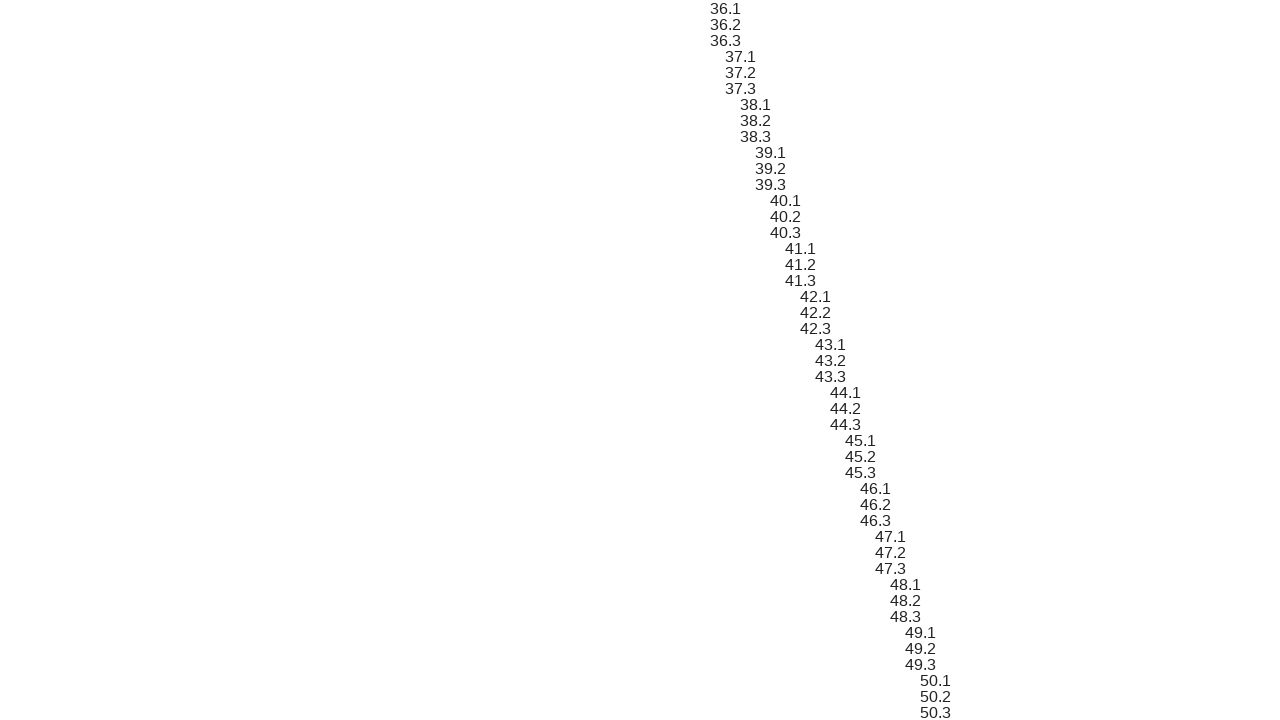

Verified sibling element 139 content matches expected format '47.1'
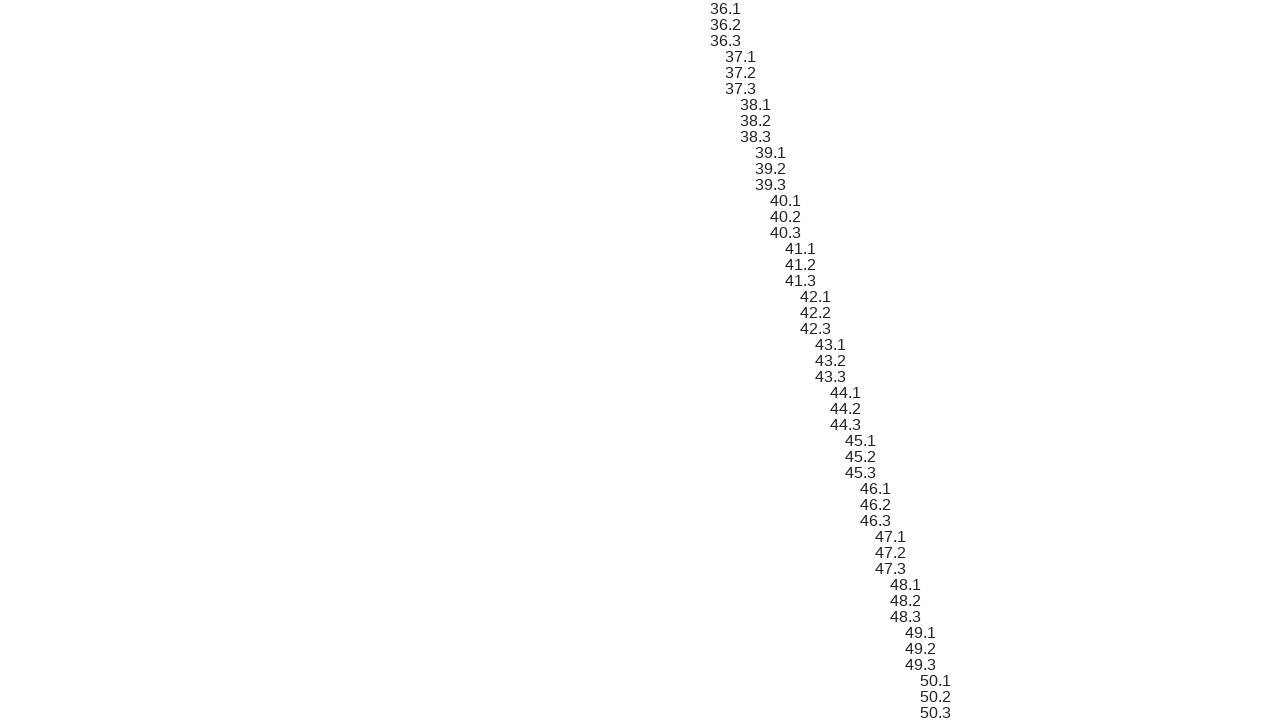

Scrolled sibling element 140 into view
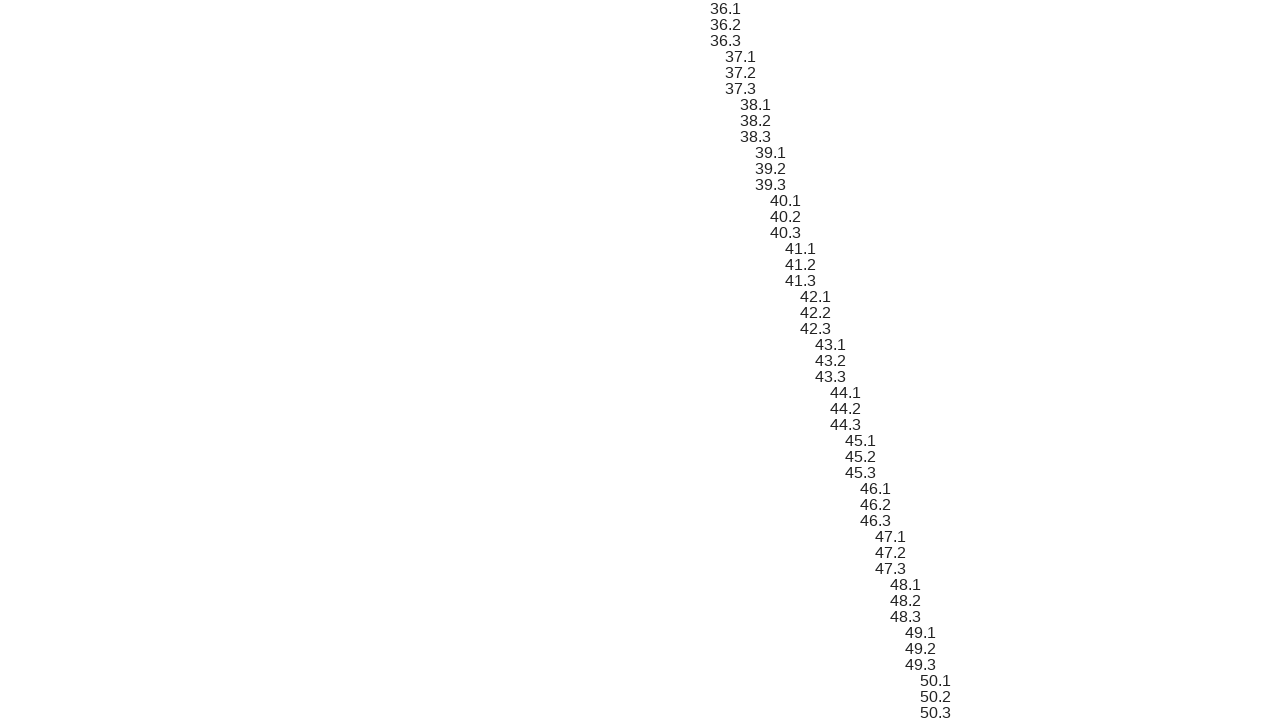

Verified sibling element 140 content matches expected format '47.2'
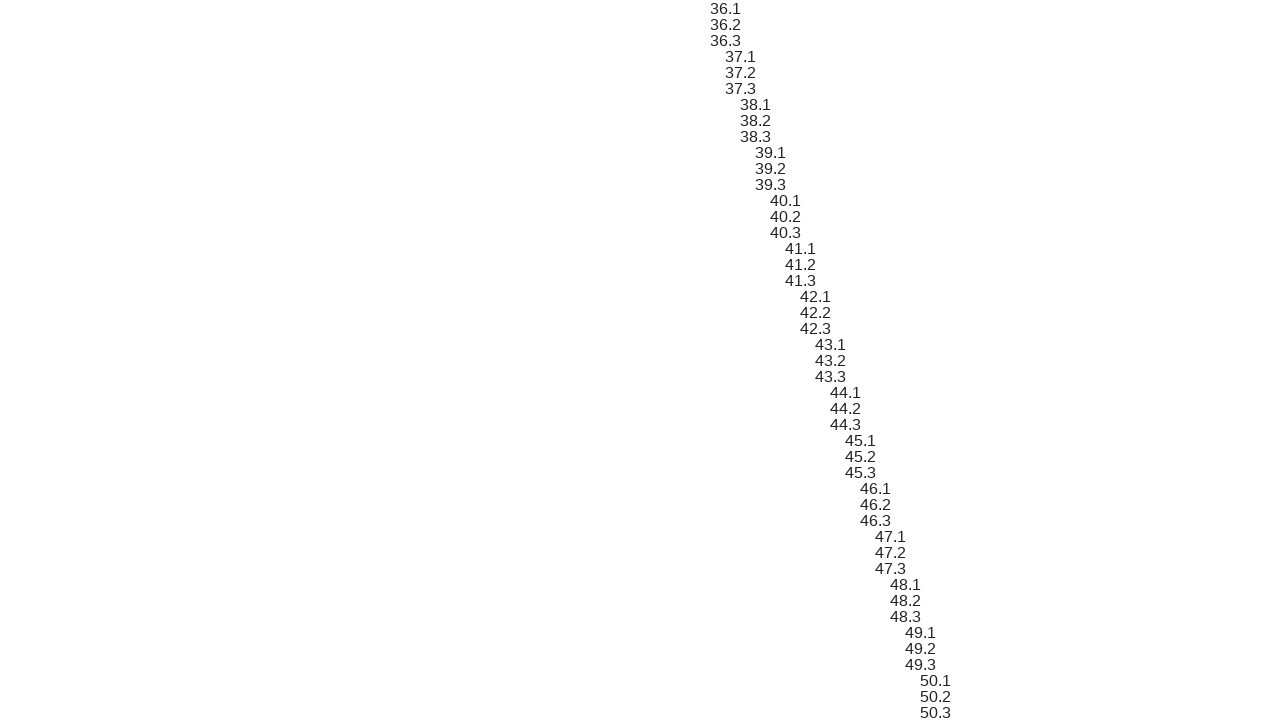

Scrolled sibling element 141 into view
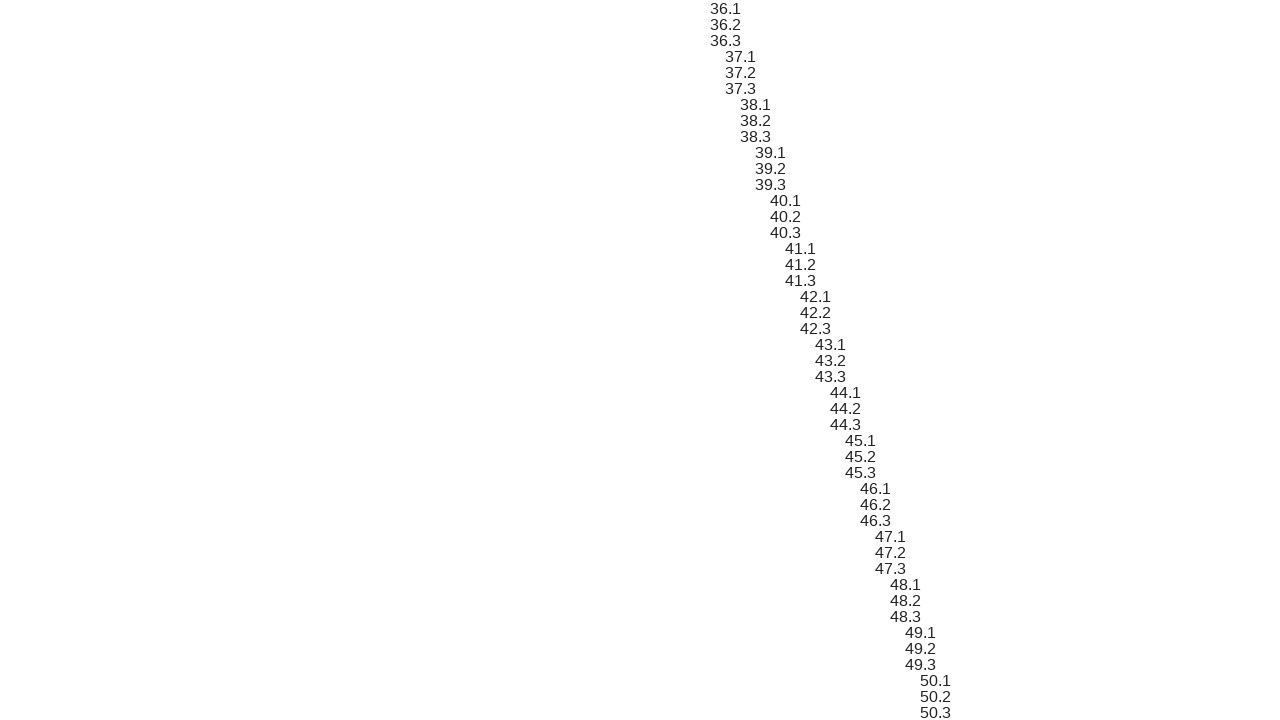

Verified sibling element 141 content matches expected format '47.3'
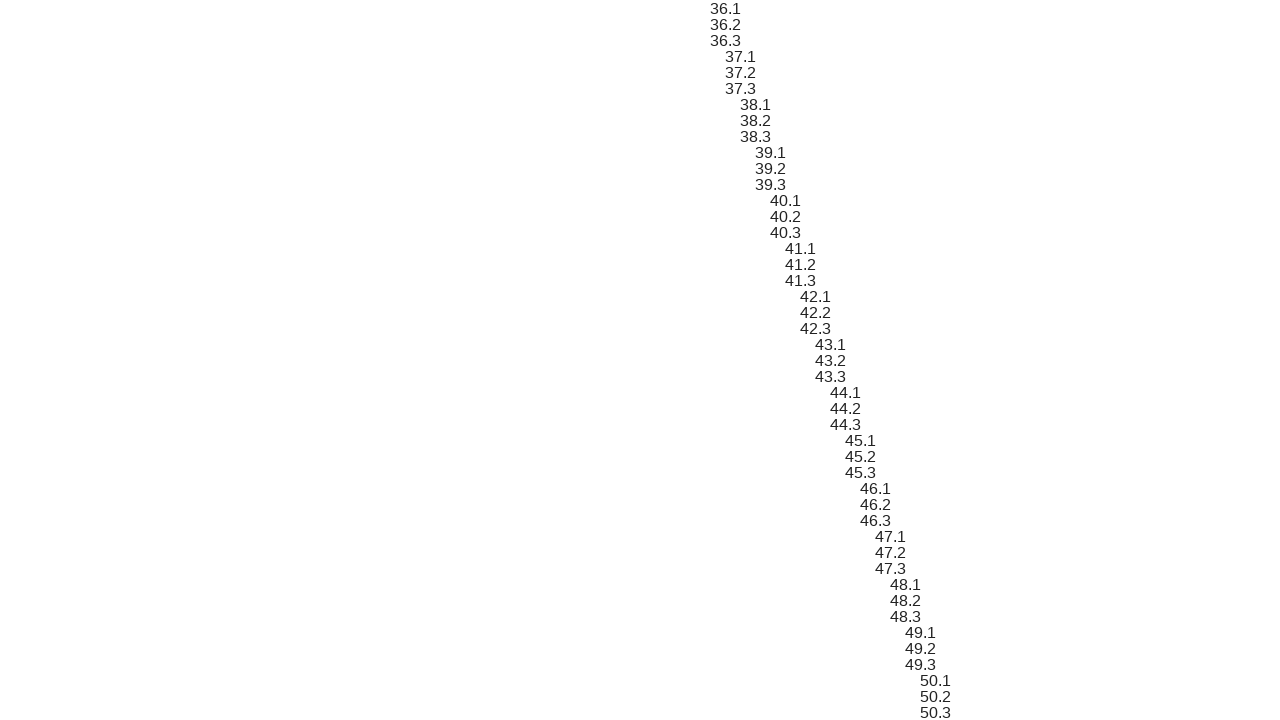

Scrolled sibling element 142 into view
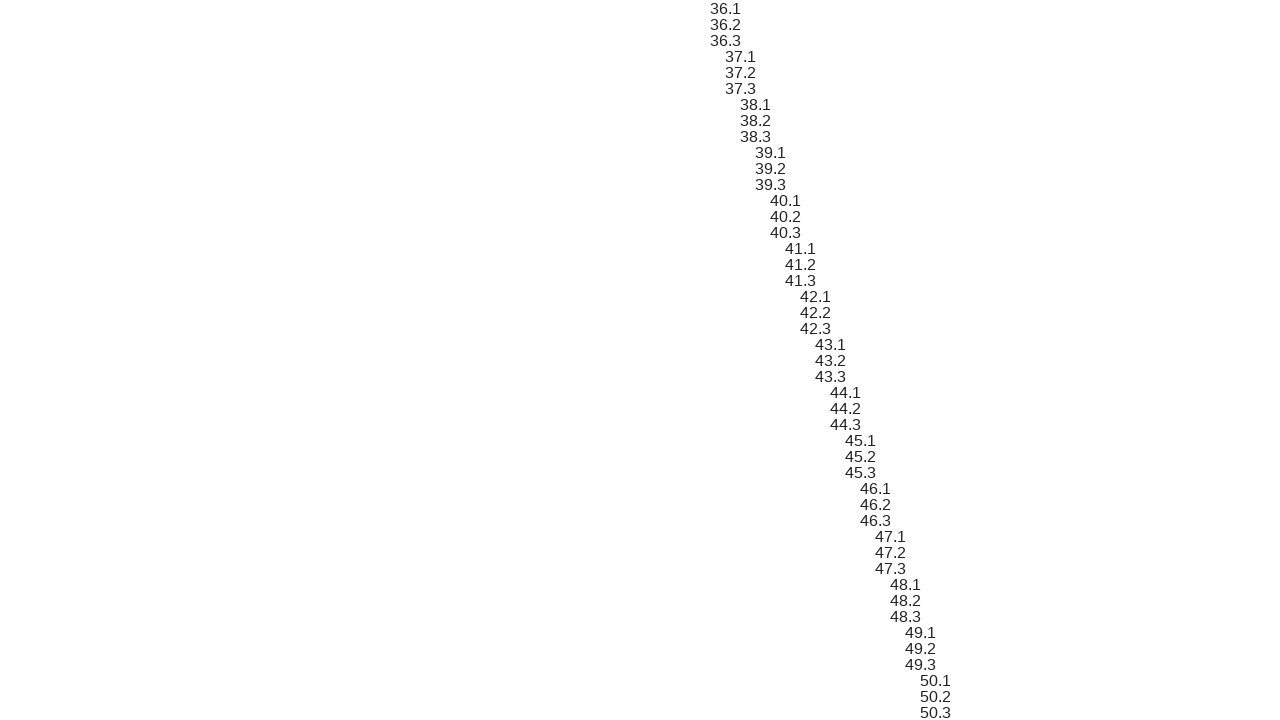

Verified sibling element 142 content matches expected format '48.1'
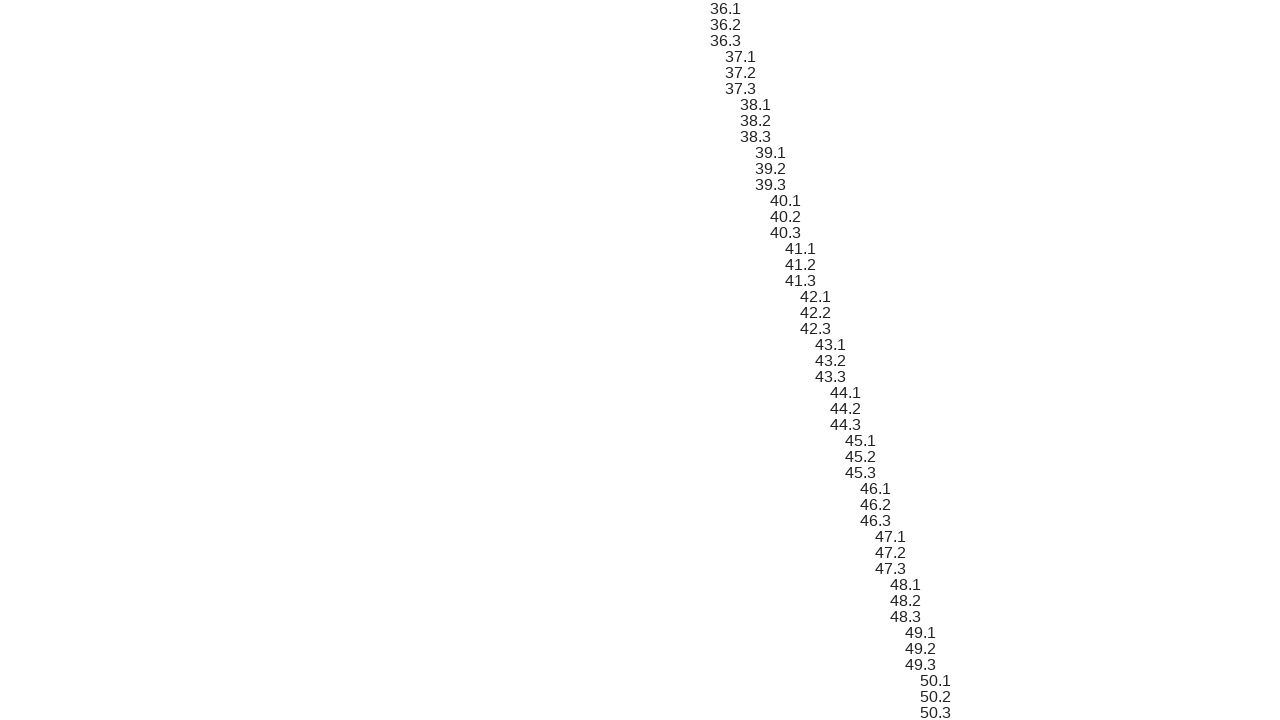

Scrolled sibling element 143 into view
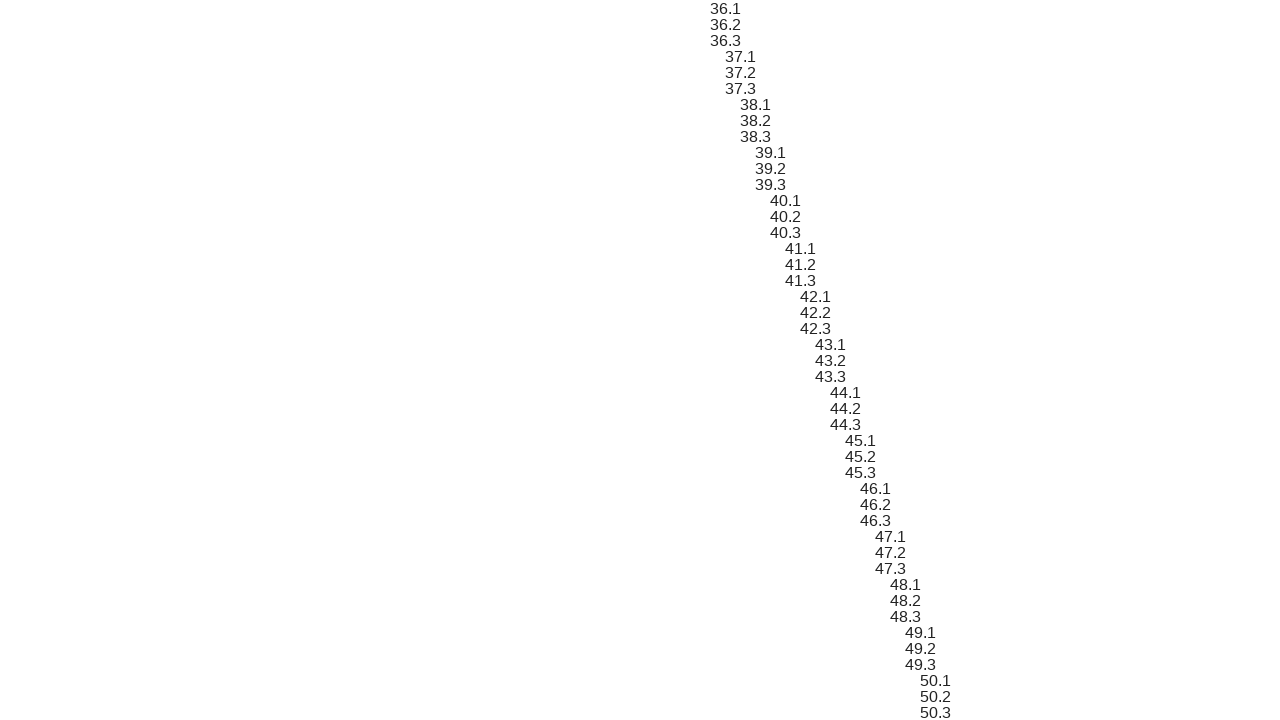

Verified sibling element 143 content matches expected format '48.2'
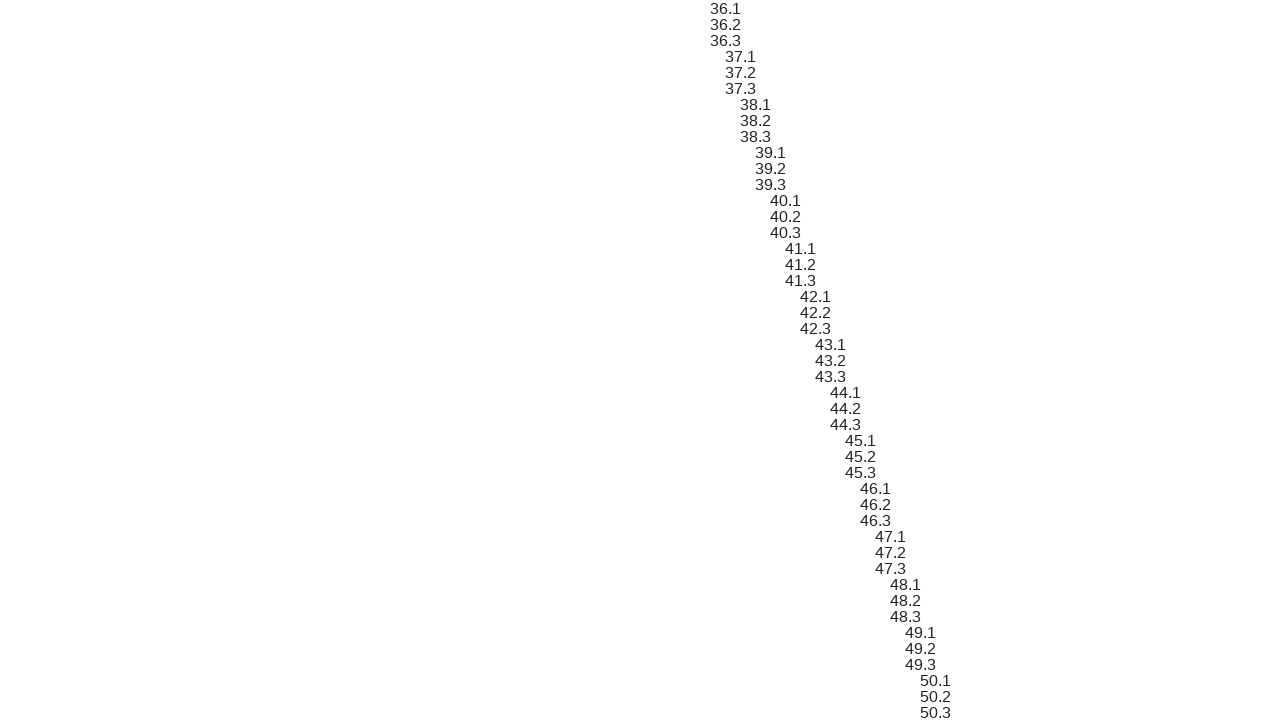

Scrolled sibling element 144 into view
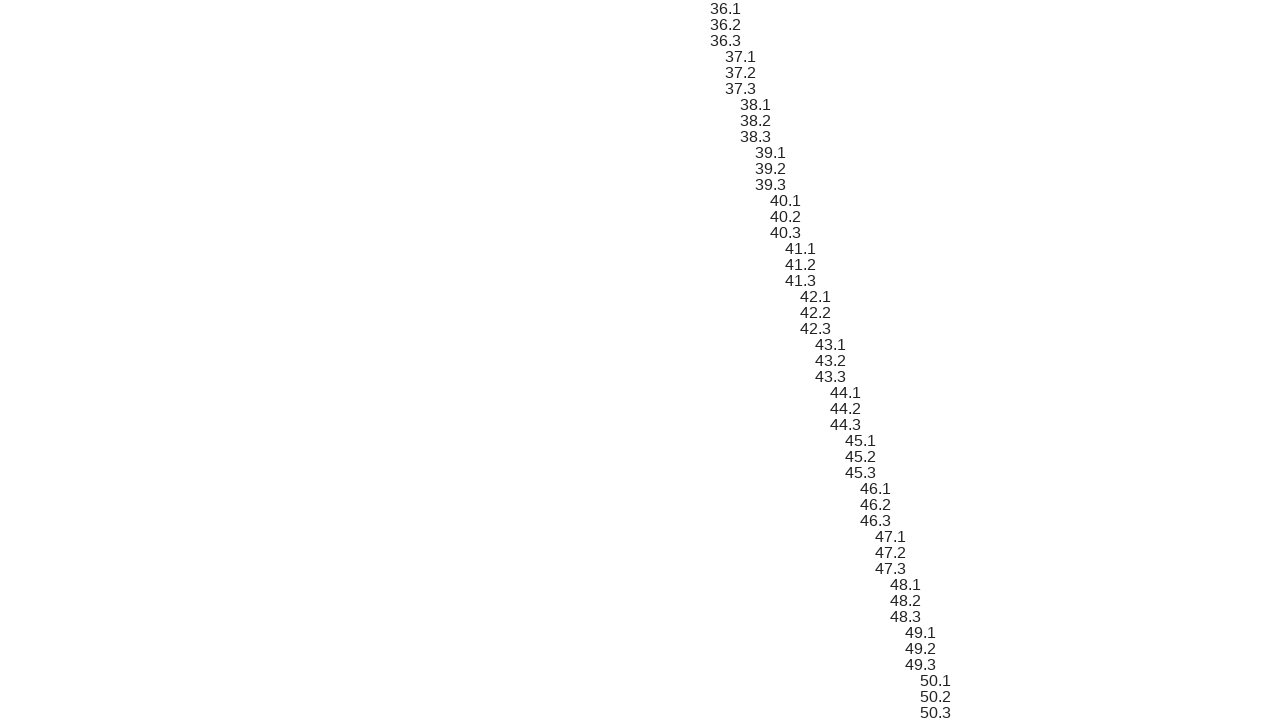

Verified sibling element 144 content matches expected format '48.3'
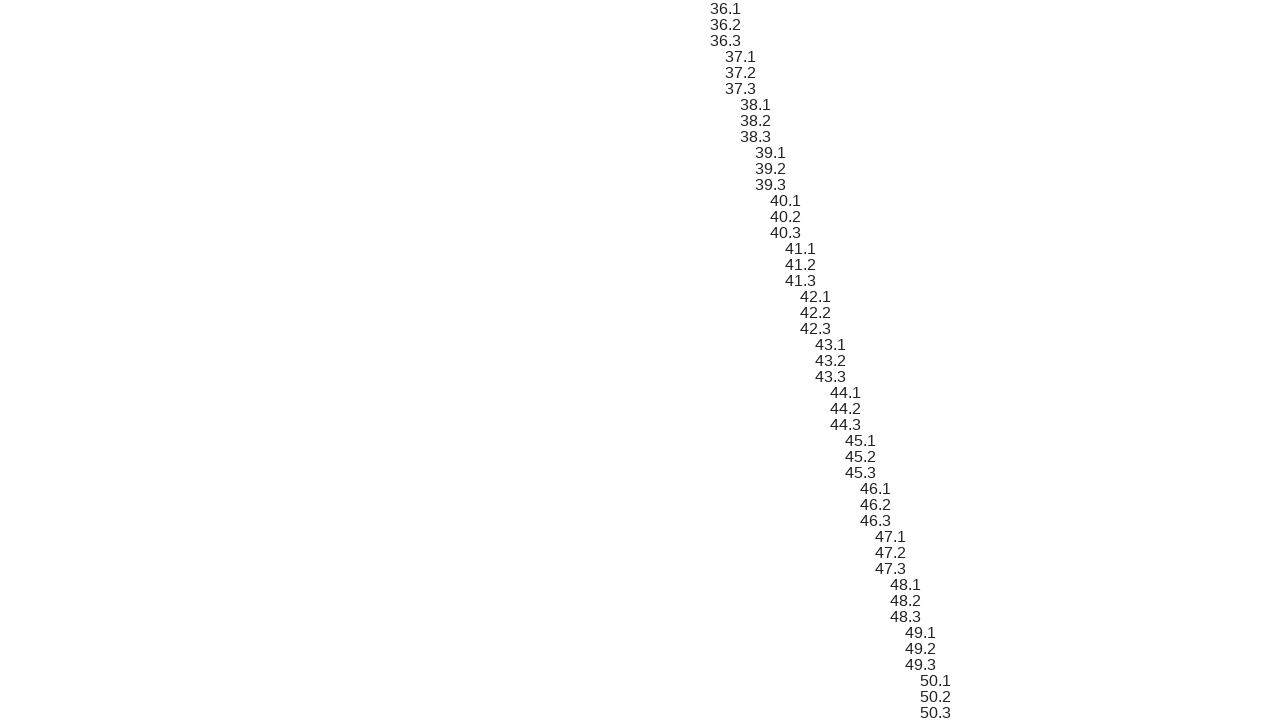

Scrolled sibling element 145 into view
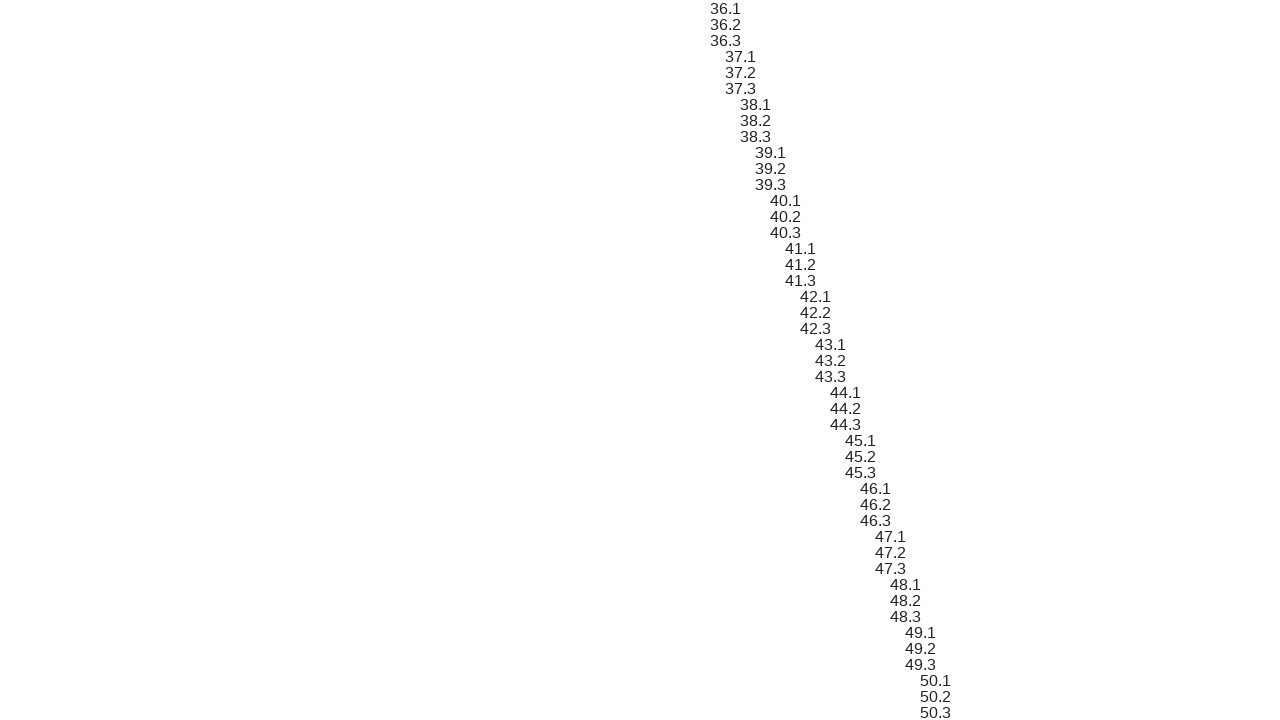

Verified sibling element 145 content matches expected format '49.1'
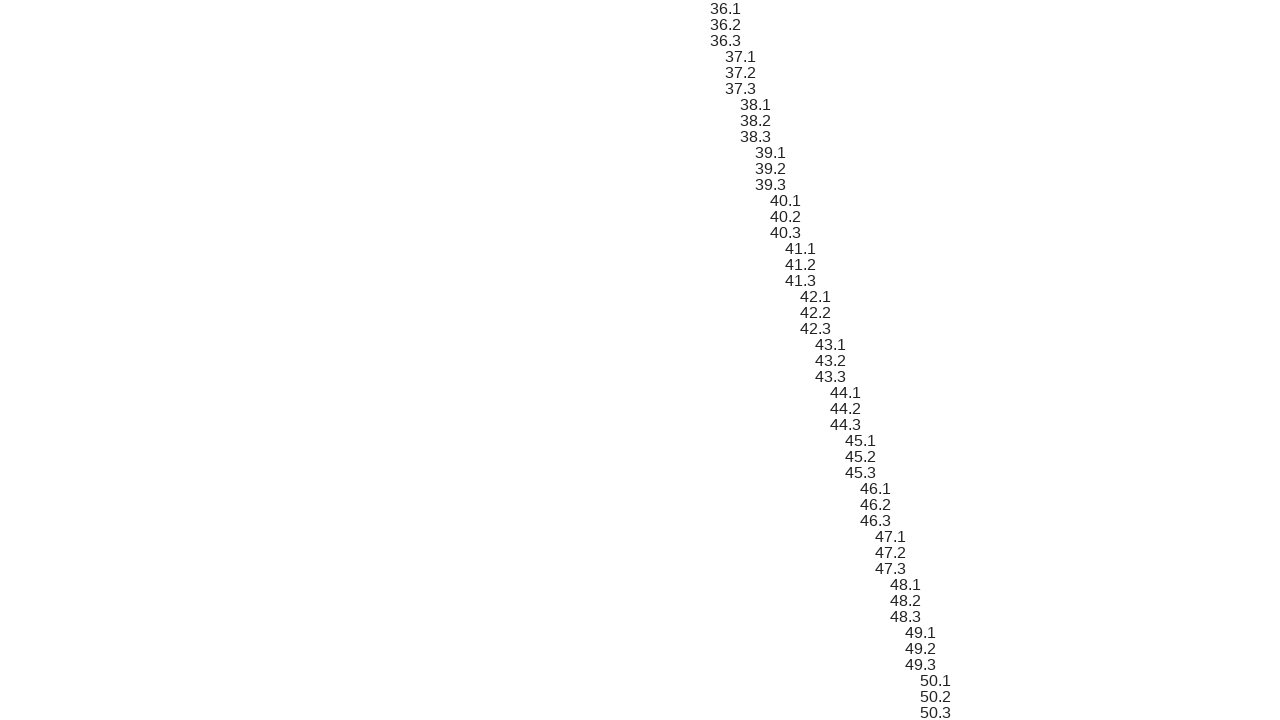

Scrolled sibling element 146 into view
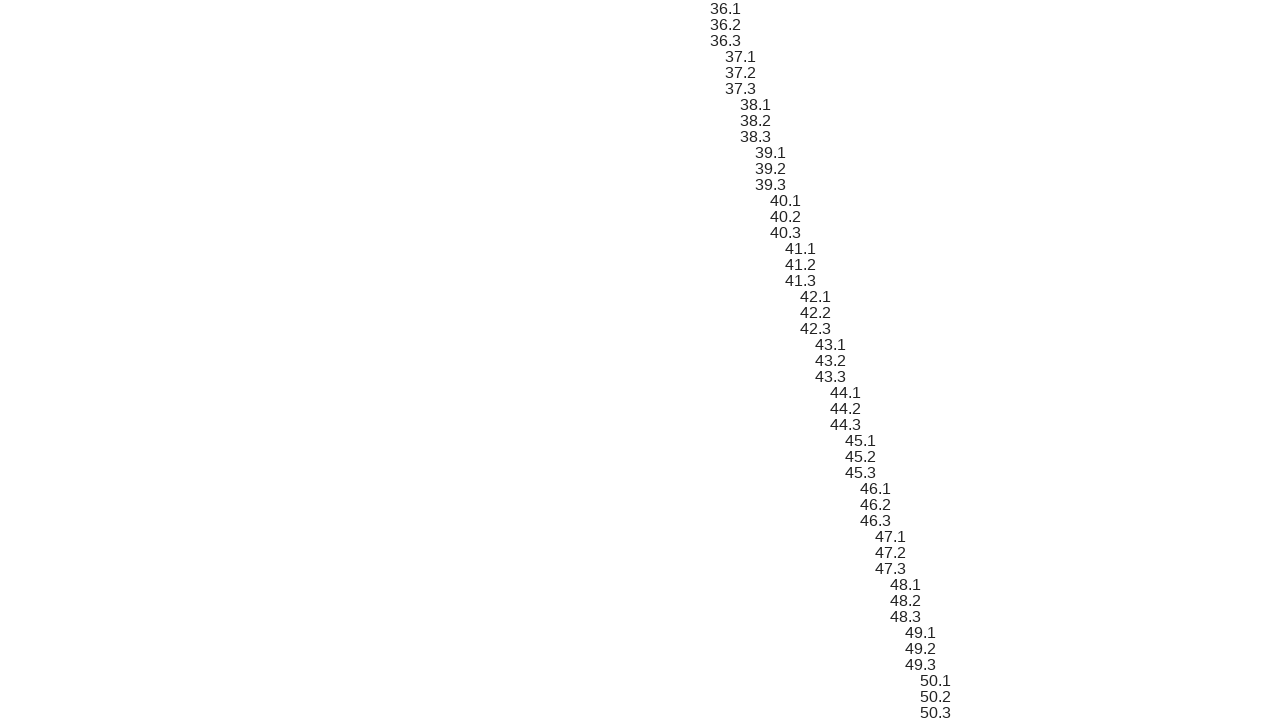

Verified sibling element 146 content matches expected format '49.2'
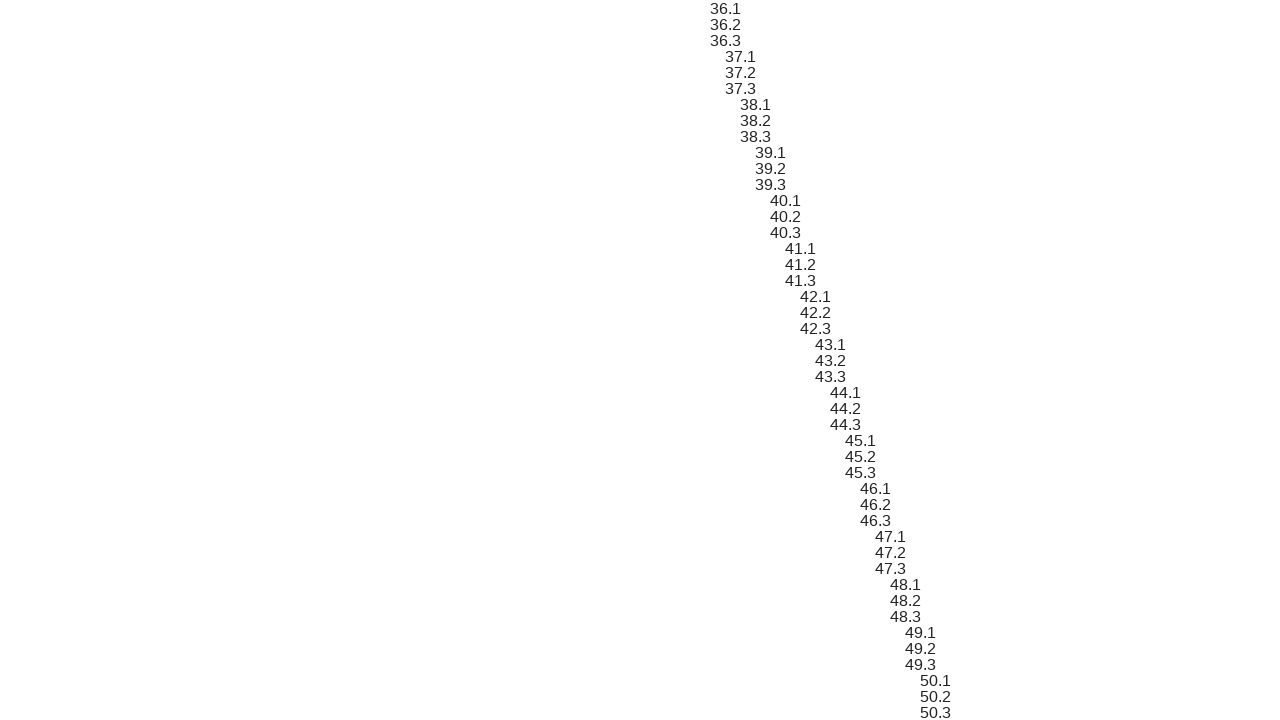

Scrolled sibling element 147 into view
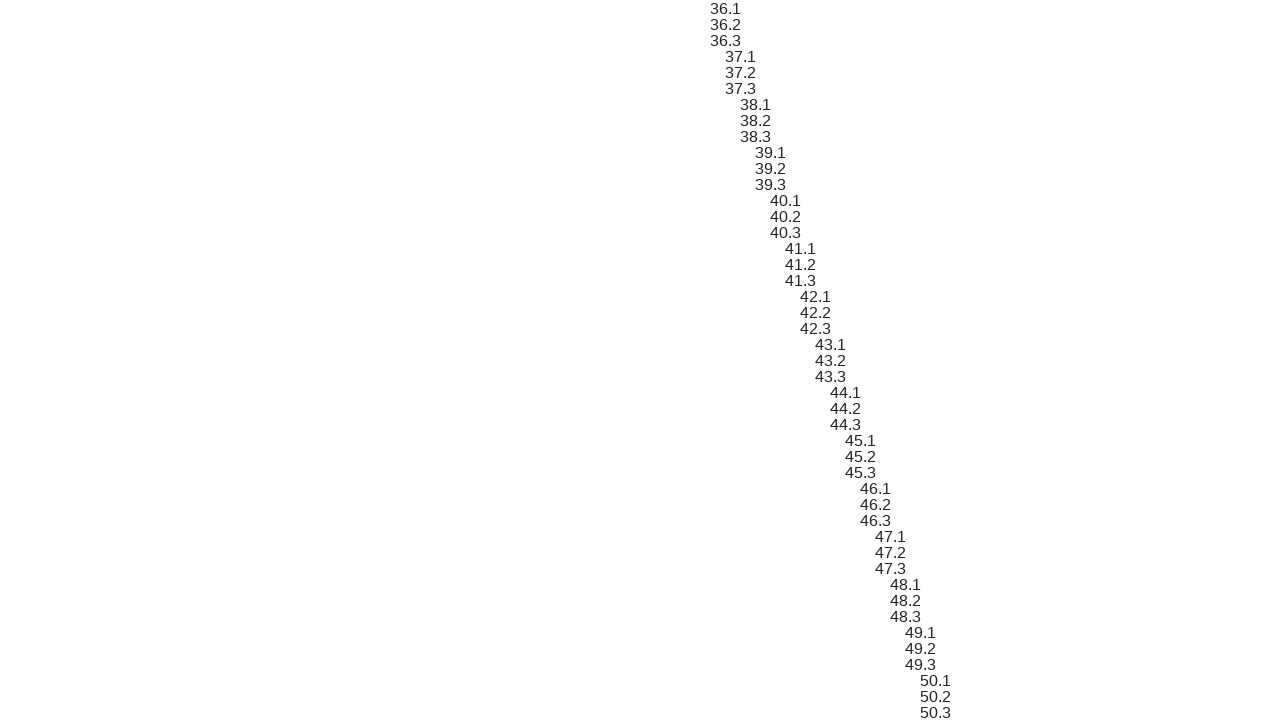

Verified sibling element 147 content matches expected format '49.3'
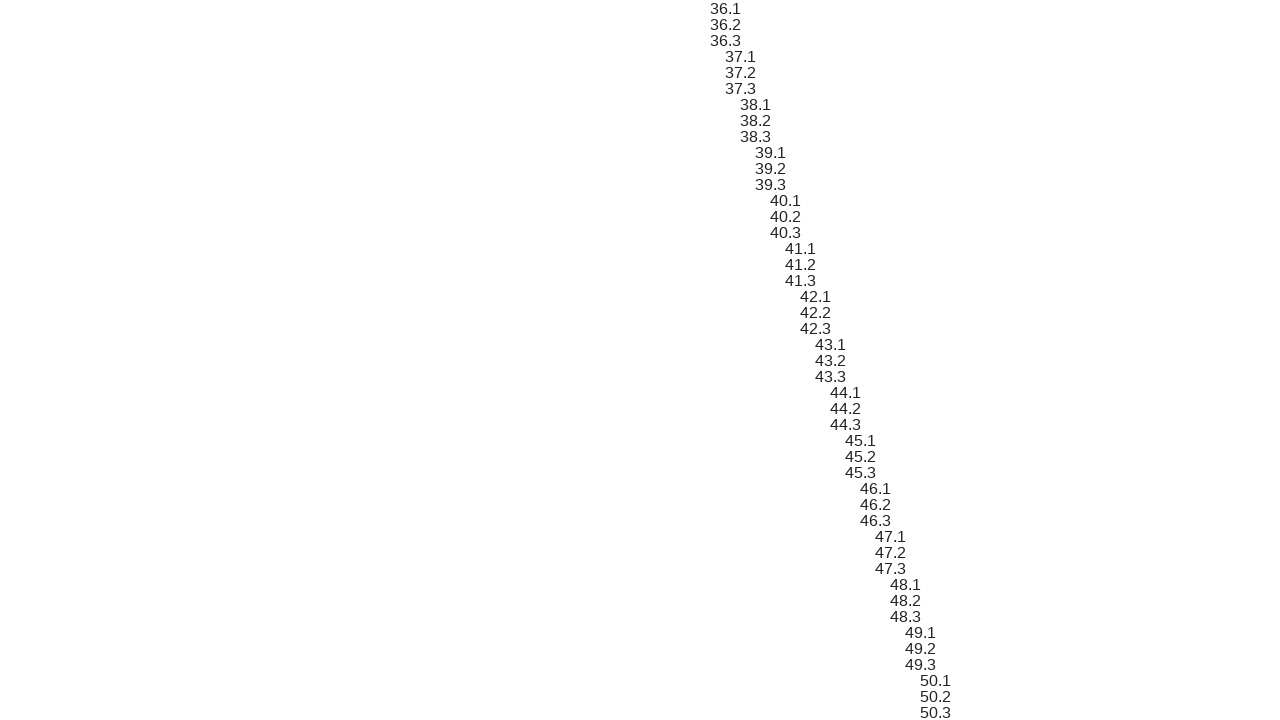

Scrolled sibling element 148 into view
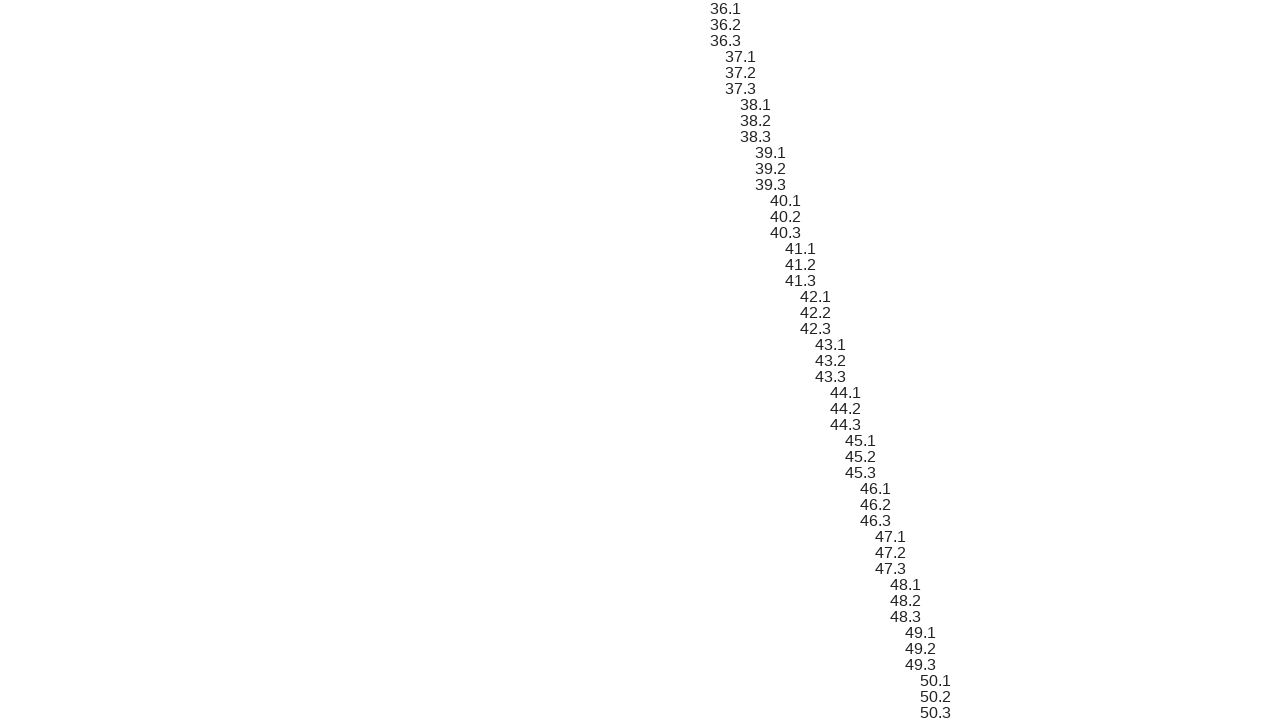

Verified sibling element 148 content matches expected format '50.1'
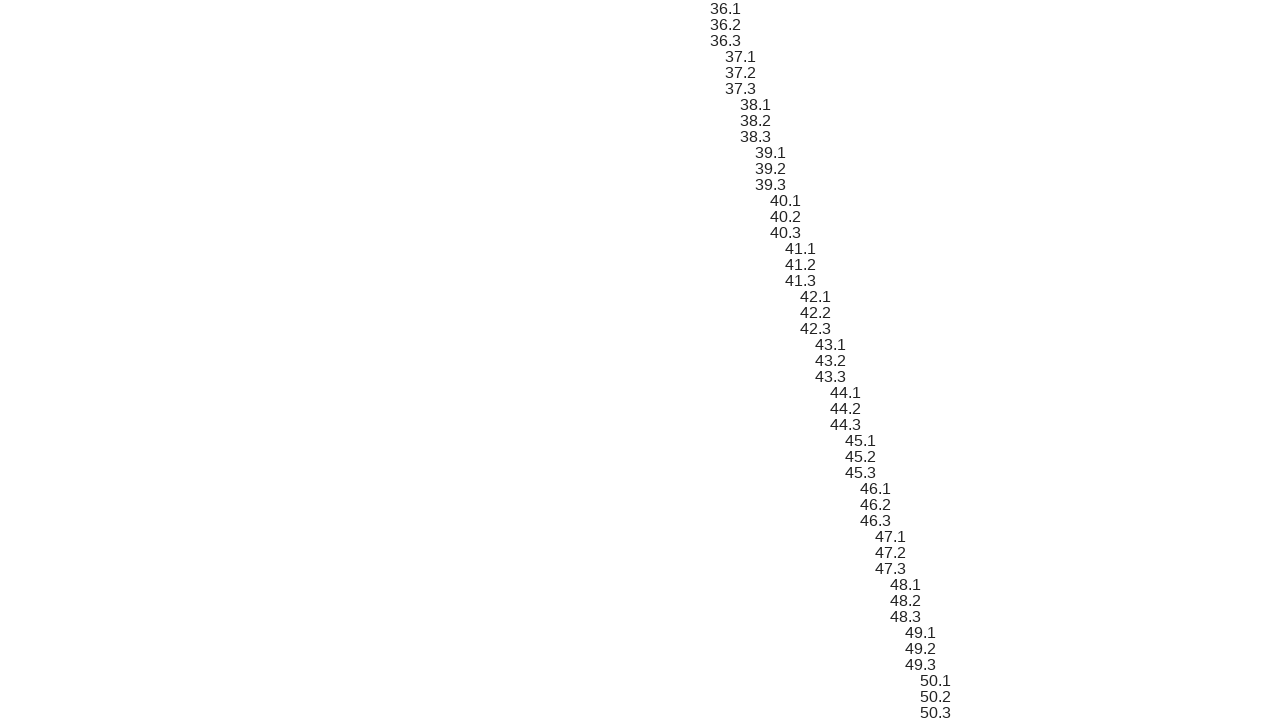

Scrolled sibling element 149 into view
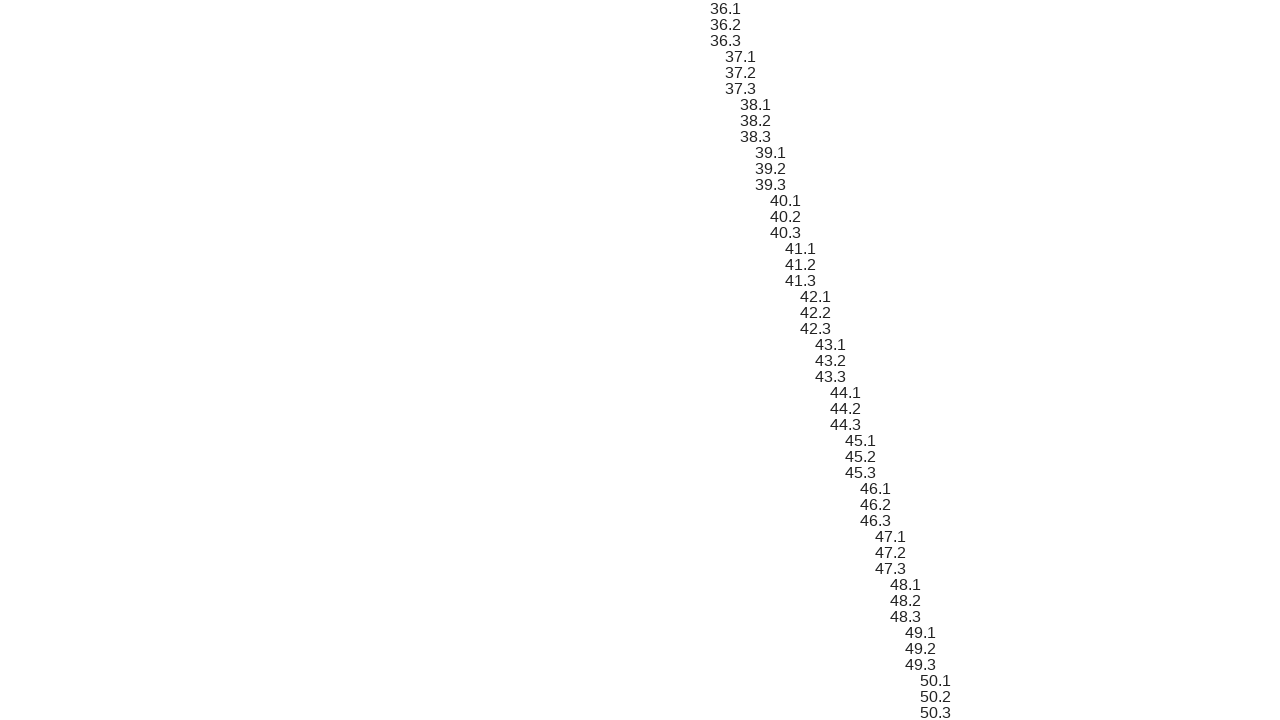

Verified sibling element 149 content matches expected format '50.2'
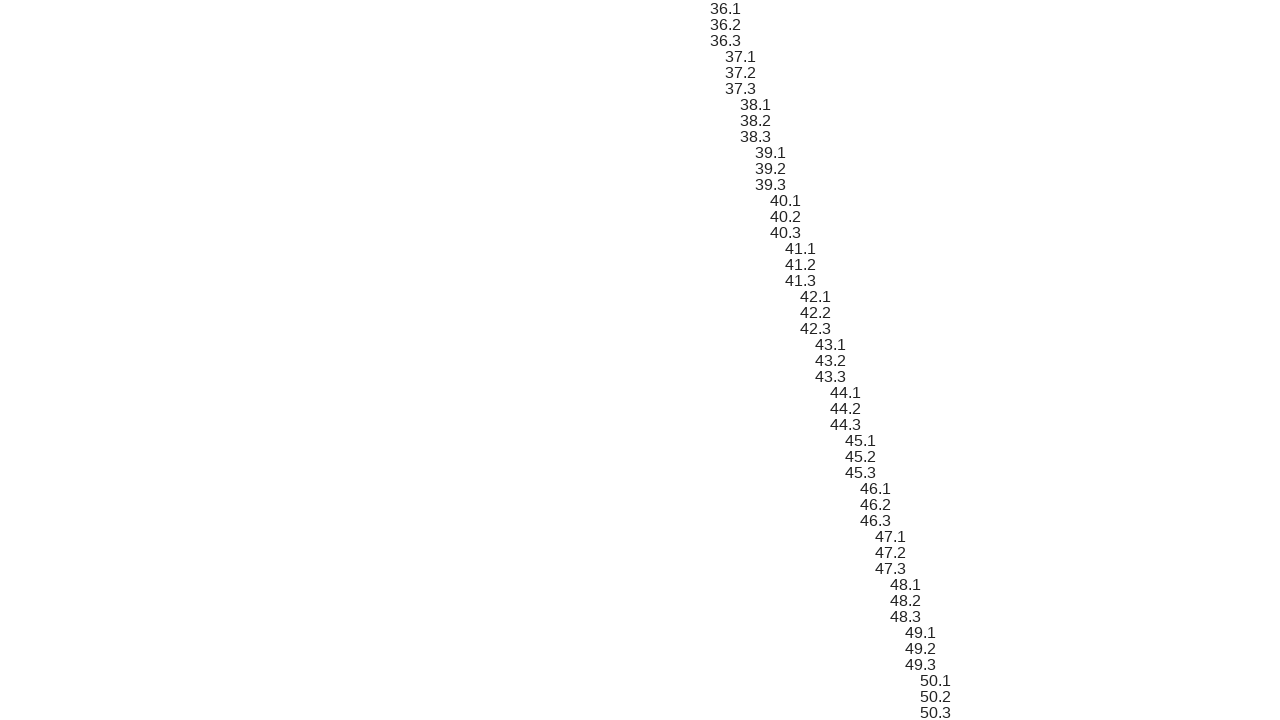

Scrolled sibling element 150 into view
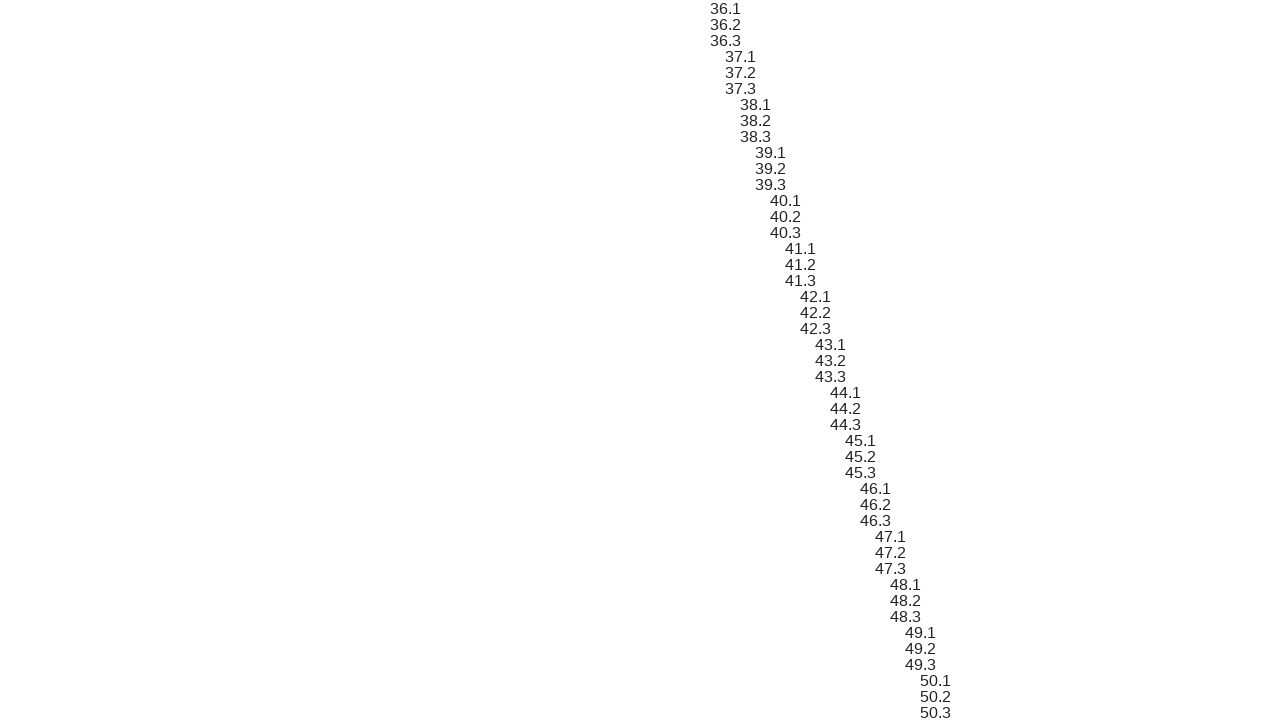

Verified sibling element 150 content matches expected format '50.3'
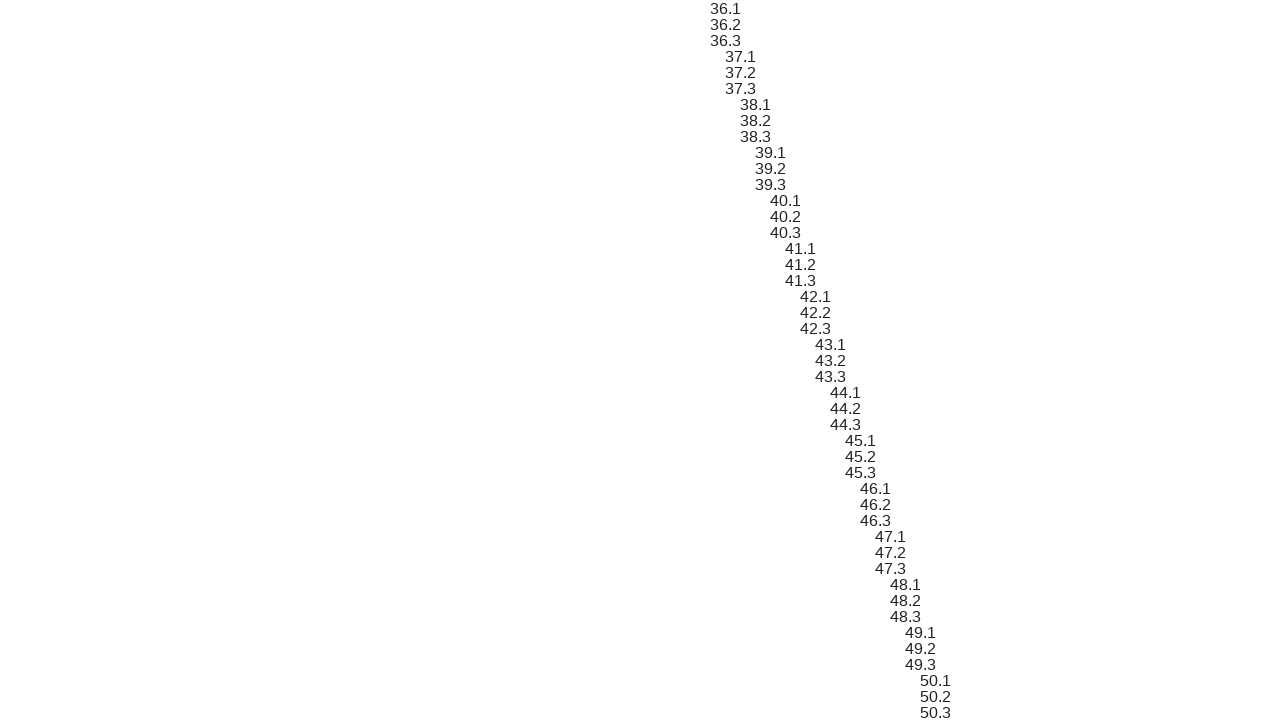

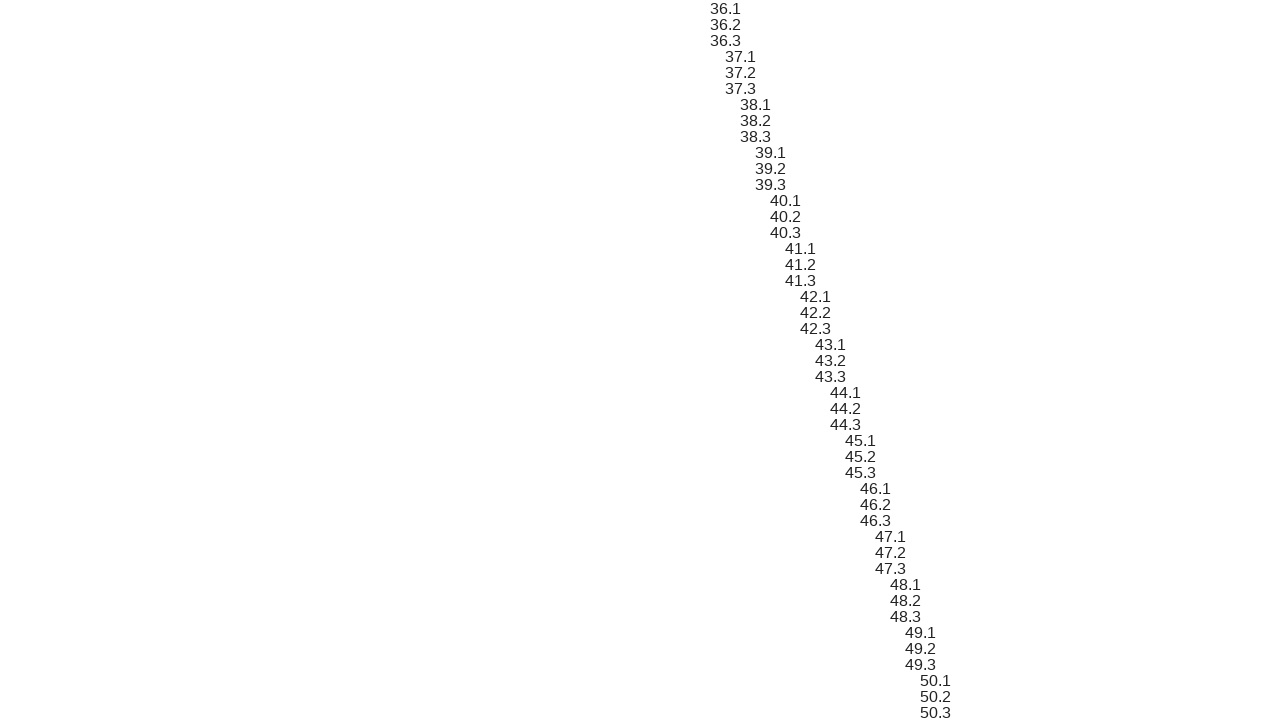